Tests the add/remove elements functionality by clicking the "Add Element" button 100 times to create buttons, then deleting 50 of them and verifying the remaining count

Starting URL: https://the-internet.herokuapp.com/add_remove_elements/

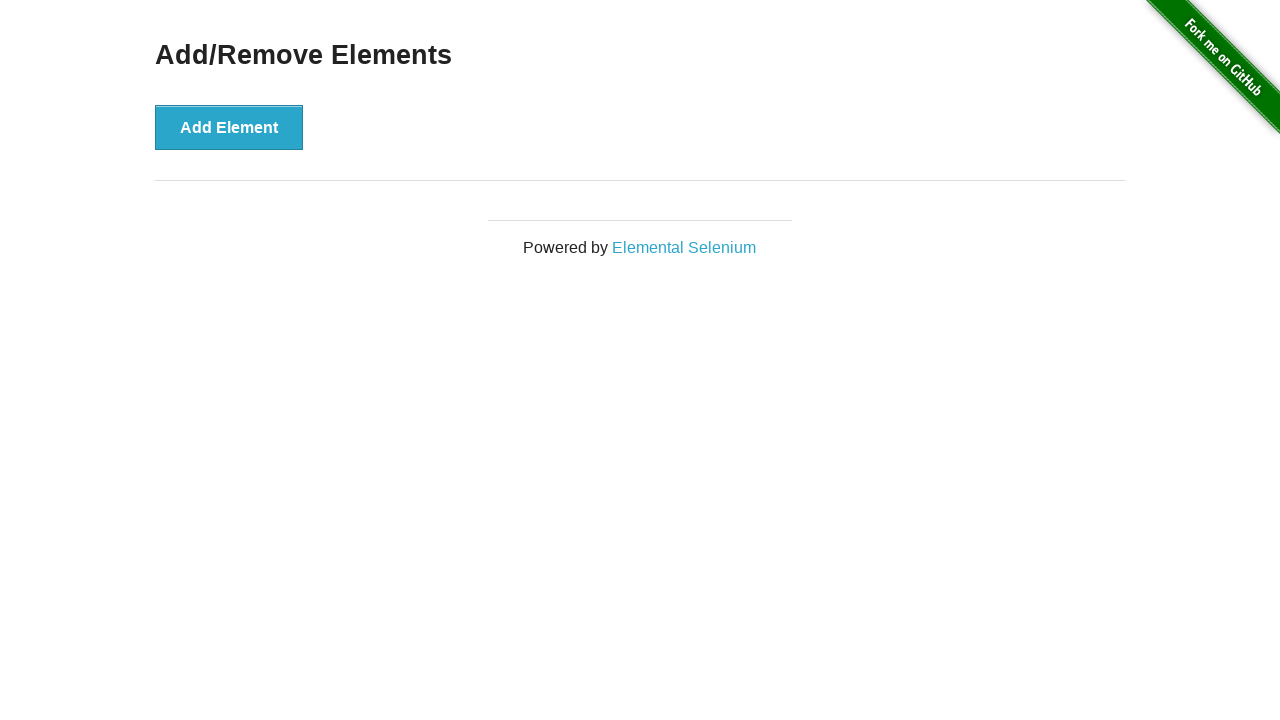

Clicked 'Add Element' button (iteration 1/100) at (229, 127) on xpath=//button[text()='Add Element']
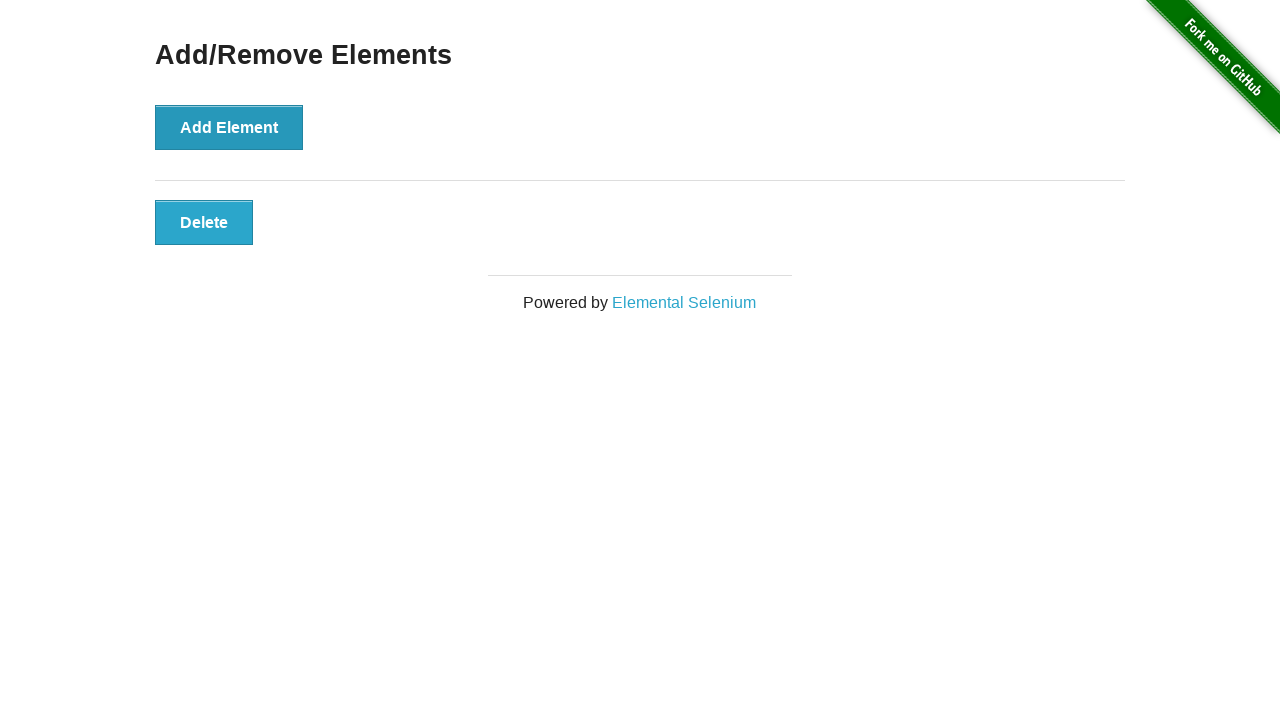

Clicked 'Add Element' button (iteration 2/100) at (229, 127) on xpath=//button[text()='Add Element']
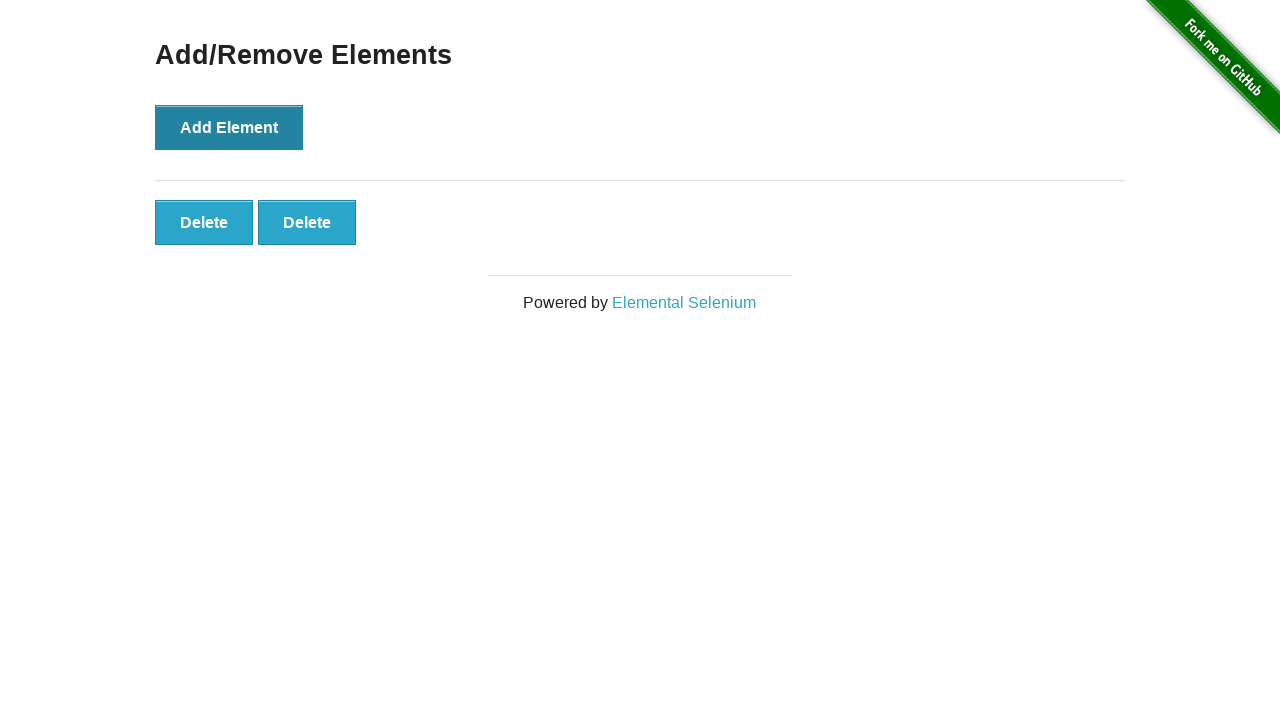

Clicked 'Add Element' button (iteration 3/100) at (229, 127) on xpath=//button[text()='Add Element']
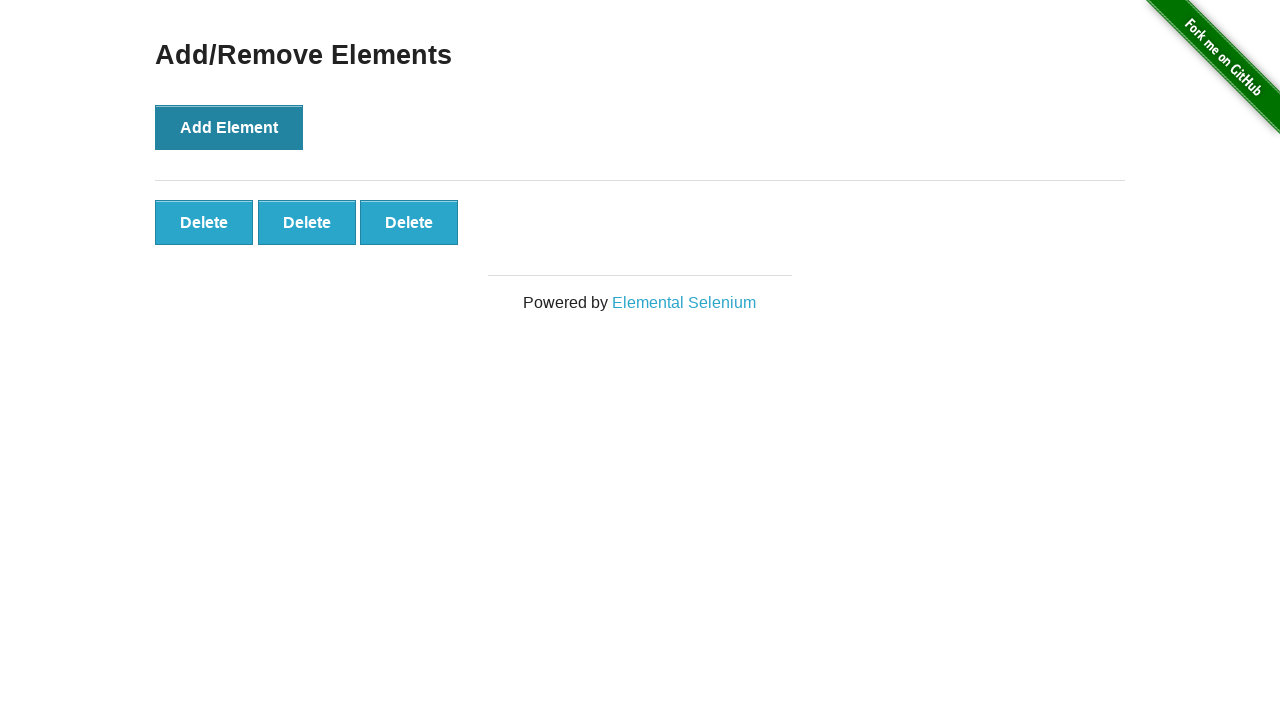

Clicked 'Add Element' button (iteration 4/100) at (229, 127) on xpath=//button[text()='Add Element']
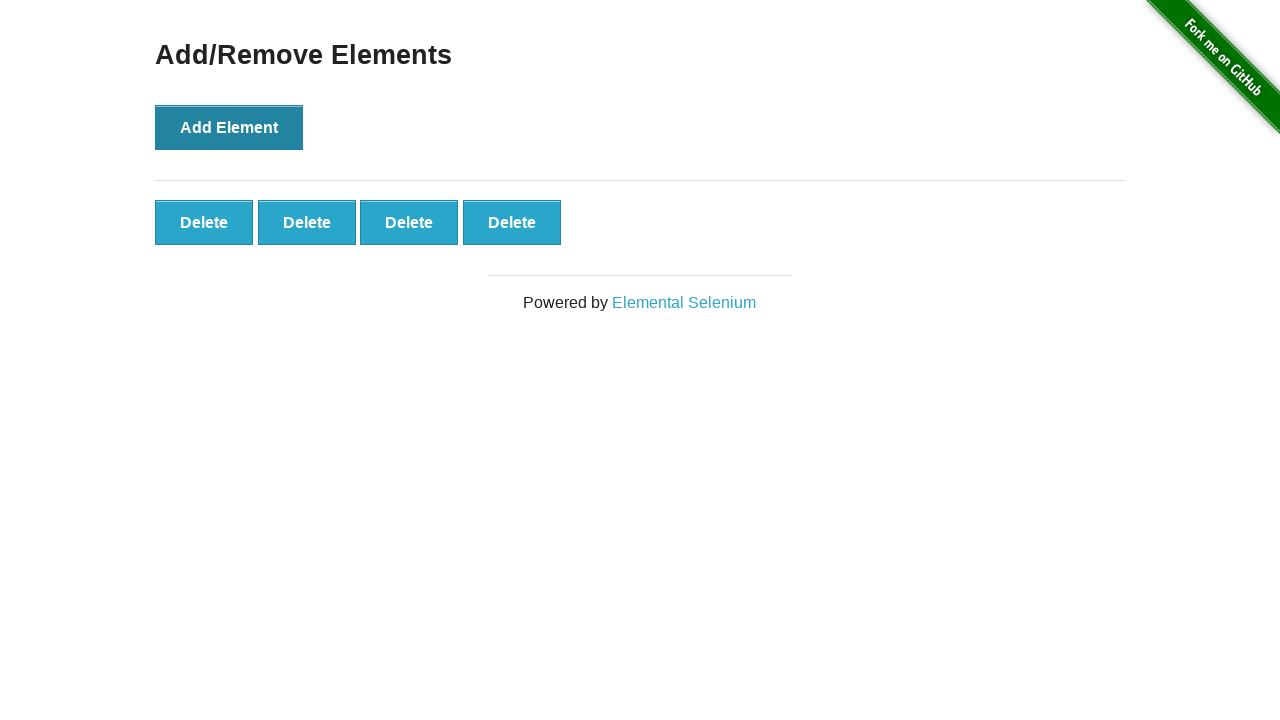

Clicked 'Add Element' button (iteration 5/100) at (229, 127) on xpath=//button[text()='Add Element']
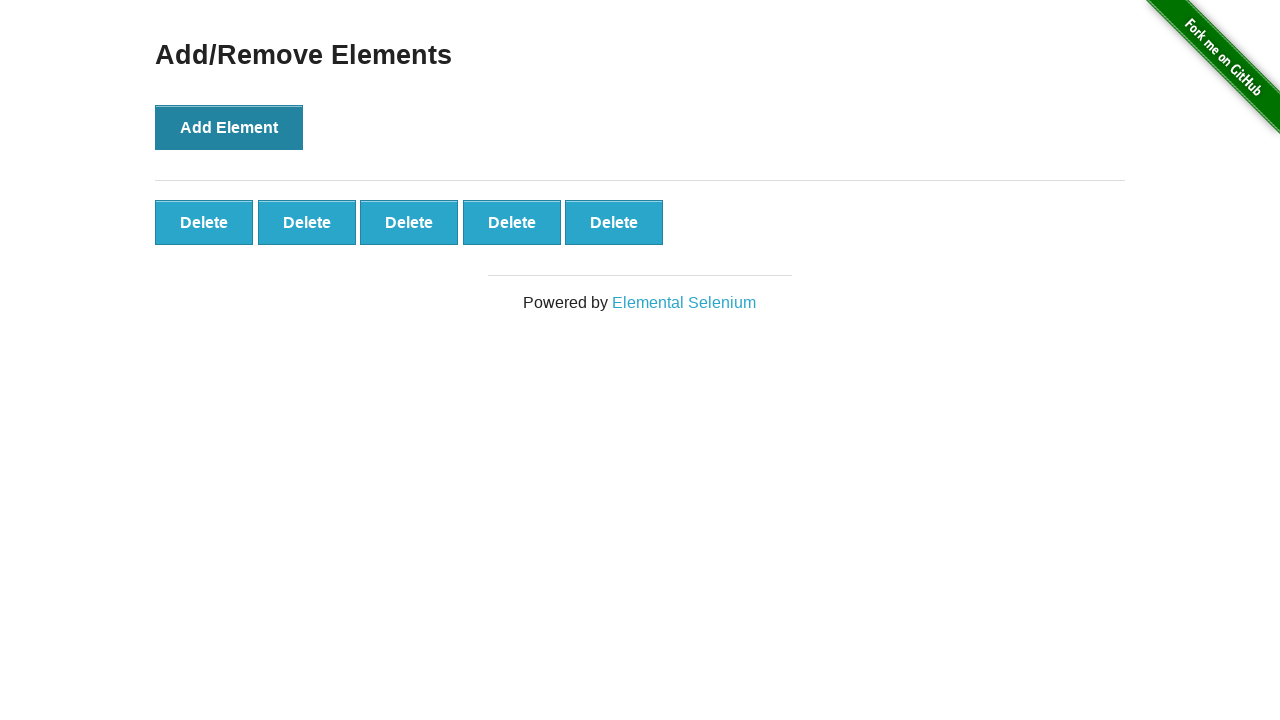

Clicked 'Add Element' button (iteration 6/100) at (229, 127) on xpath=//button[text()='Add Element']
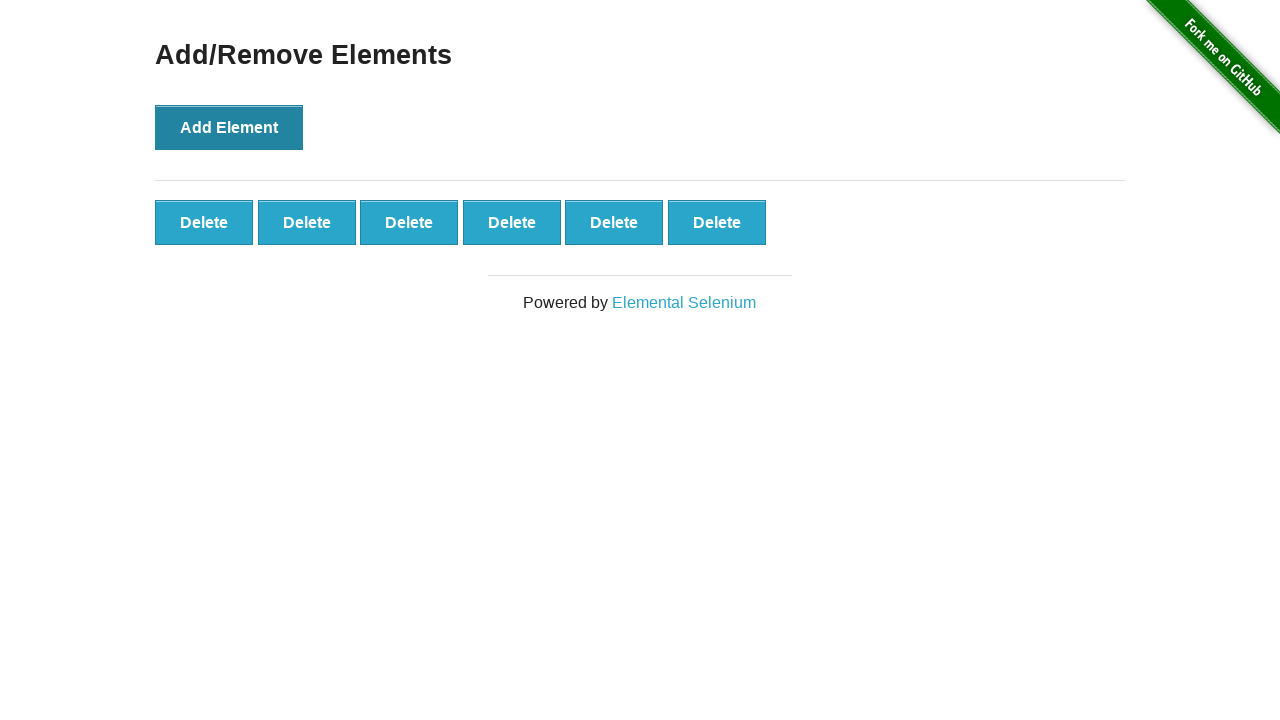

Clicked 'Add Element' button (iteration 7/100) at (229, 127) on xpath=//button[text()='Add Element']
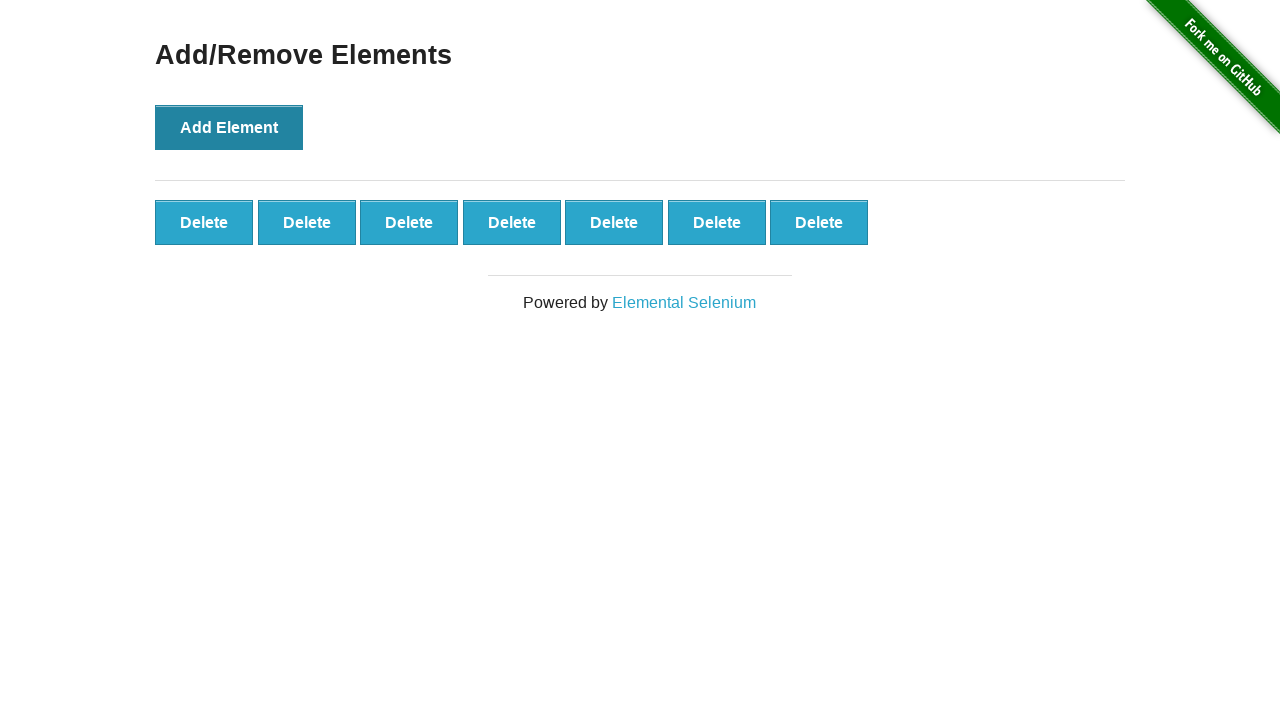

Clicked 'Add Element' button (iteration 8/100) at (229, 127) on xpath=//button[text()='Add Element']
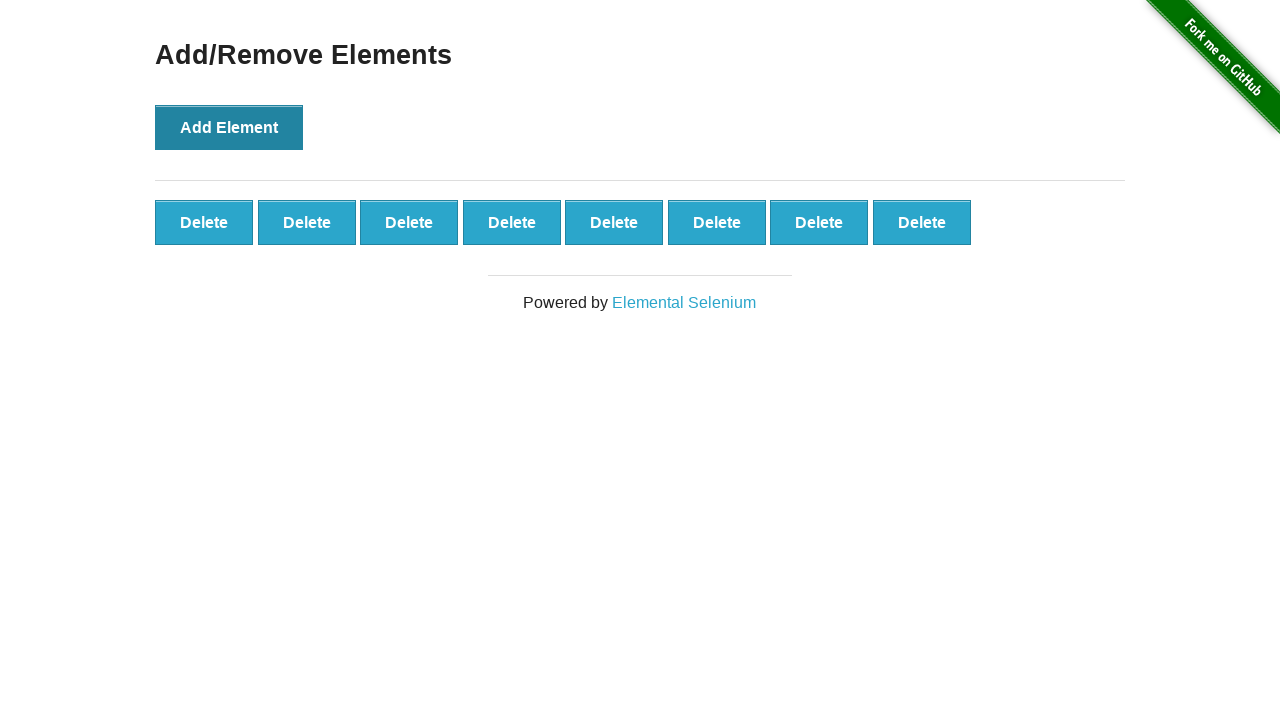

Clicked 'Add Element' button (iteration 9/100) at (229, 127) on xpath=//button[text()='Add Element']
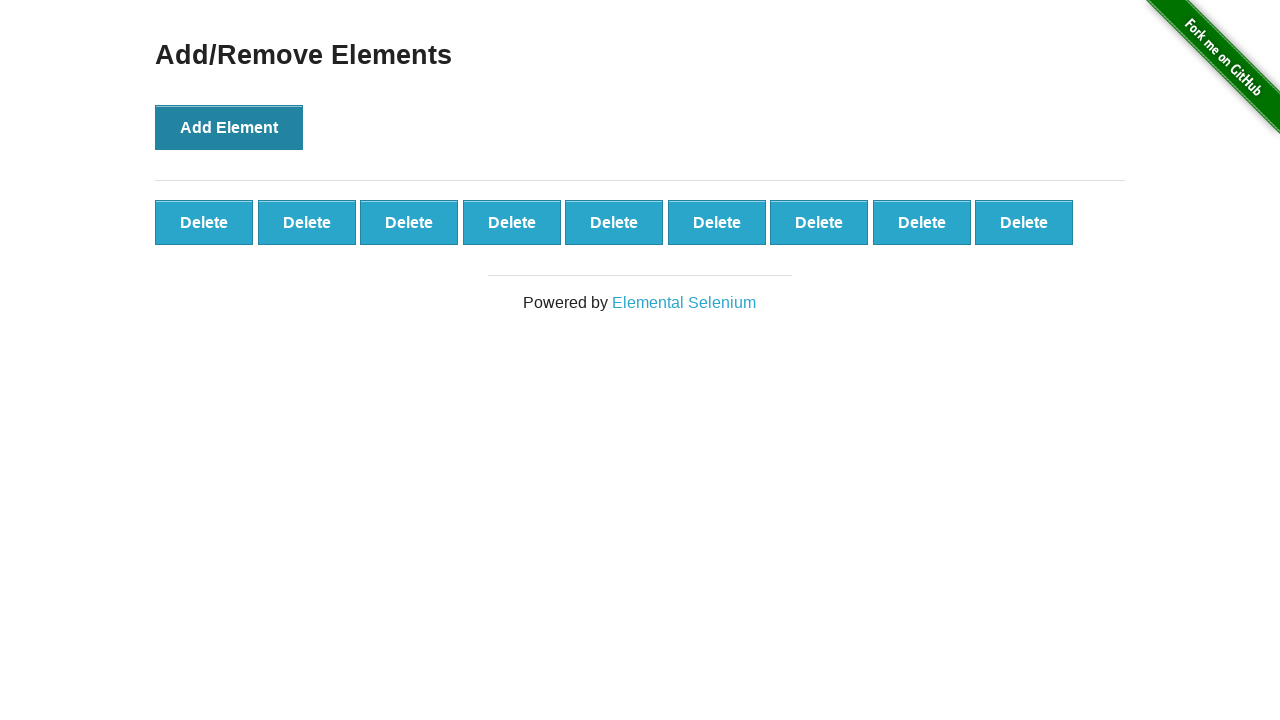

Clicked 'Add Element' button (iteration 10/100) at (229, 127) on xpath=//button[text()='Add Element']
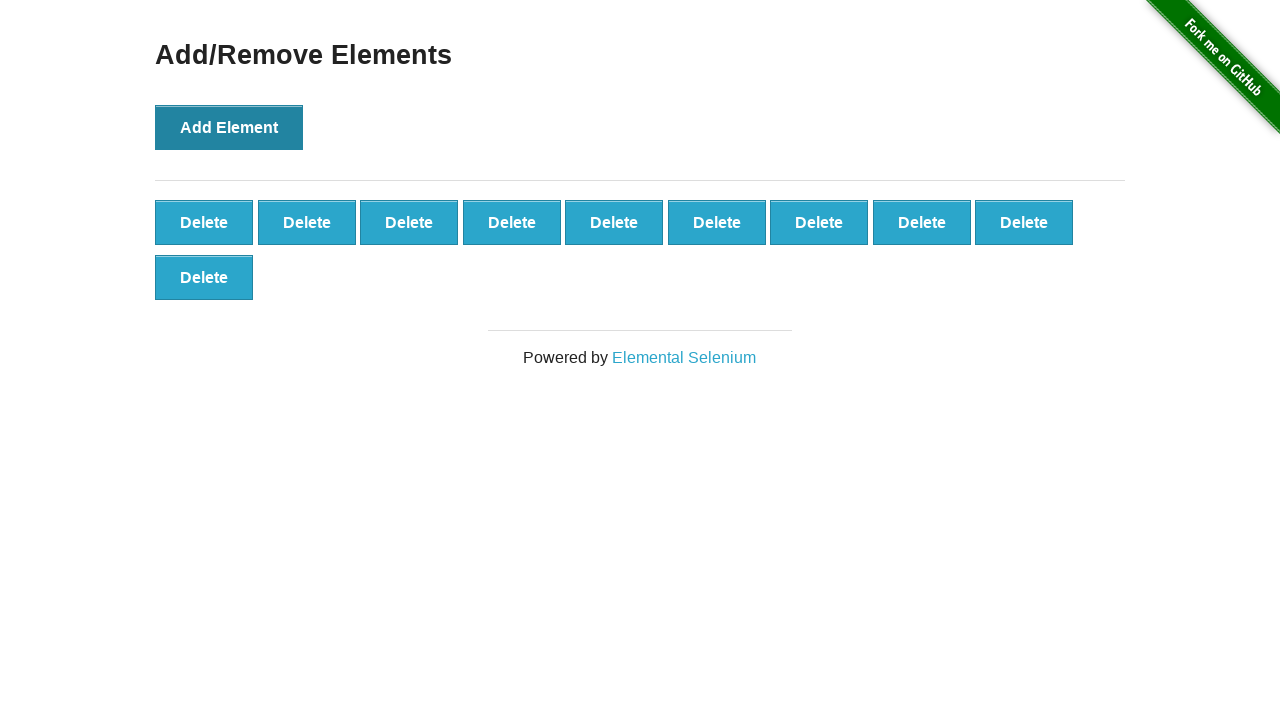

Clicked 'Add Element' button (iteration 11/100) at (229, 127) on xpath=//button[text()='Add Element']
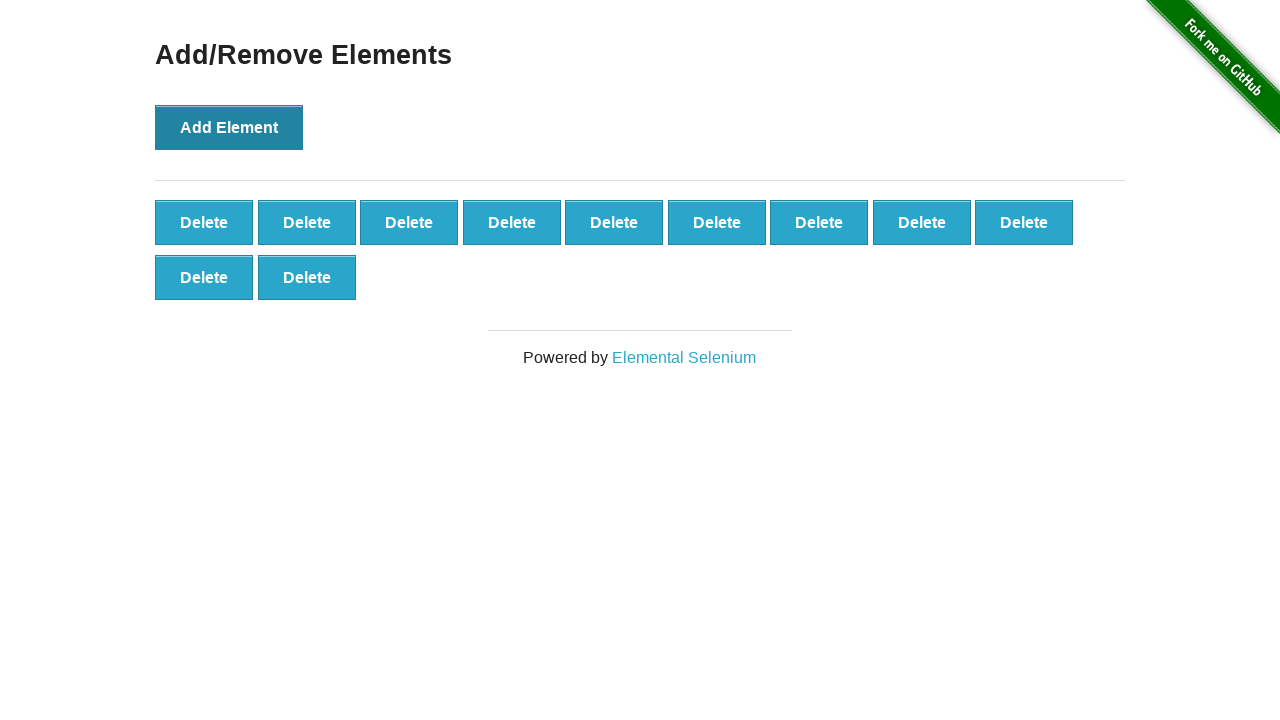

Clicked 'Add Element' button (iteration 12/100) at (229, 127) on xpath=//button[text()='Add Element']
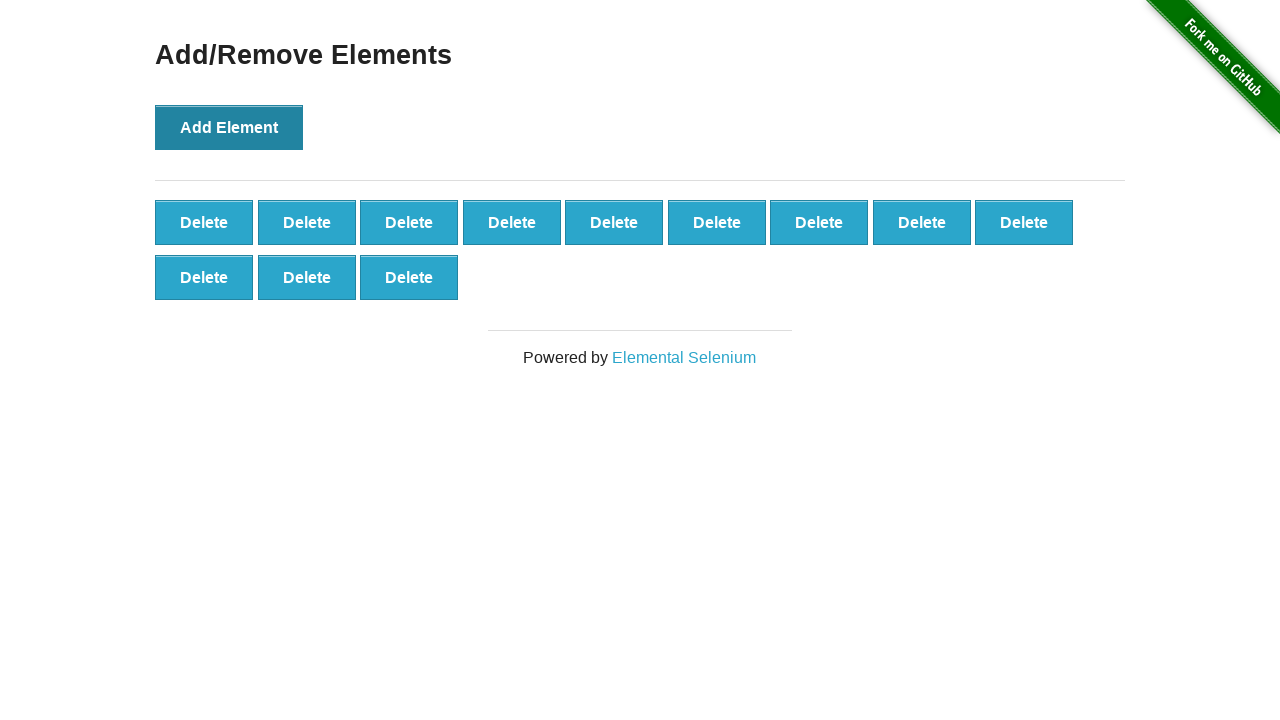

Clicked 'Add Element' button (iteration 13/100) at (229, 127) on xpath=//button[text()='Add Element']
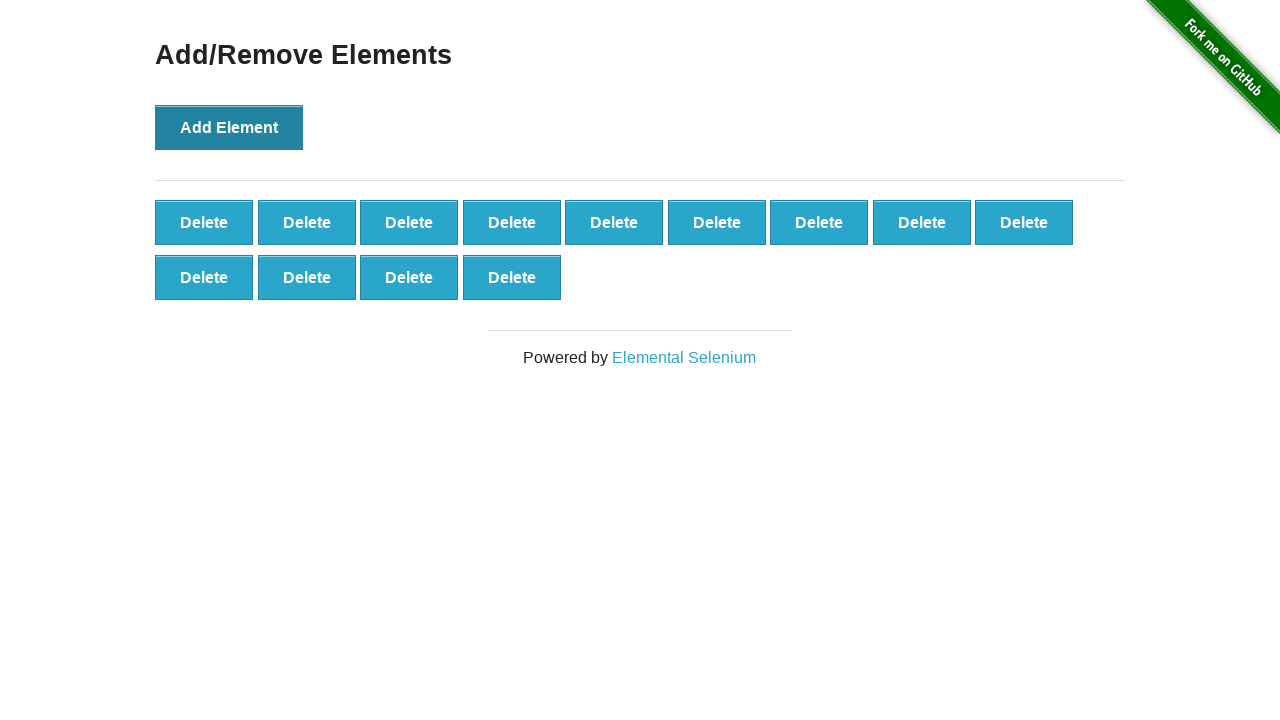

Clicked 'Add Element' button (iteration 14/100) at (229, 127) on xpath=//button[text()='Add Element']
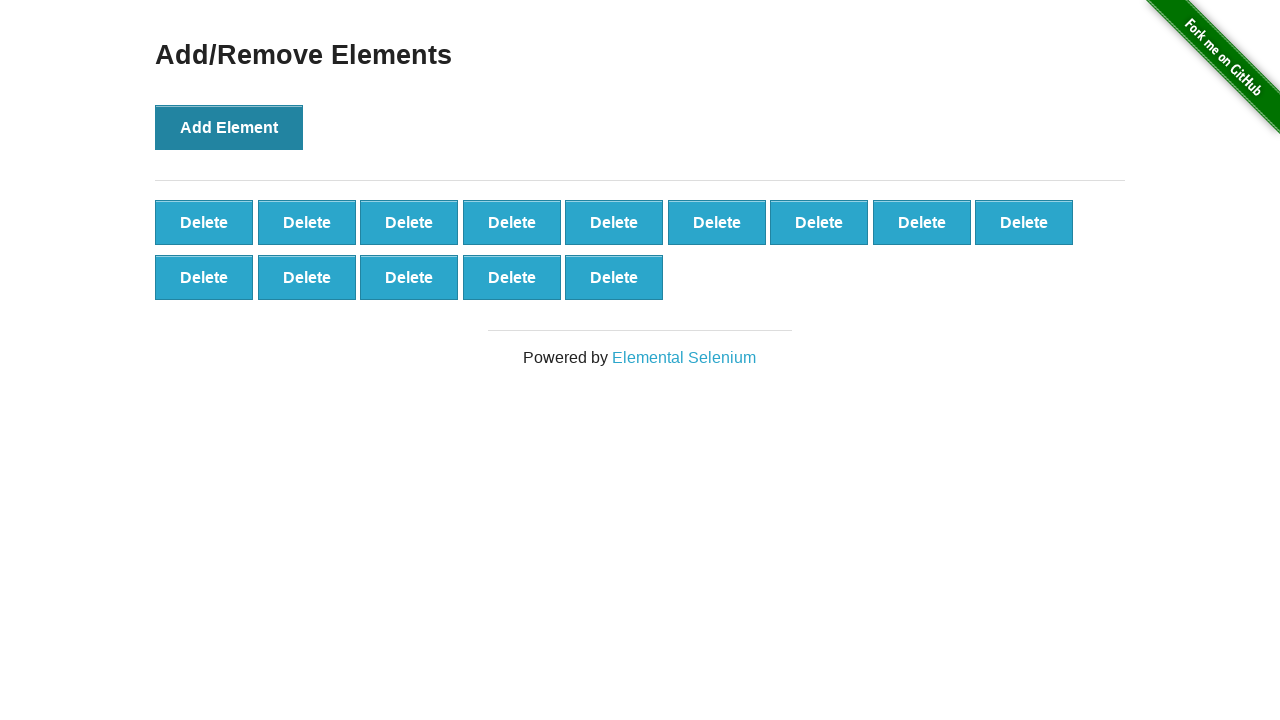

Clicked 'Add Element' button (iteration 15/100) at (229, 127) on xpath=//button[text()='Add Element']
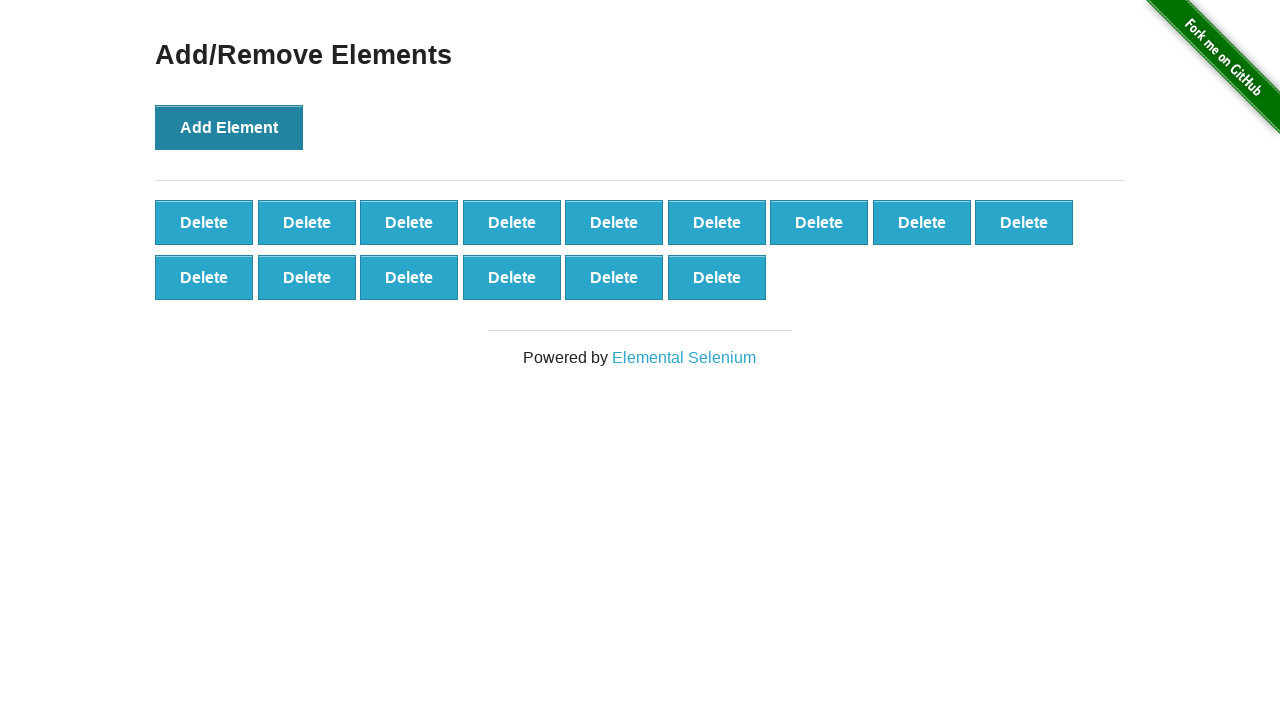

Clicked 'Add Element' button (iteration 16/100) at (229, 127) on xpath=//button[text()='Add Element']
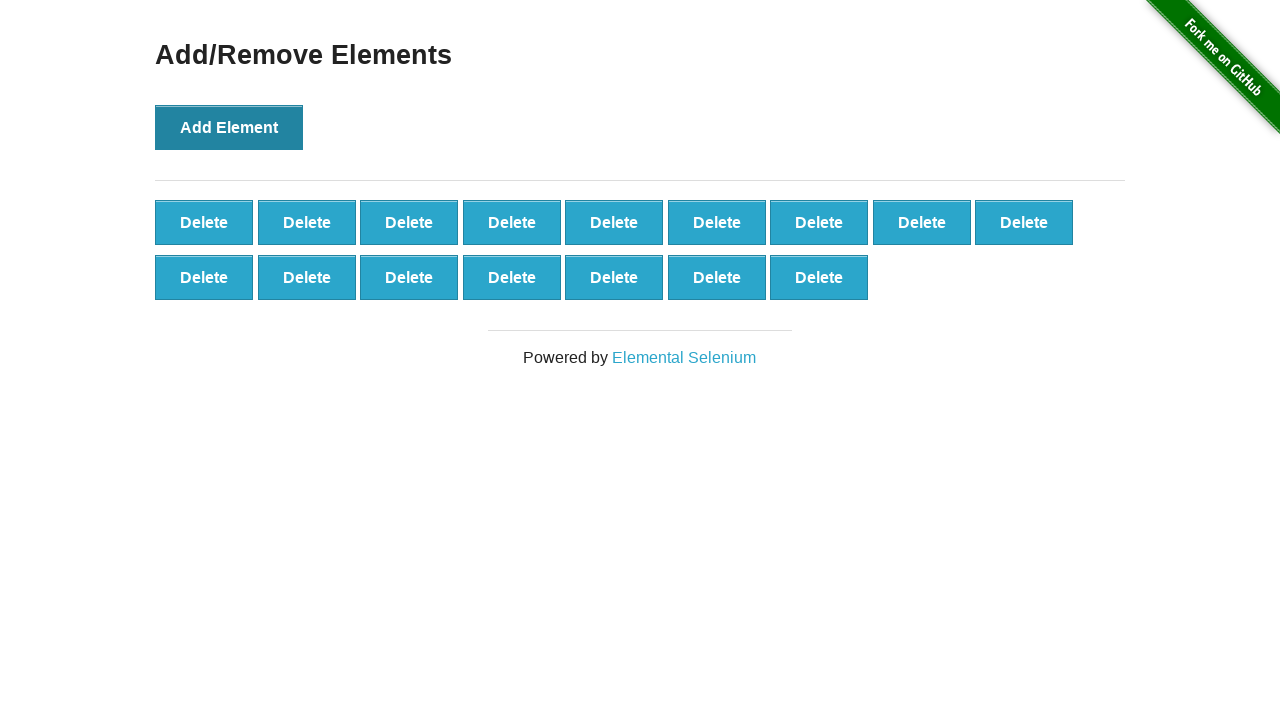

Clicked 'Add Element' button (iteration 17/100) at (229, 127) on xpath=//button[text()='Add Element']
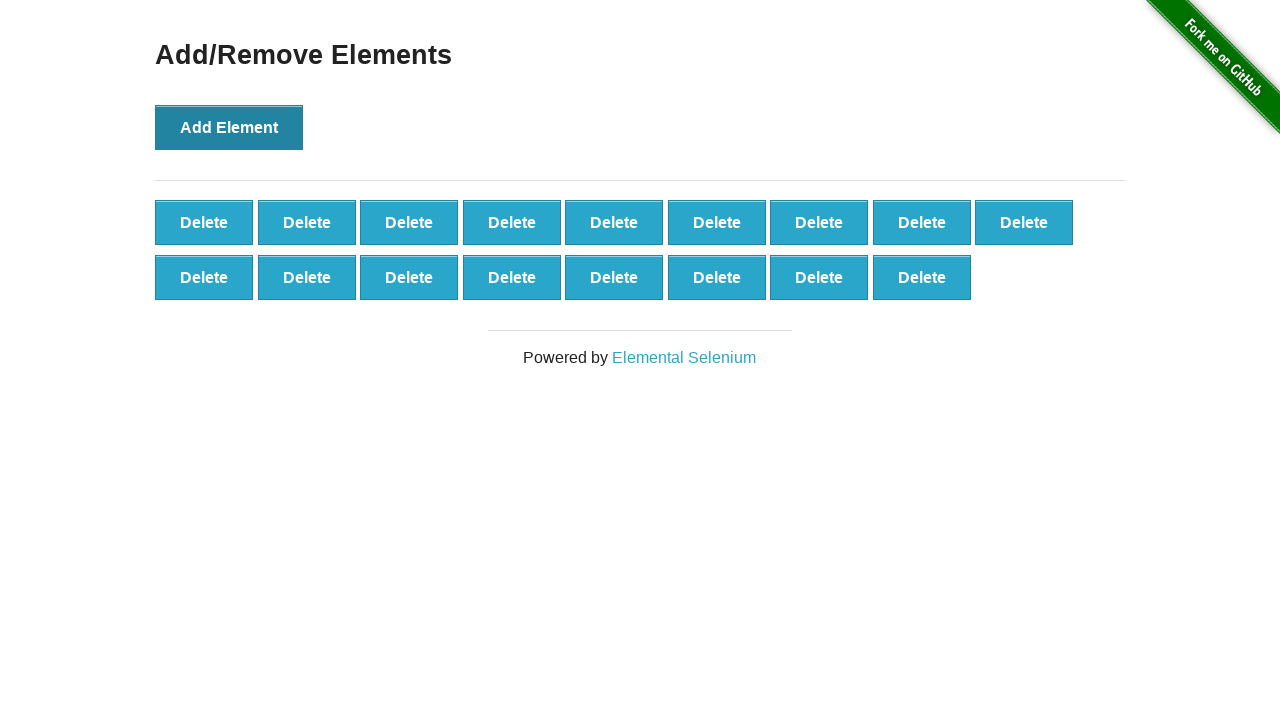

Clicked 'Add Element' button (iteration 18/100) at (229, 127) on xpath=//button[text()='Add Element']
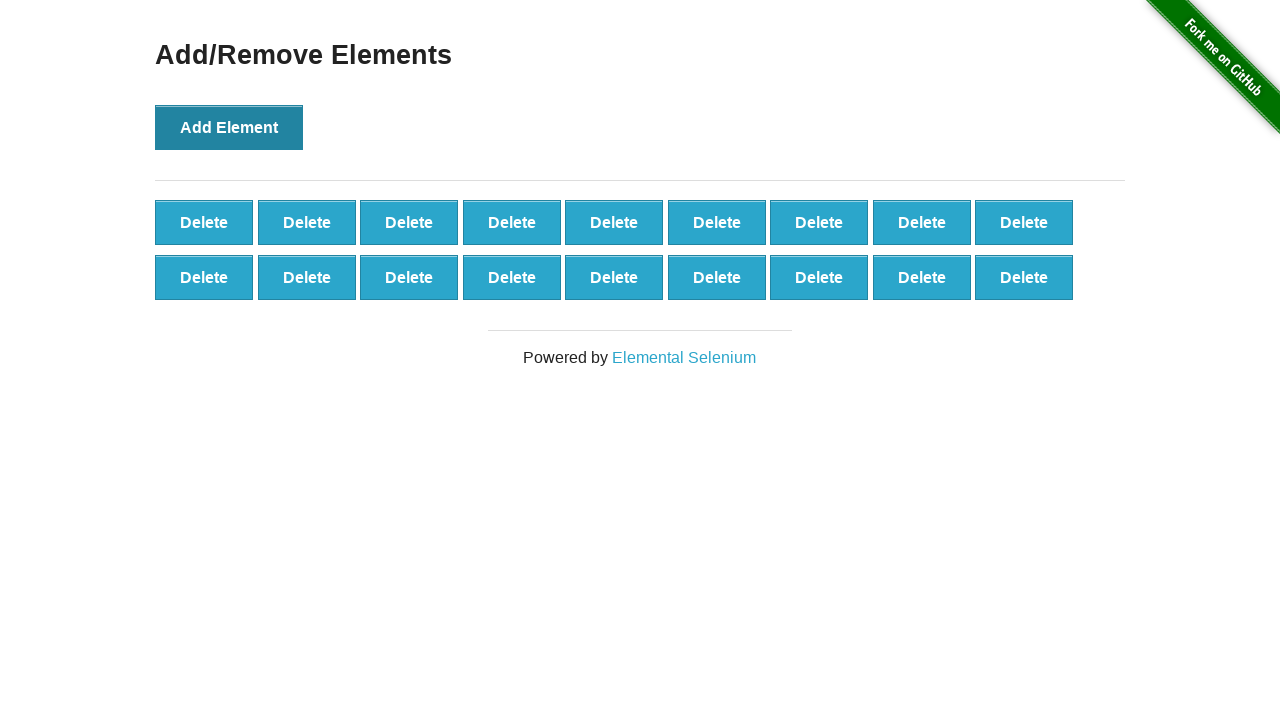

Clicked 'Add Element' button (iteration 19/100) at (229, 127) on xpath=//button[text()='Add Element']
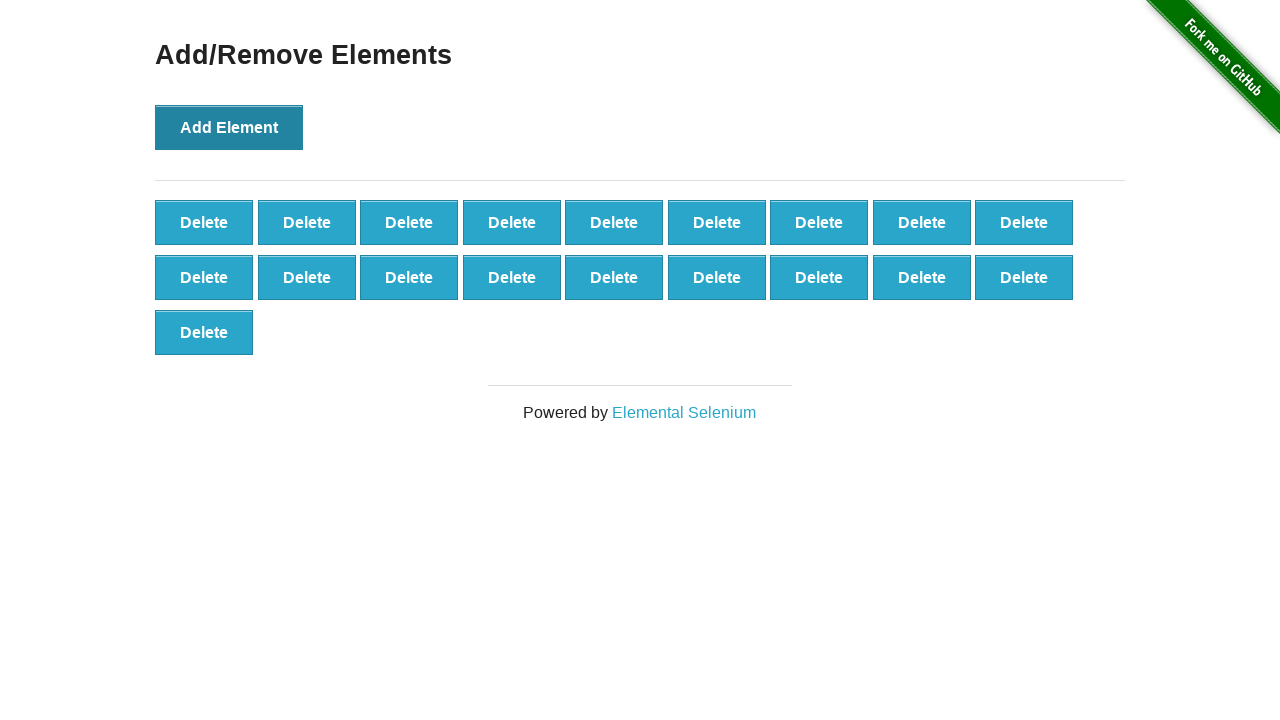

Clicked 'Add Element' button (iteration 20/100) at (229, 127) on xpath=//button[text()='Add Element']
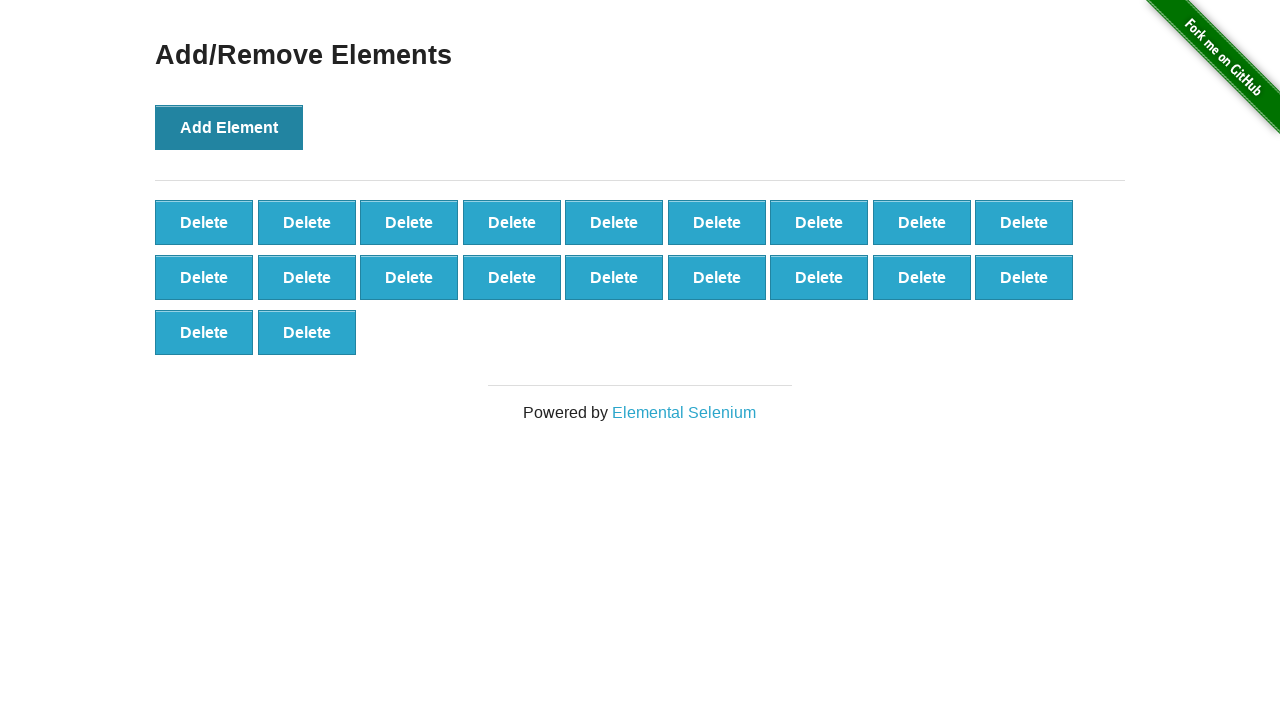

Clicked 'Add Element' button (iteration 21/100) at (229, 127) on xpath=//button[text()='Add Element']
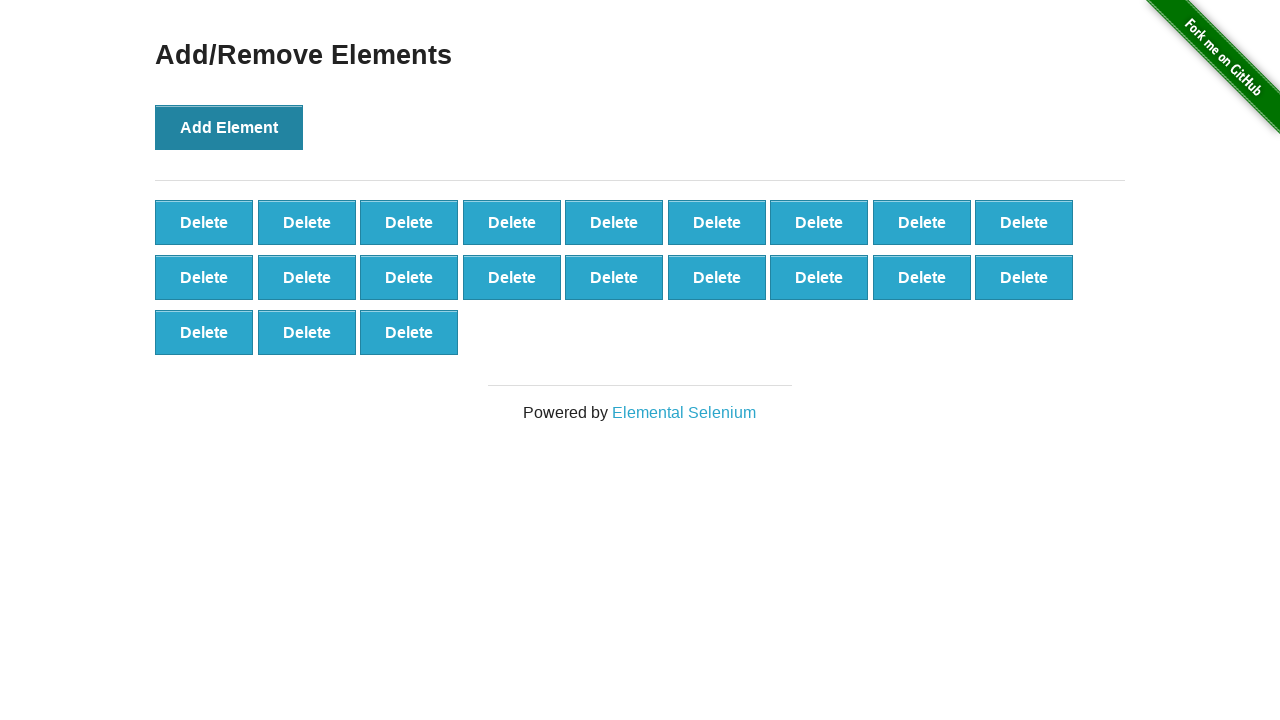

Clicked 'Add Element' button (iteration 22/100) at (229, 127) on xpath=//button[text()='Add Element']
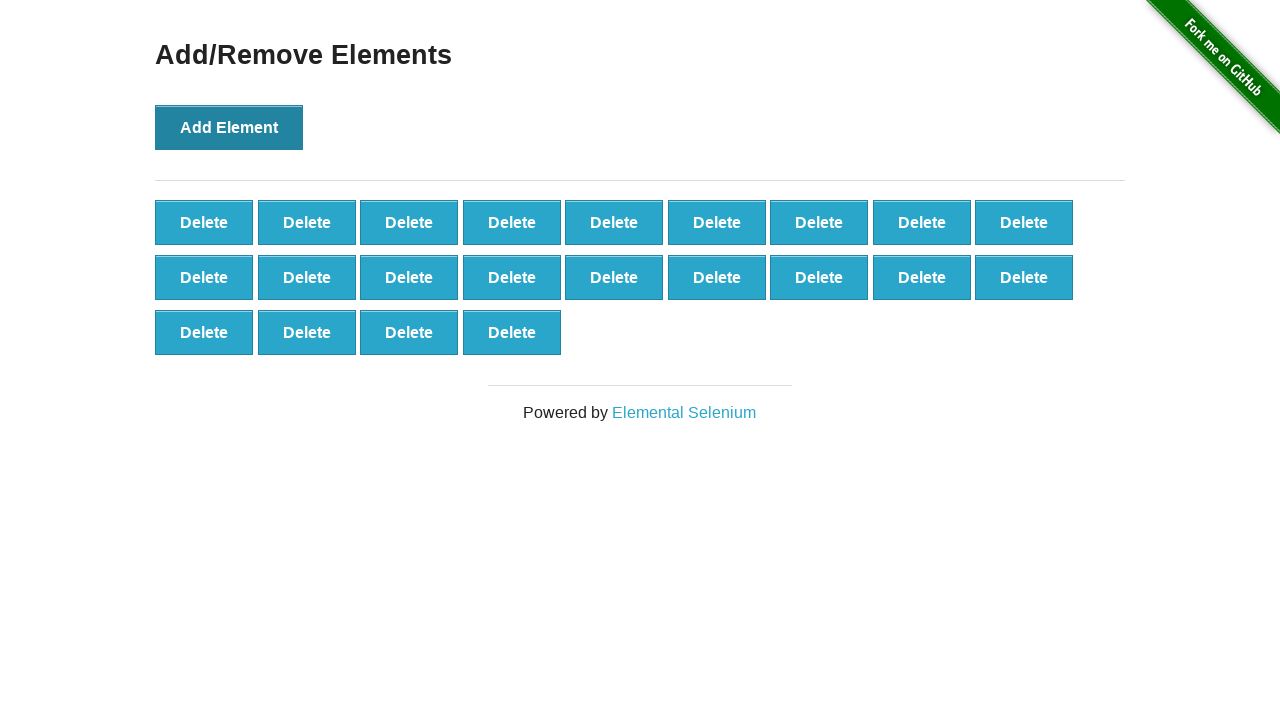

Clicked 'Add Element' button (iteration 23/100) at (229, 127) on xpath=//button[text()='Add Element']
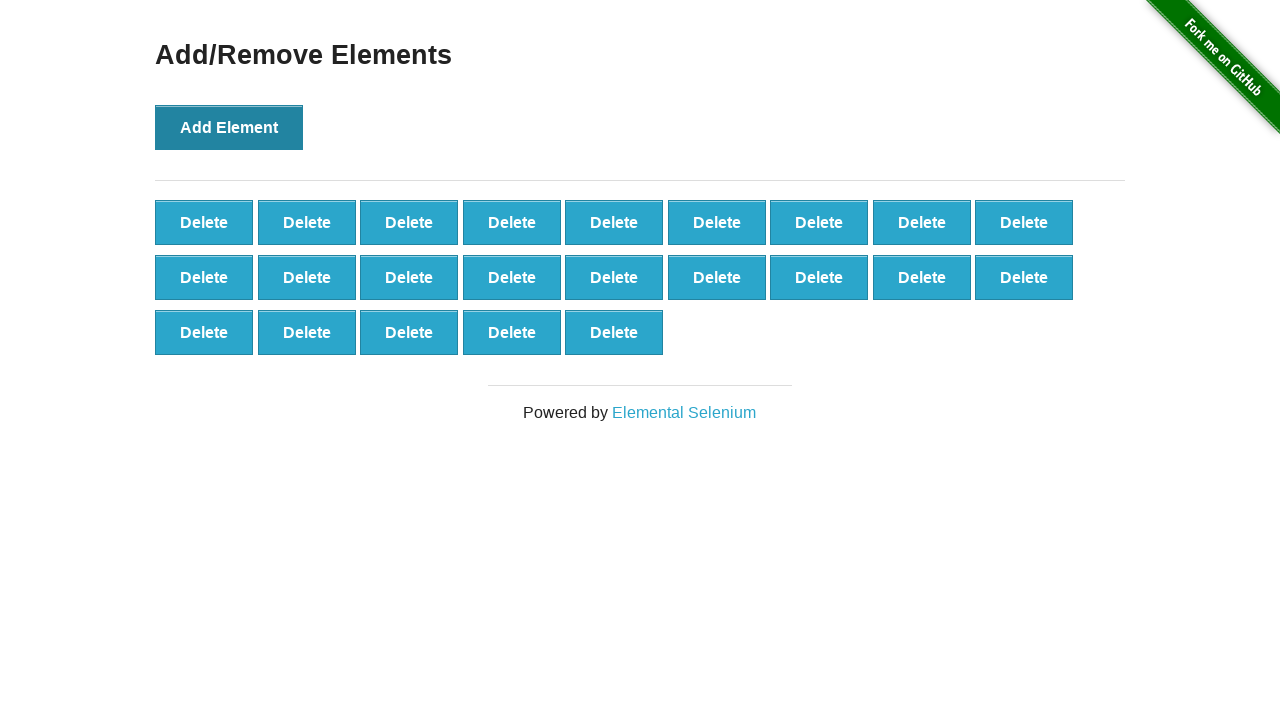

Clicked 'Add Element' button (iteration 24/100) at (229, 127) on xpath=//button[text()='Add Element']
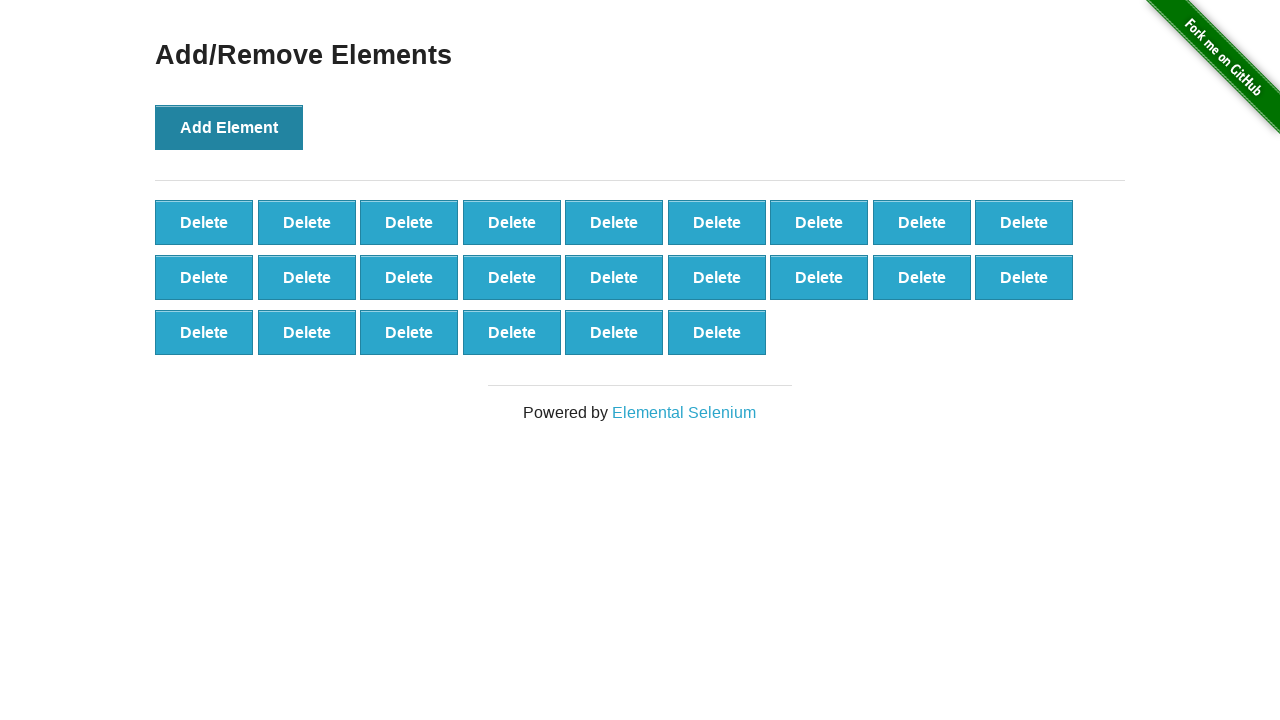

Clicked 'Add Element' button (iteration 25/100) at (229, 127) on xpath=//button[text()='Add Element']
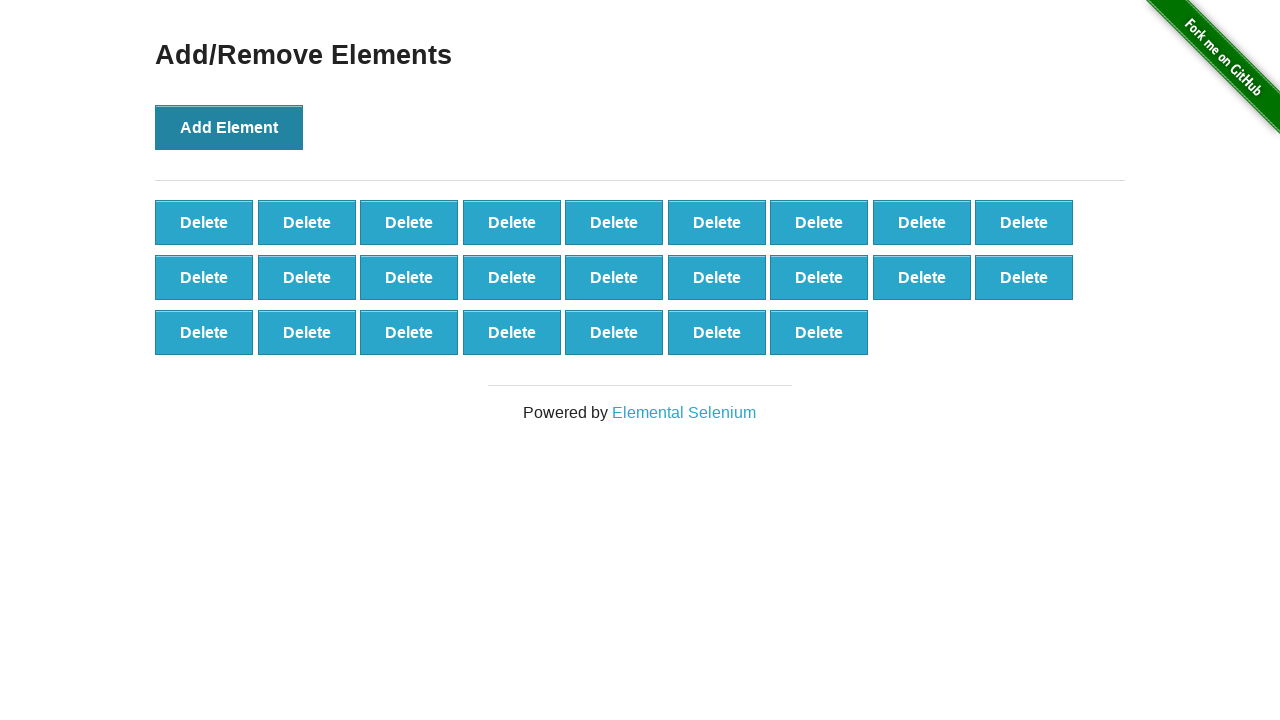

Clicked 'Add Element' button (iteration 26/100) at (229, 127) on xpath=//button[text()='Add Element']
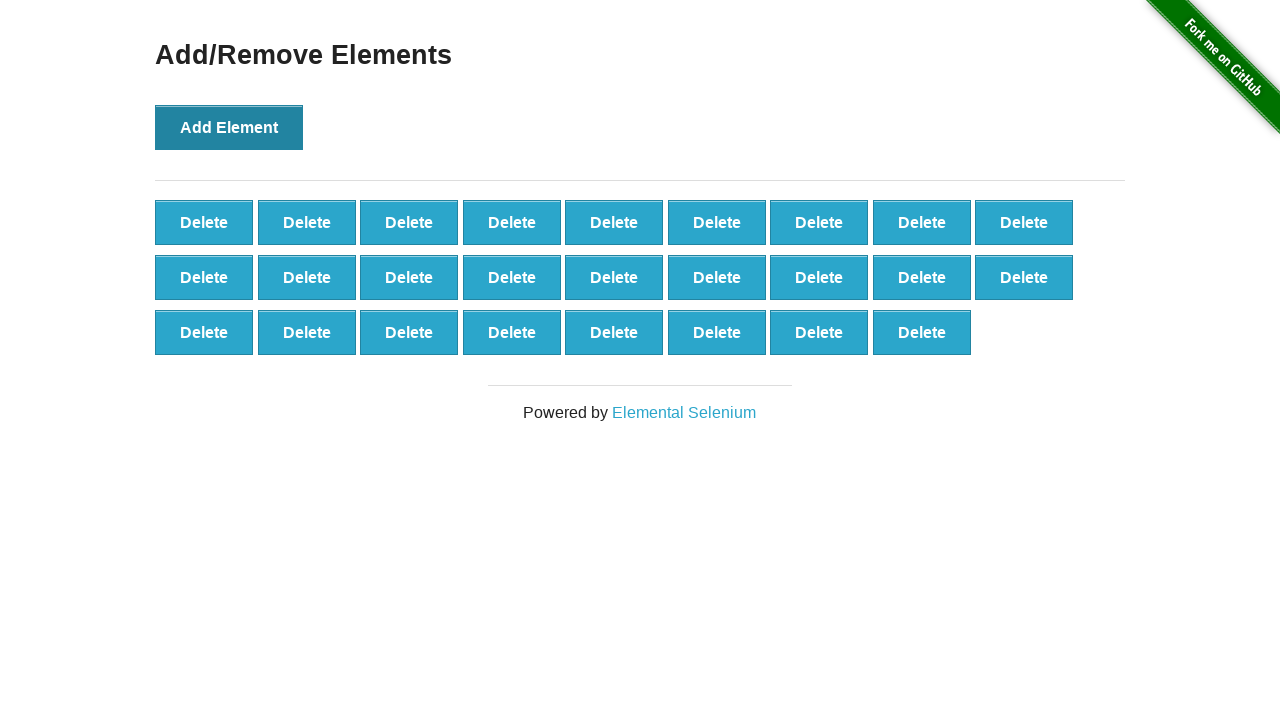

Clicked 'Add Element' button (iteration 27/100) at (229, 127) on xpath=//button[text()='Add Element']
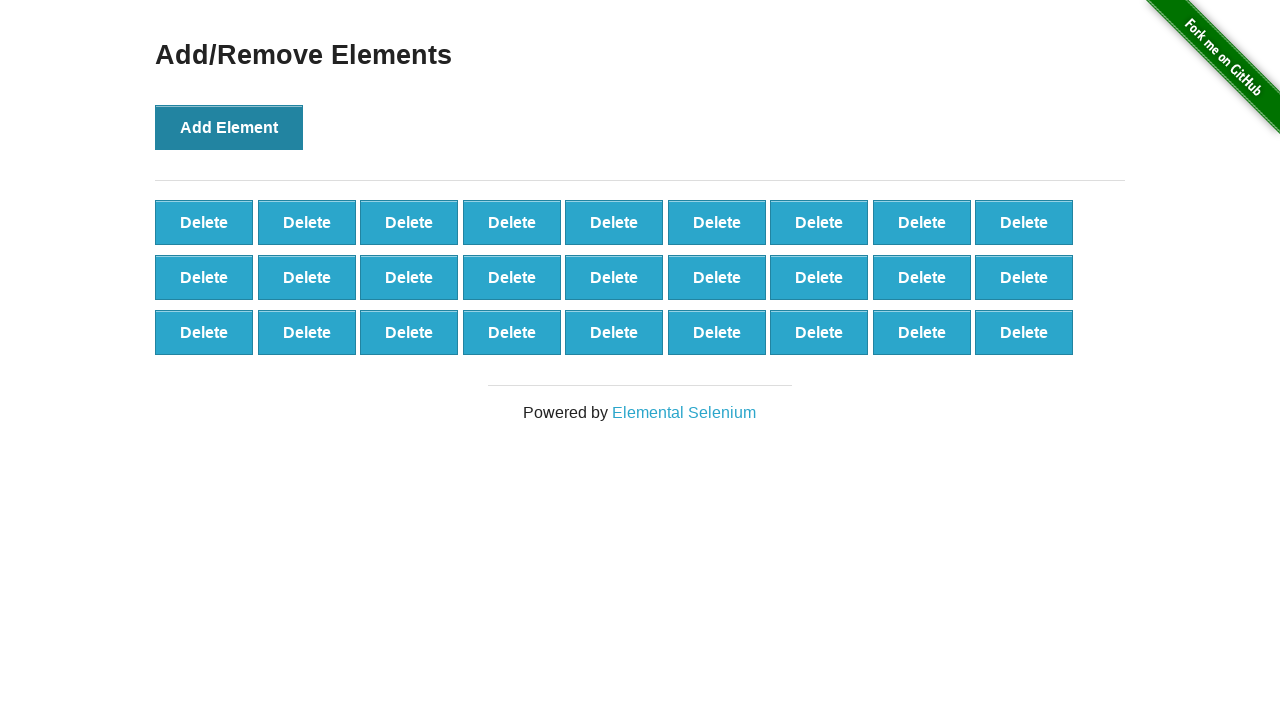

Clicked 'Add Element' button (iteration 28/100) at (229, 127) on xpath=//button[text()='Add Element']
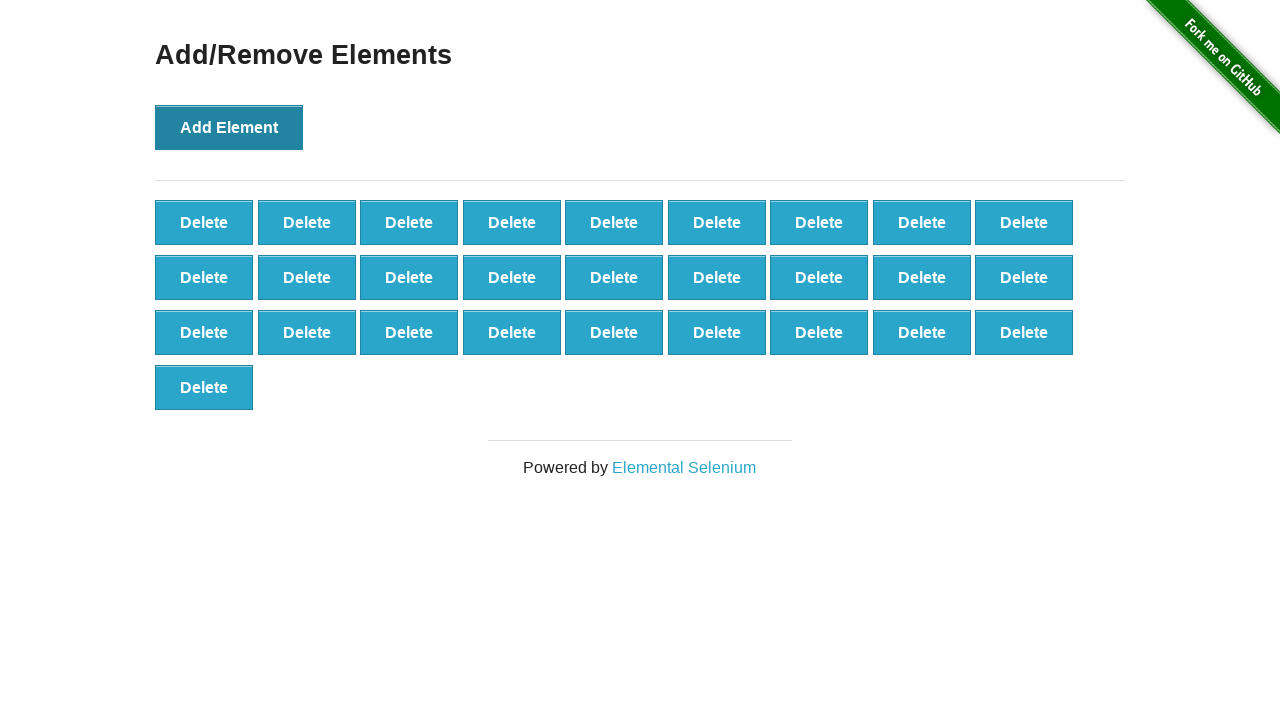

Clicked 'Add Element' button (iteration 29/100) at (229, 127) on xpath=//button[text()='Add Element']
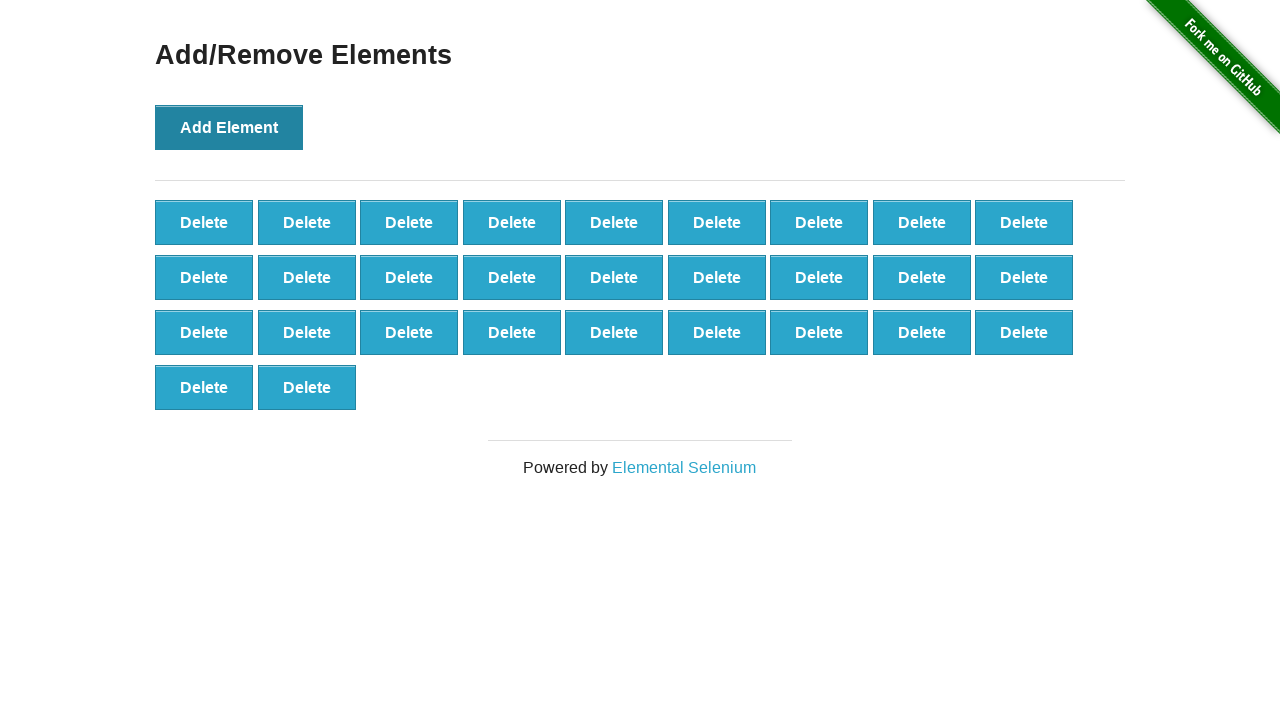

Clicked 'Add Element' button (iteration 30/100) at (229, 127) on xpath=//button[text()='Add Element']
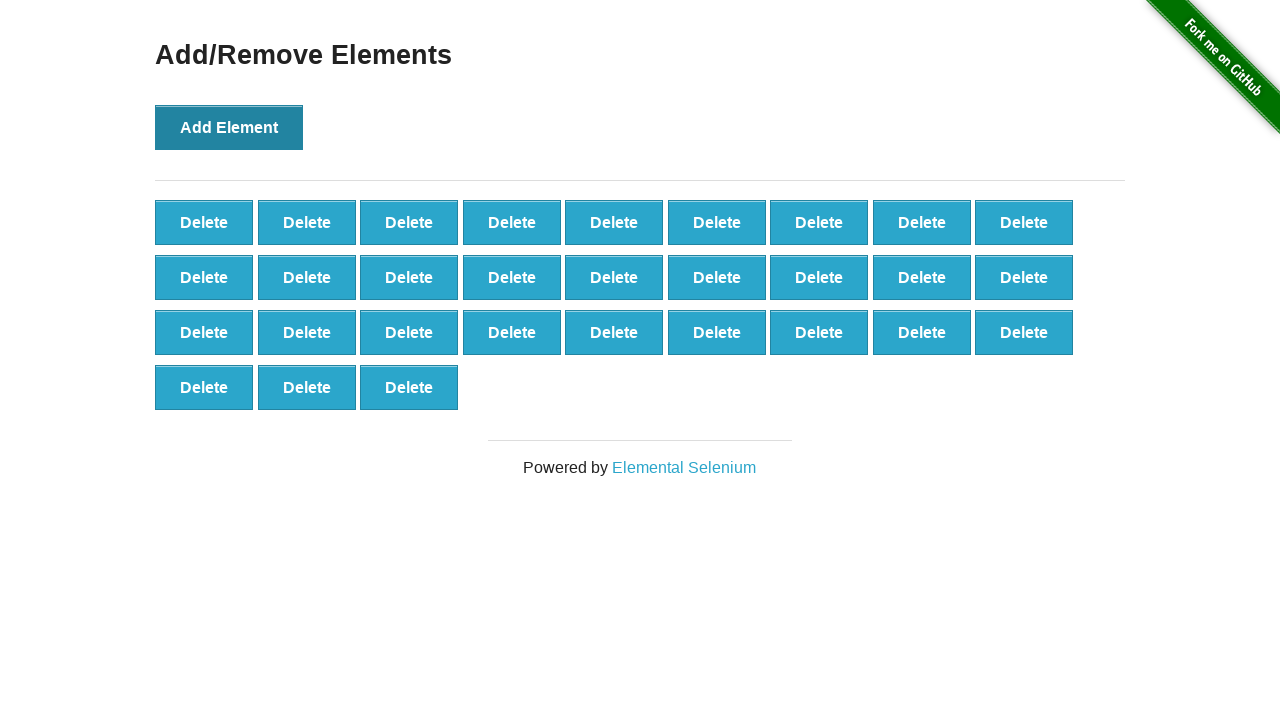

Clicked 'Add Element' button (iteration 31/100) at (229, 127) on xpath=//button[text()='Add Element']
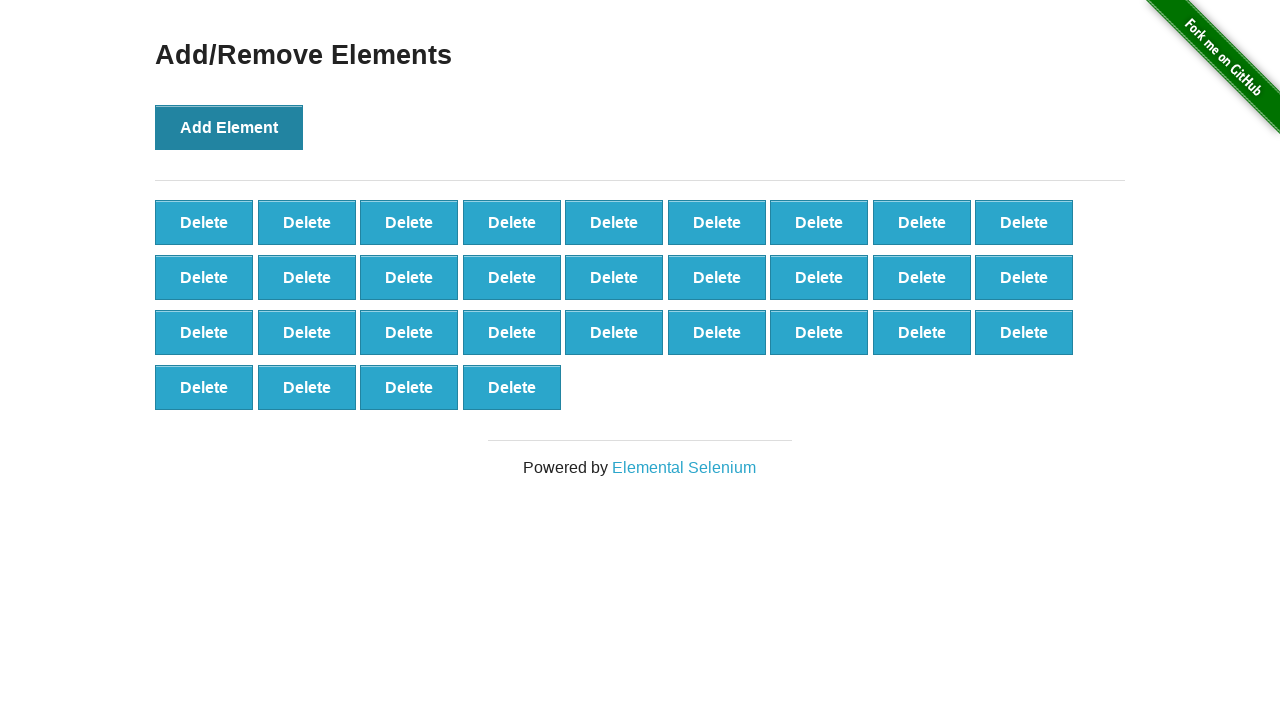

Clicked 'Add Element' button (iteration 32/100) at (229, 127) on xpath=//button[text()='Add Element']
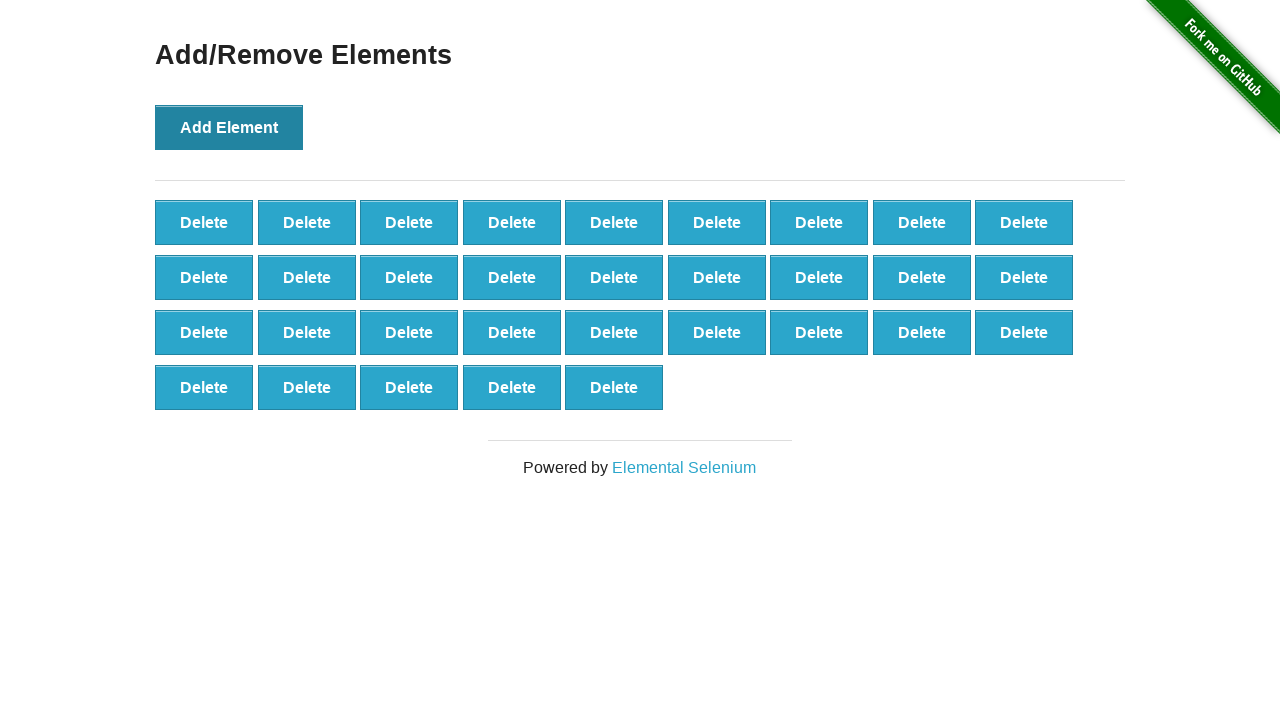

Clicked 'Add Element' button (iteration 33/100) at (229, 127) on xpath=//button[text()='Add Element']
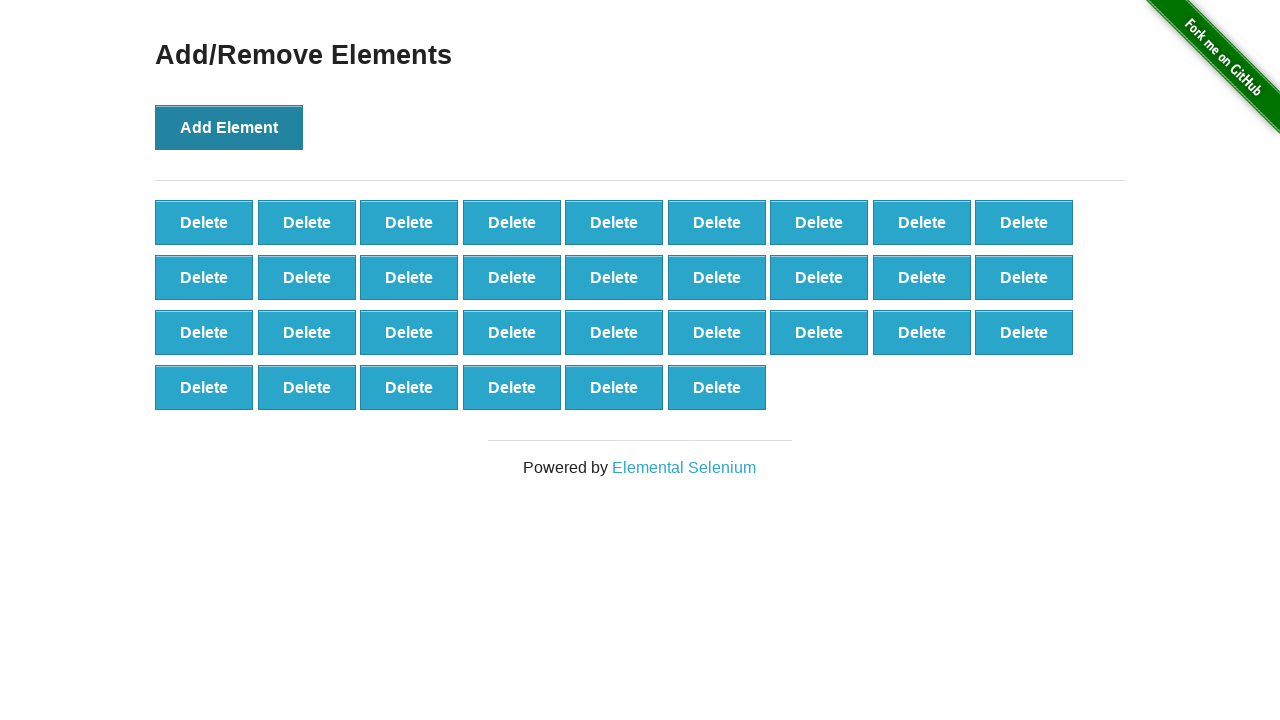

Clicked 'Add Element' button (iteration 34/100) at (229, 127) on xpath=//button[text()='Add Element']
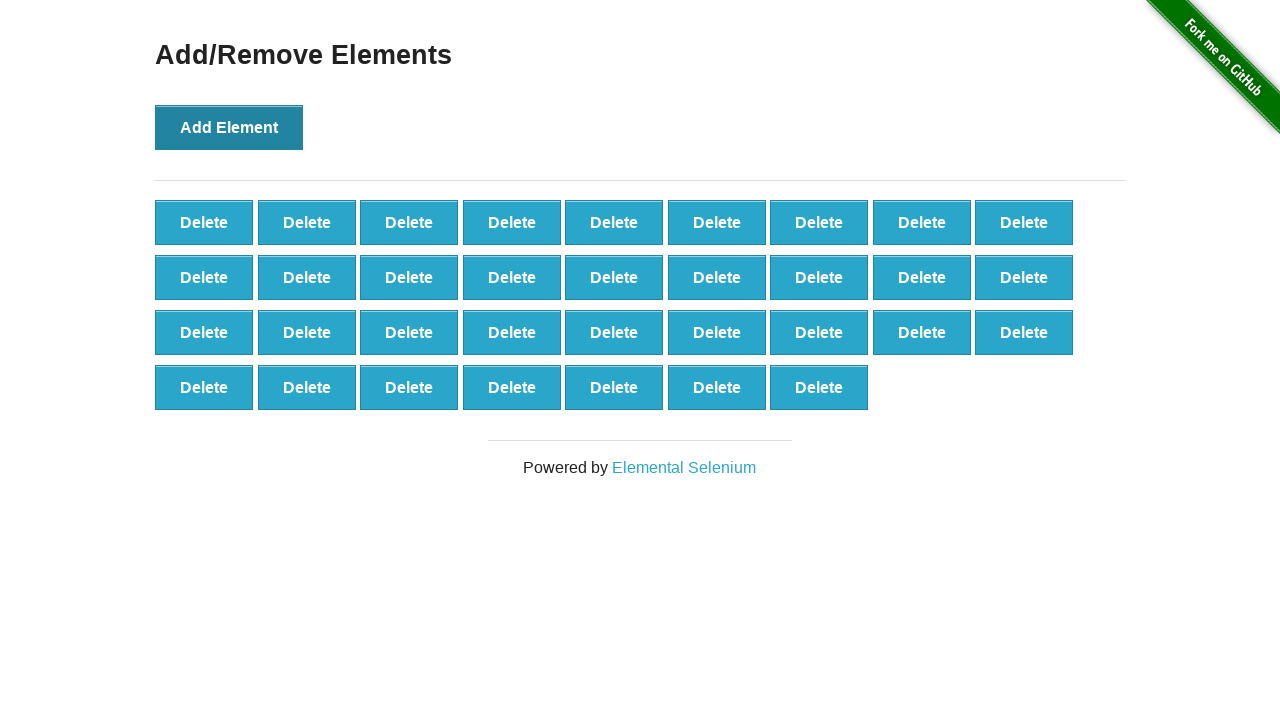

Clicked 'Add Element' button (iteration 35/100) at (229, 127) on xpath=//button[text()='Add Element']
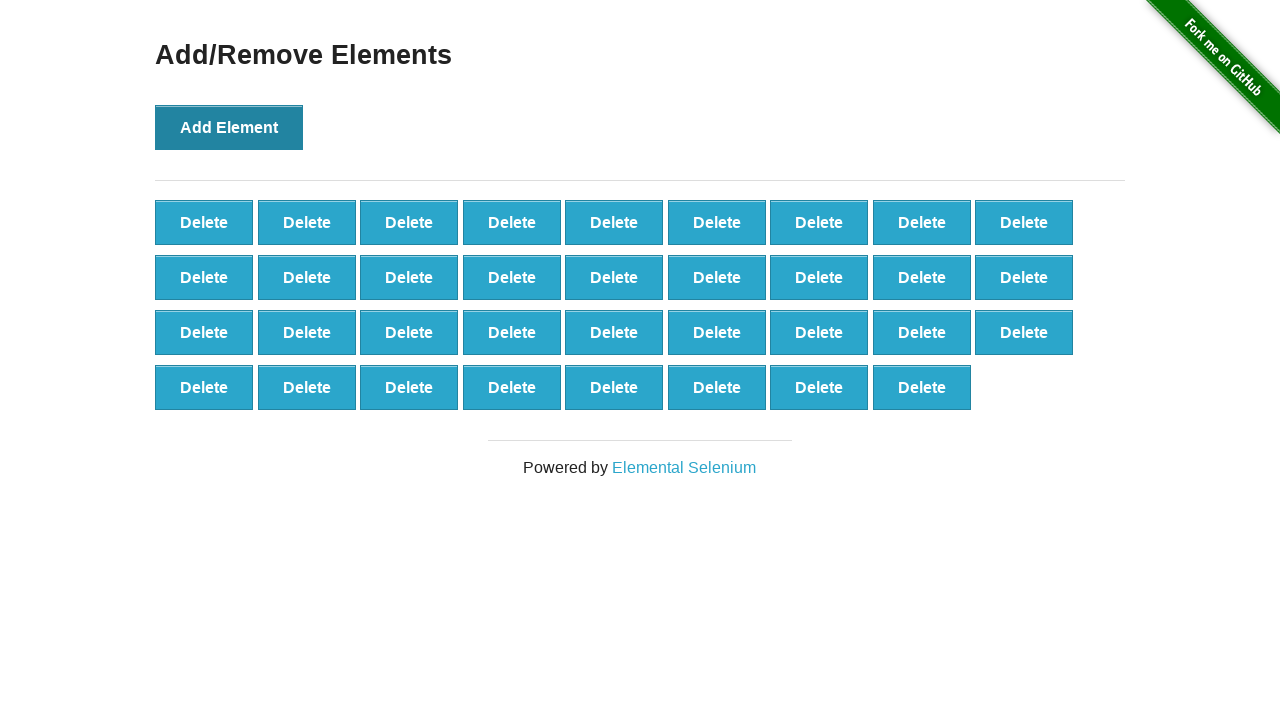

Clicked 'Add Element' button (iteration 36/100) at (229, 127) on xpath=//button[text()='Add Element']
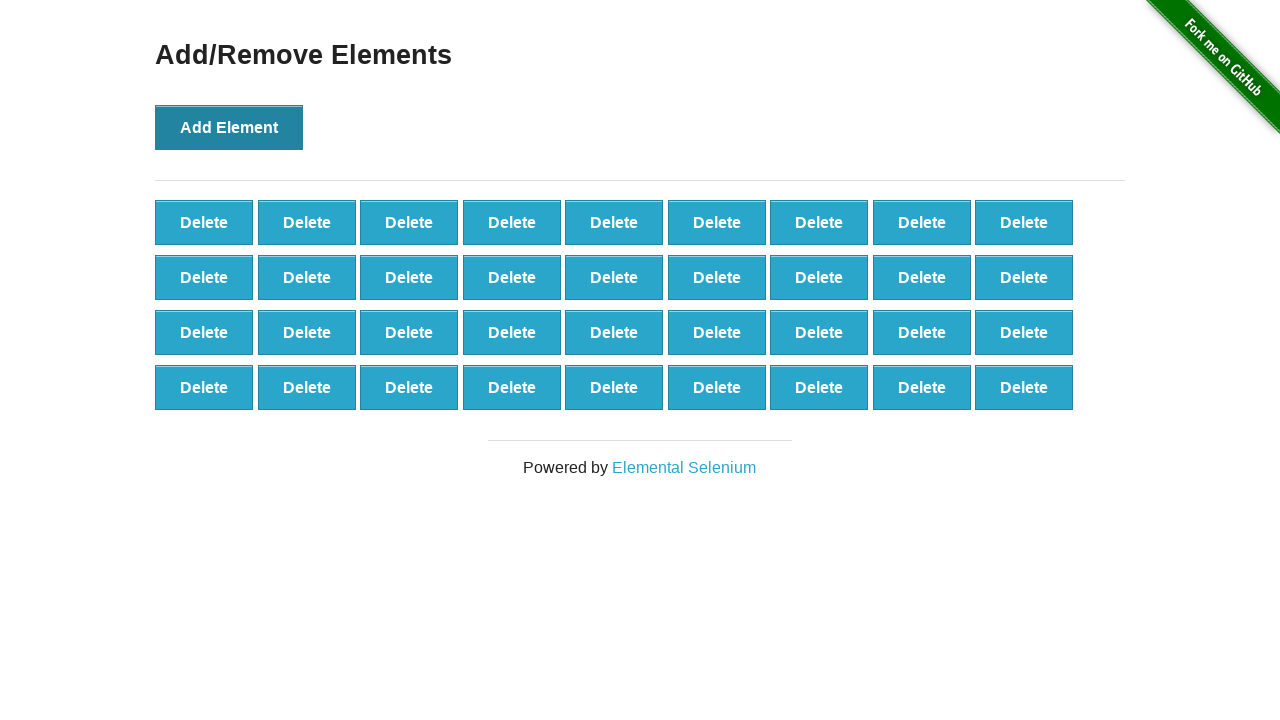

Clicked 'Add Element' button (iteration 37/100) at (229, 127) on xpath=//button[text()='Add Element']
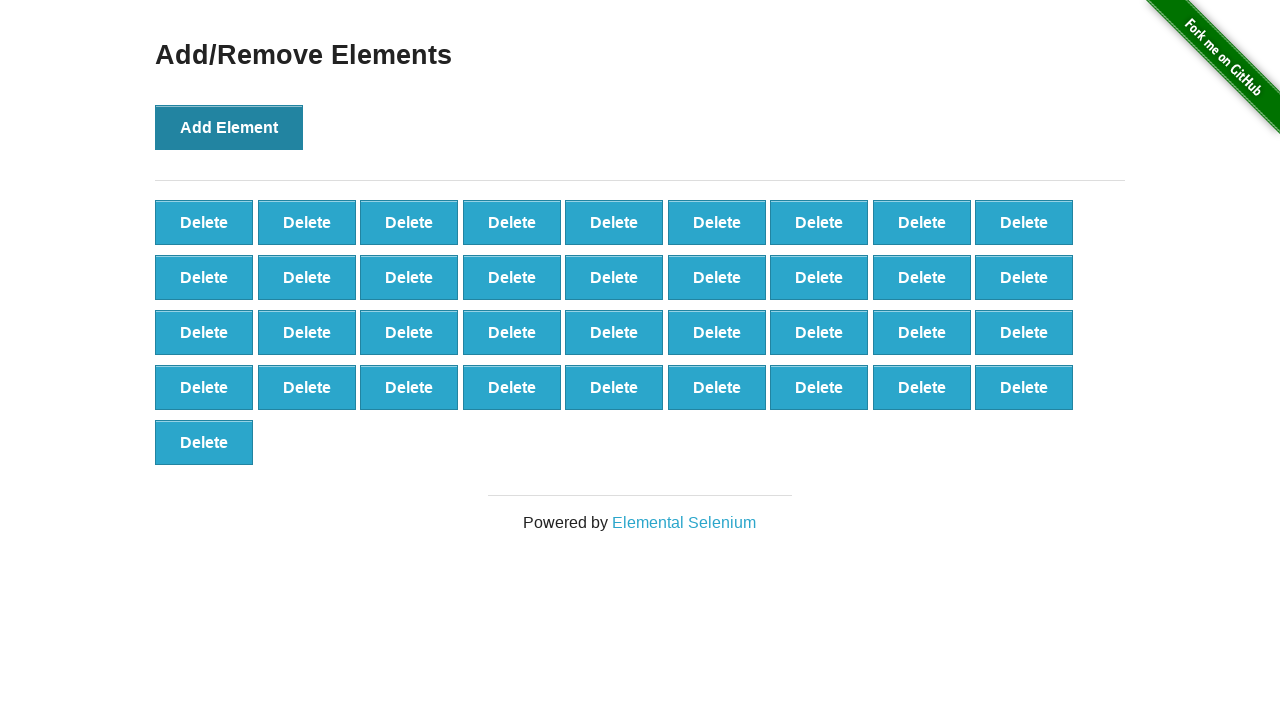

Clicked 'Add Element' button (iteration 38/100) at (229, 127) on xpath=//button[text()='Add Element']
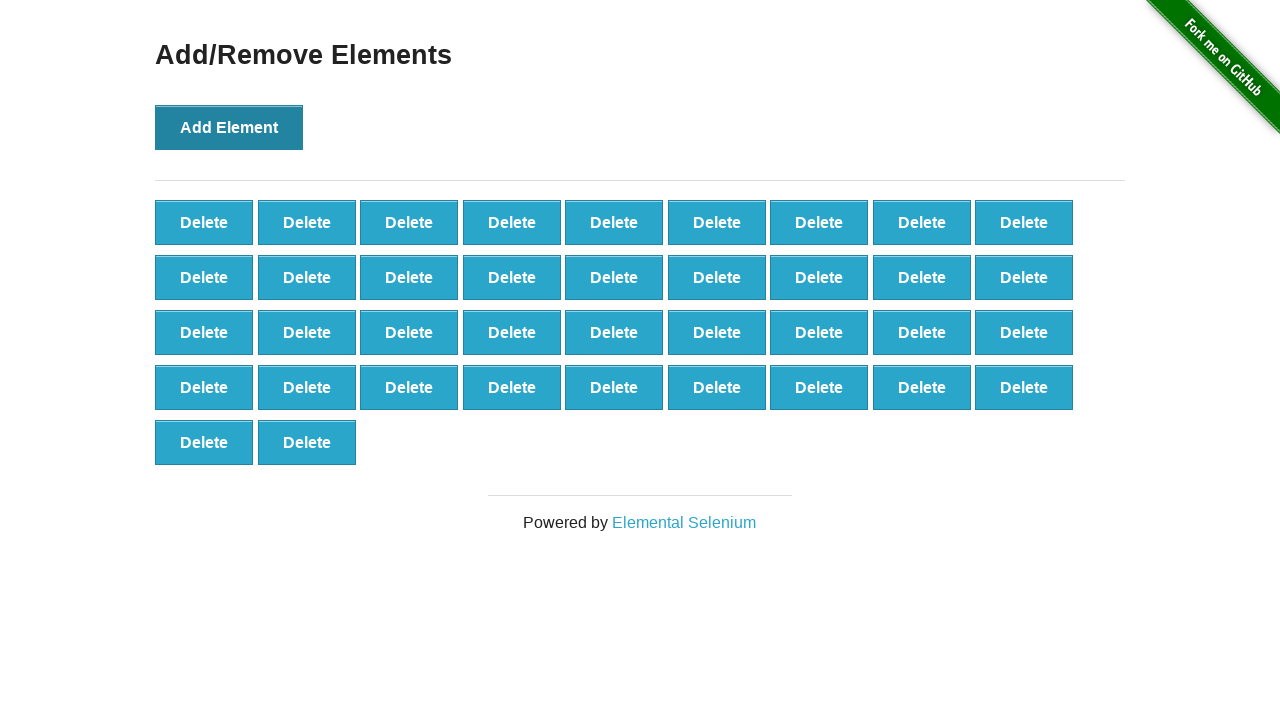

Clicked 'Add Element' button (iteration 39/100) at (229, 127) on xpath=//button[text()='Add Element']
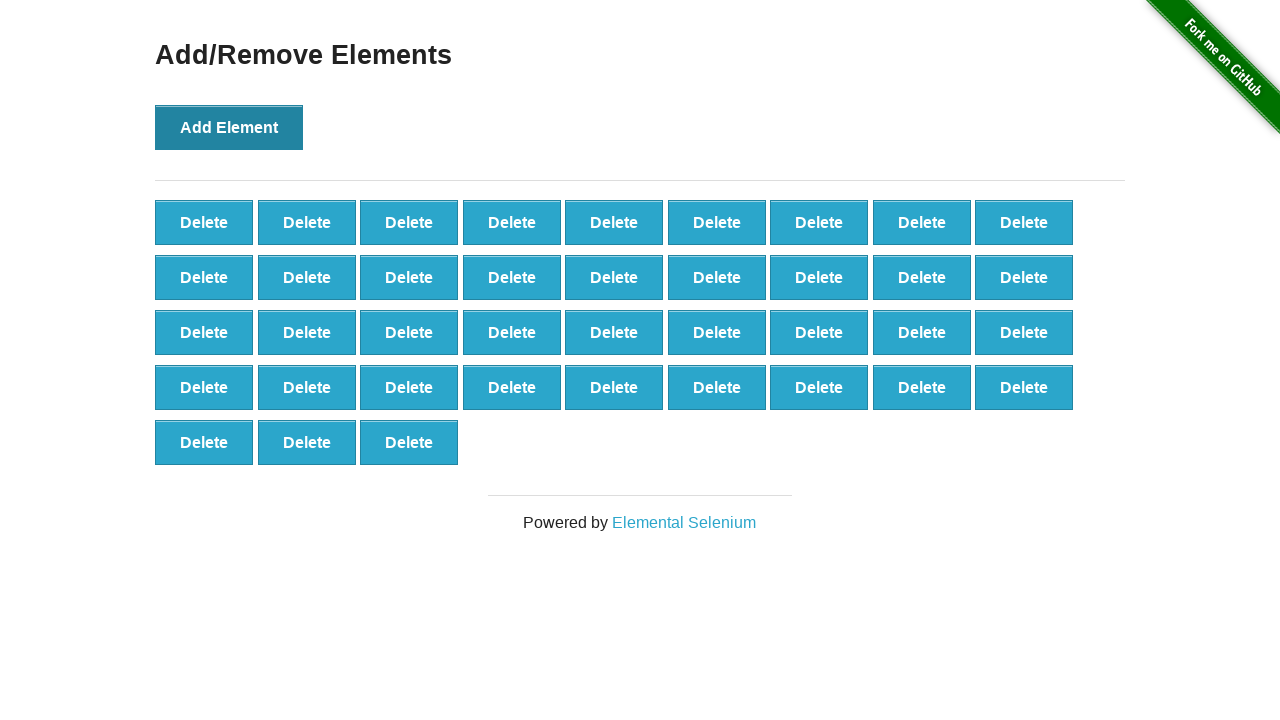

Clicked 'Add Element' button (iteration 40/100) at (229, 127) on xpath=//button[text()='Add Element']
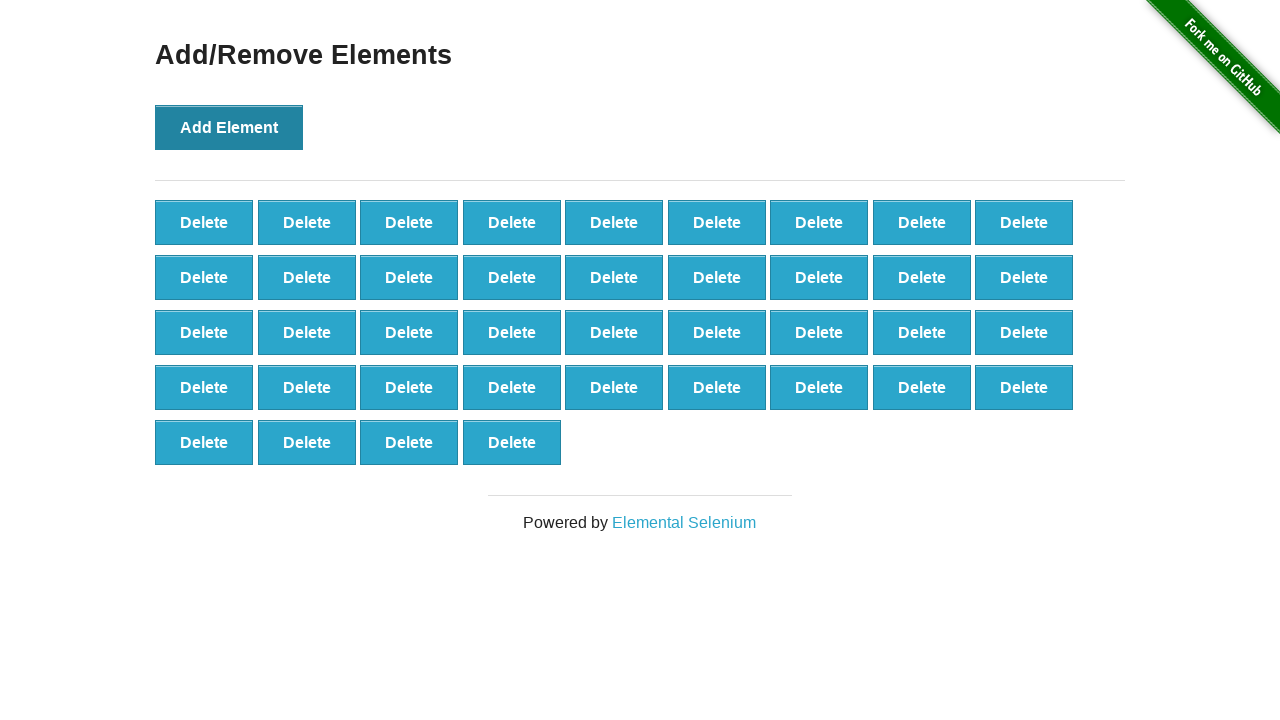

Clicked 'Add Element' button (iteration 41/100) at (229, 127) on xpath=//button[text()='Add Element']
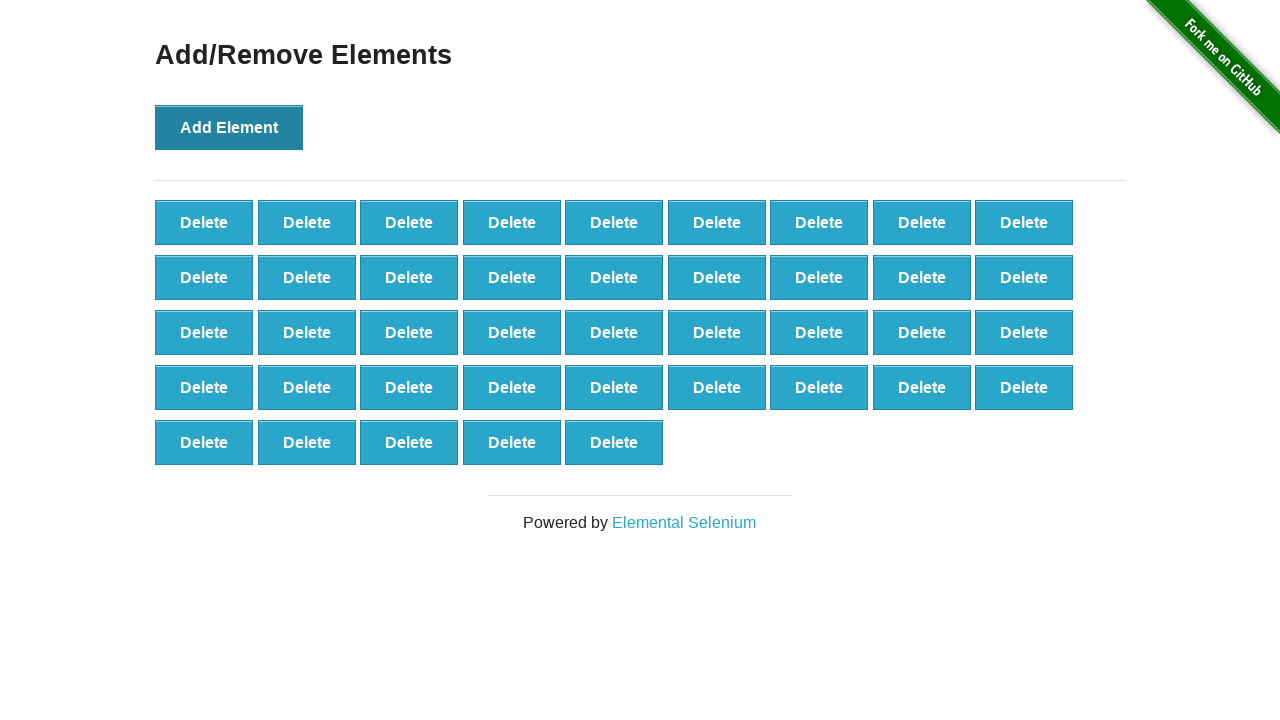

Clicked 'Add Element' button (iteration 42/100) at (229, 127) on xpath=//button[text()='Add Element']
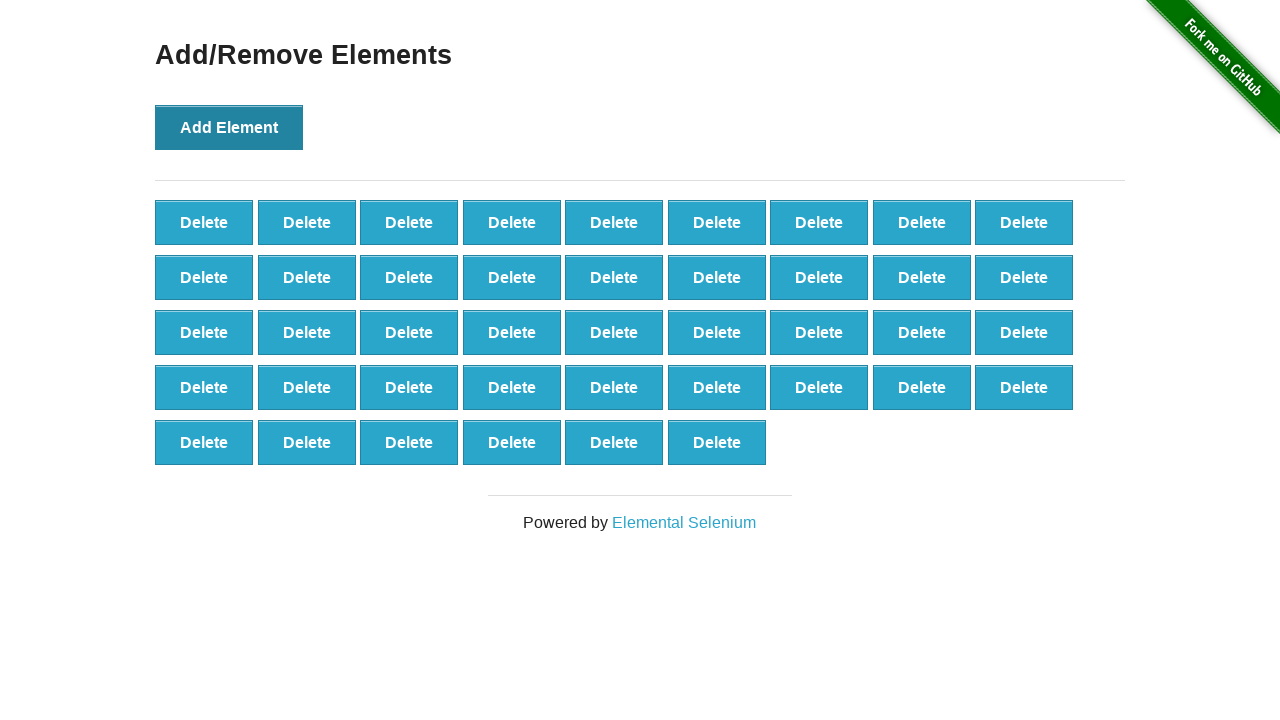

Clicked 'Add Element' button (iteration 43/100) at (229, 127) on xpath=//button[text()='Add Element']
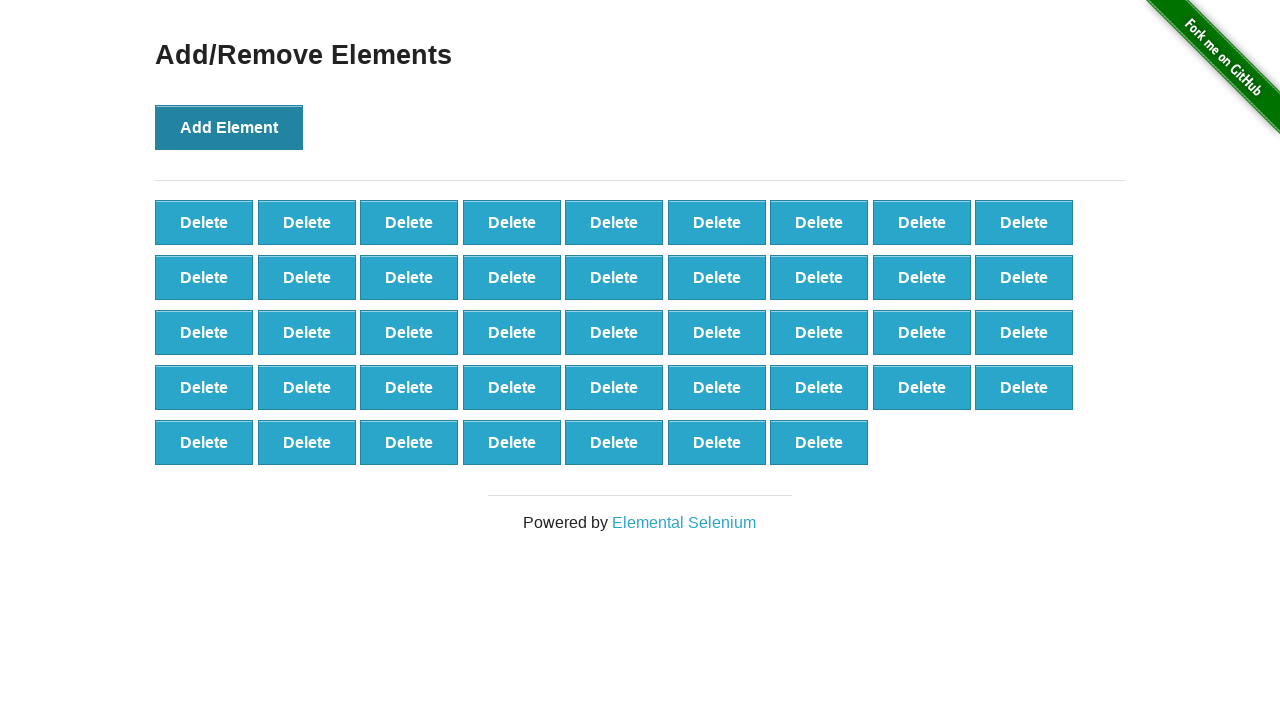

Clicked 'Add Element' button (iteration 44/100) at (229, 127) on xpath=//button[text()='Add Element']
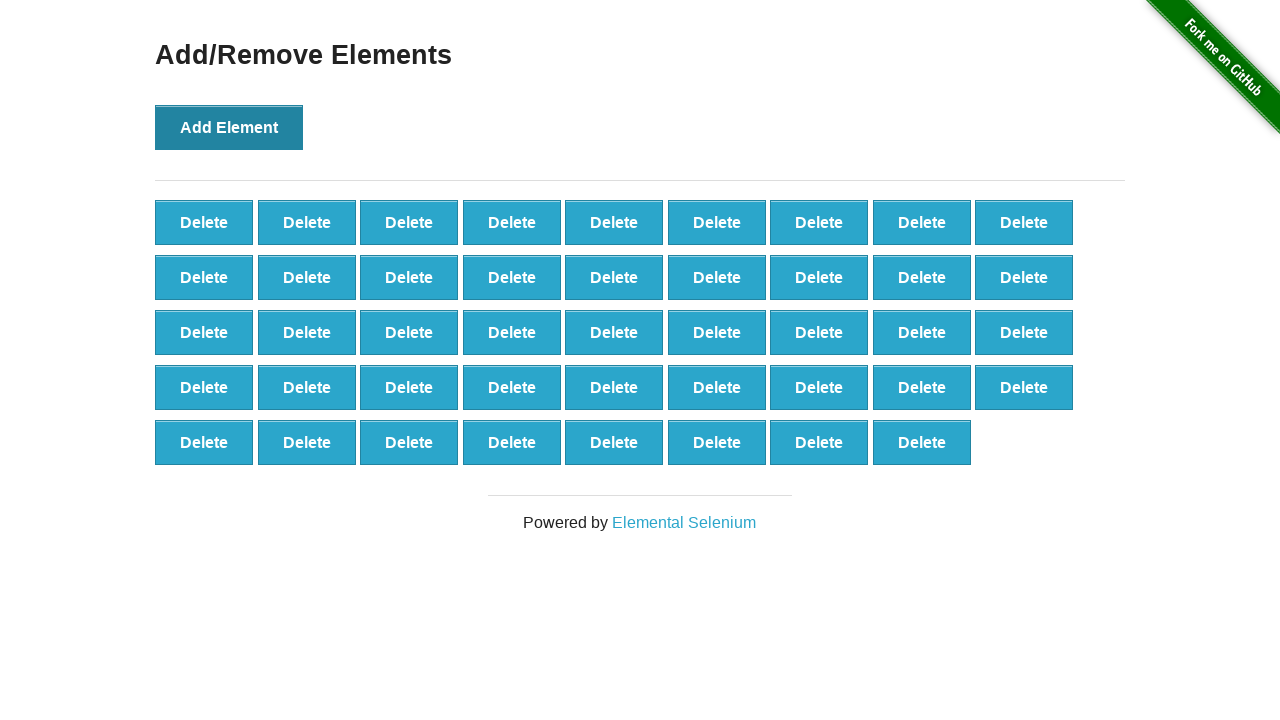

Clicked 'Add Element' button (iteration 45/100) at (229, 127) on xpath=//button[text()='Add Element']
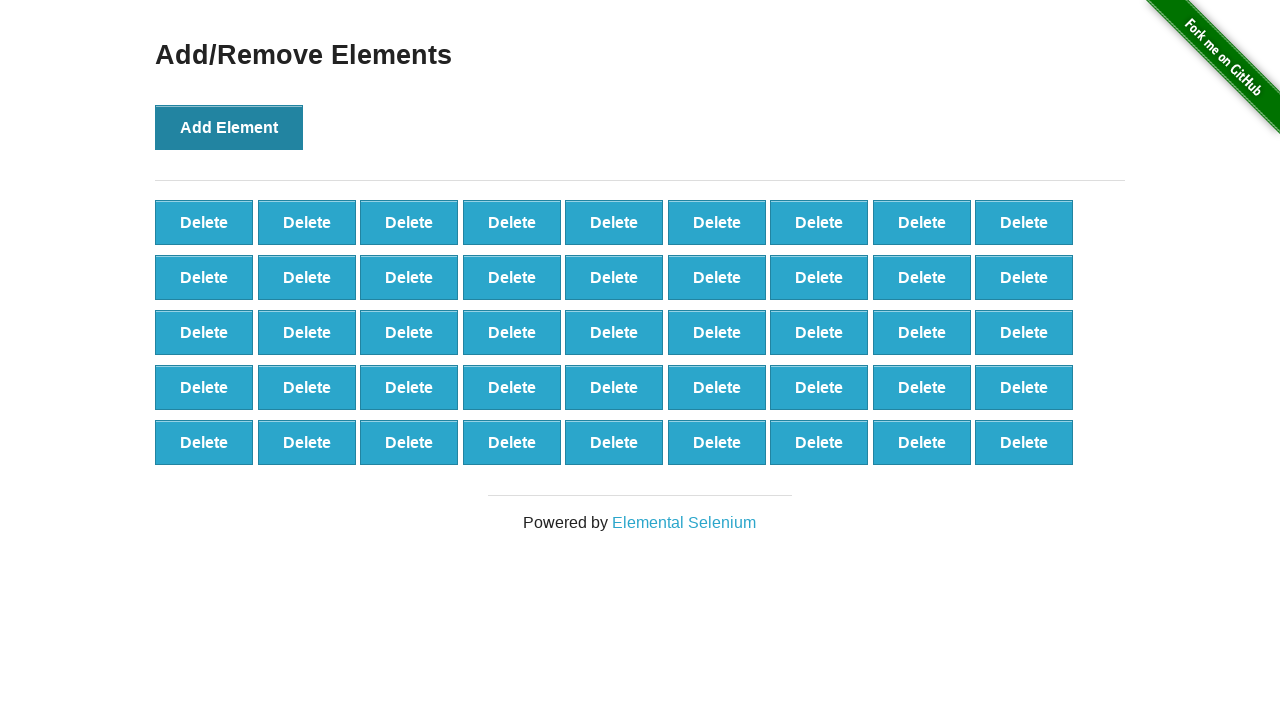

Clicked 'Add Element' button (iteration 46/100) at (229, 127) on xpath=//button[text()='Add Element']
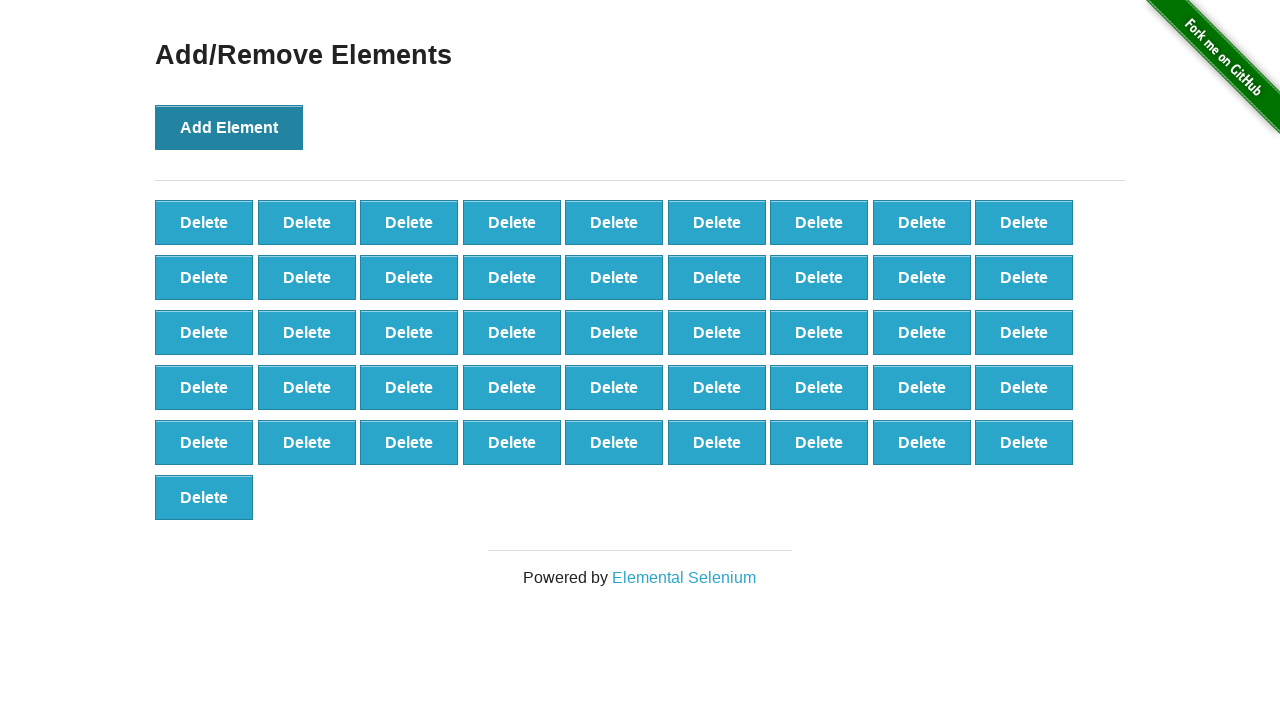

Clicked 'Add Element' button (iteration 47/100) at (229, 127) on xpath=//button[text()='Add Element']
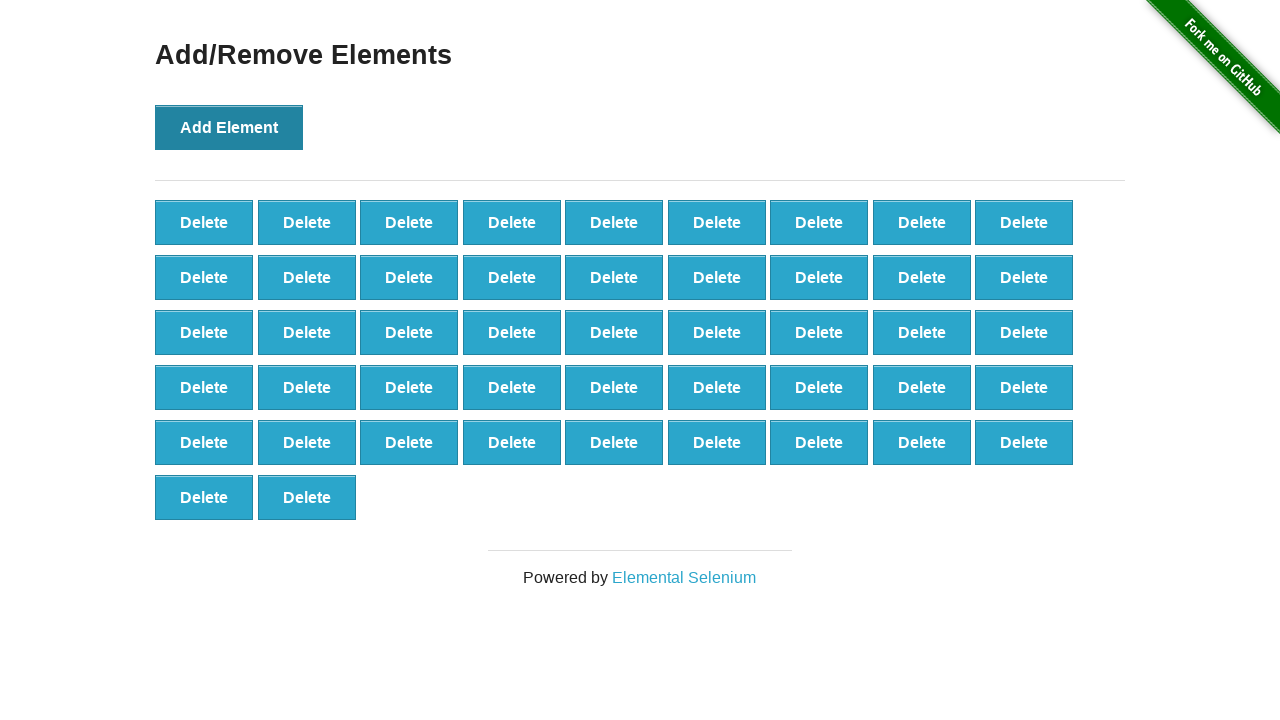

Clicked 'Add Element' button (iteration 48/100) at (229, 127) on xpath=//button[text()='Add Element']
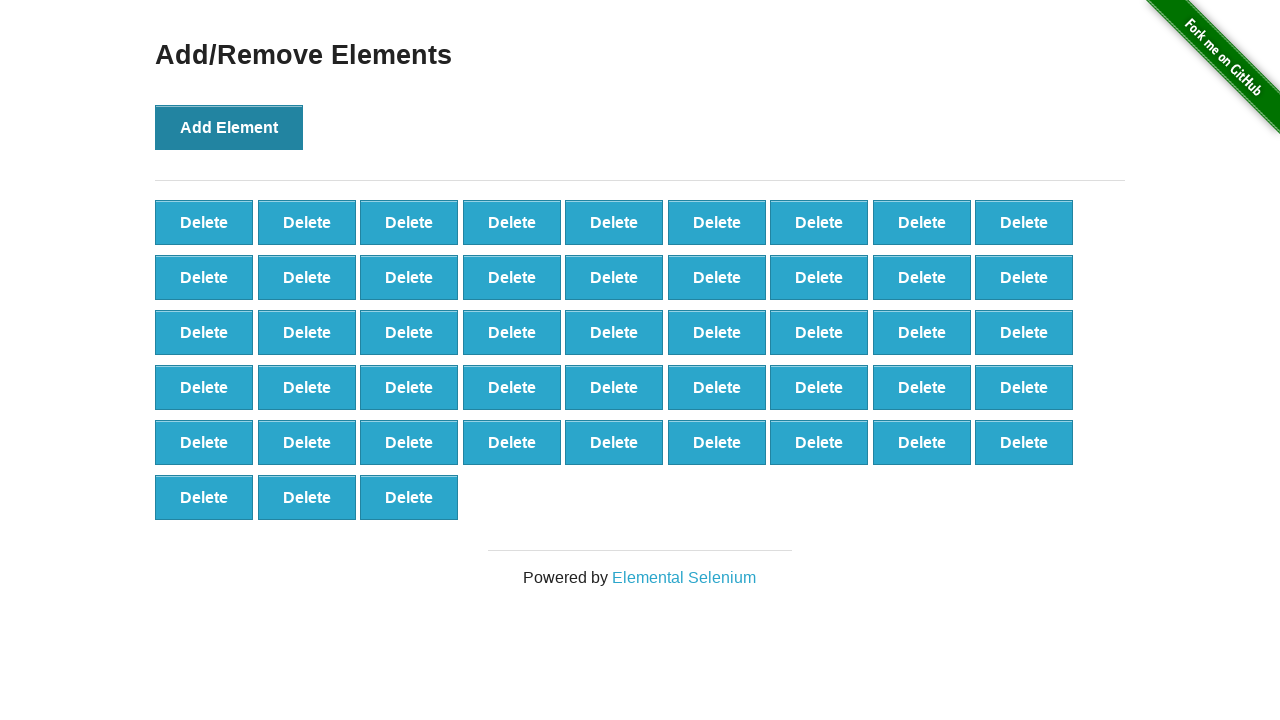

Clicked 'Add Element' button (iteration 49/100) at (229, 127) on xpath=//button[text()='Add Element']
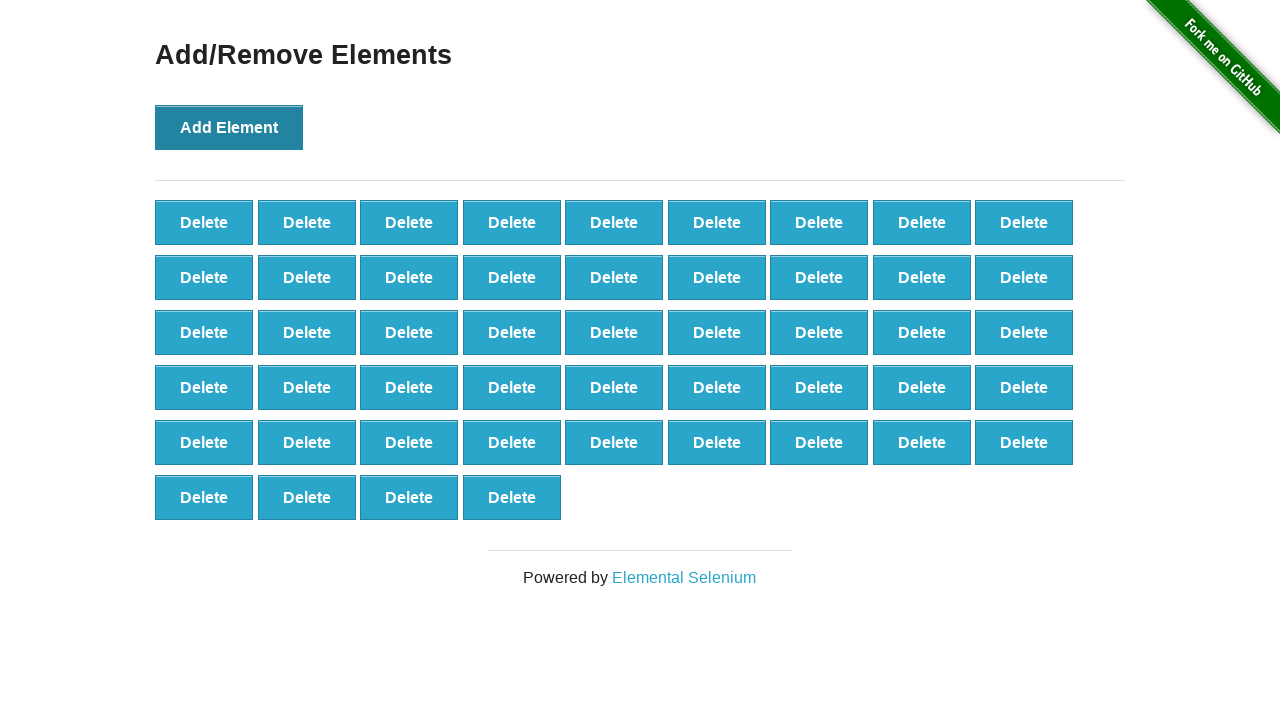

Clicked 'Add Element' button (iteration 50/100) at (229, 127) on xpath=//button[text()='Add Element']
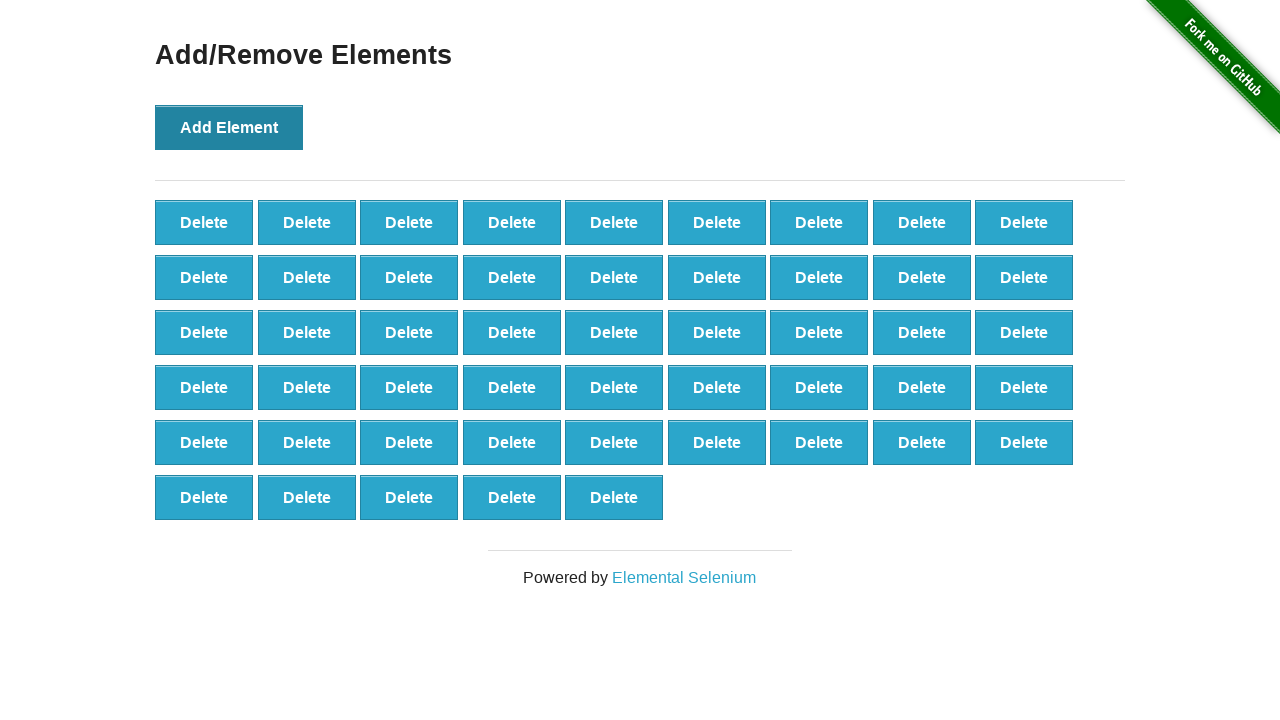

Clicked 'Add Element' button (iteration 51/100) at (229, 127) on xpath=//button[text()='Add Element']
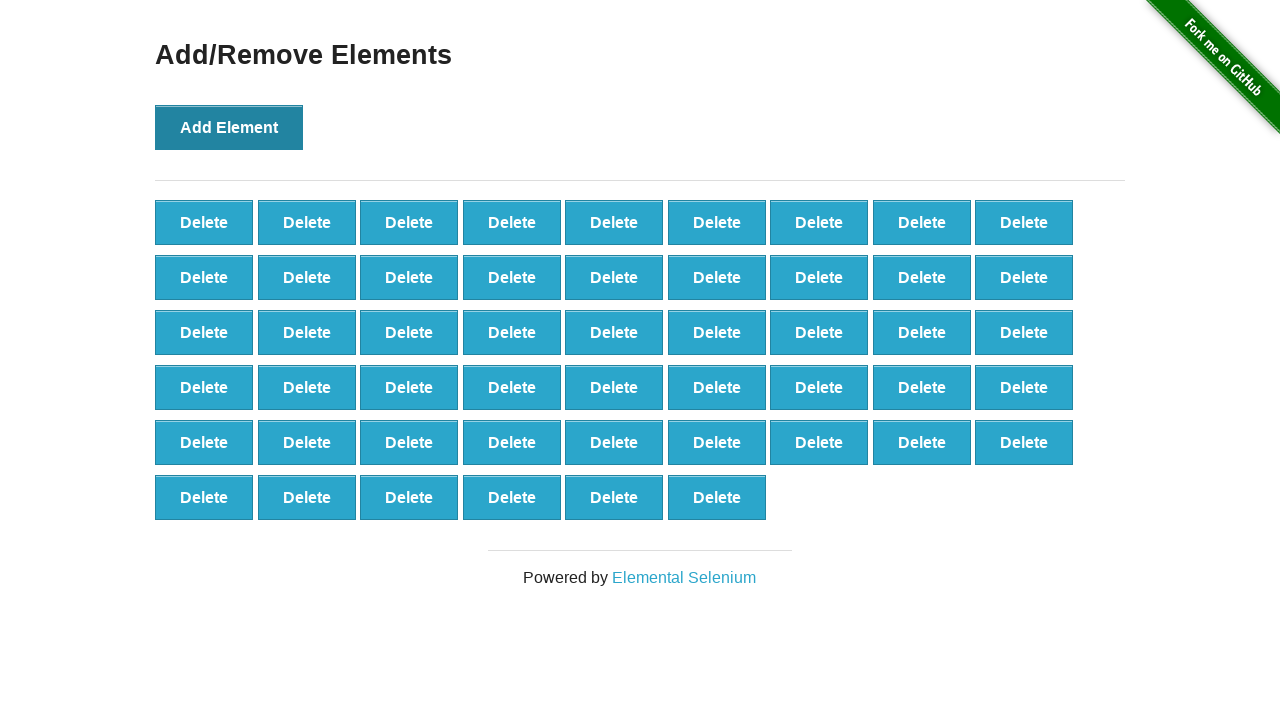

Clicked 'Add Element' button (iteration 52/100) at (229, 127) on xpath=//button[text()='Add Element']
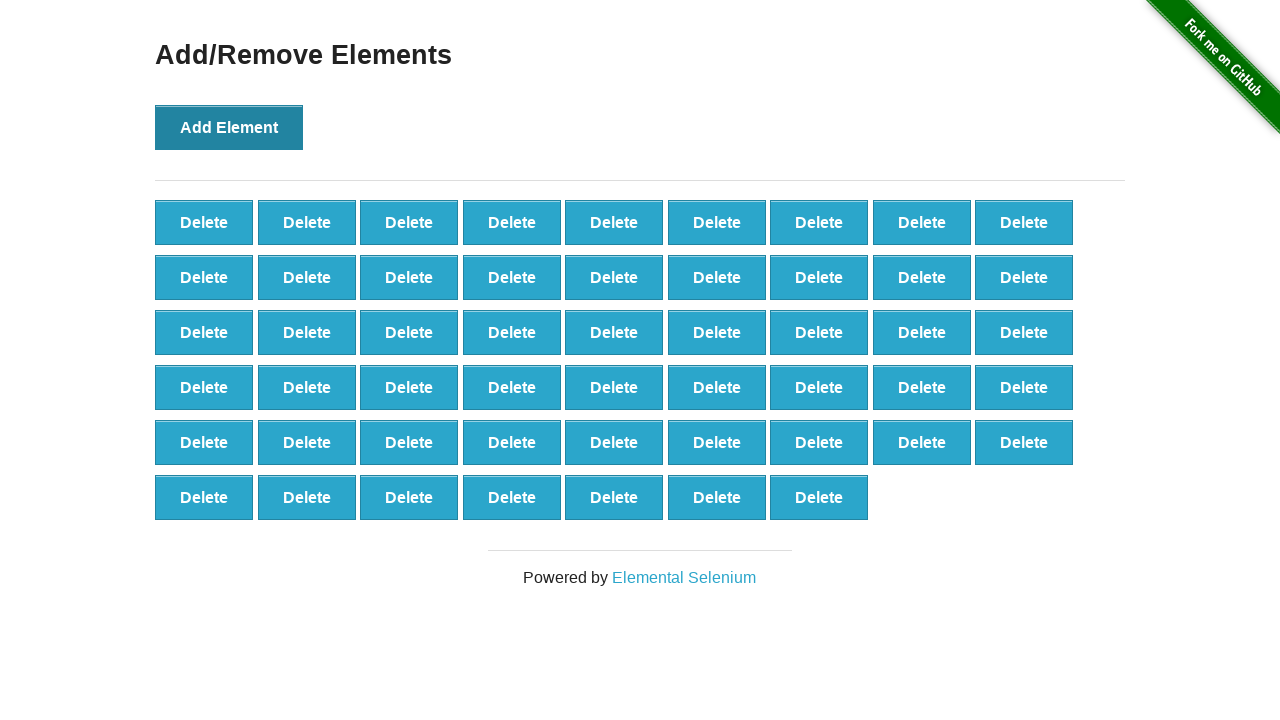

Clicked 'Add Element' button (iteration 53/100) at (229, 127) on xpath=//button[text()='Add Element']
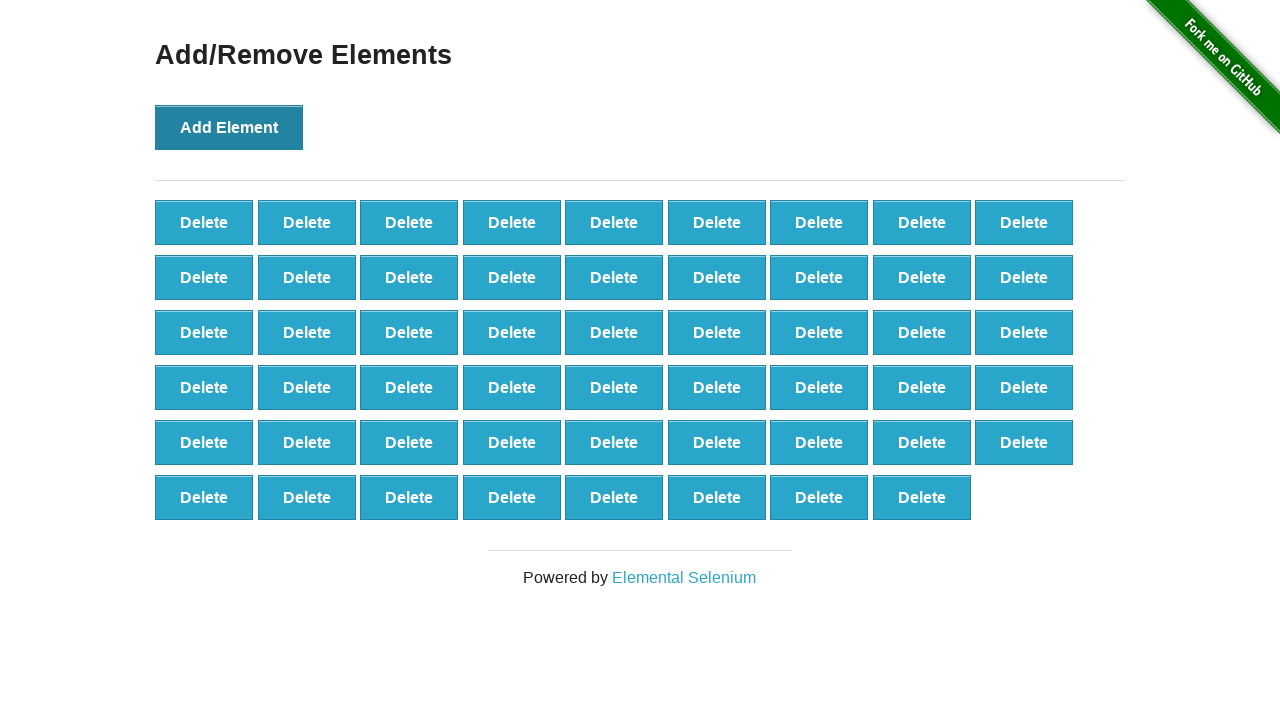

Clicked 'Add Element' button (iteration 54/100) at (229, 127) on xpath=//button[text()='Add Element']
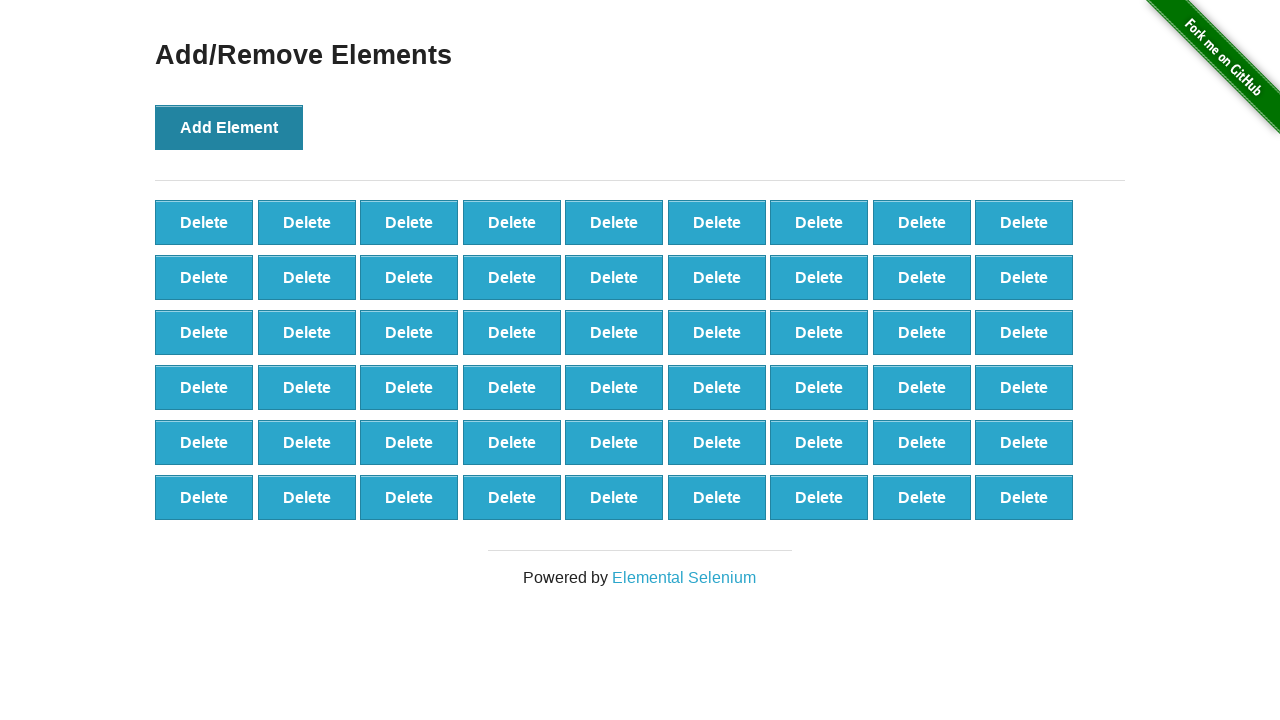

Clicked 'Add Element' button (iteration 55/100) at (229, 127) on xpath=//button[text()='Add Element']
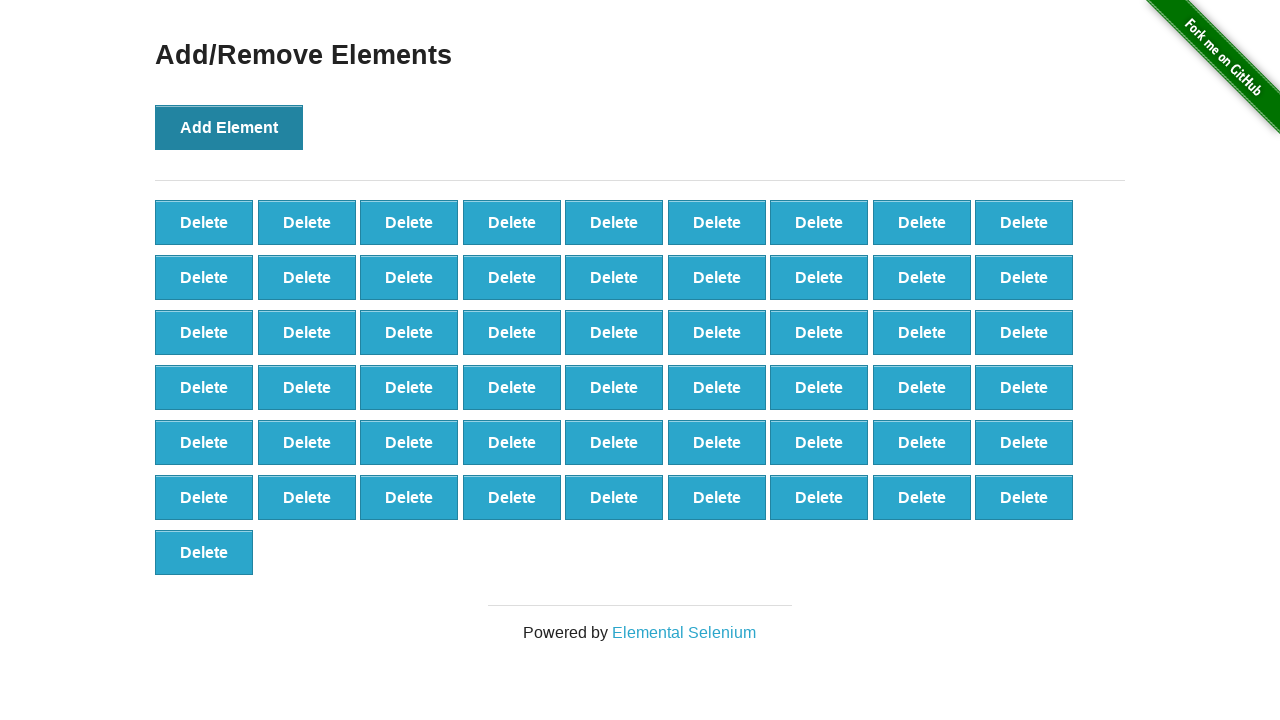

Clicked 'Add Element' button (iteration 56/100) at (229, 127) on xpath=//button[text()='Add Element']
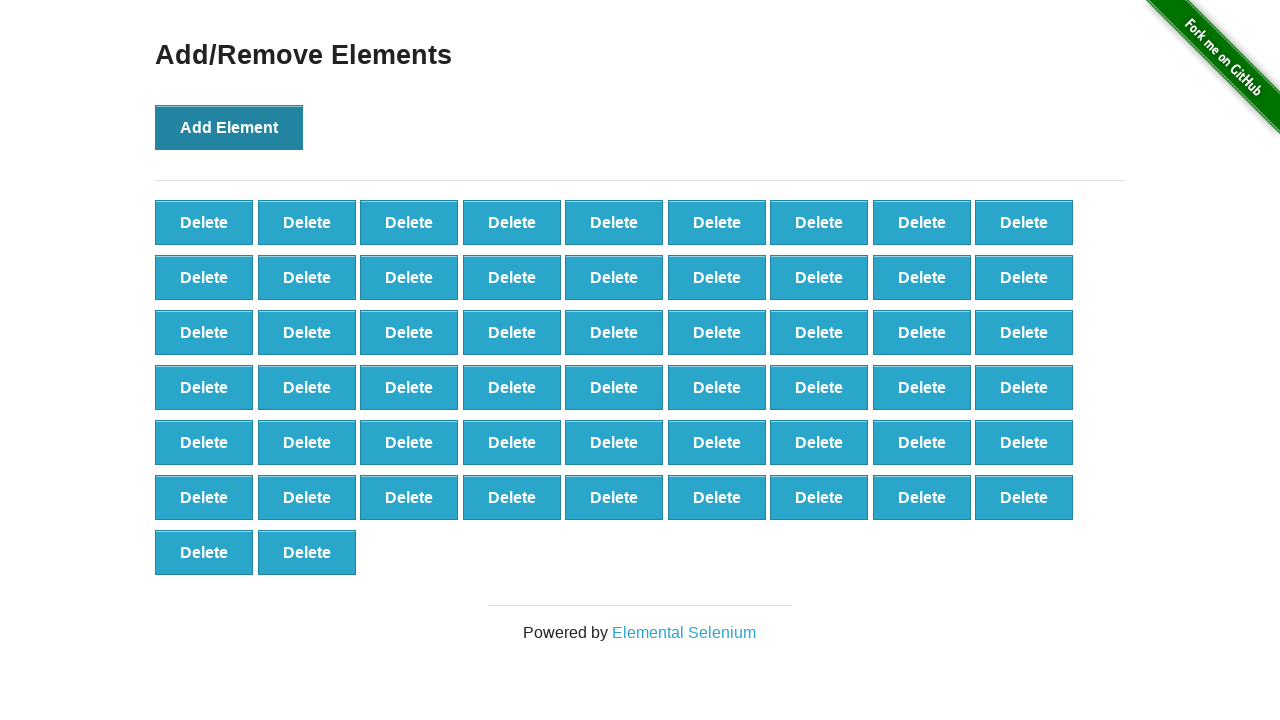

Clicked 'Add Element' button (iteration 57/100) at (229, 127) on xpath=//button[text()='Add Element']
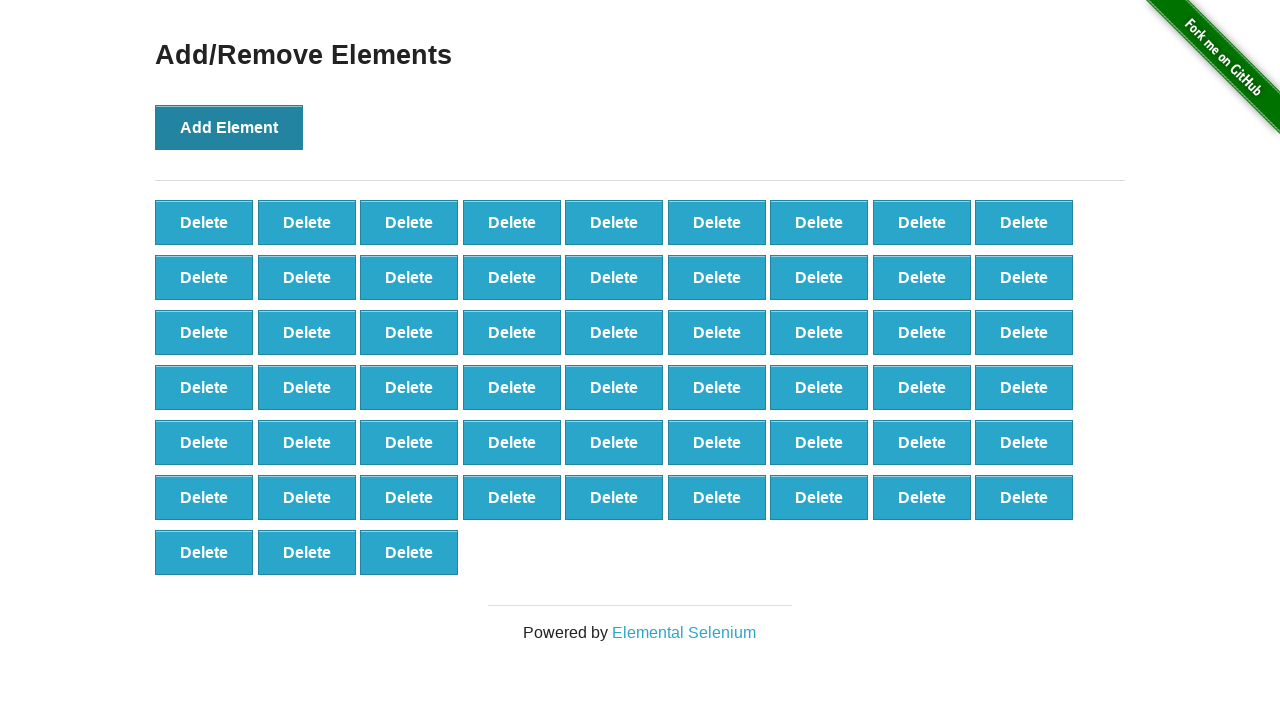

Clicked 'Add Element' button (iteration 58/100) at (229, 127) on xpath=//button[text()='Add Element']
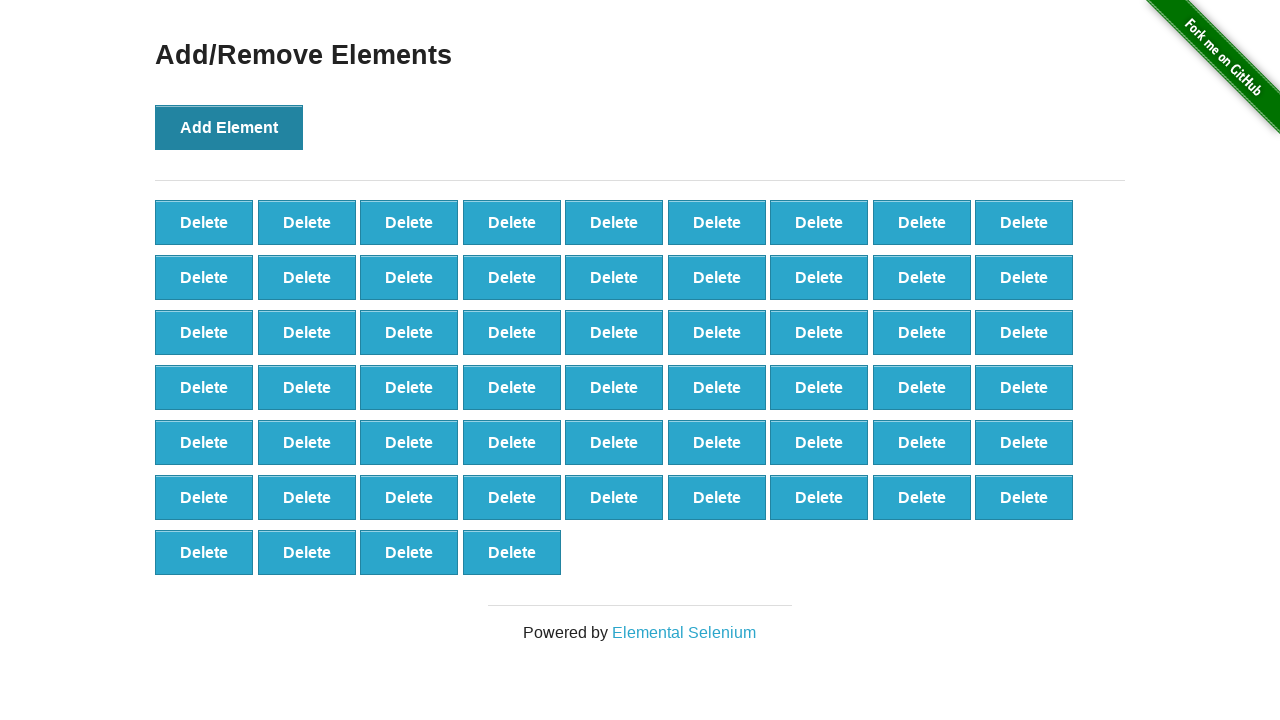

Clicked 'Add Element' button (iteration 59/100) at (229, 127) on xpath=//button[text()='Add Element']
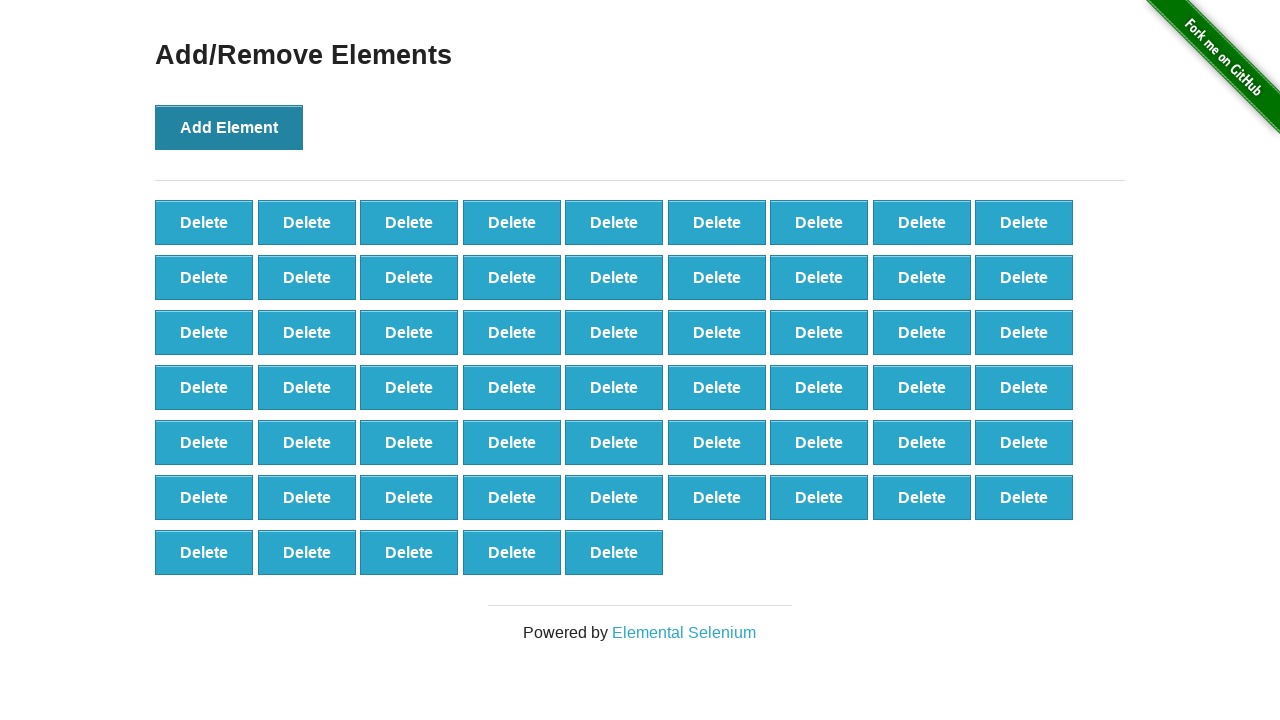

Clicked 'Add Element' button (iteration 60/100) at (229, 127) on xpath=//button[text()='Add Element']
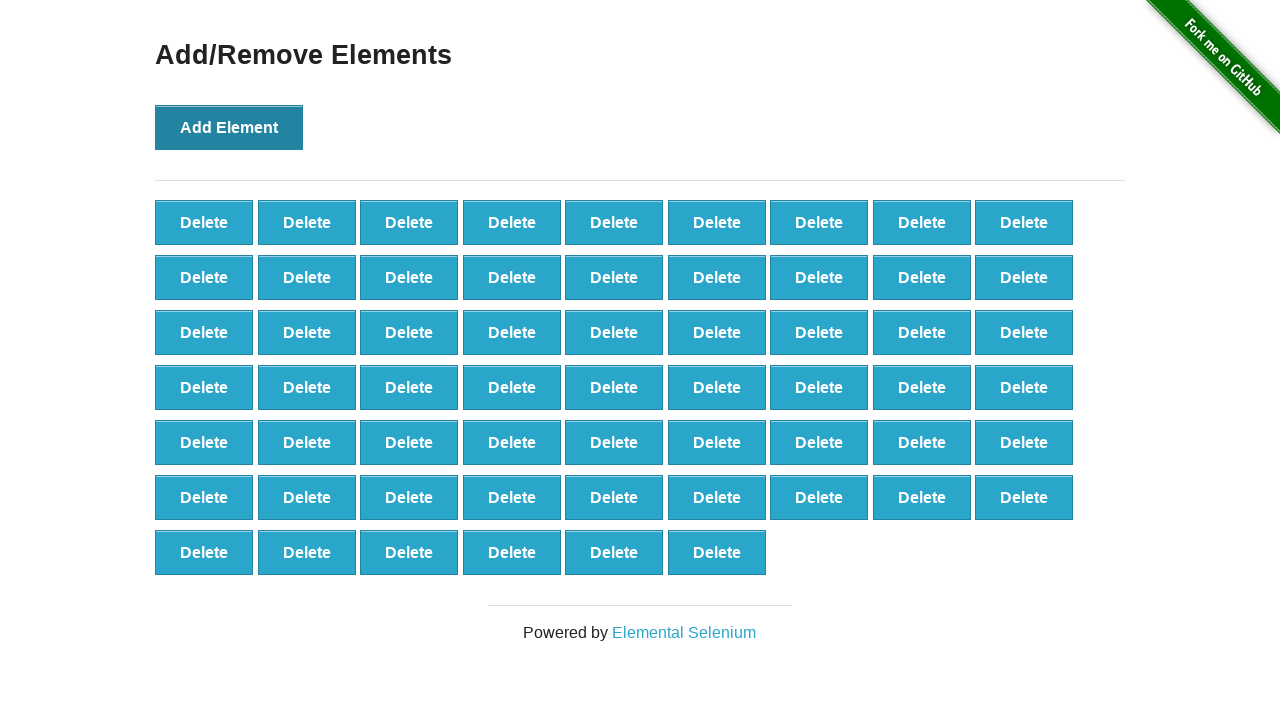

Clicked 'Add Element' button (iteration 61/100) at (229, 127) on xpath=//button[text()='Add Element']
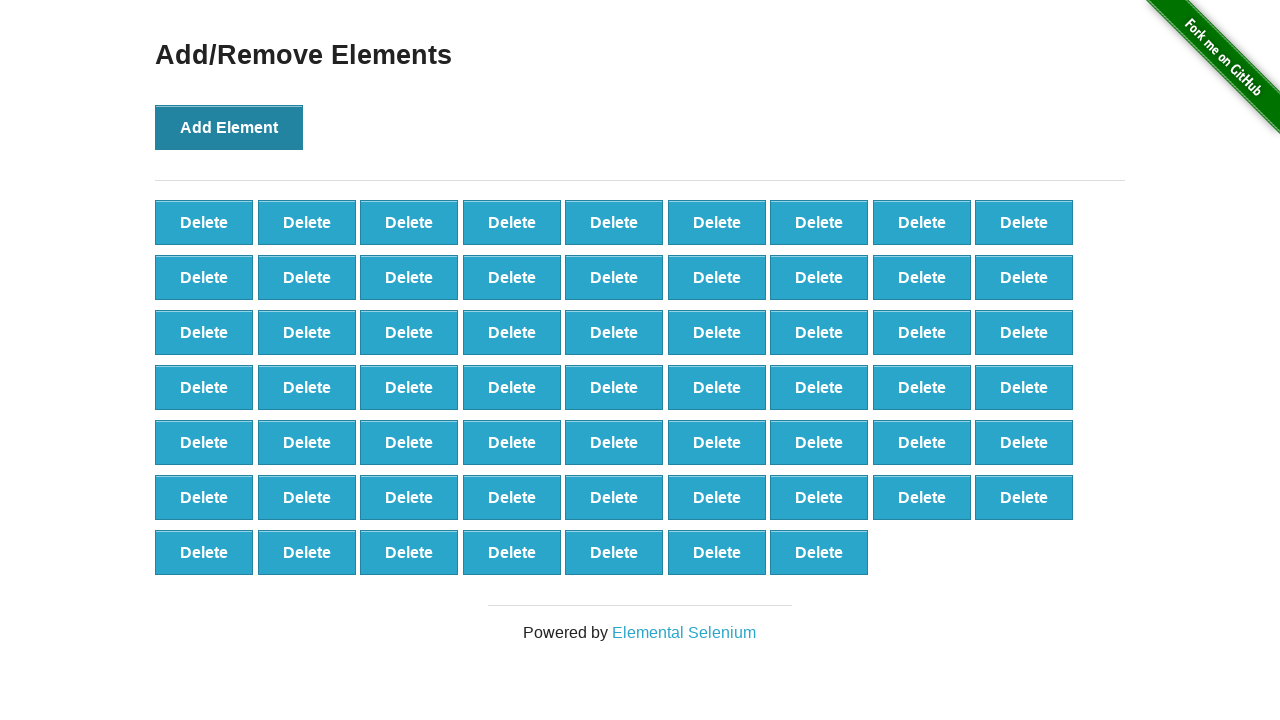

Clicked 'Add Element' button (iteration 62/100) at (229, 127) on xpath=//button[text()='Add Element']
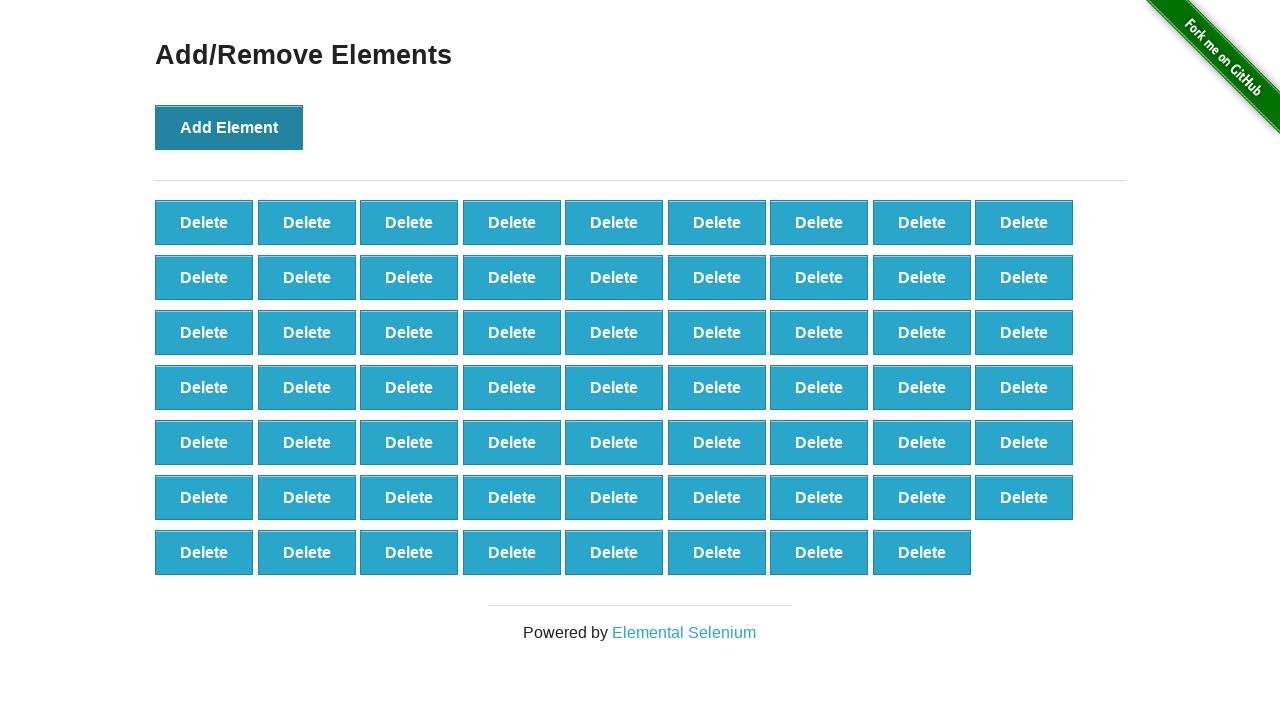

Clicked 'Add Element' button (iteration 63/100) at (229, 127) on xpath=//button[text()='Add Element']
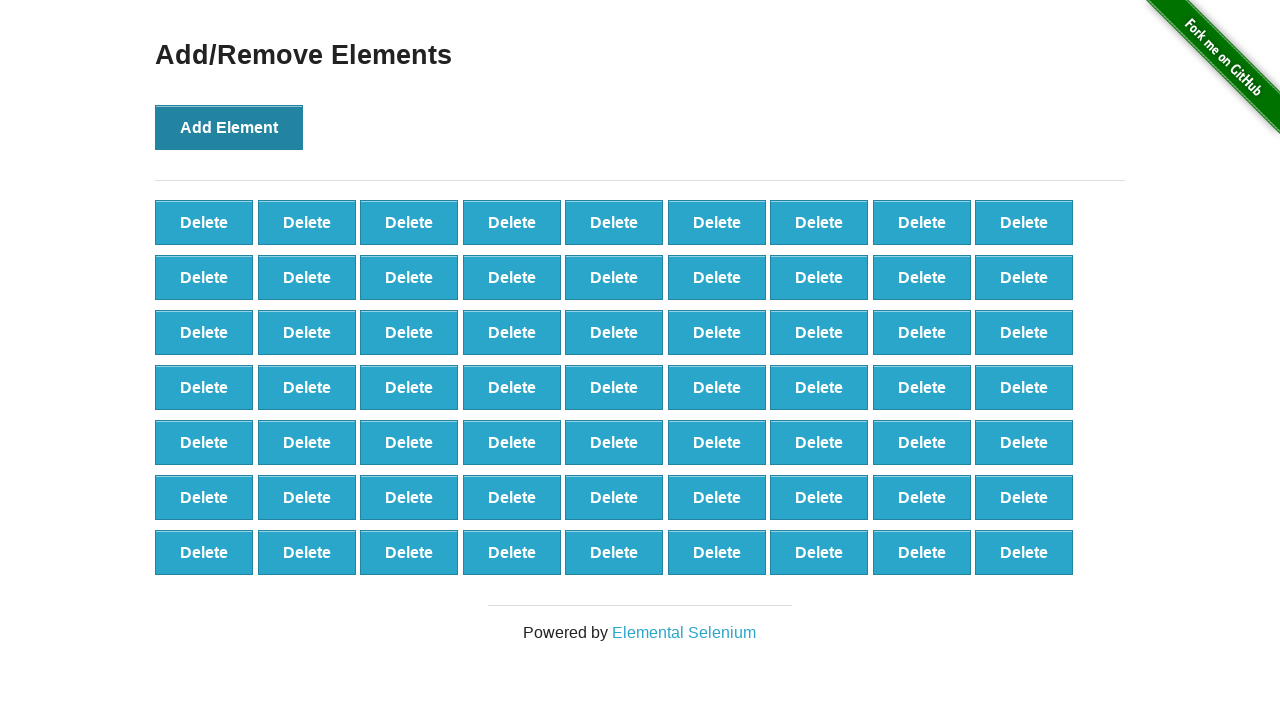

Clicked 'Add Element' button (iteration 64/100) at (229, 127) on xpath=//button[text()='Add Element']
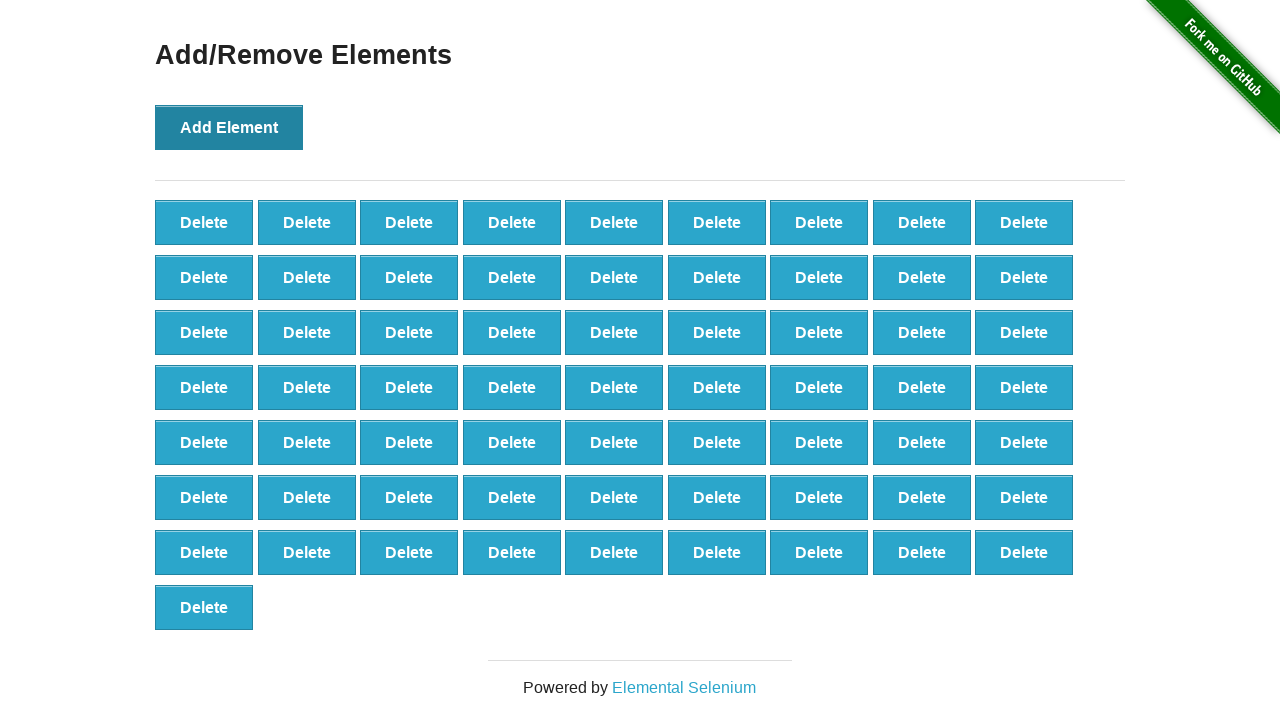

Clicked 'Add Element' button (iteration 65/100) at (229, 127) on xpath=//button[text()='Add Element']
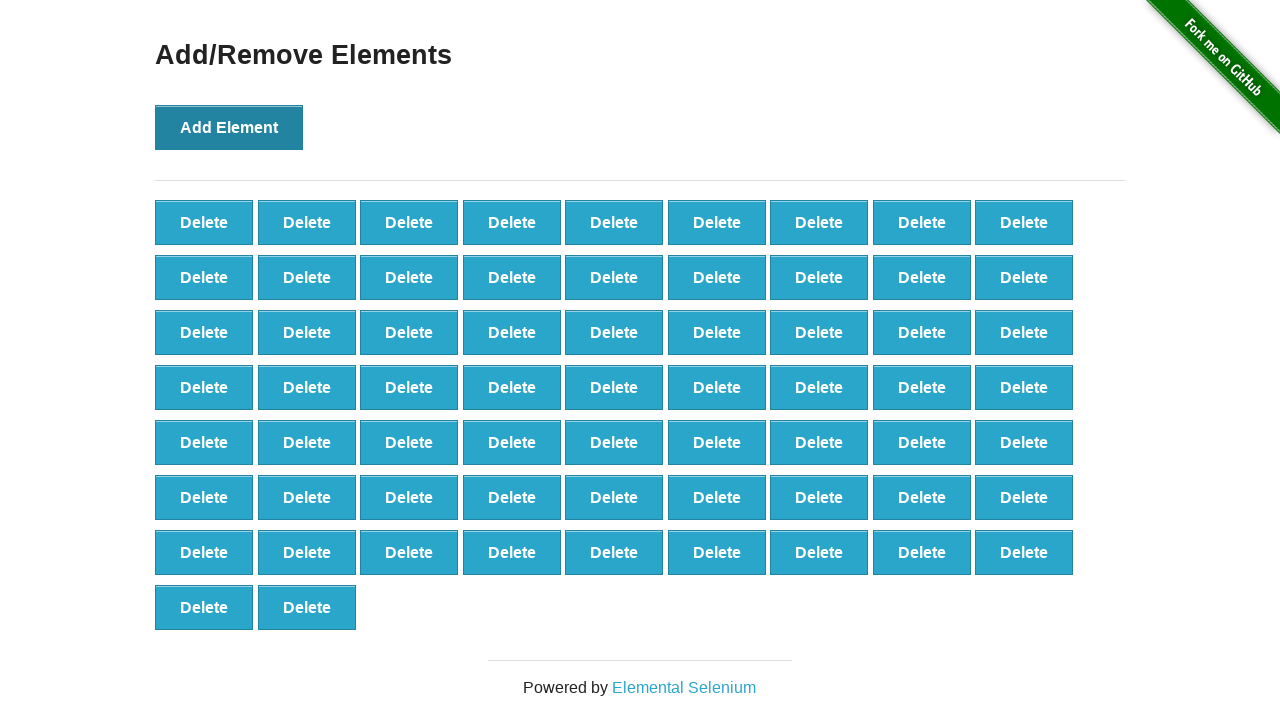

Clicked 'Add Element' button (iteration 66/100) at (229, 127) on xpath=//button[text()='Add Element']
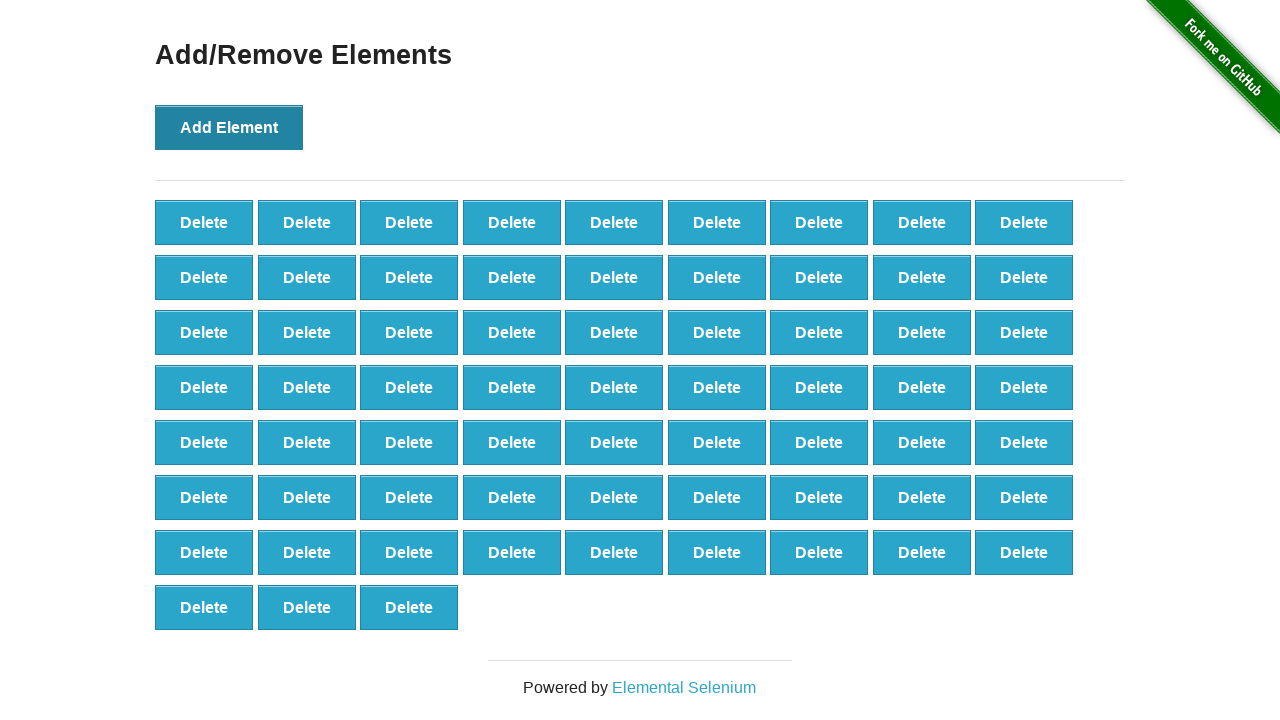

Clicked 'Add Element' button (iteration 67/100) at (229, 127) on xpath=//button[text()='Add Element']
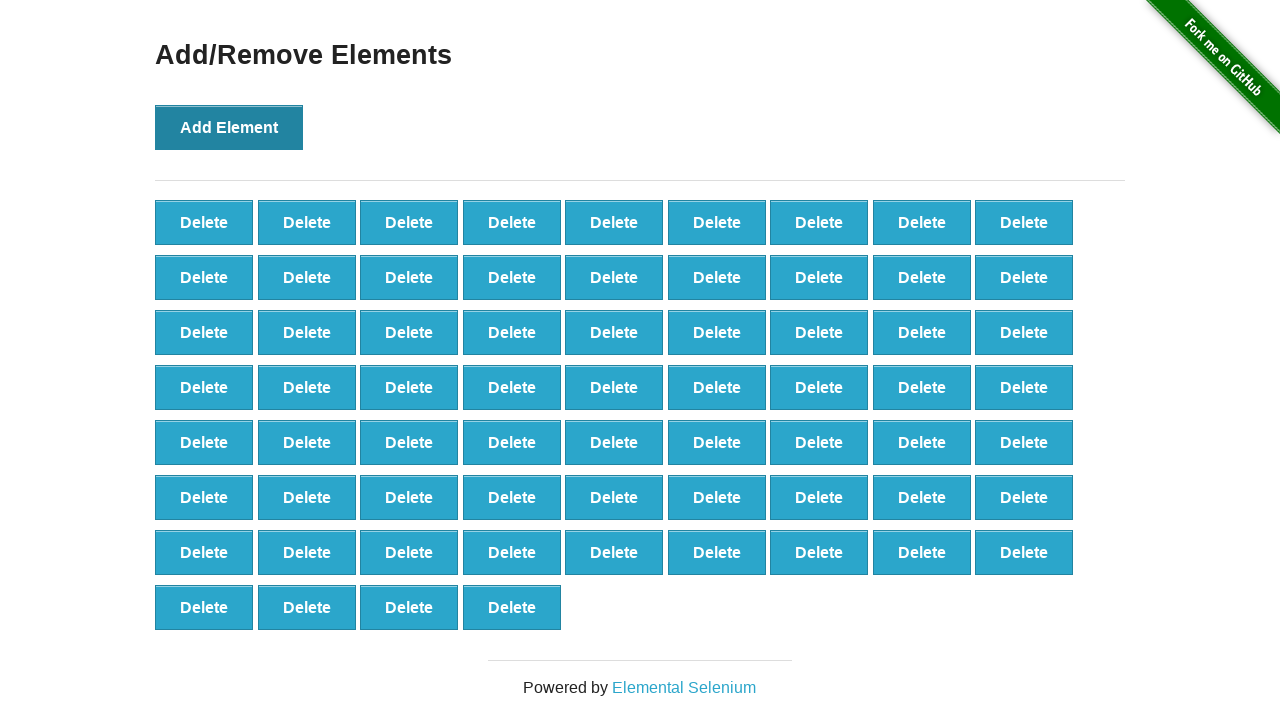

Clicked 'Add Element' button (iteration 68/100) at (229, 127) on xpath=//button[text()='Add Element']
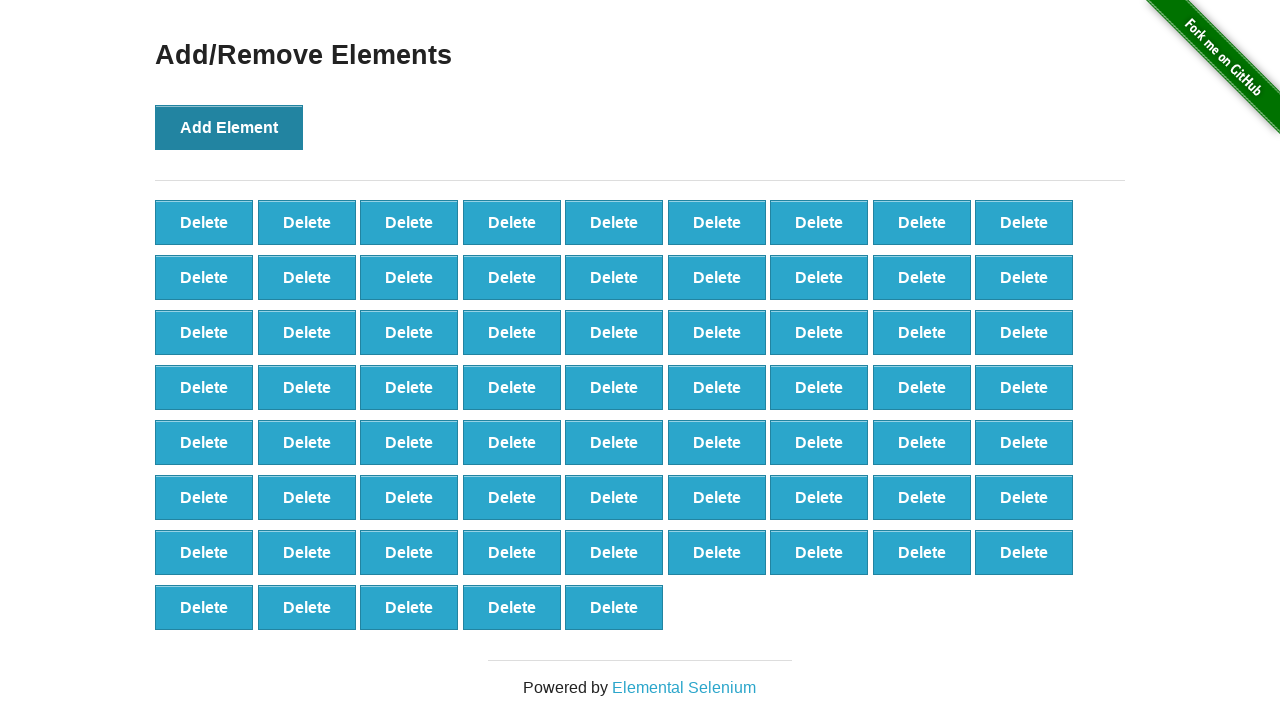

Clicked 'Add Element' button (iteration 69/100) at (229, 127) on xpath=//button[text()='Add Element']
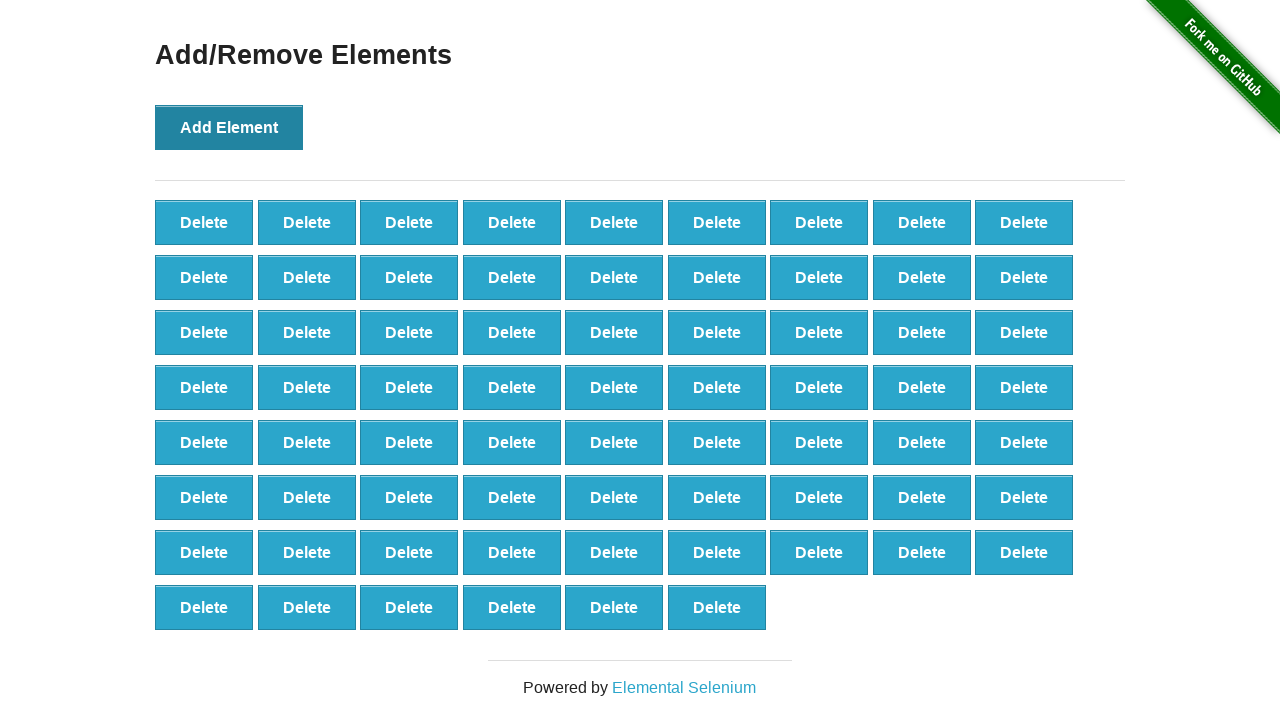

Clicked 'Add Element' button (iteration 70/100) at (229, 127) on xpath=//button[text()='Add Element']
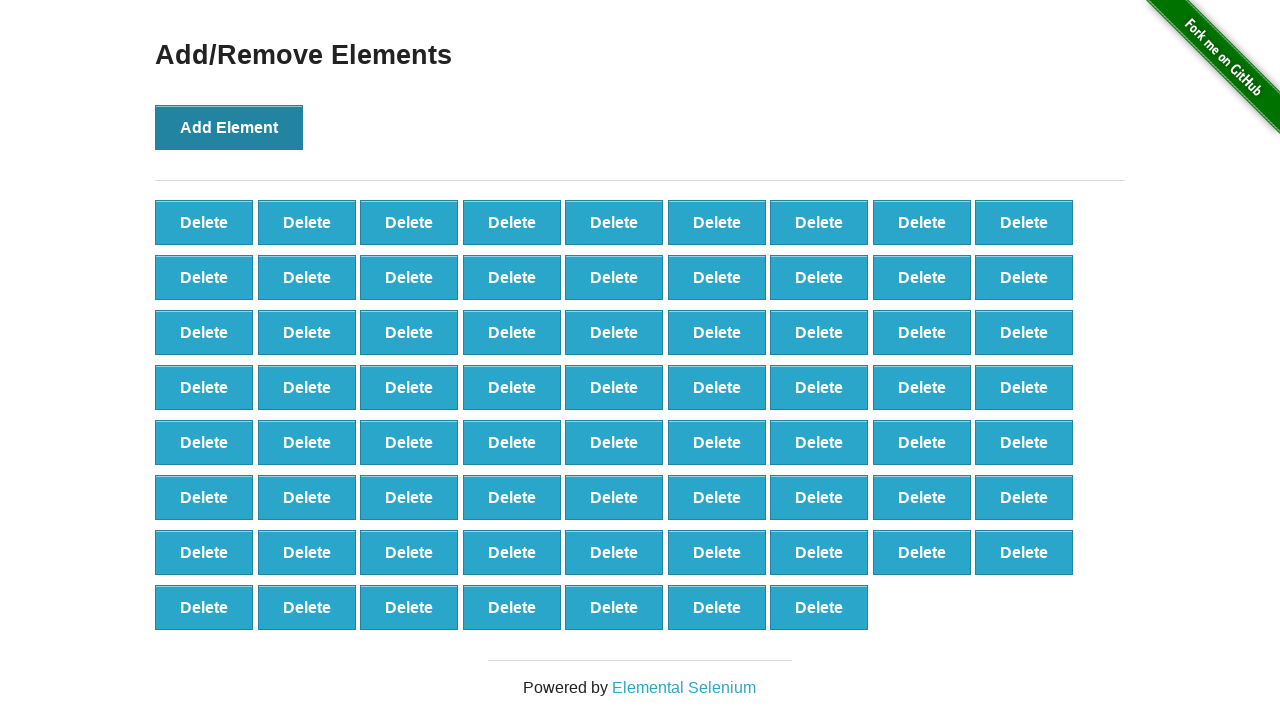

Clicked 'Add Element' button (iteration 71/100) at (229, 127) on xpath=//button[text()='Add Element']
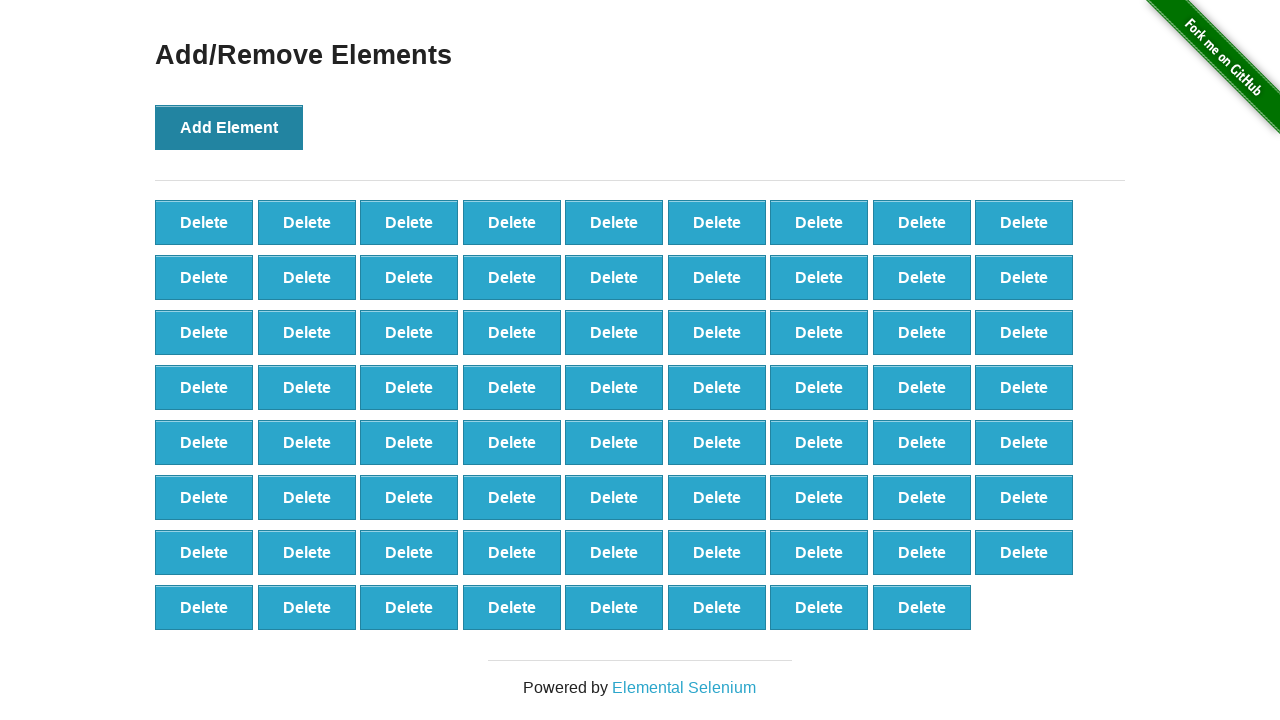

Clicked 'Add Element' button (iteration 72/100) at (229, 127) on xpath=//button[text()='Add Element']
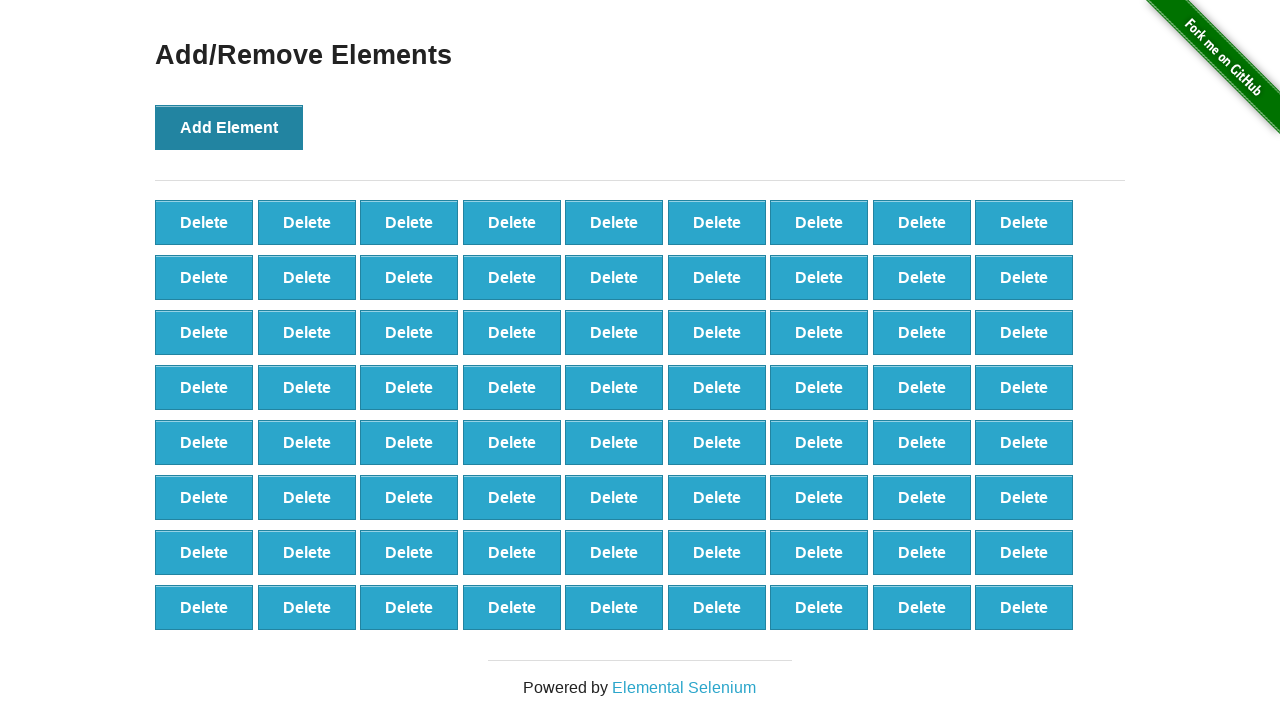

Clicked 'Add Element' button (iteration 73/100) at (229, 127) on xpath=//button[text()='Add Element']
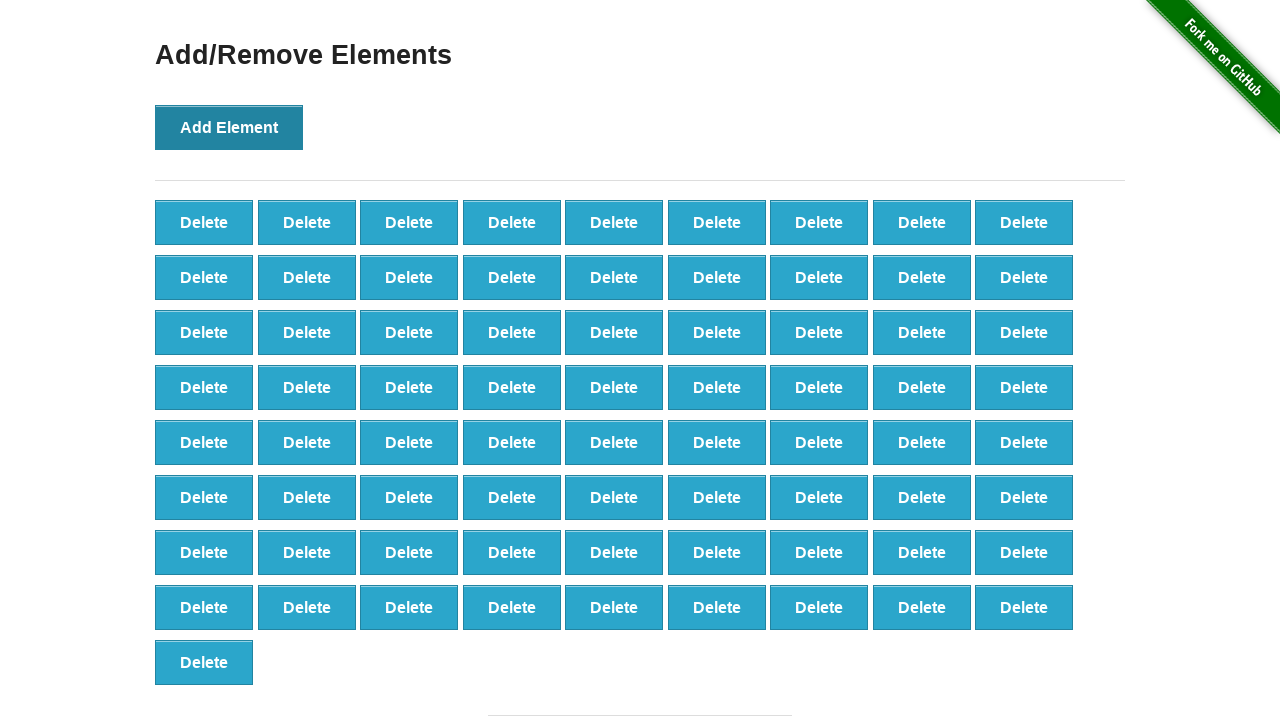

Clicked 'Add Element' button (iteration 74/100) at (229, 127) on xpath=//button[text()='Add Element']
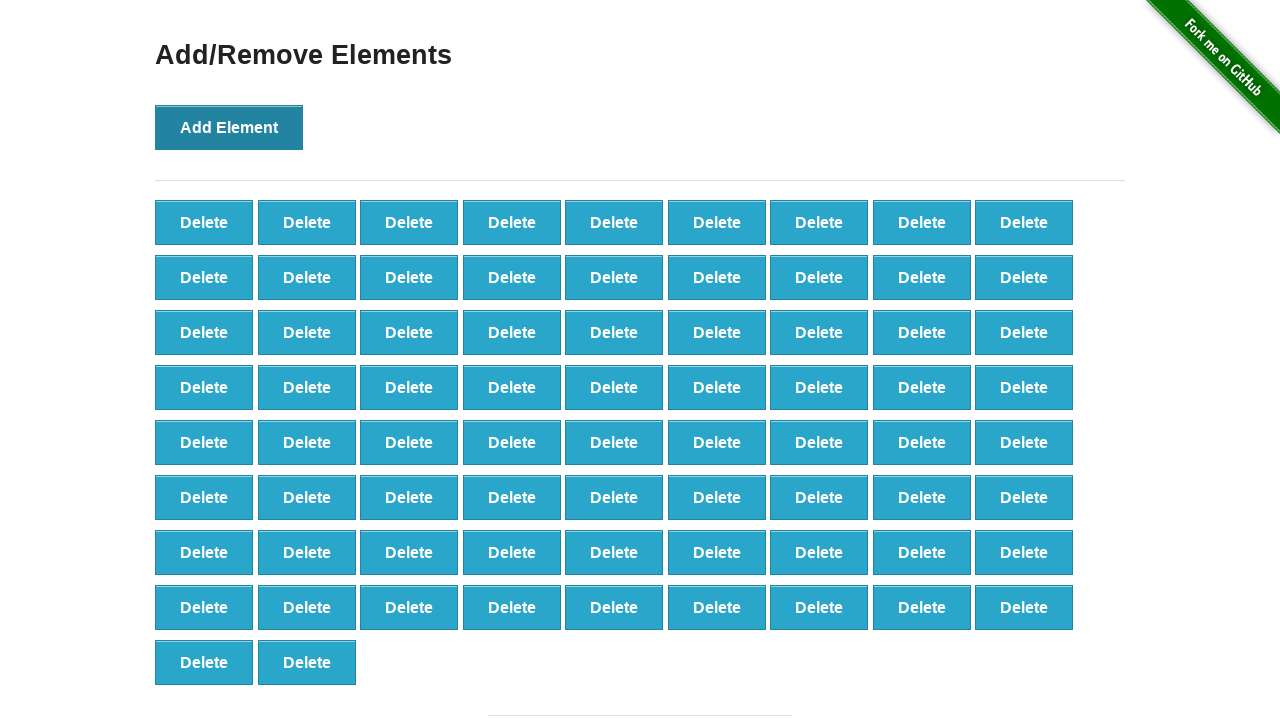

Clicked 'Add Element' button (iteration 75/100) at (229, 127) on xpath=//button[text()='Add Element']
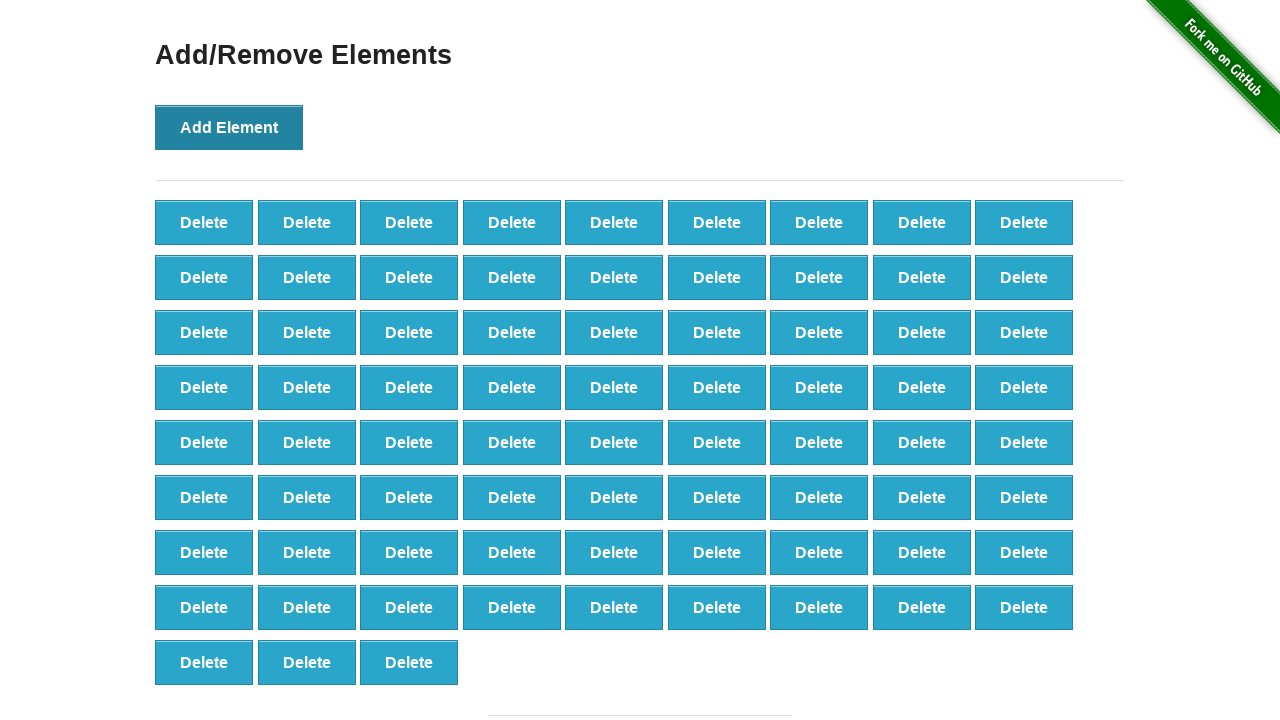

Clicked 'Add Element' button (iteration 76/100) at (229, 127) on xpath=//button[text()='Add Element']
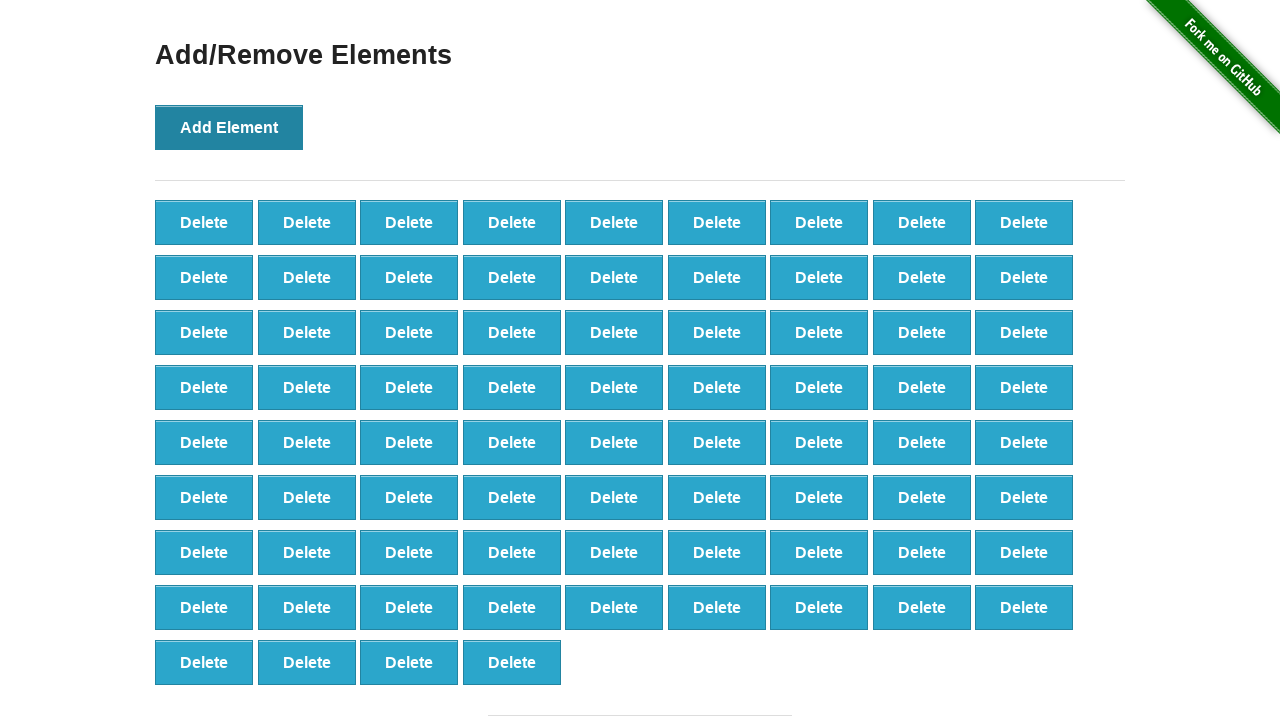

Clicked 'Add Element' button (iteration 77/100) at (229, 127) on xpath=//button[text()='Add Element']
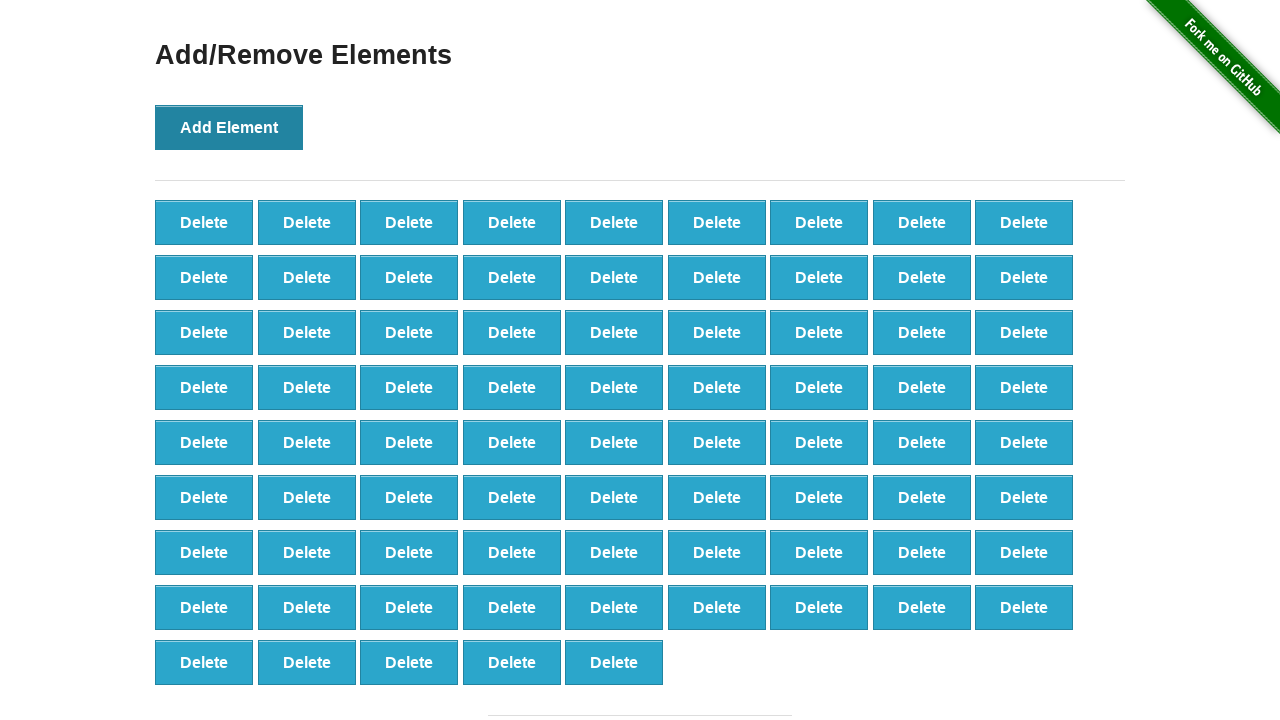

Clicked 'Add Element' button (iteration 78/100) at (229, 127) on xpath=//button[text()='Add Element']
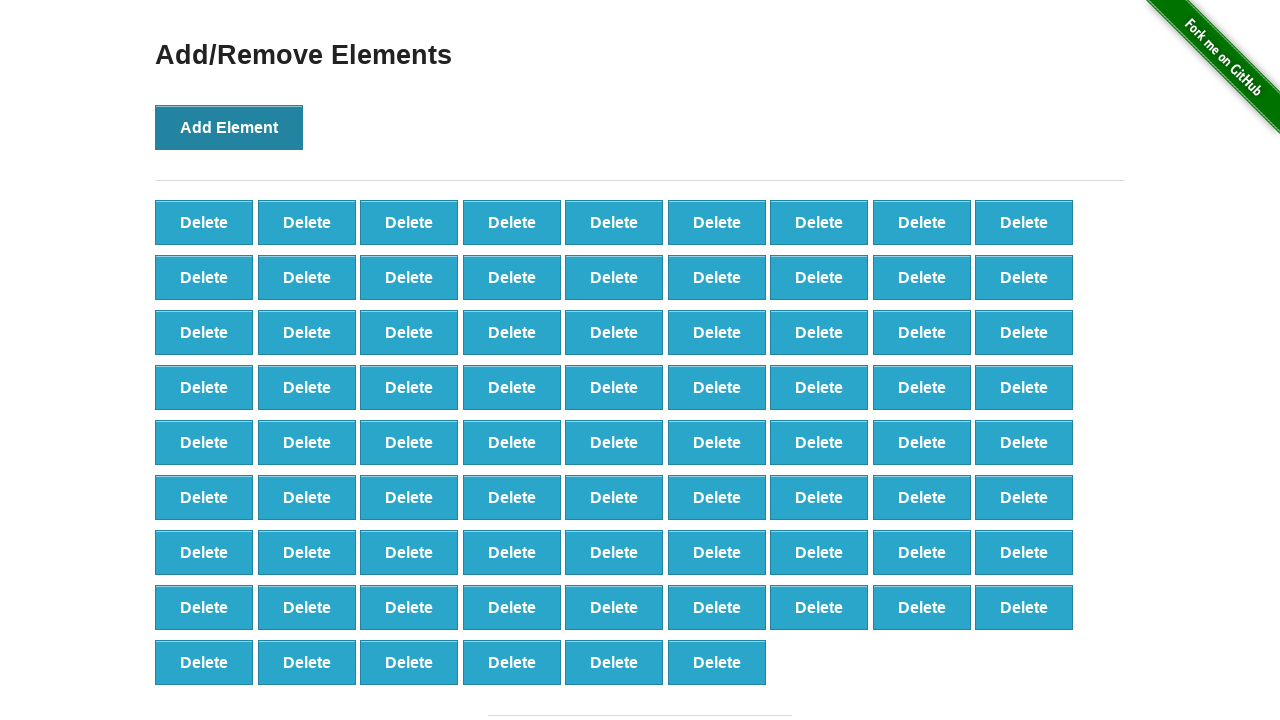

Clicked 'Add Element' button (iteration 79/100) at (229, 127) on xpath=//button[text()='Add Element']
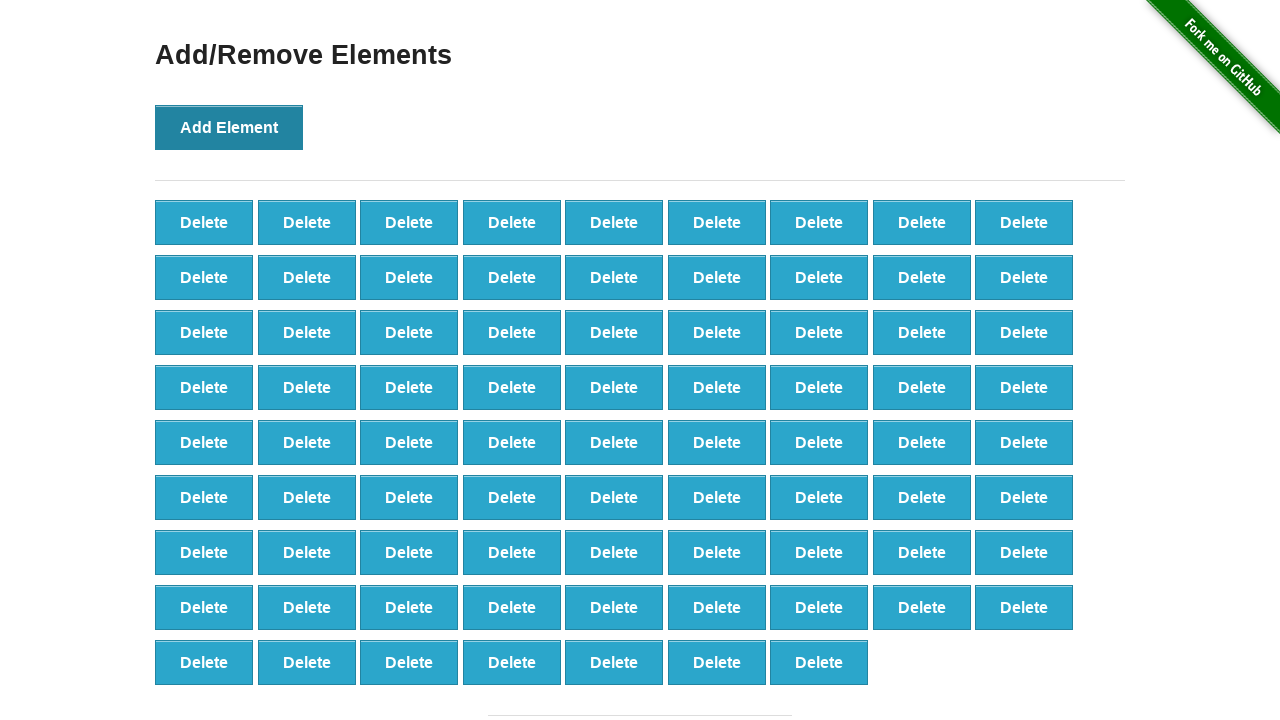

Clicked 'Add Element' button (iteration 80/100) at (229, 127) on xpath=//button[text()='Add Element']
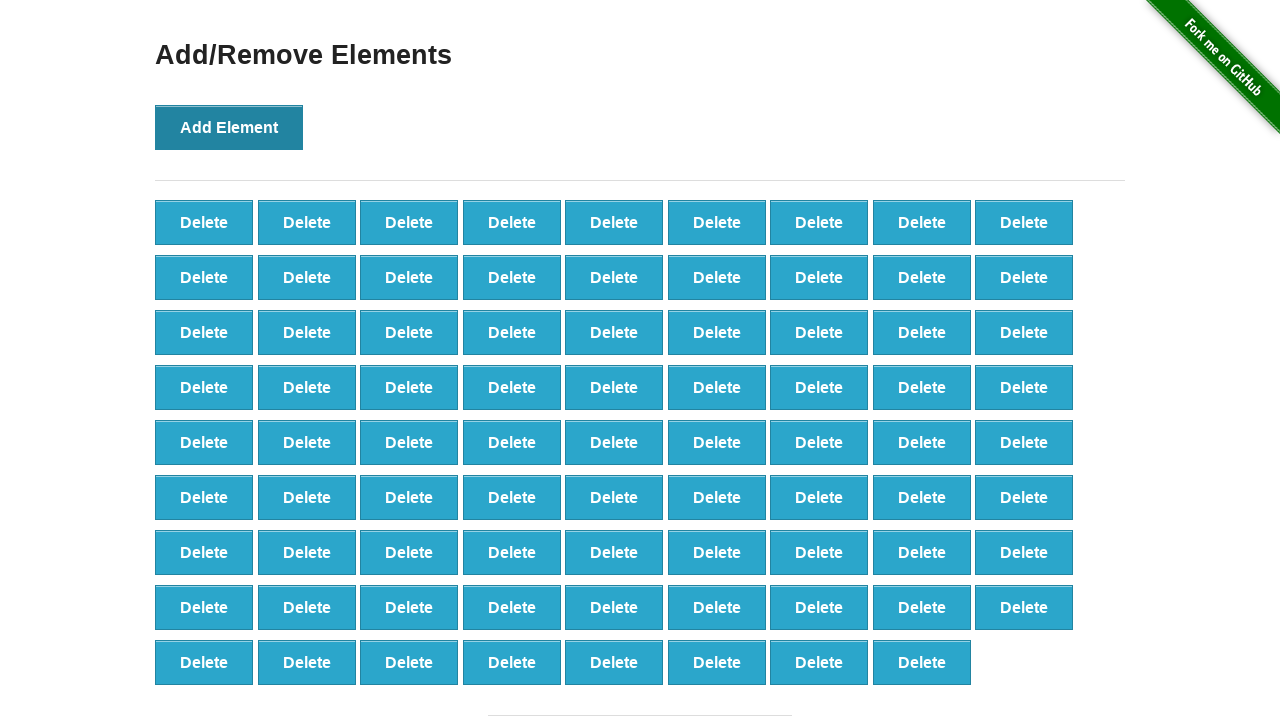

Clicked 'Add Element' button (iteration 81/100) at (229, 127) on xpath=//button[text()='Add Element']
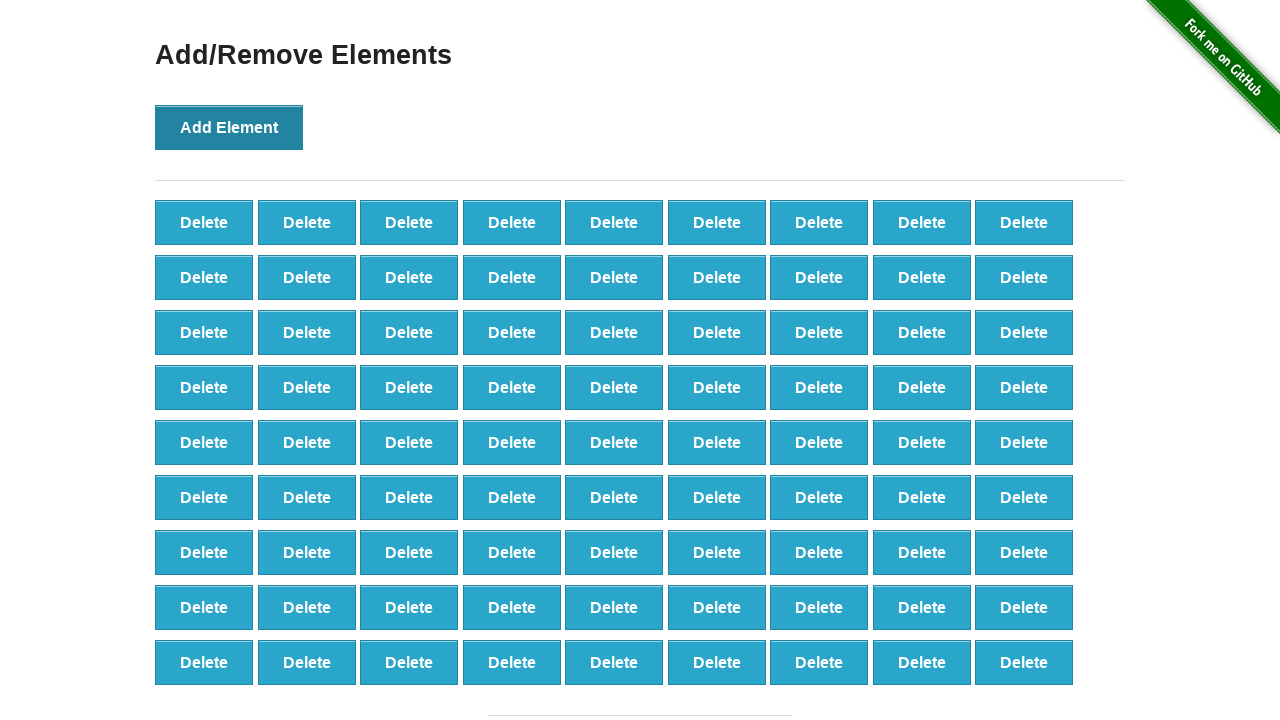

Clicked 'Add Element' button (iteration 82/100) at (229, 127) on xpath=//button[text()='Add Element']
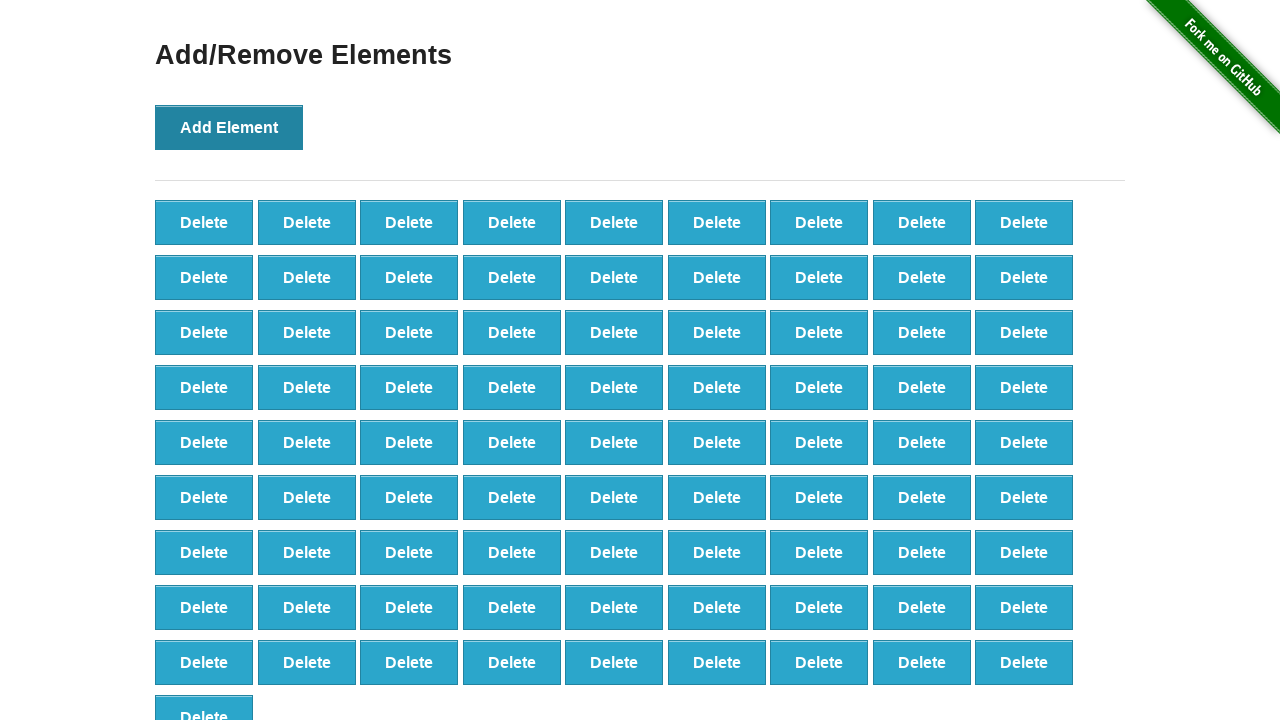

Clicked 'Add Element' button (iteration 83/100) at (229, 127) on xpath=//button[text()='Add Element']
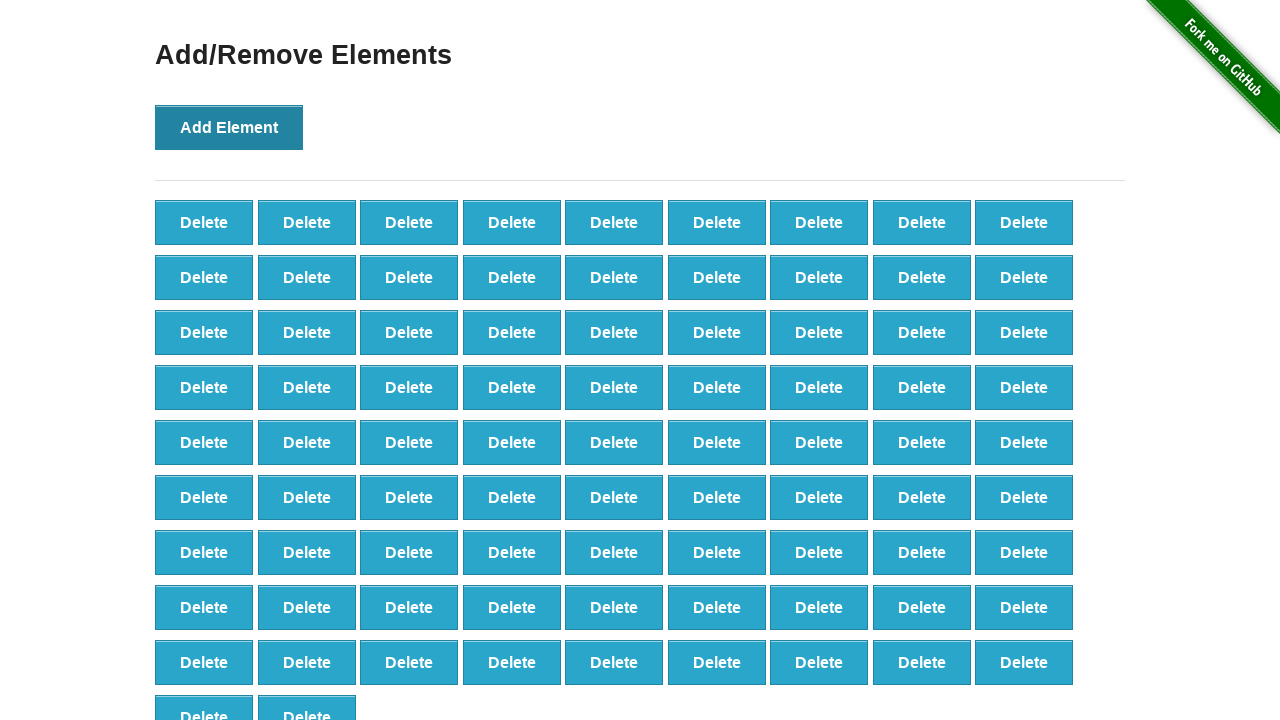

Clicked 'Add Element' button (iteration 84/100) at (229, 127) on xpath=//button[text()='Add Element']
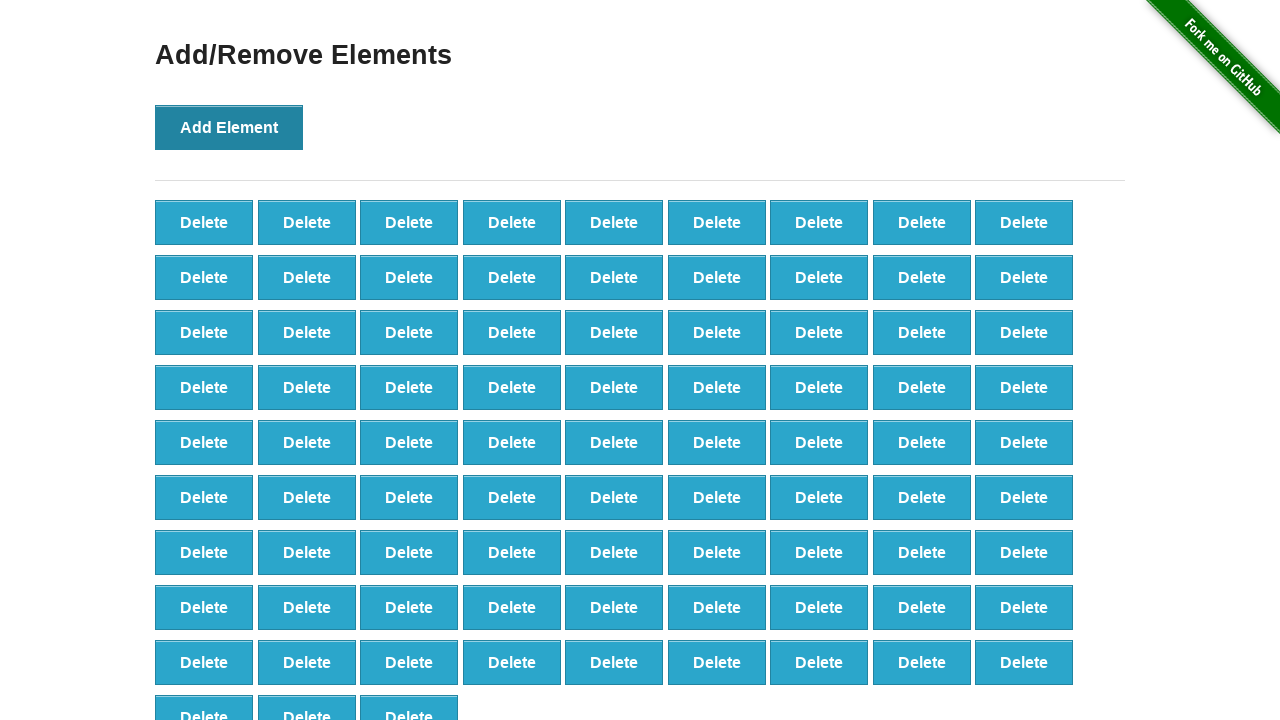

Clicked 'Add Element' button (iteration 85/100) at (229, 127) on xpath=//button[text()='Add Element']
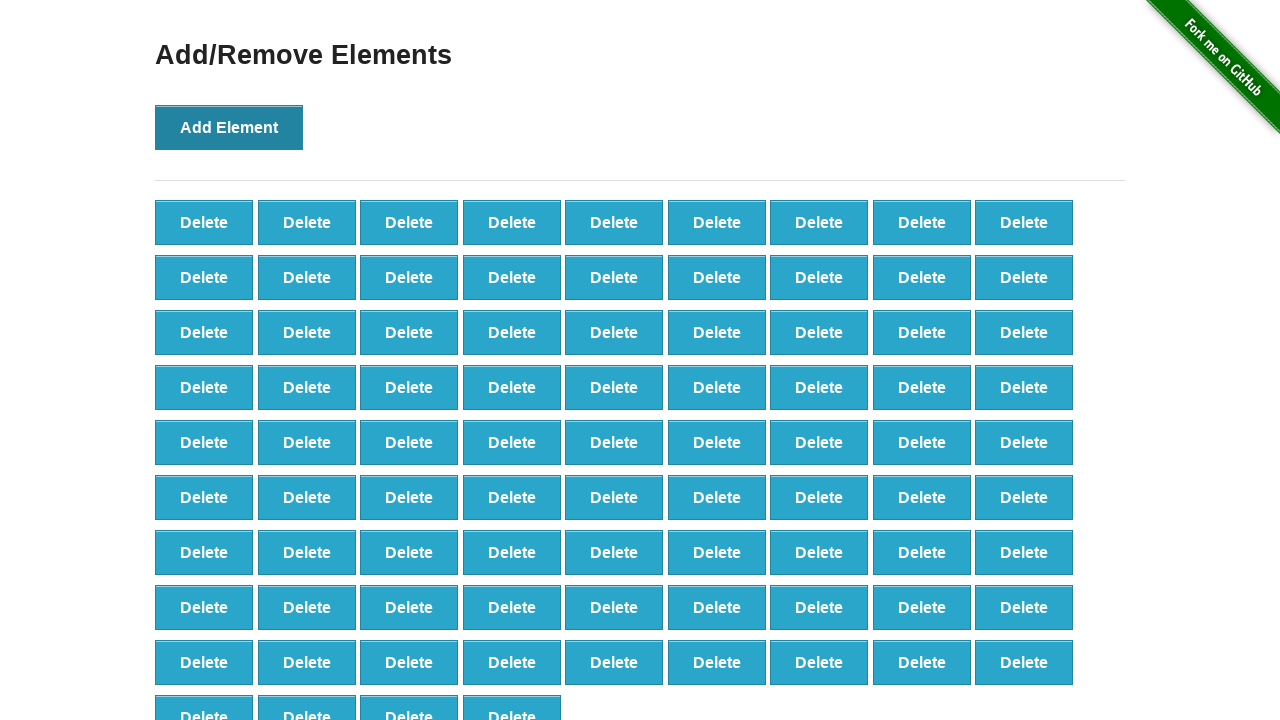

Clicked 'Add Element' button (iteration 86/100) at (229, 127) on xpath=//button[text()='Add Element']
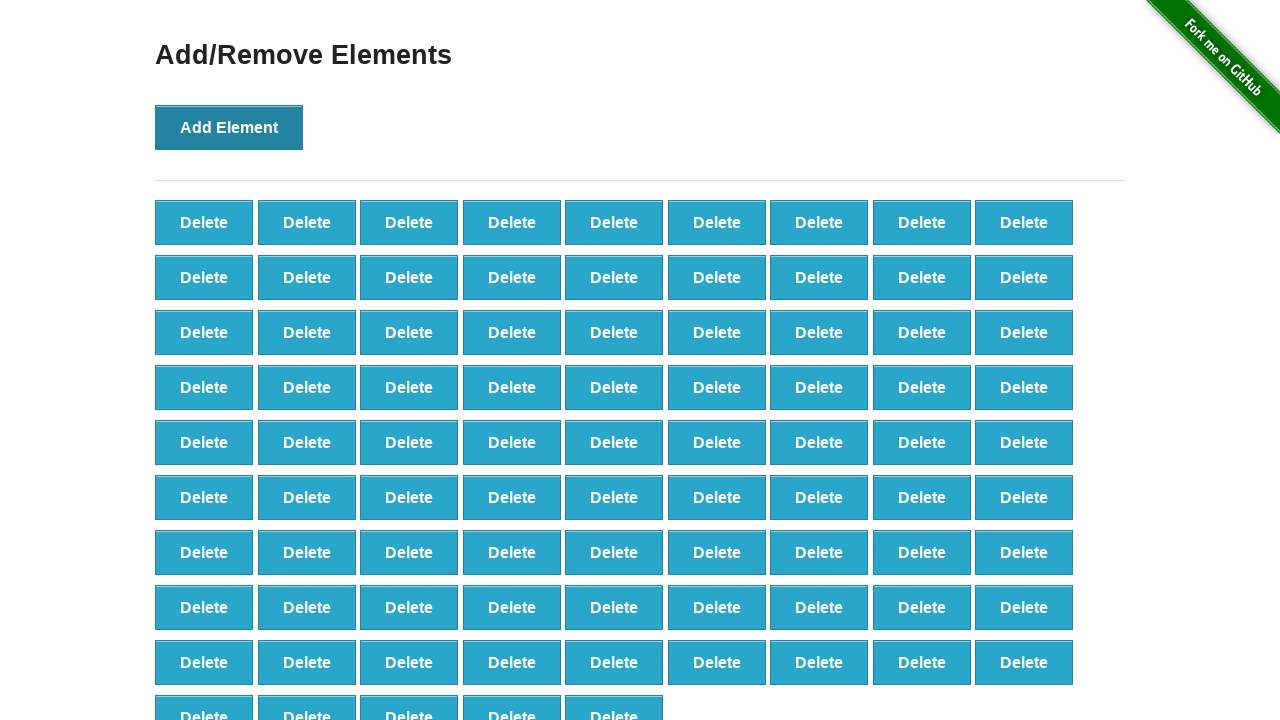

Clicked 'Add Element' button (iteration 87/100) at (229, 127) on xpath=//button[text()='Add Element']
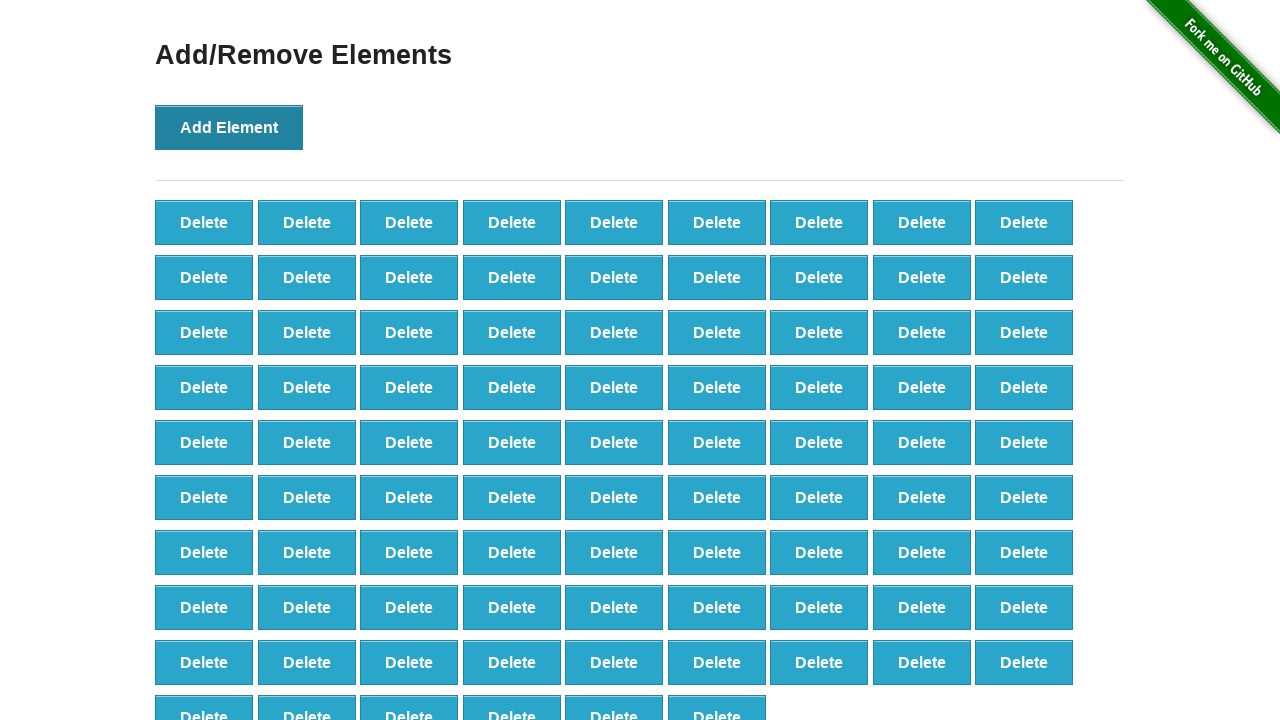

Clicked 'Add Element' button (iteration 88/100) at (229, 127) on xpath=//button[text()='Add Element']
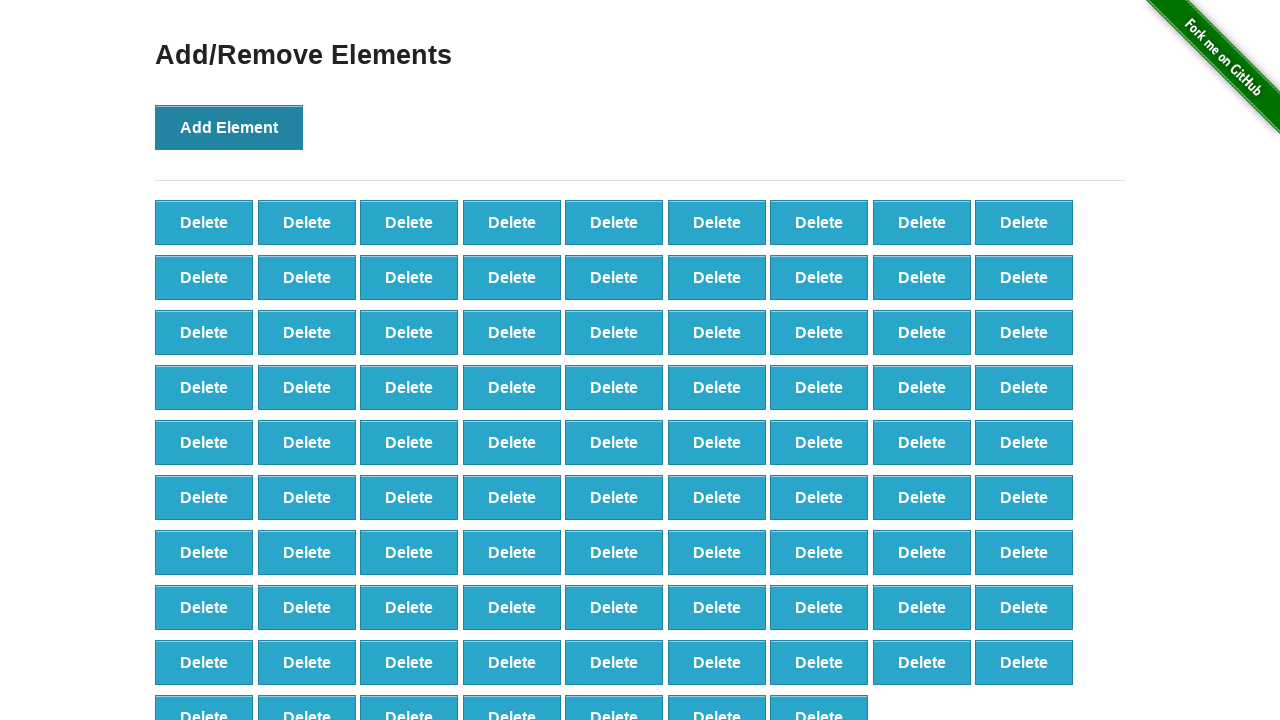

Clicked 'Add Element' button (iteration 89/100) at (229, 127) on xpath=//button[text()='Add Element']
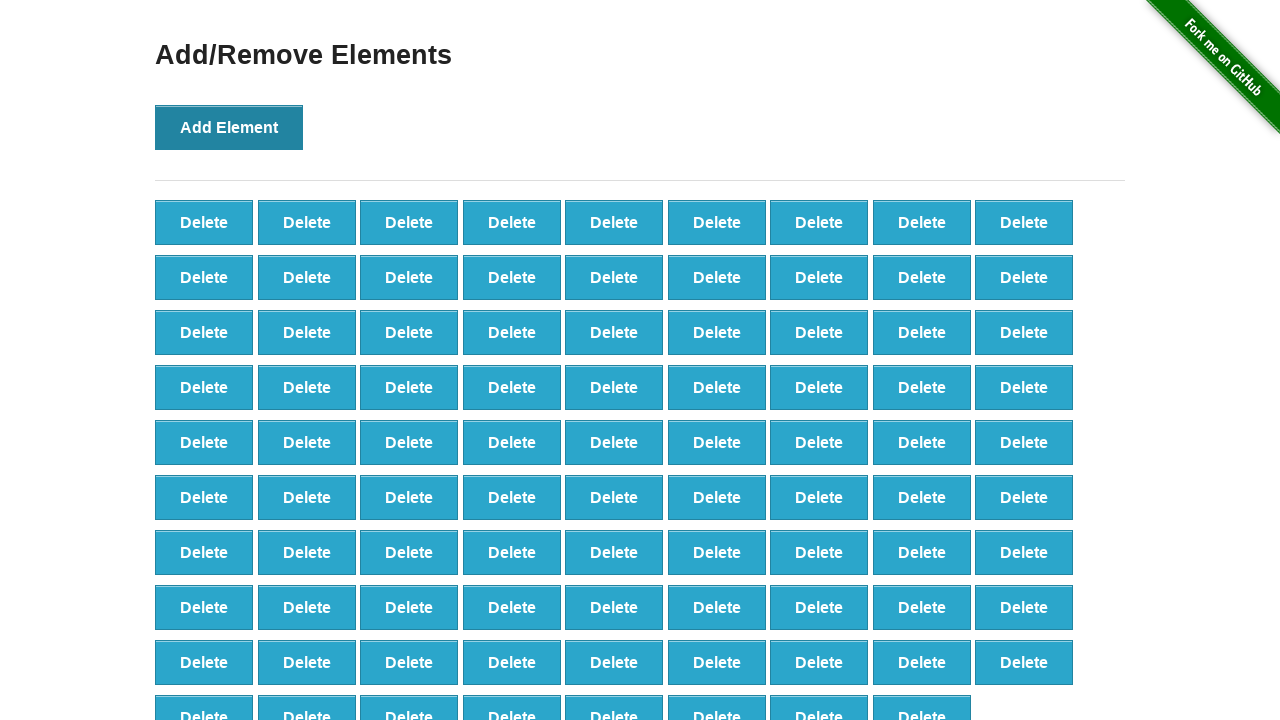

Clicked 'Add Element' button (iteration 90/100) at (229, 127) on xpath=//button[text()='Add Element']
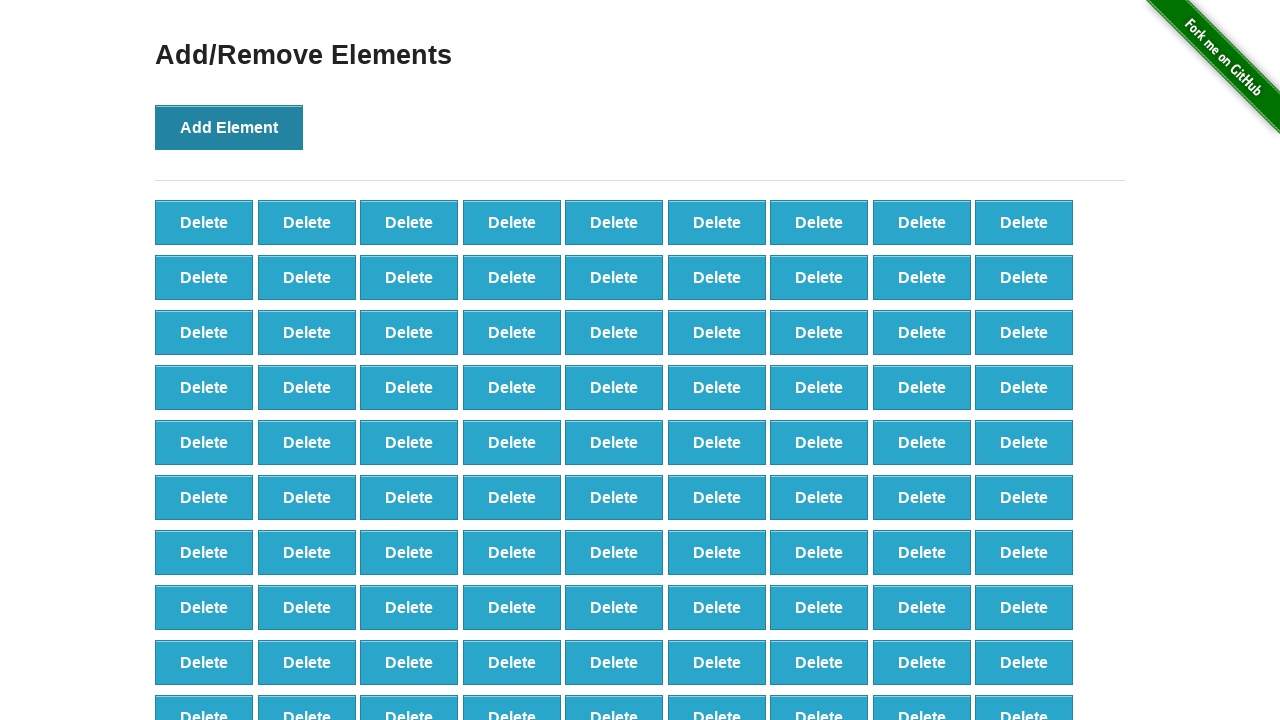

Clicked 'Add Element' button (iteration 91/100) at (229, 127) on xpath=//button[text()='Add Element']
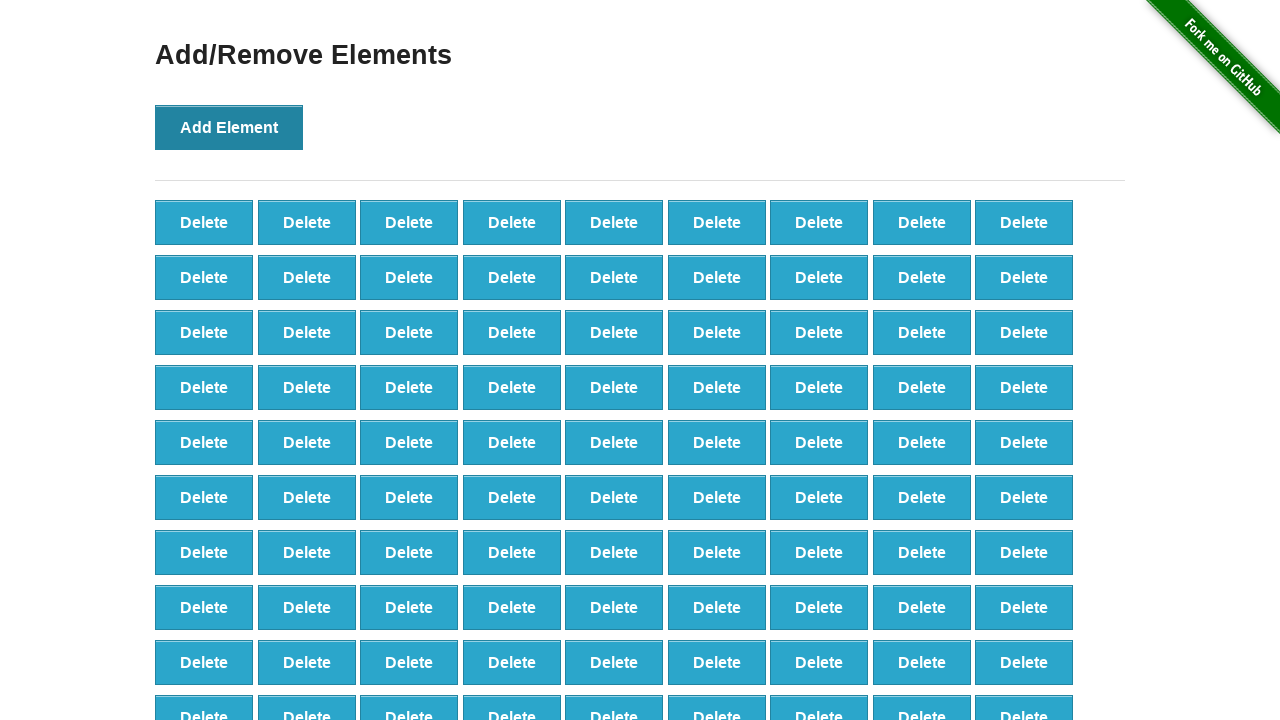

Clicked 'Add Element' button (iteration 92/100) at (229, 127) on xpath=//button[text()='Add Element']
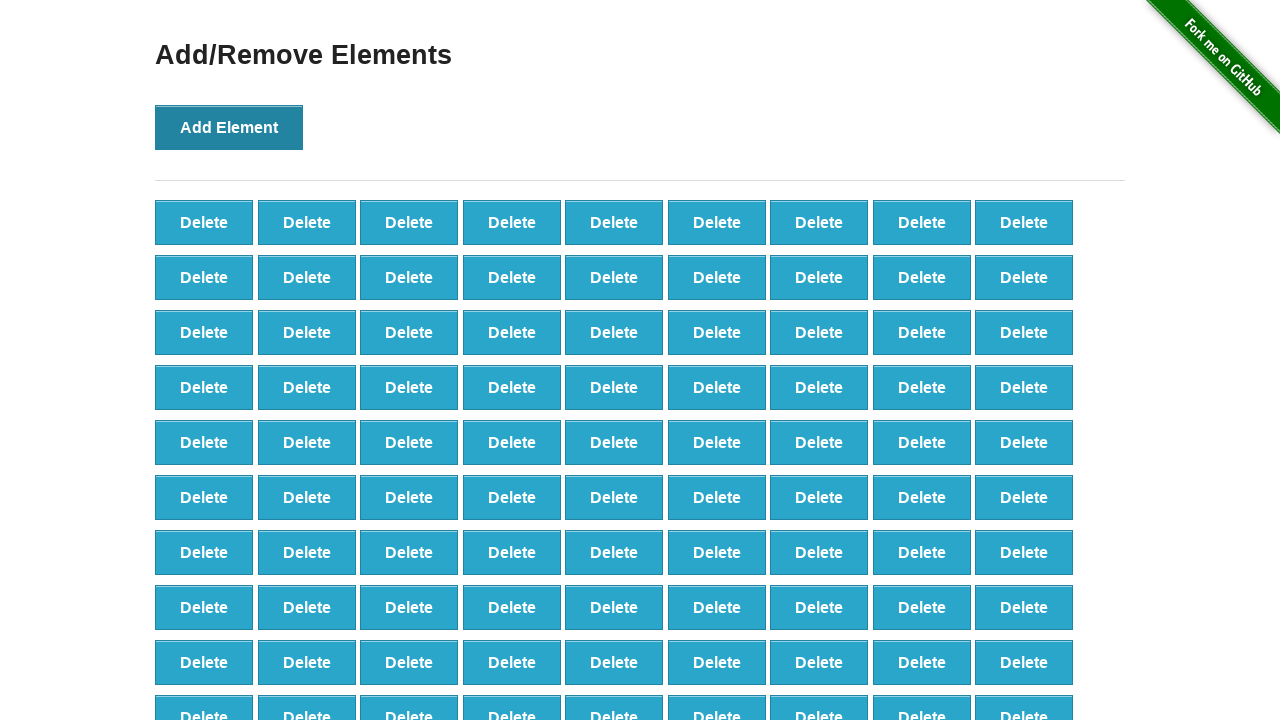

Clicked 'Add Element' button (iteration 93/100) at (229, 127) on xpath=//button[text()='Add Element']
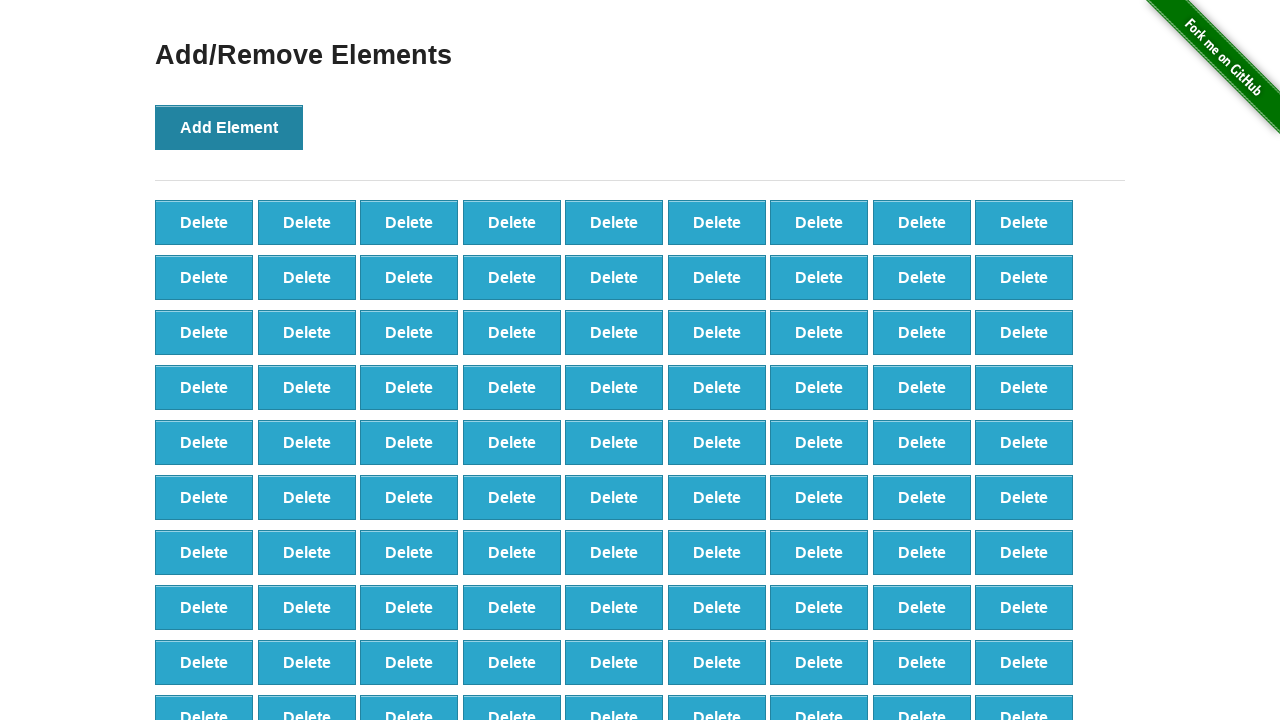

Clicked 'Add Element' button (iteration 94/100) at (229, 127) on xpath=//button[text()='Add Element']
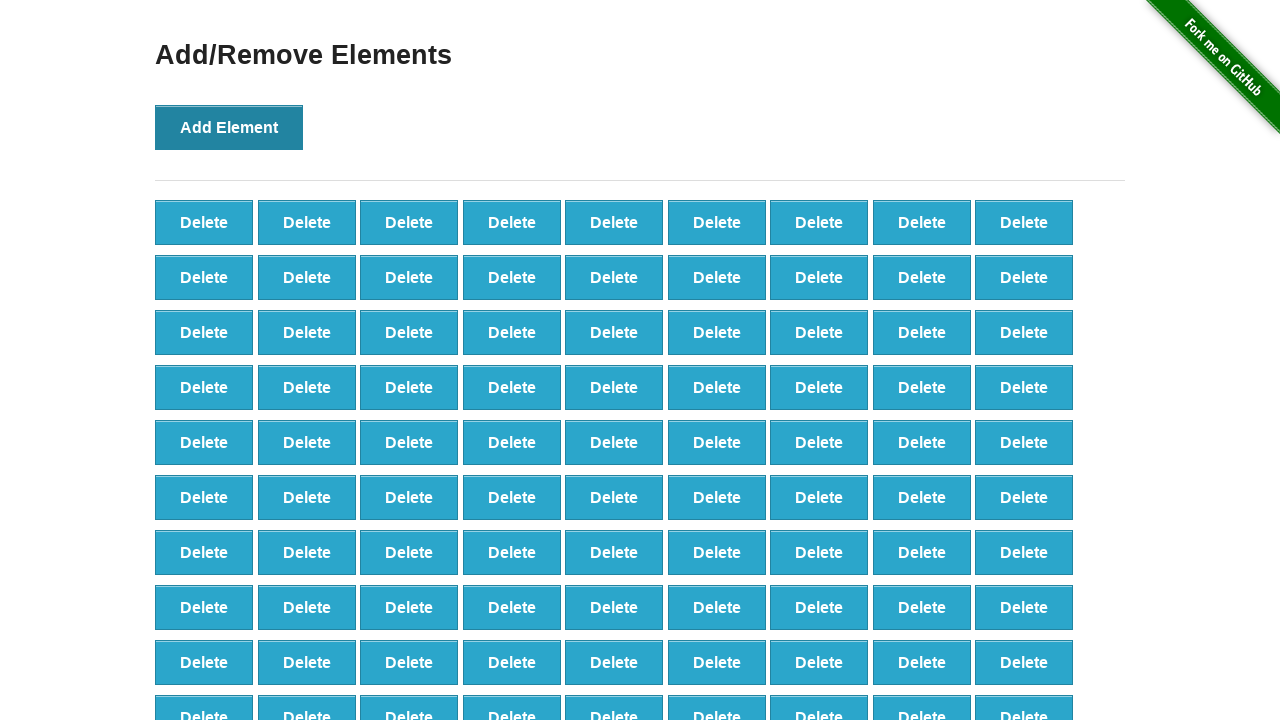

Clicked 'Add Element' button (iteration 95/100) at (229, 127) on xpath=//button[text()='Add Element']
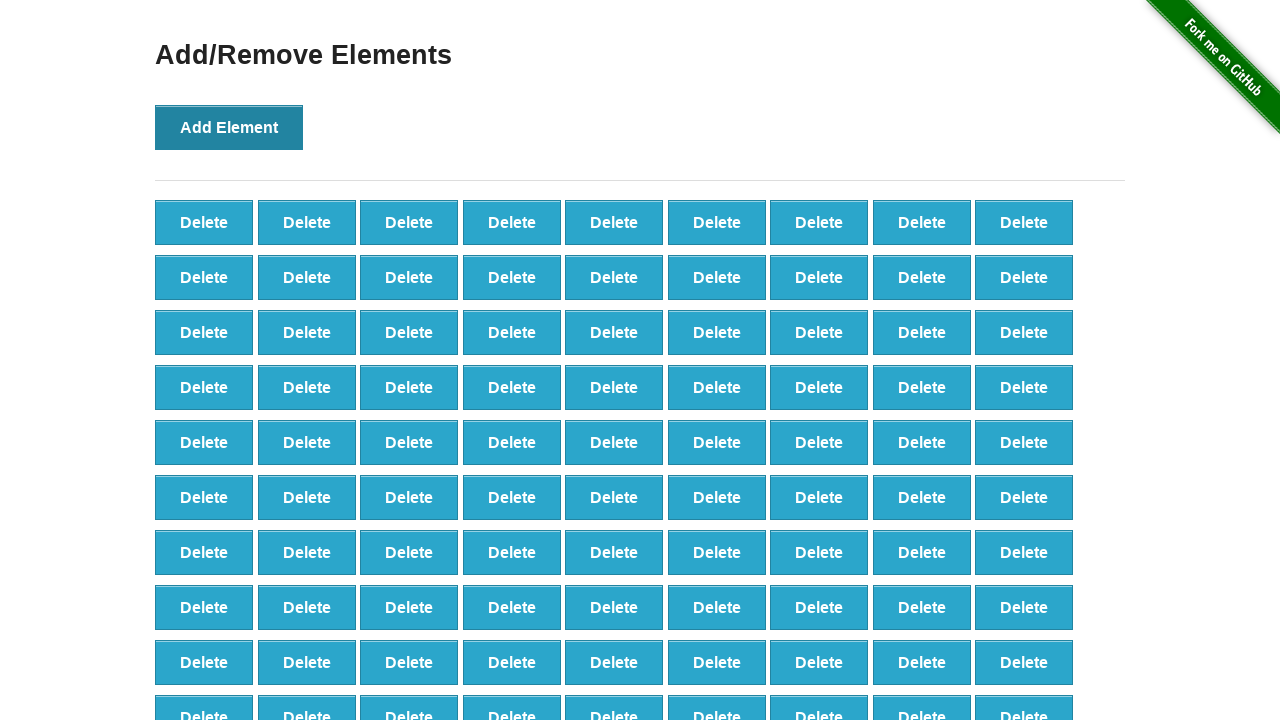

Clicked 'Add Element' button (iteration 96/100) at (229, 127) on xpath=//button[text()='Add Element']
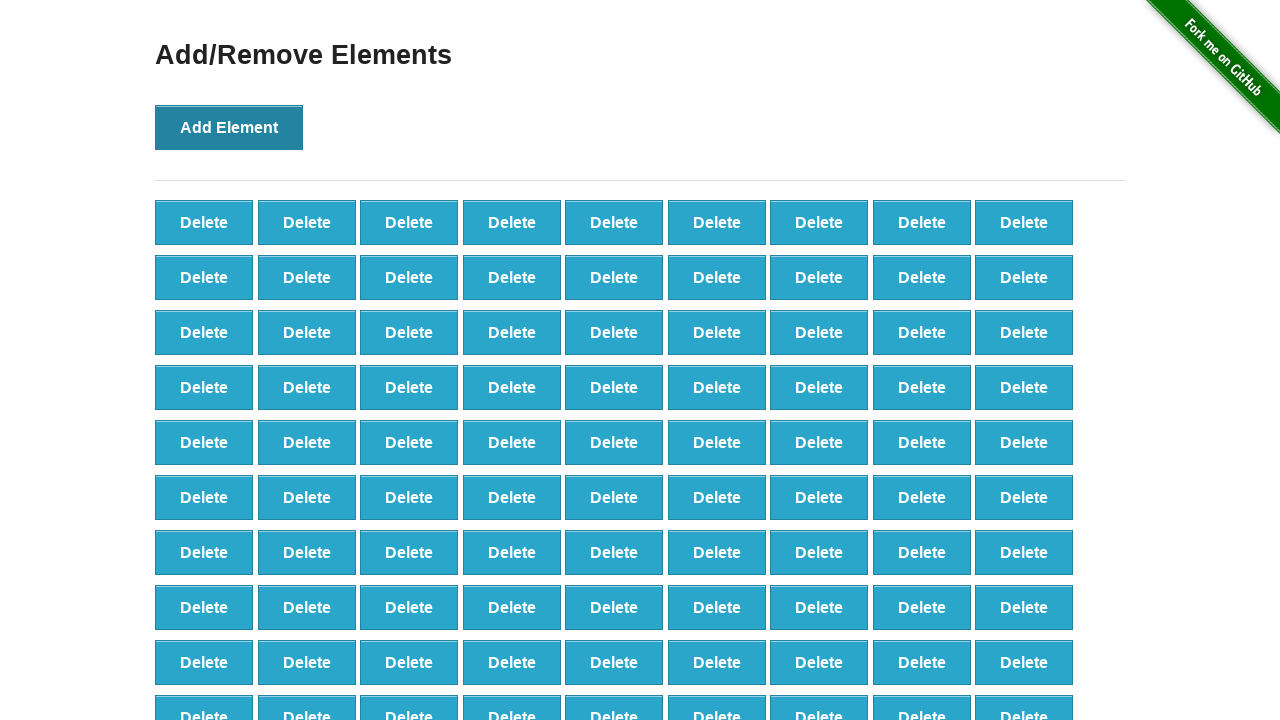

Clicked 'Add Element' button (iteration 97/100) at (229, 127) on xpath=//button[text()='Add Element']
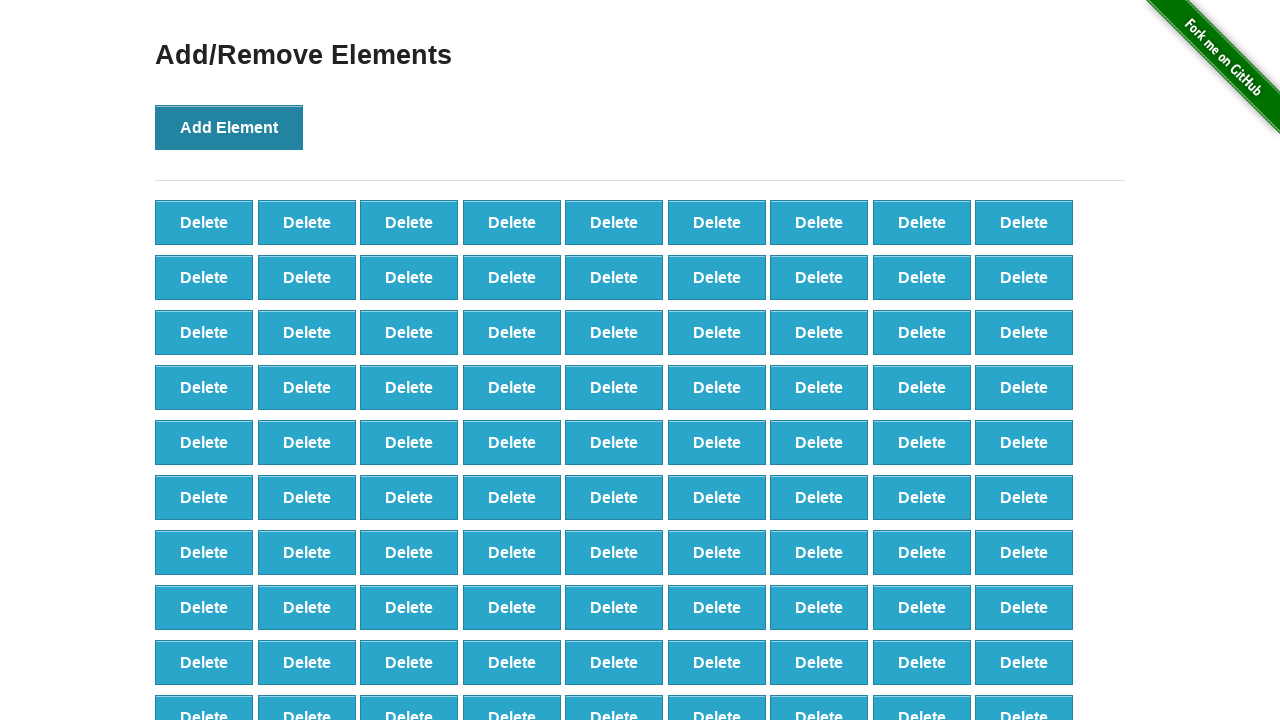

Clicked 'Add Element' button (iteration 98/100) at (229, 127) on xpath=//button[text()='Add Element']
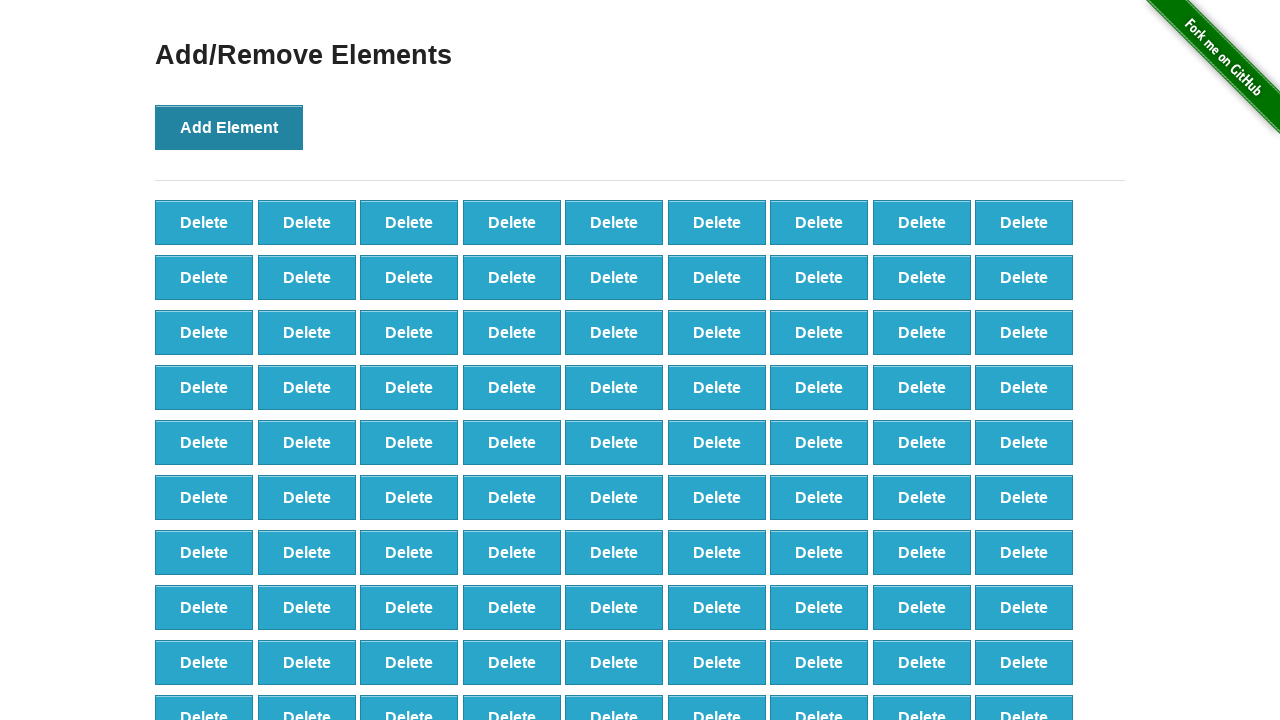

Clicked 'Add Element' button (iteration 99/100) at (229, 127) on xpath=//button[text()='Add Element']
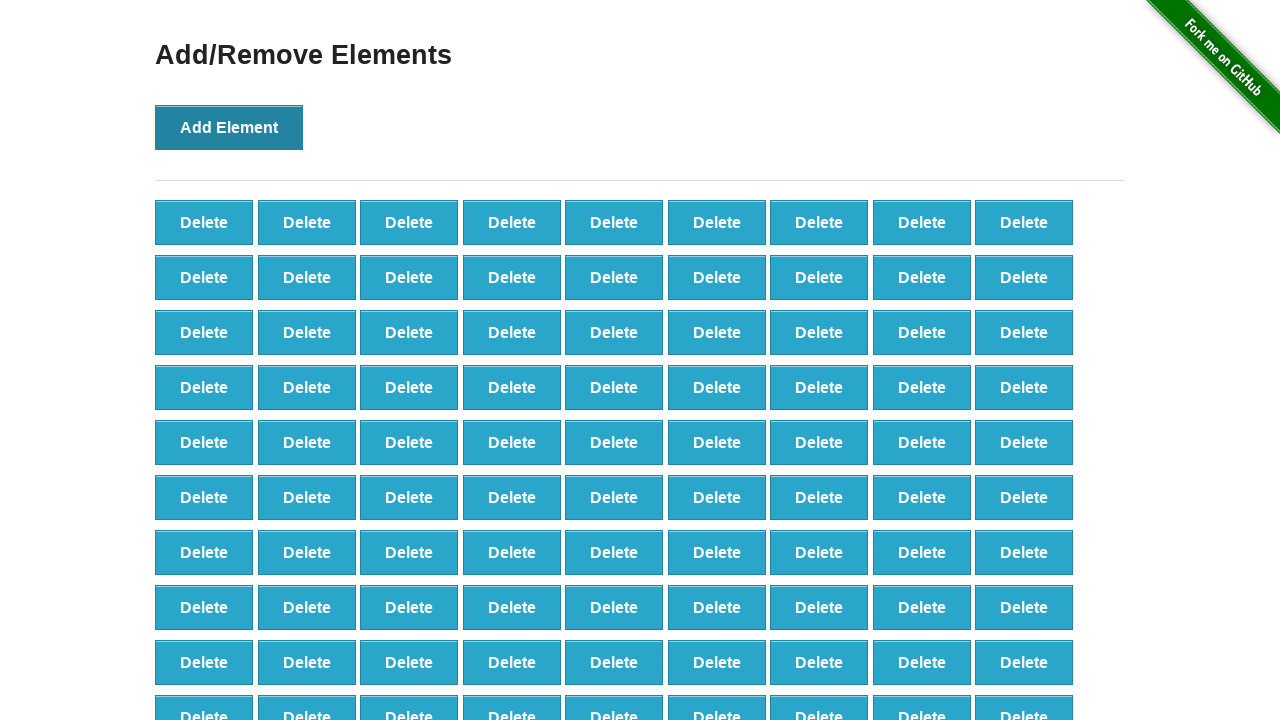

Clicked 'Add Element' button (iteration 100/100) at (229, 127) on xpath=//button[text()='Add Element']
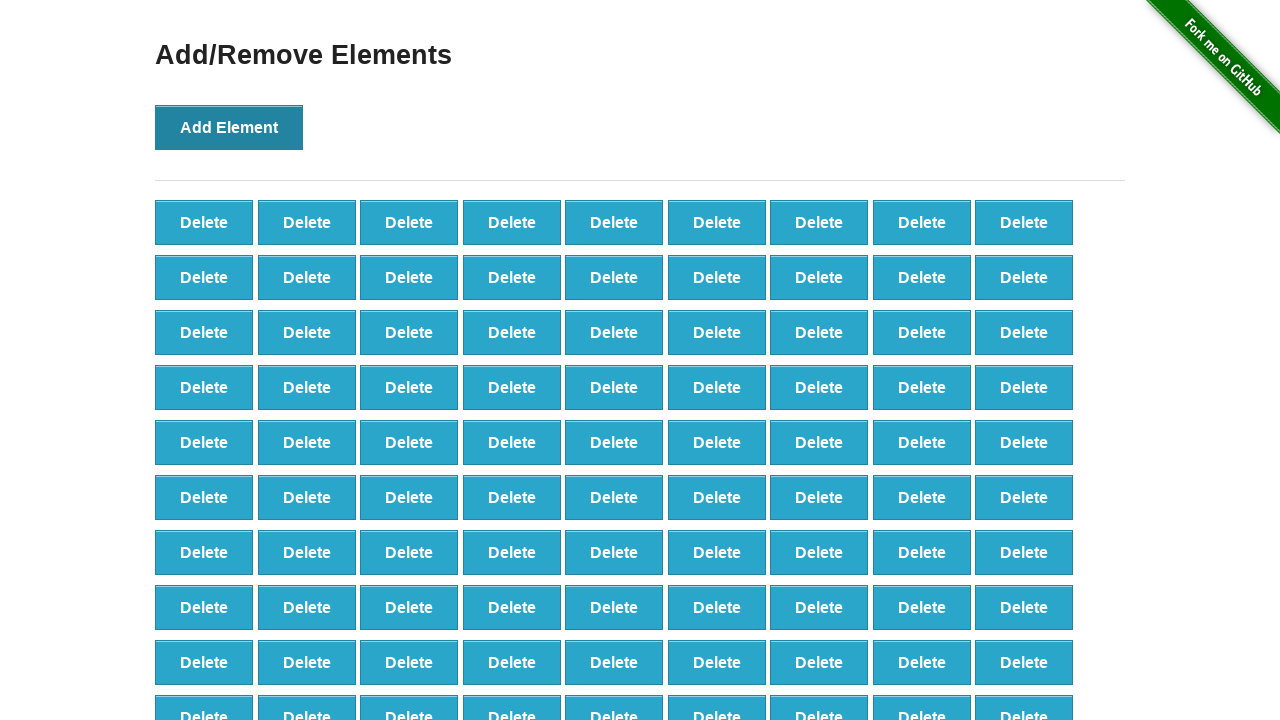

Waited for added buttons to be created
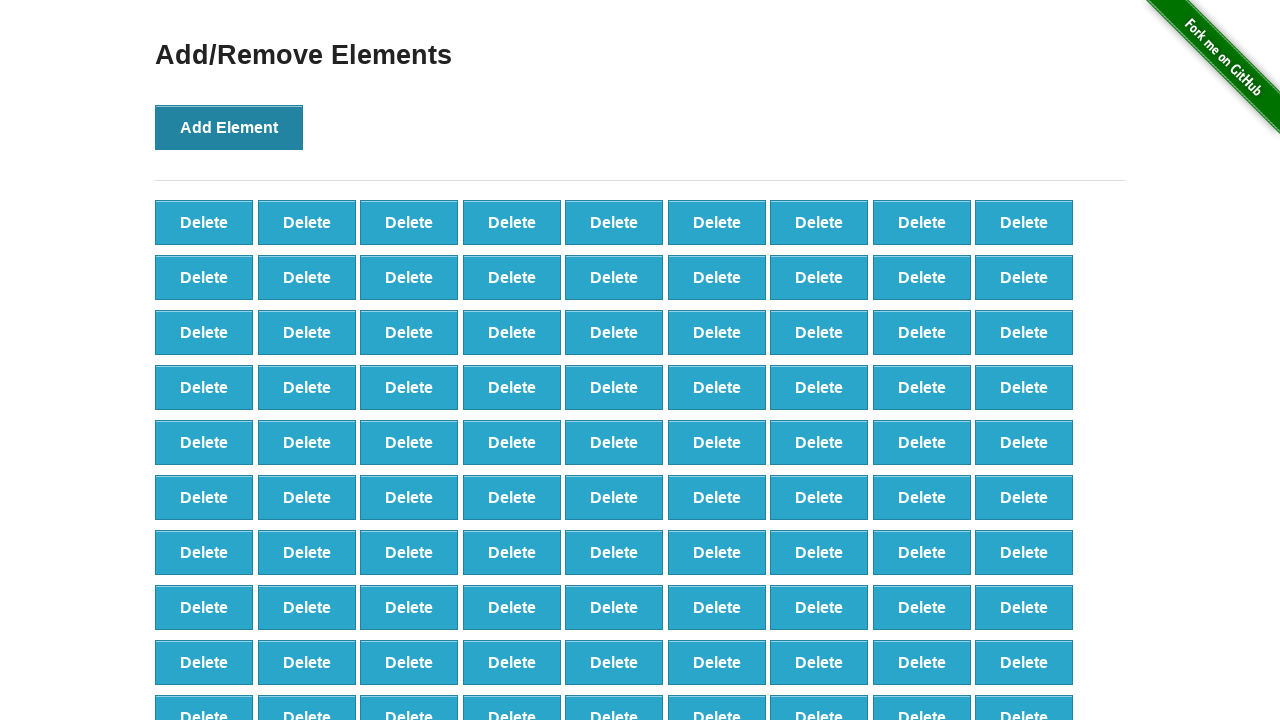

Deleted button at index 50 at (614, 497) on (//button[@class='added-manually'])[50]
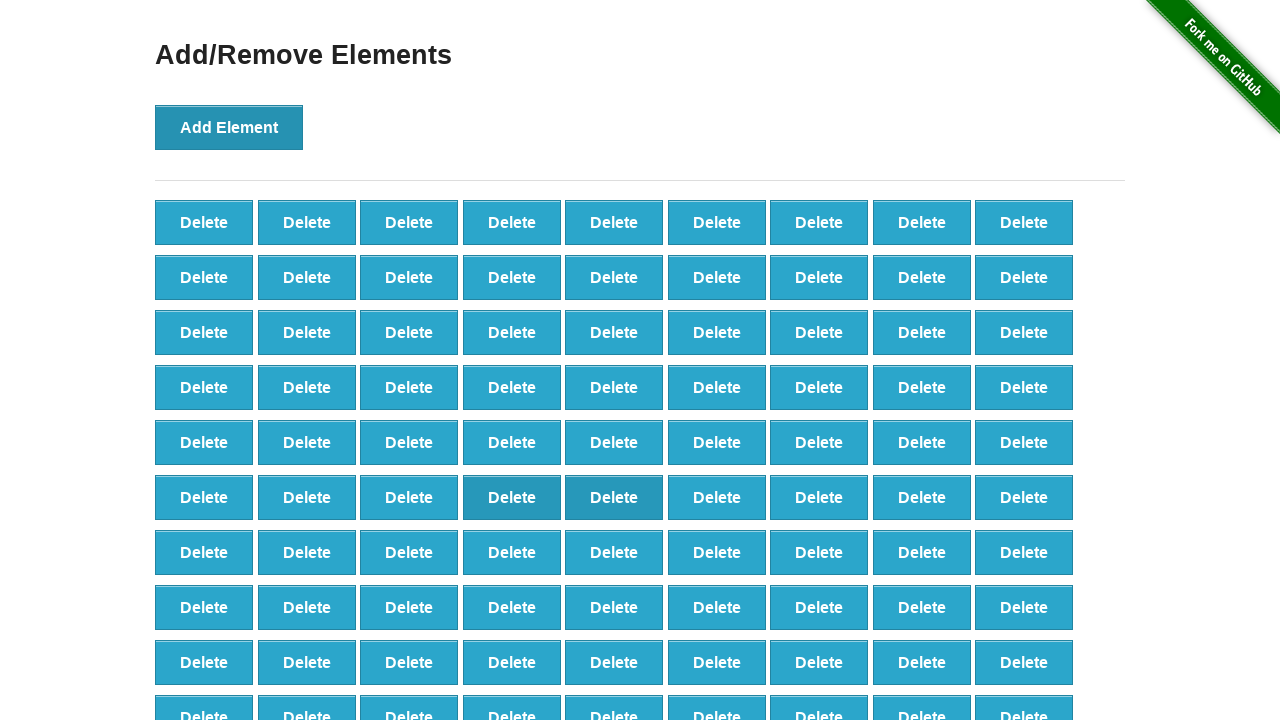

Deleted button at index 49 at (512, 497) on (//button[@class='added-manually'])[49]
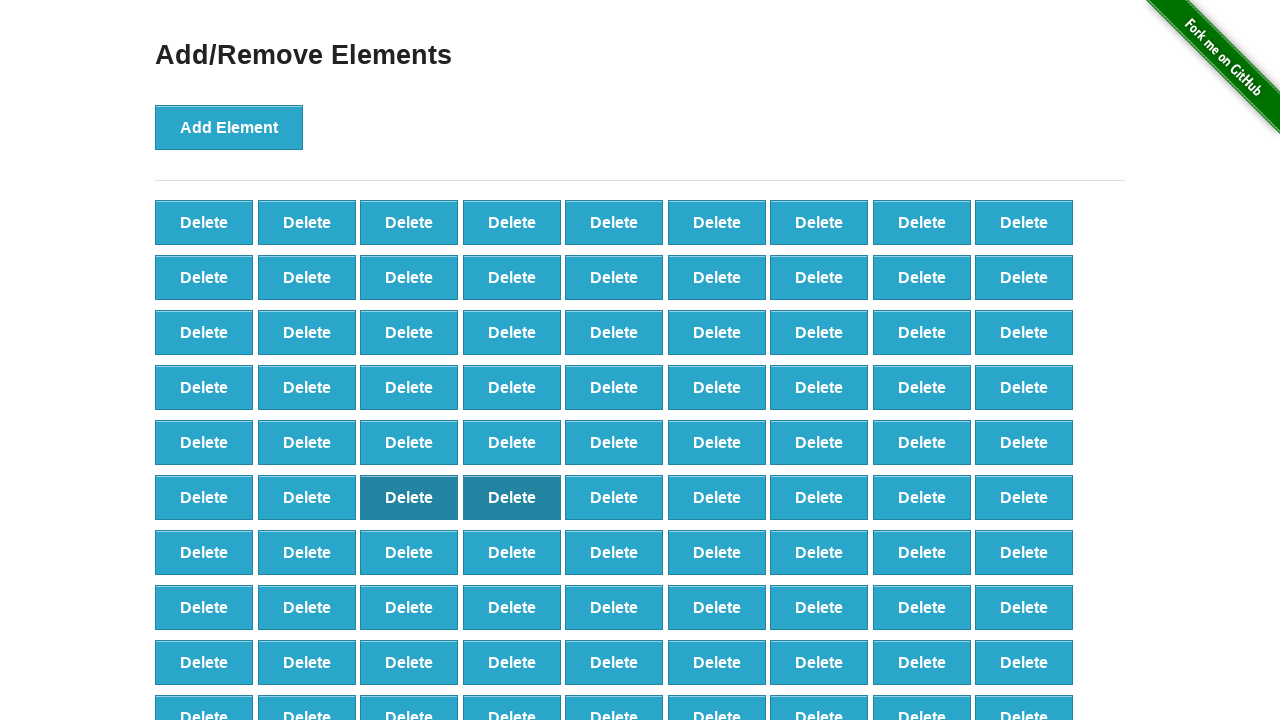

Deleted button at index 48 at (409, 497) on (//button[@class='added-manually'])[48]
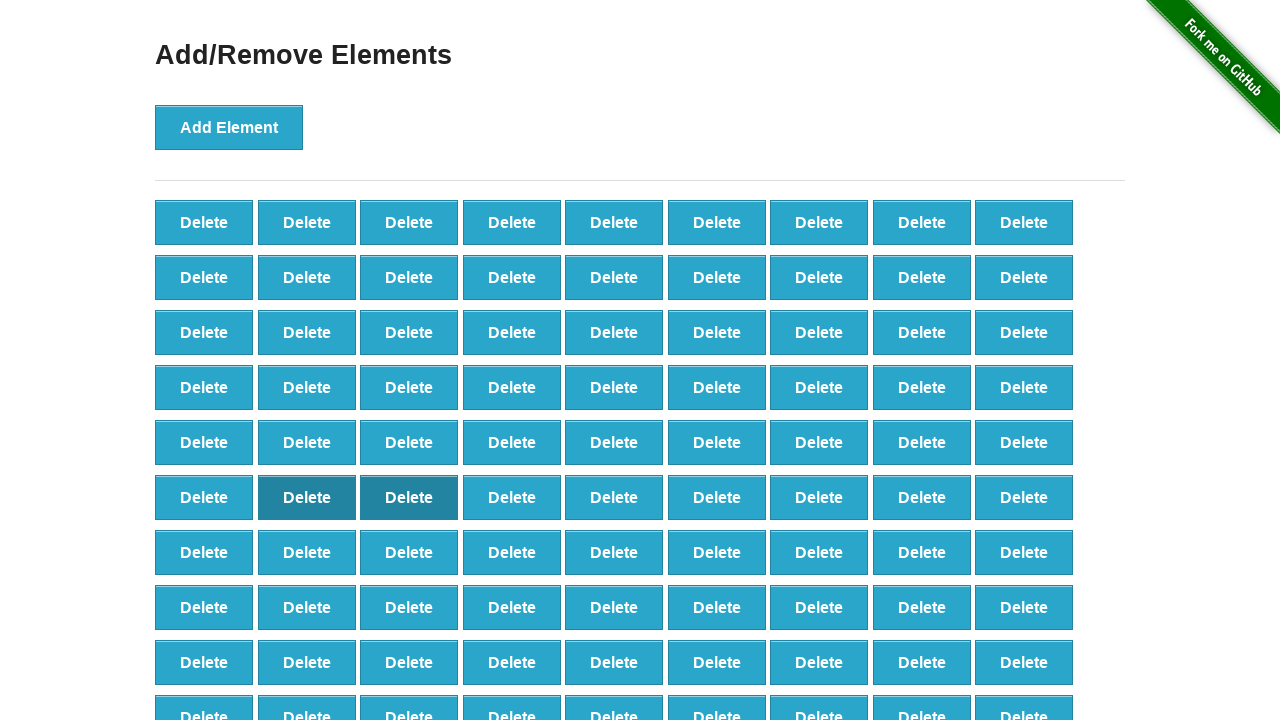

Deleted button at index 47 at (307, 497) on (//button[@class='added-manually'])[47]
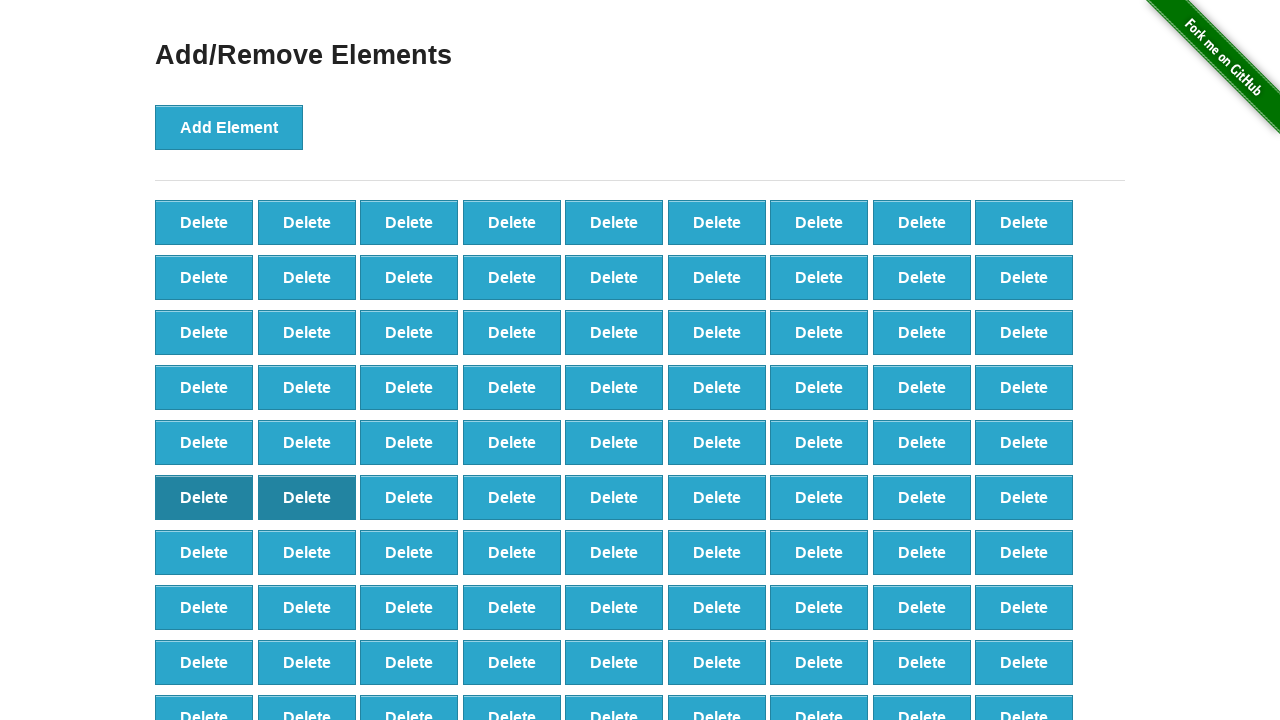

Deleted button at index 46 at (204, 497) on (//button[@class='added-manually'])[46]
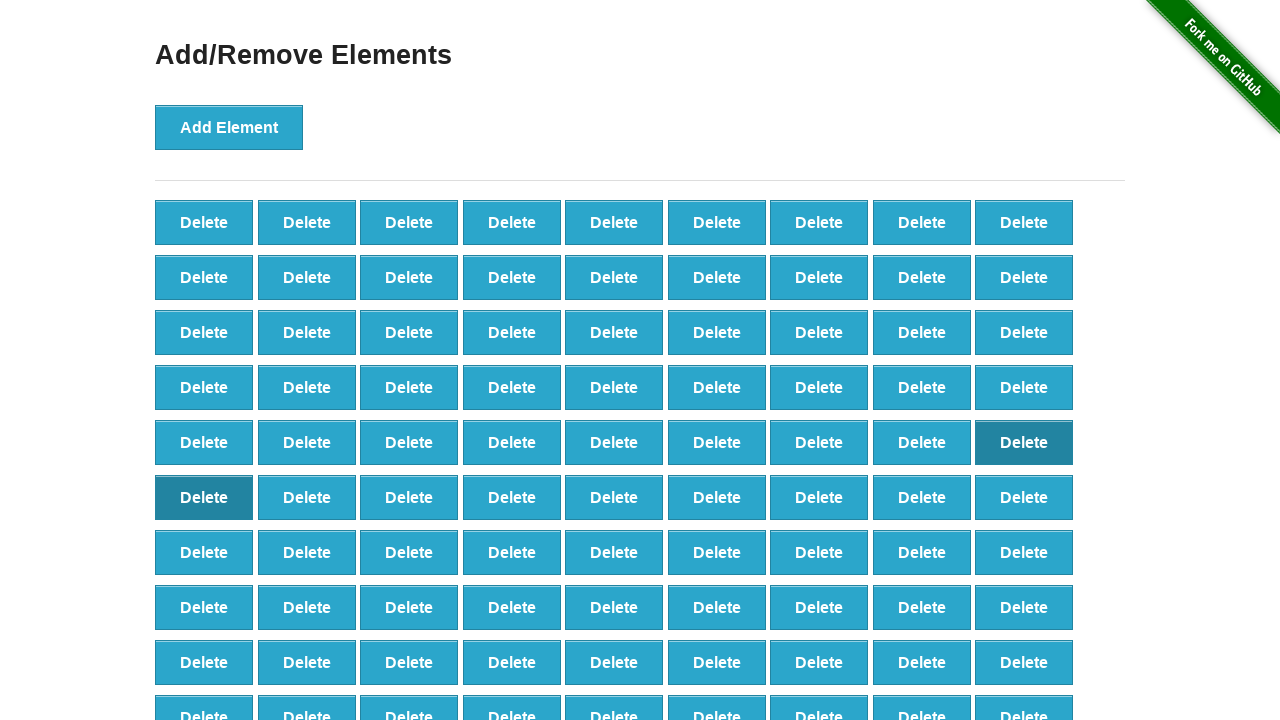

Deleted button at index 45 at (1024, 442) on (//button[@class='added-manually'])[45]
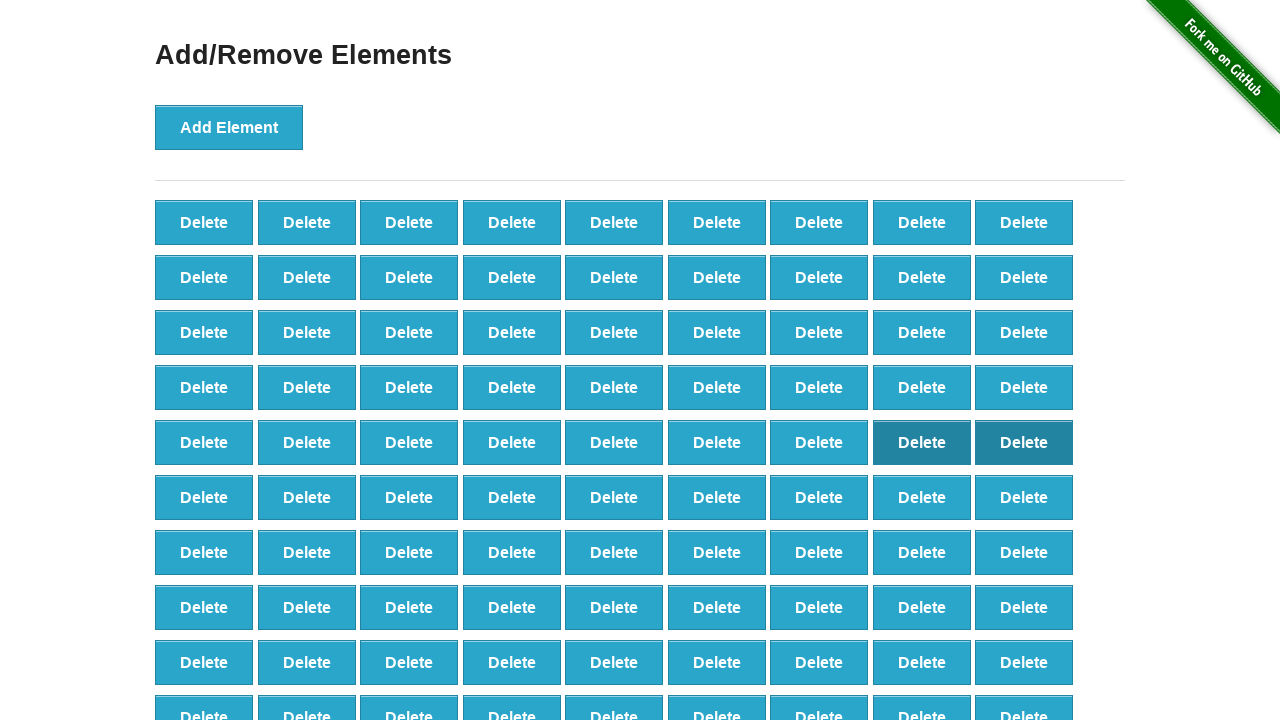

Deleted button at index 44 at (922, 442) on (//button[@class='added-manually'])[44]
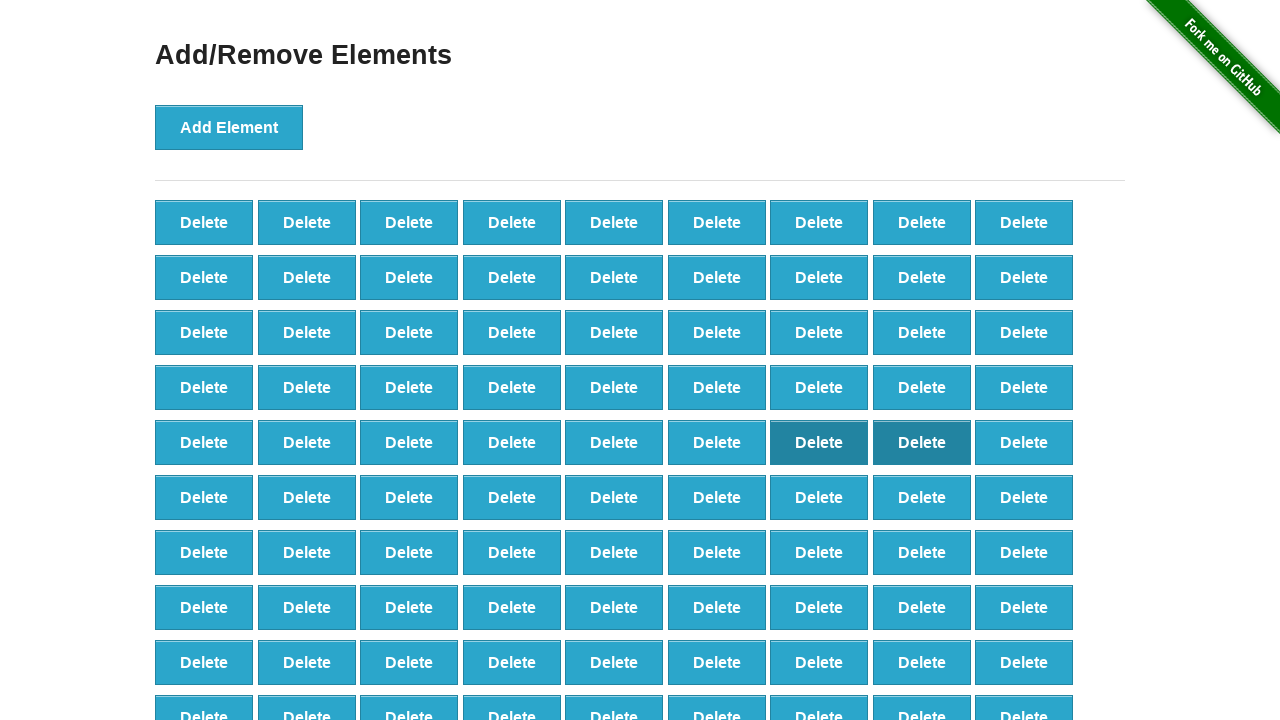

Deleted button at index 43 at (819, 442) on (//button[@class='added-manually'])[43]
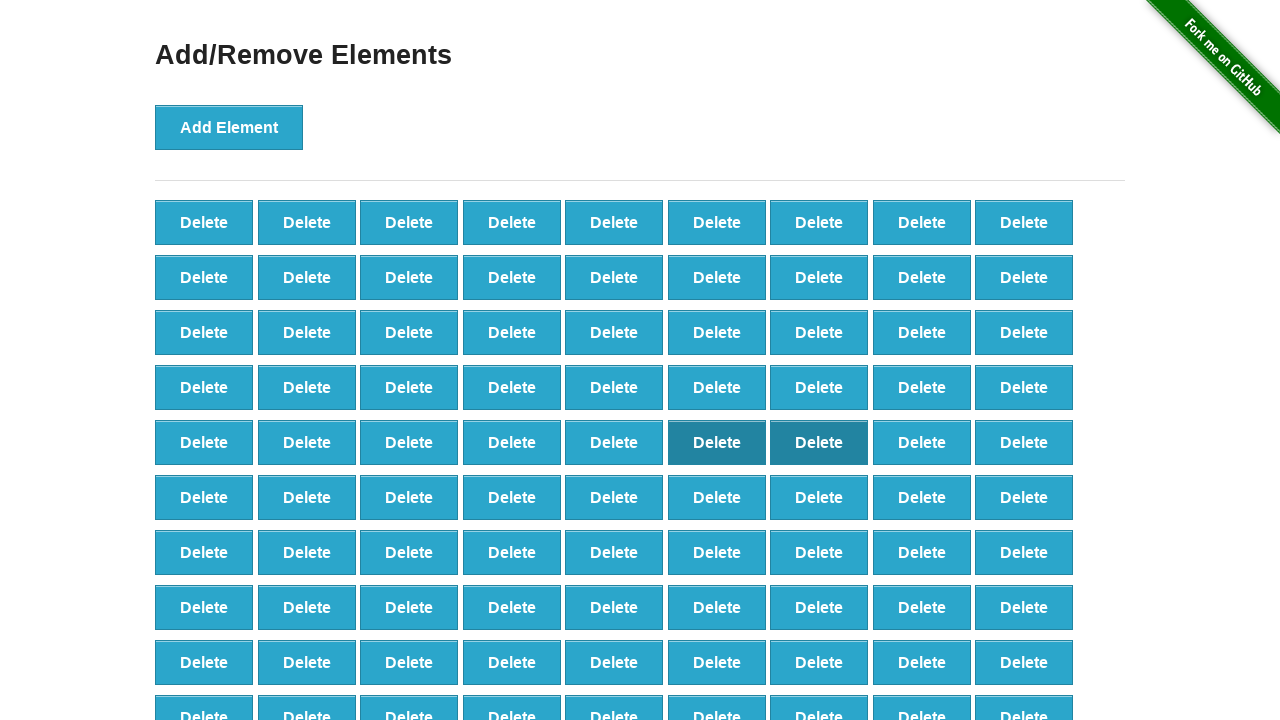

Deleted button at index 42 at (717, 442) on (//button[@class='added-manually'])[42]
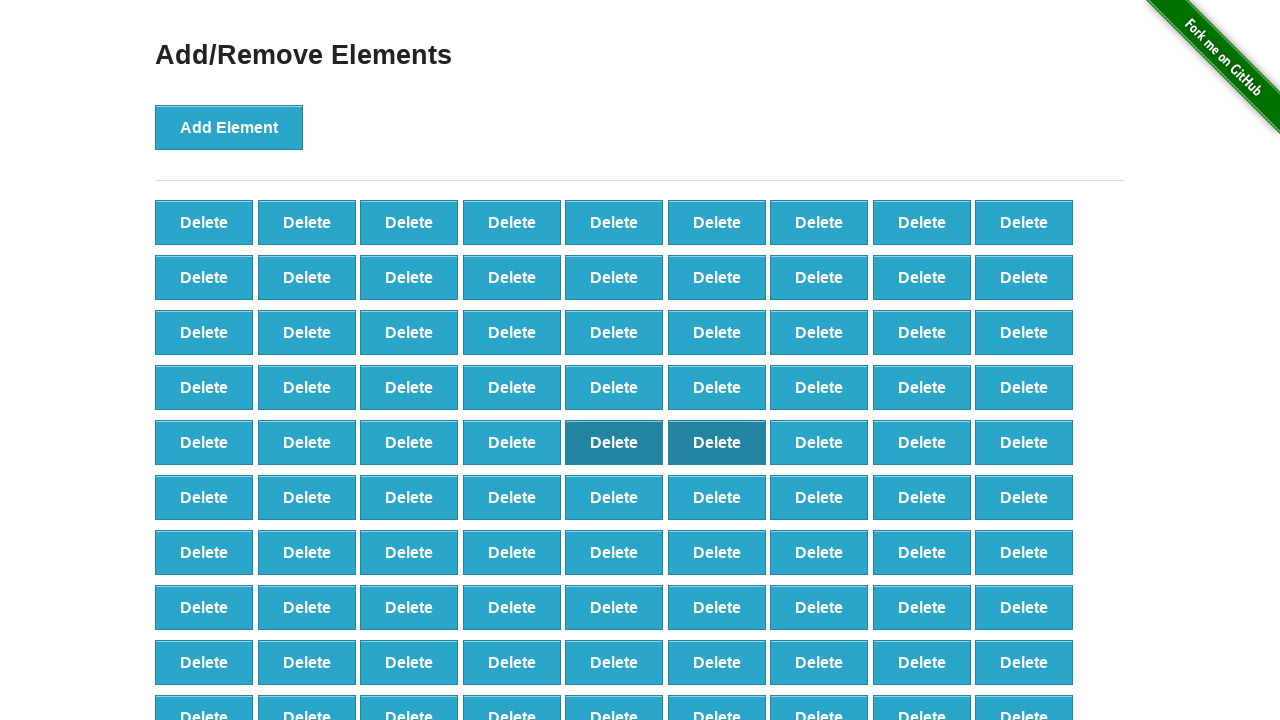

Deleted button at index 41 at (614, 442) on (//button[@class='added-manually'])[41]
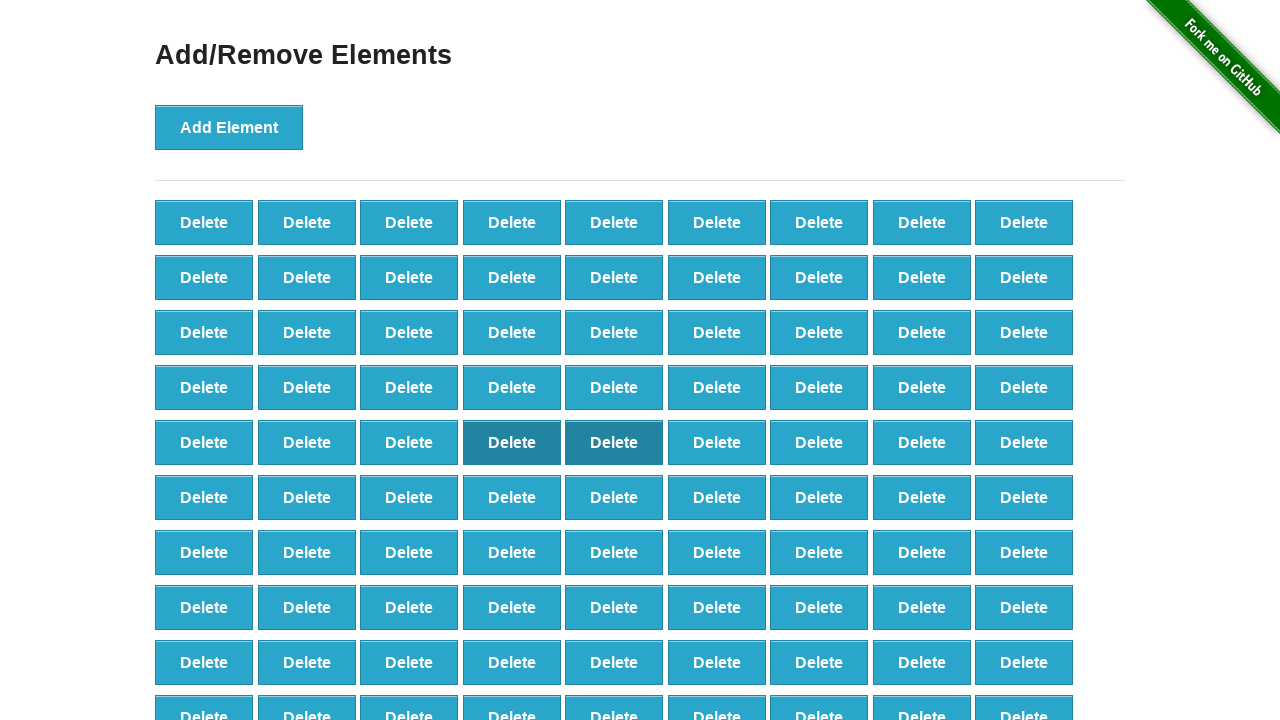

Deleted button at index 40 at (512, 442) on (//button[@class='added-manually'])[40]
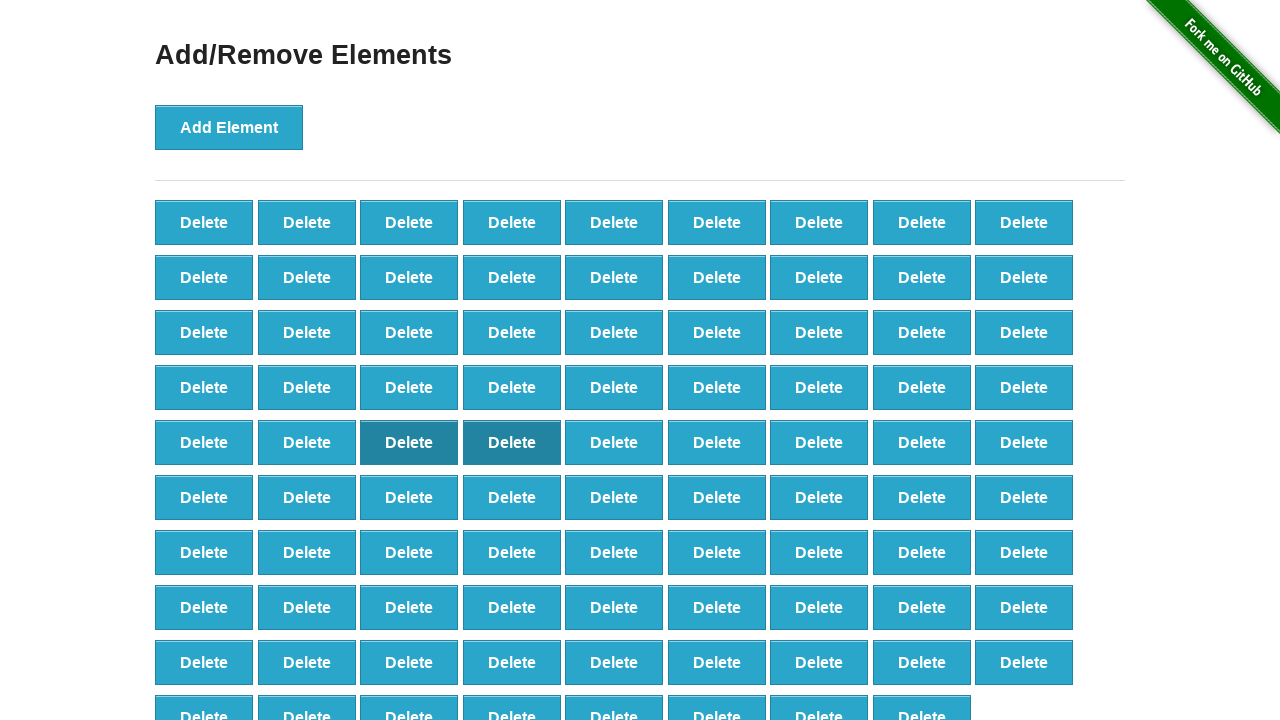

Deleted button at index 39 at (409, 442) on (//button[@class='added-manually'])[39]
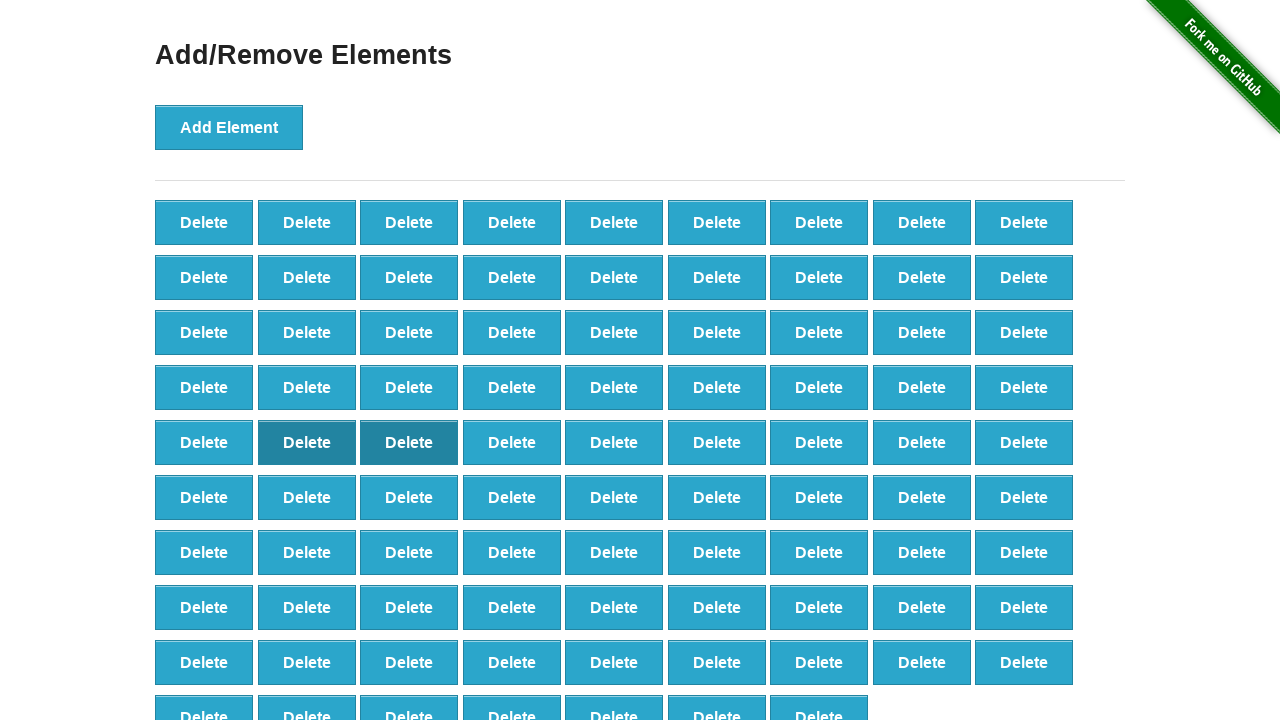

Deleted button at index 38 at (307, 442) on (//button[@class='added-manually'])[38]
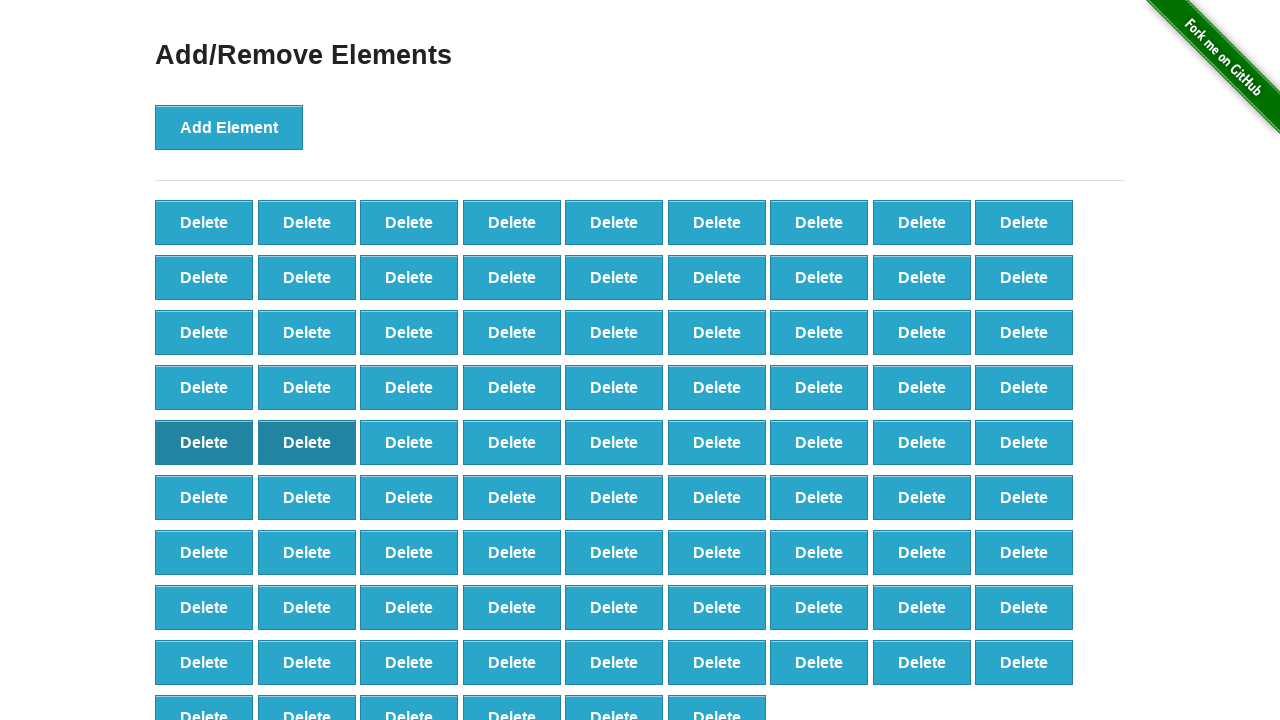

Deleted button at index 37 at (204, 442) on (//button[@class='added-manually'])[37]
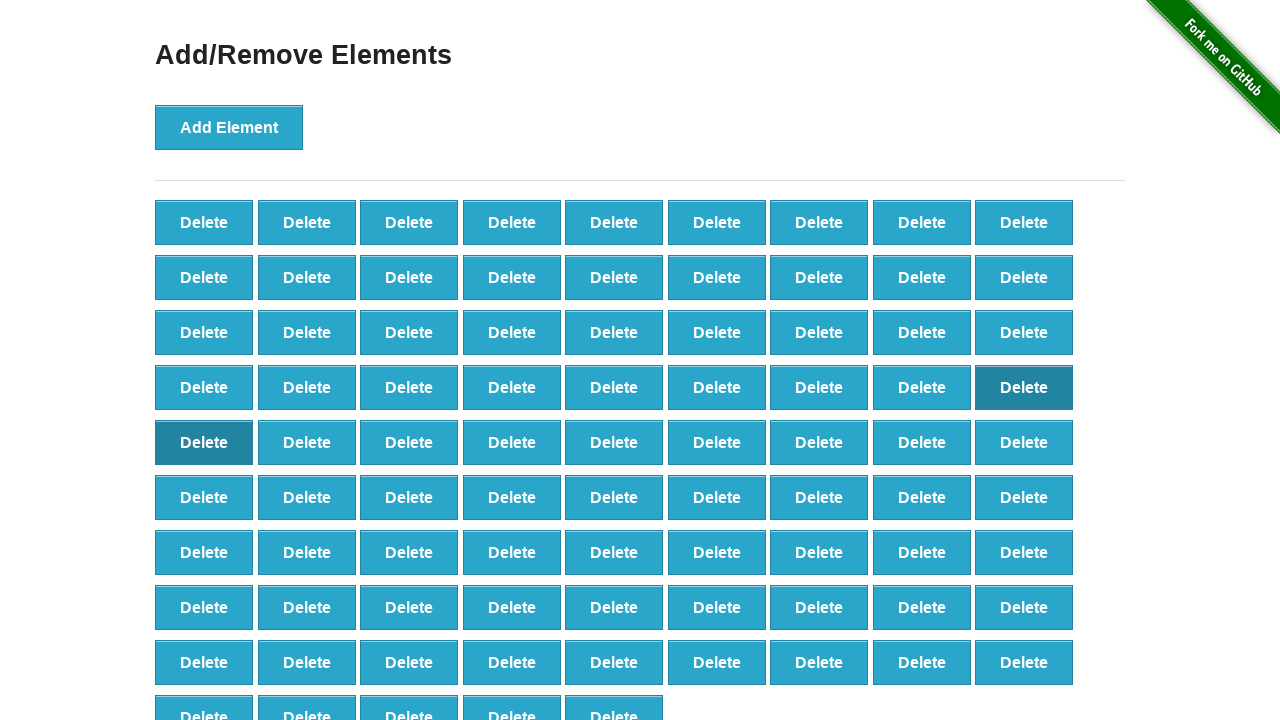

Deleted button at index 36 at (1024, 387) on (//button[@class='added-manually'])[36]
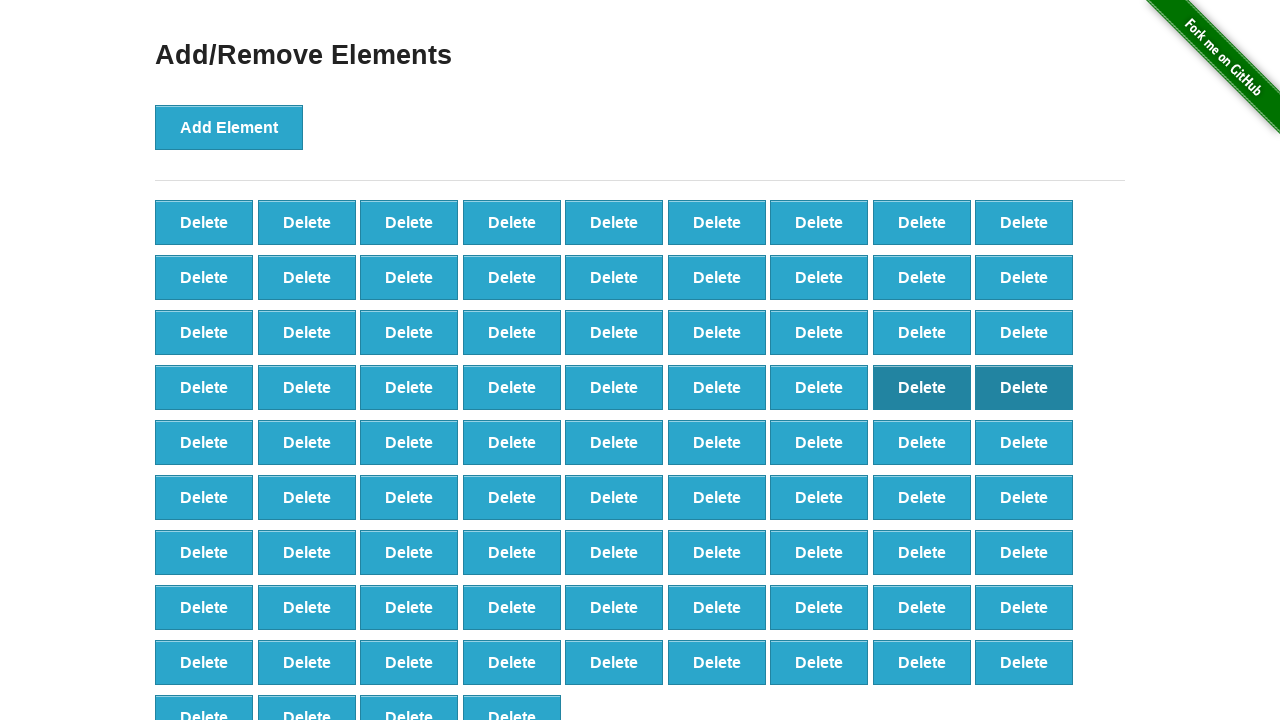

Deleted button at index 35 at (922, 387) on (//button[@class='added-manually'])[35]
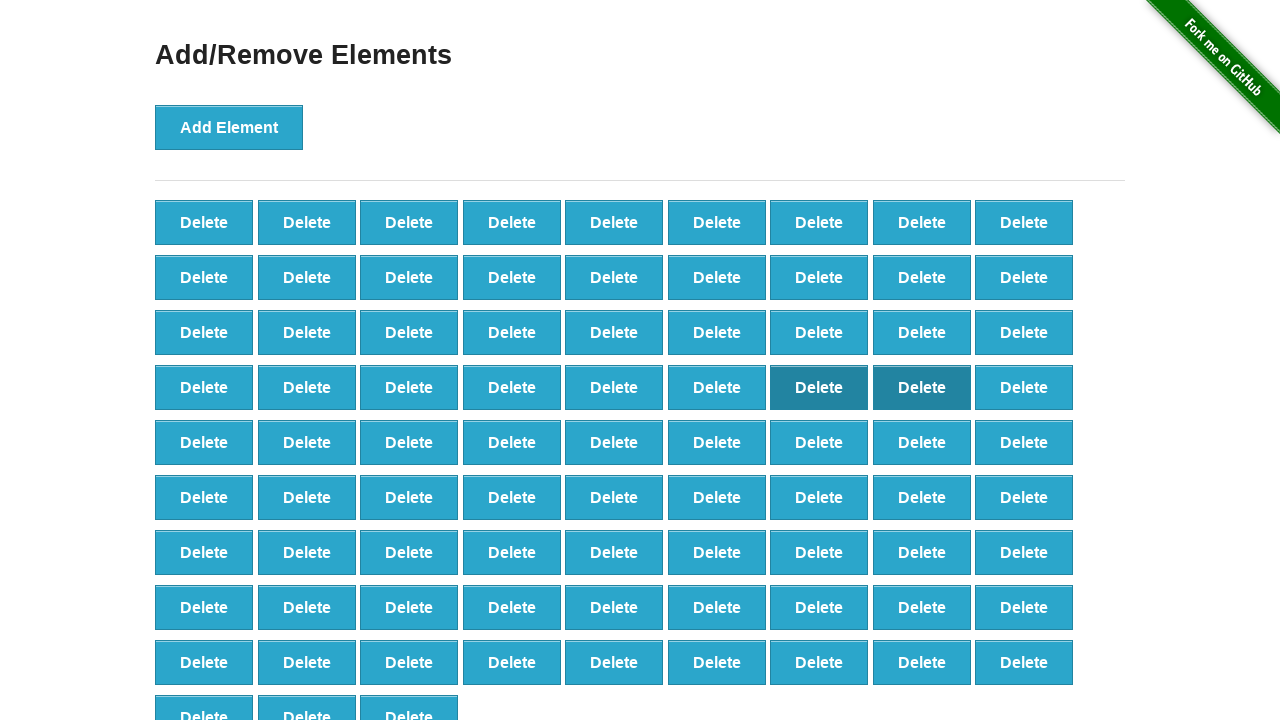

Deleted button at index 34 at (819, 387) on (//button[@class='added-manually'])[34]
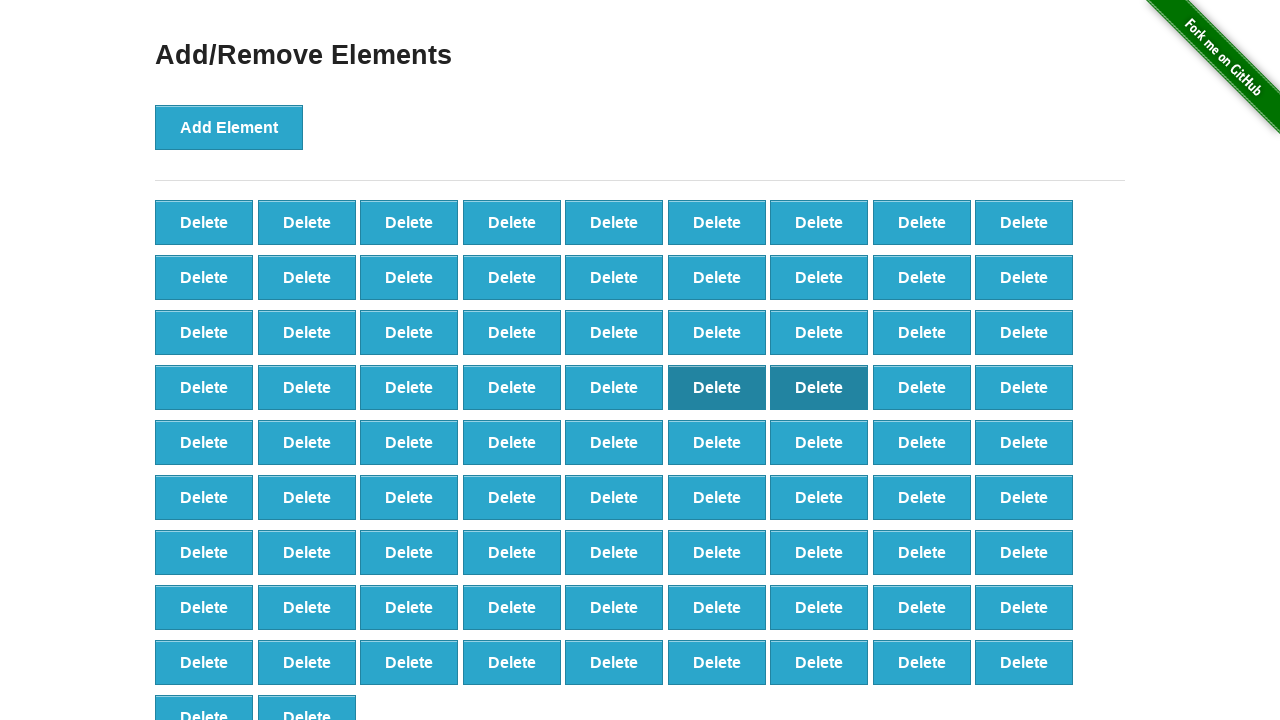

Deleted button at index 33 at (717, 387) on (//button[@class='added-manually'])[33]
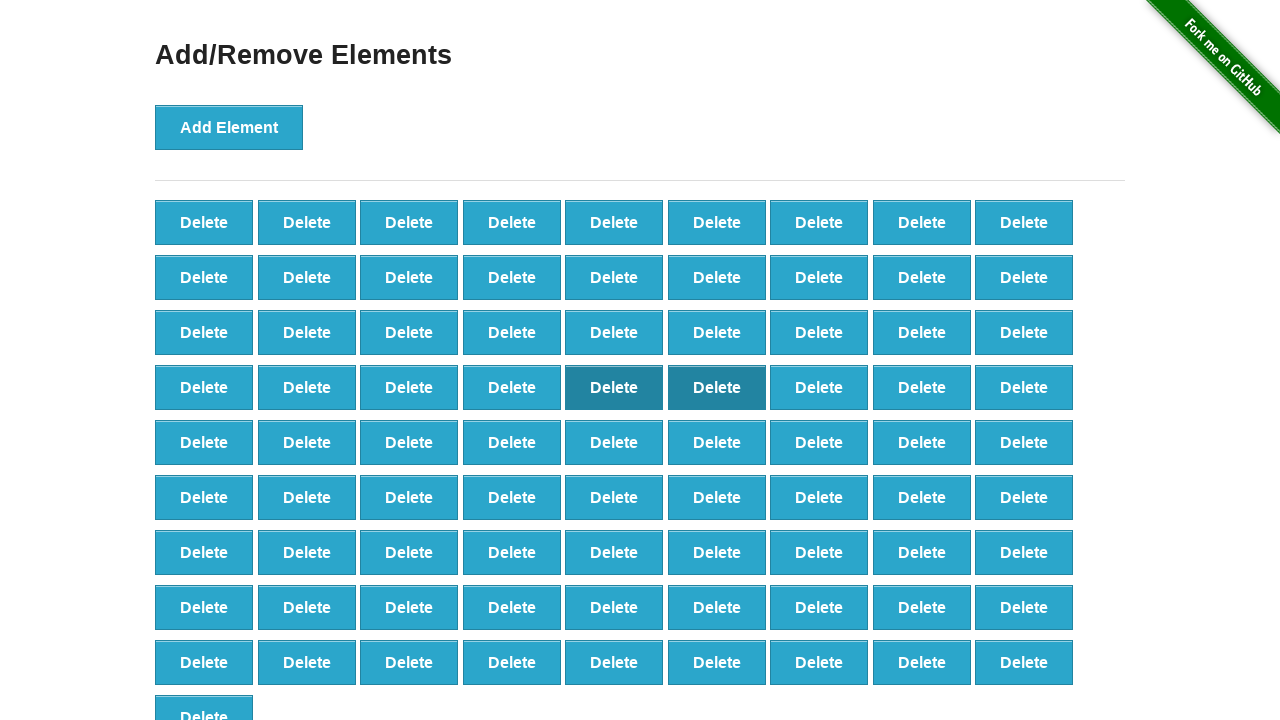

Deleted button at index 32 at (614, 387) on (//button[@class='added-manually'])[32]
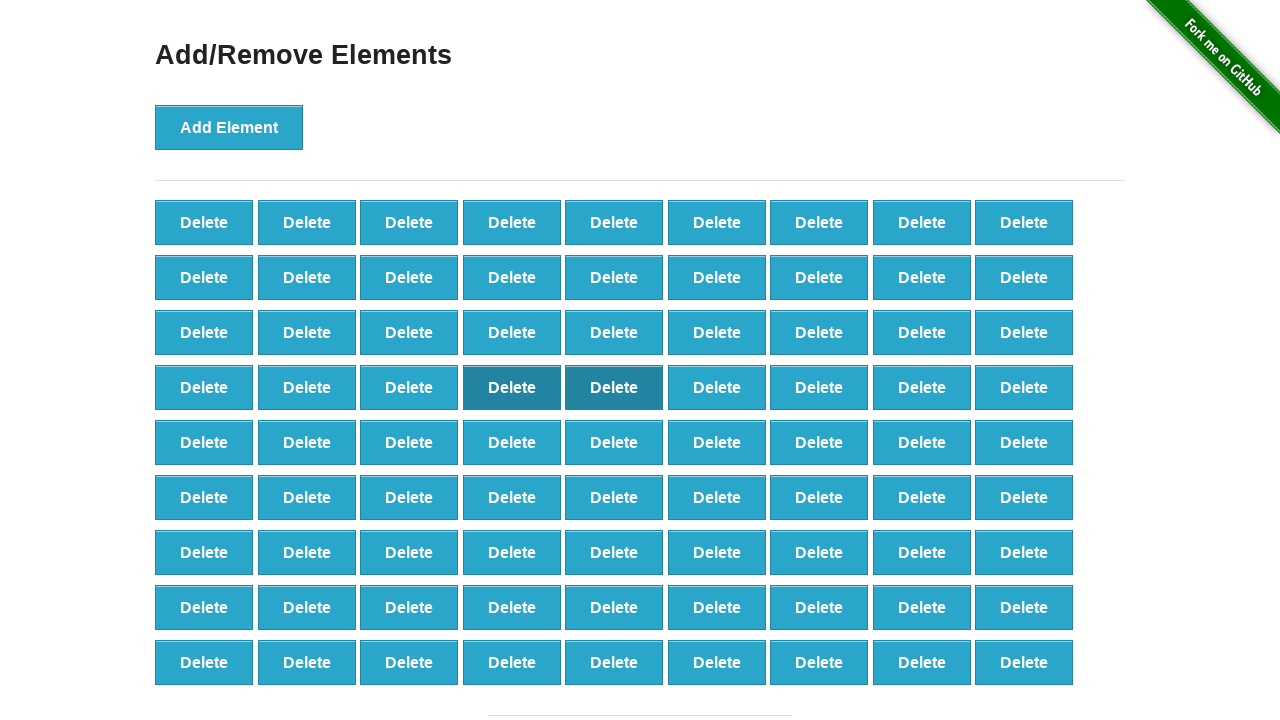

Deleted button at index 31 at (512, 387) on (//button[@class='added-manually'])[31]
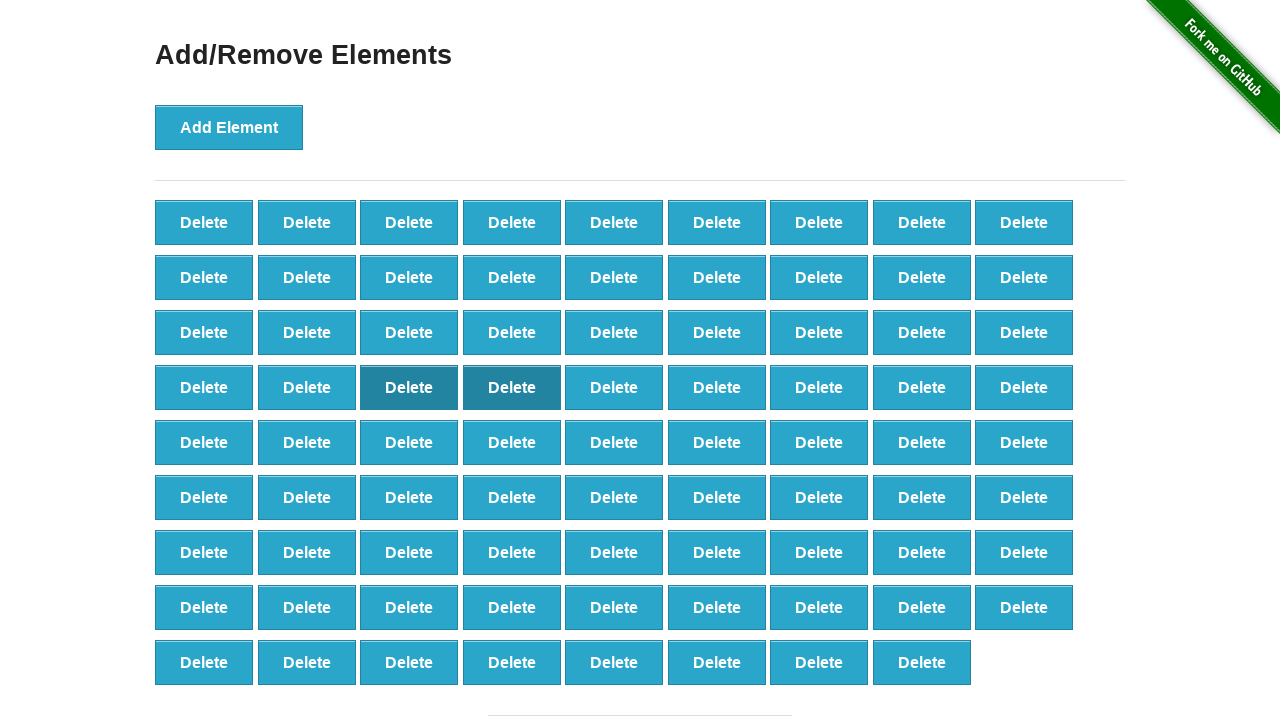

Deleted button at index 30 at (409, 387) on (//button[@class='added-manually'])[30]
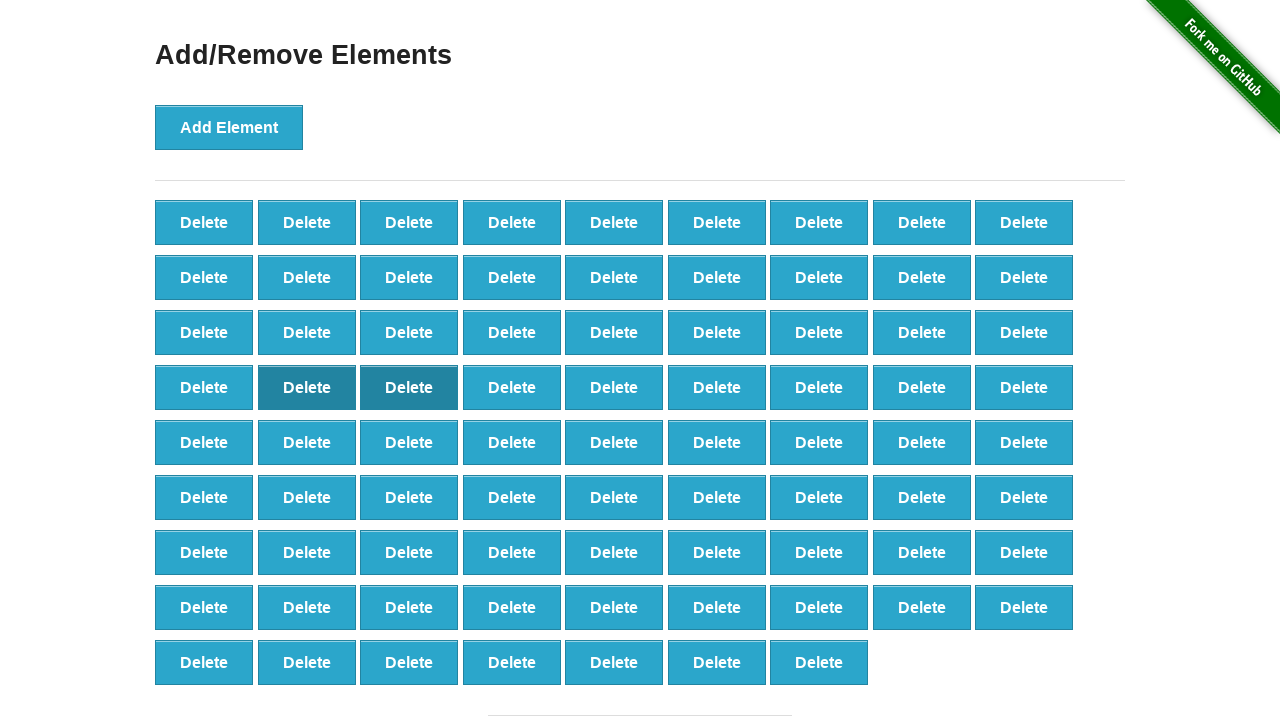

Deleted button at index 29 at (307, 387) on (//button[@class='added-manually'])[29]
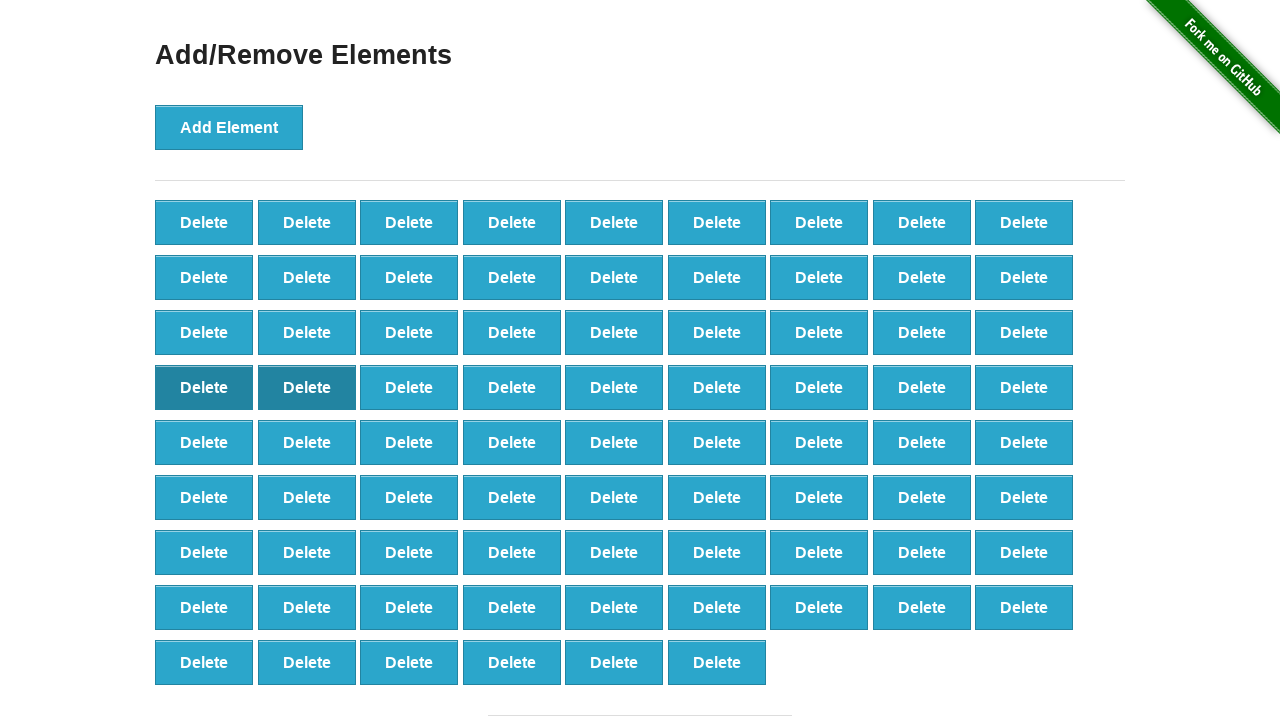

Deleted button at index 28 at (204, 387) on (//button[@class='added-manually'])[28]
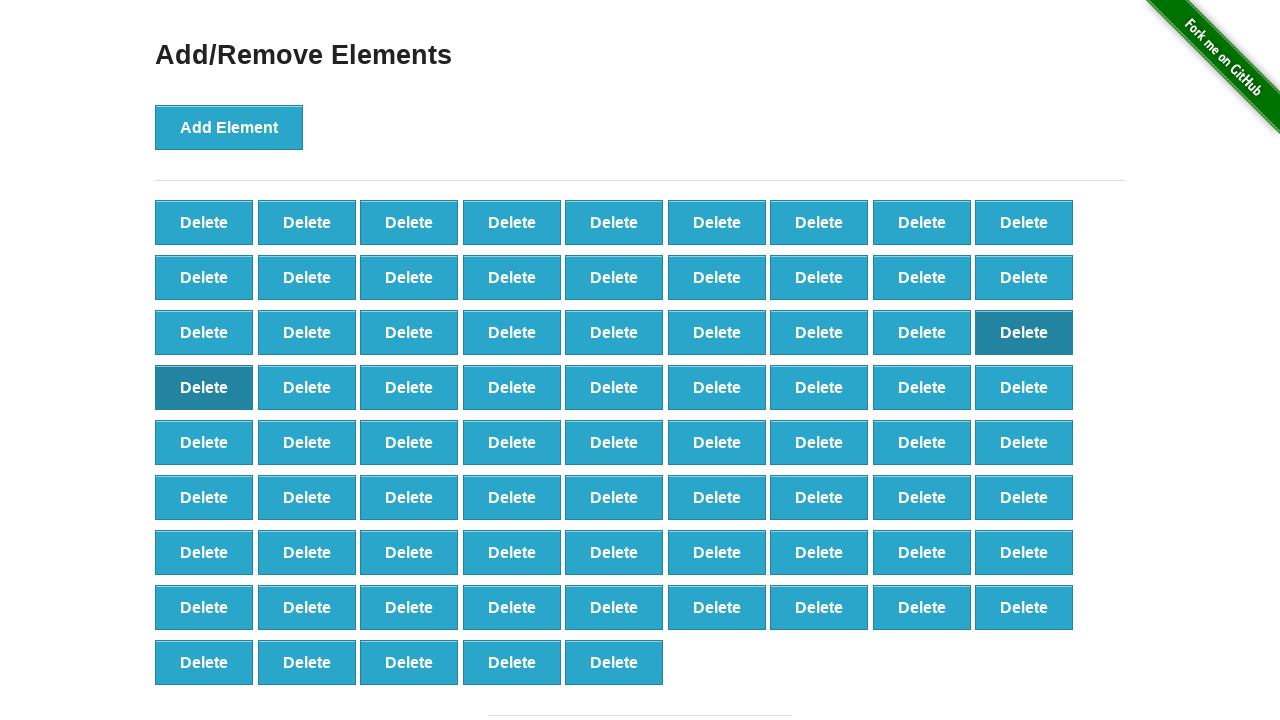

Deleted button at index 27 at (1024, 332) on (//button[@class='added-manually'])[27]
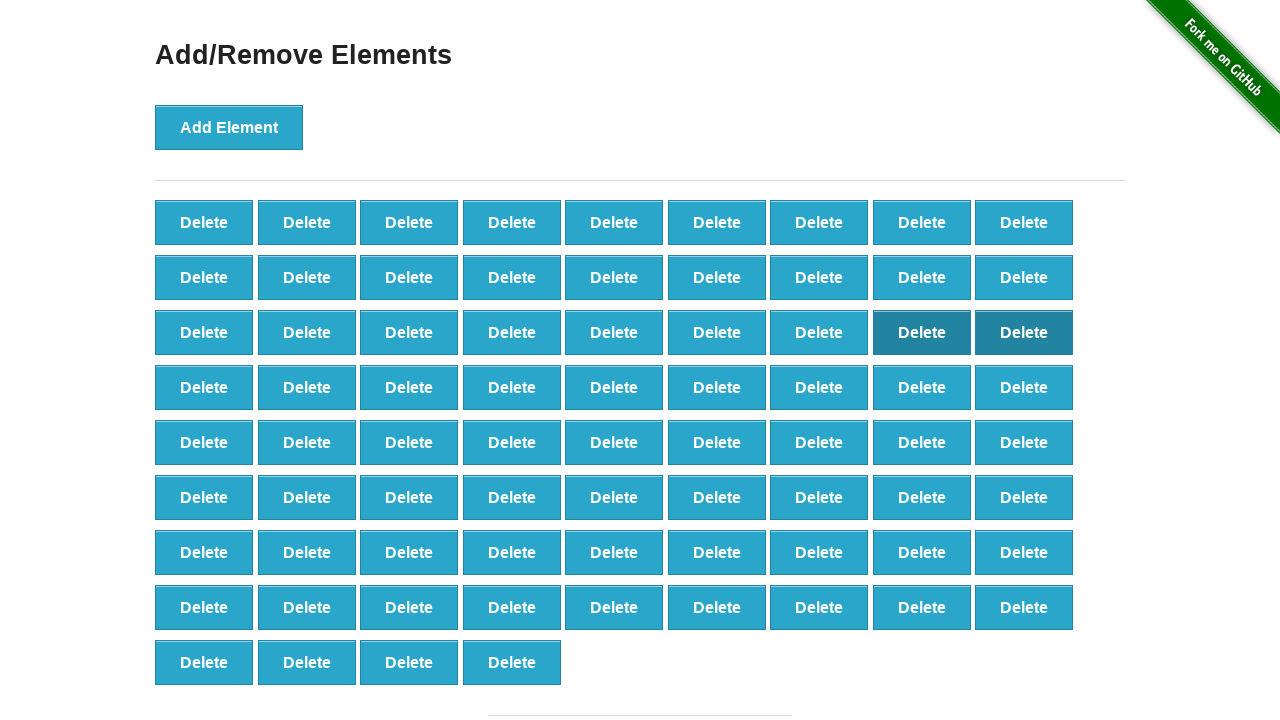

Deleted button at index 26 at (922, 332) on (//button[@class='added-manually'])[26]
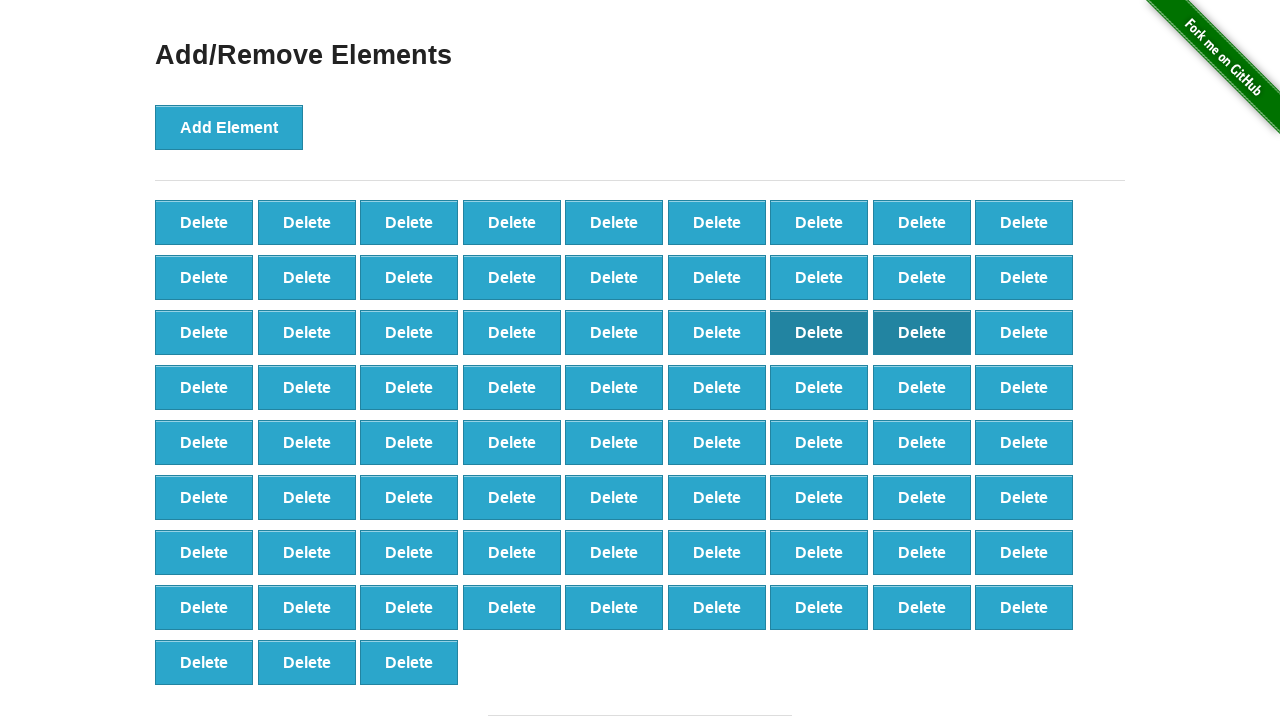

Deleted button at index 25 at (819, 332) on (//button[@class='added-manually'])[25]
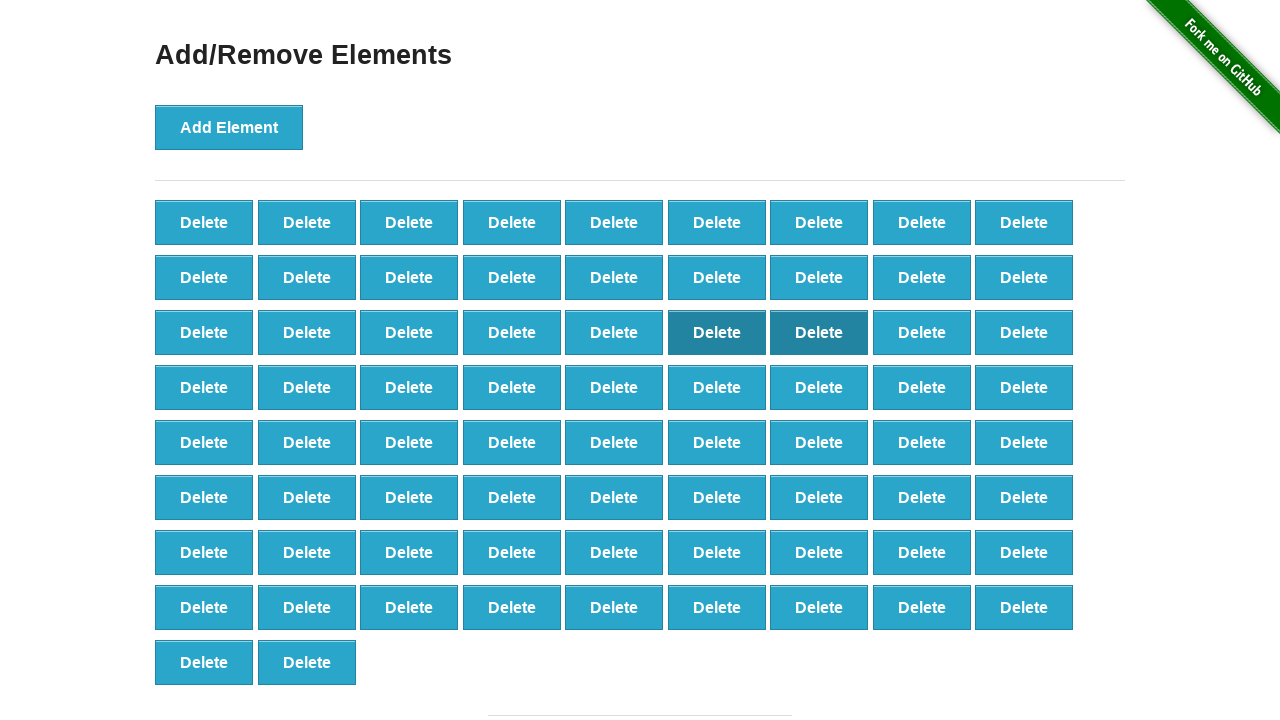

Deleted button at index 24 at (717, 332) on (//button[@class='added-manually'])[24]
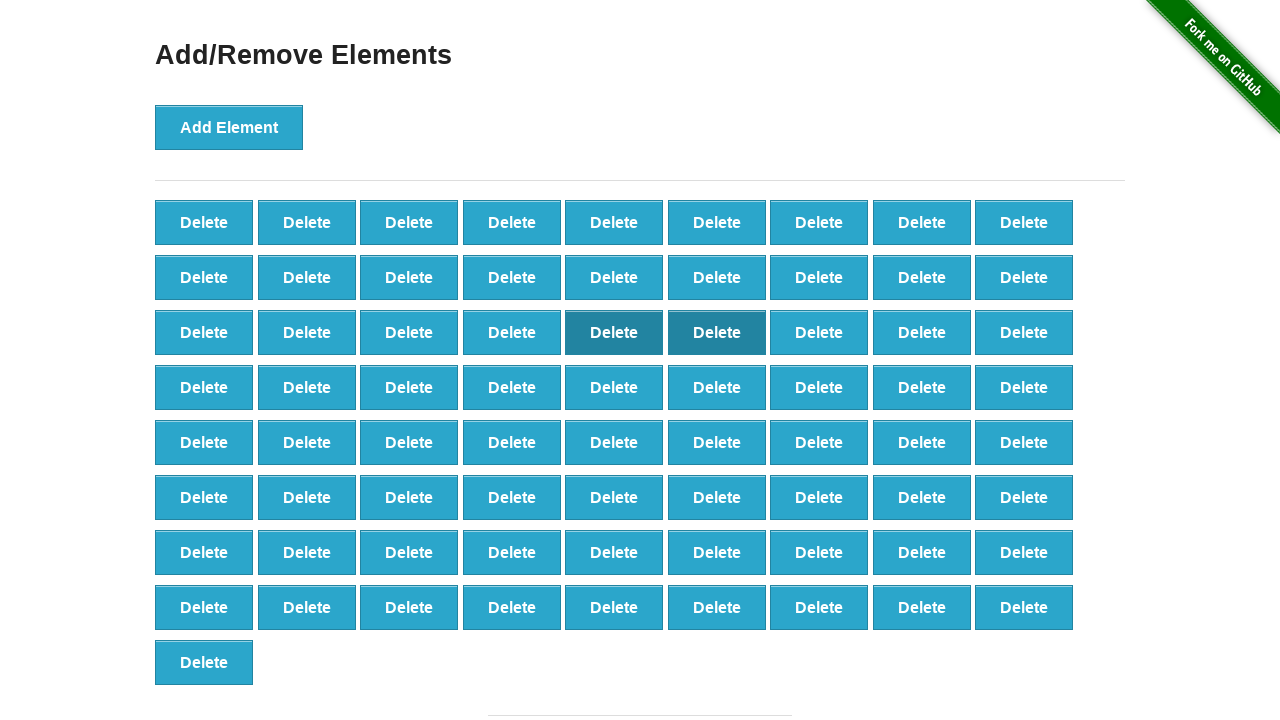

Deleted button at index 23 at (614, 332) on (//button[@class='added-manually'])[23]
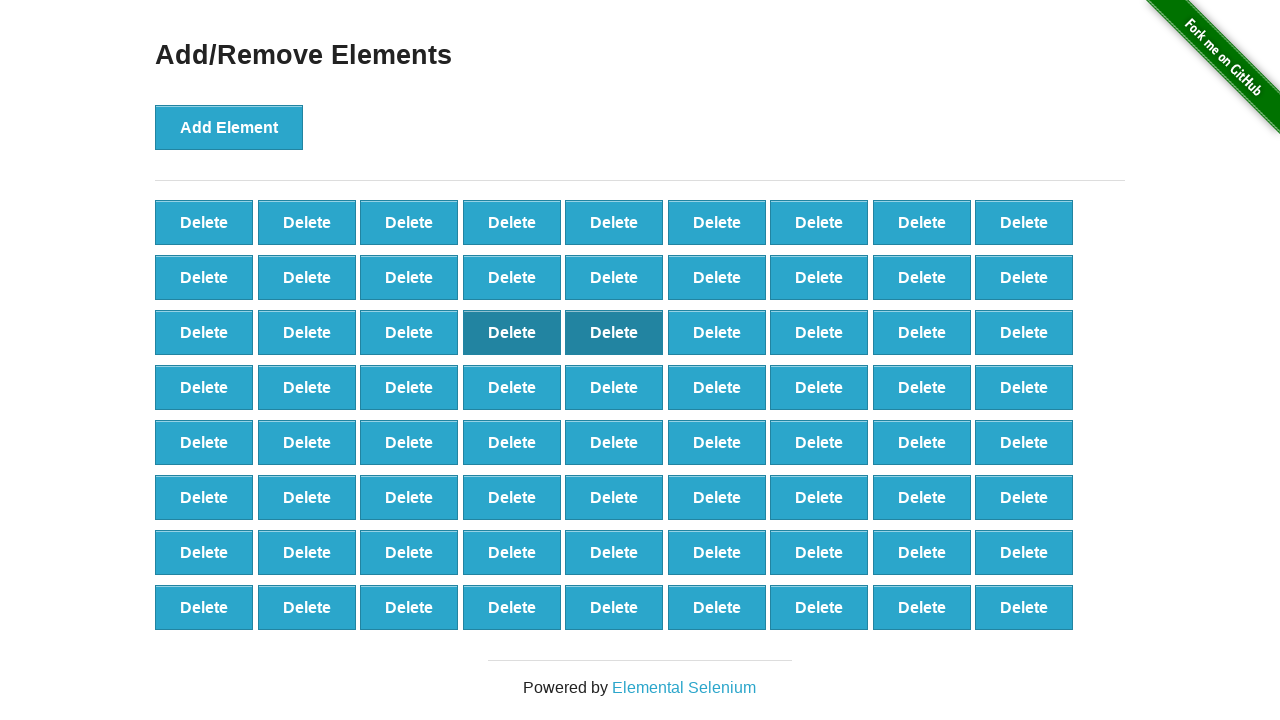

Deleted button at index 22 at (512, 332) on (//button[@class='added-manually'])[22]
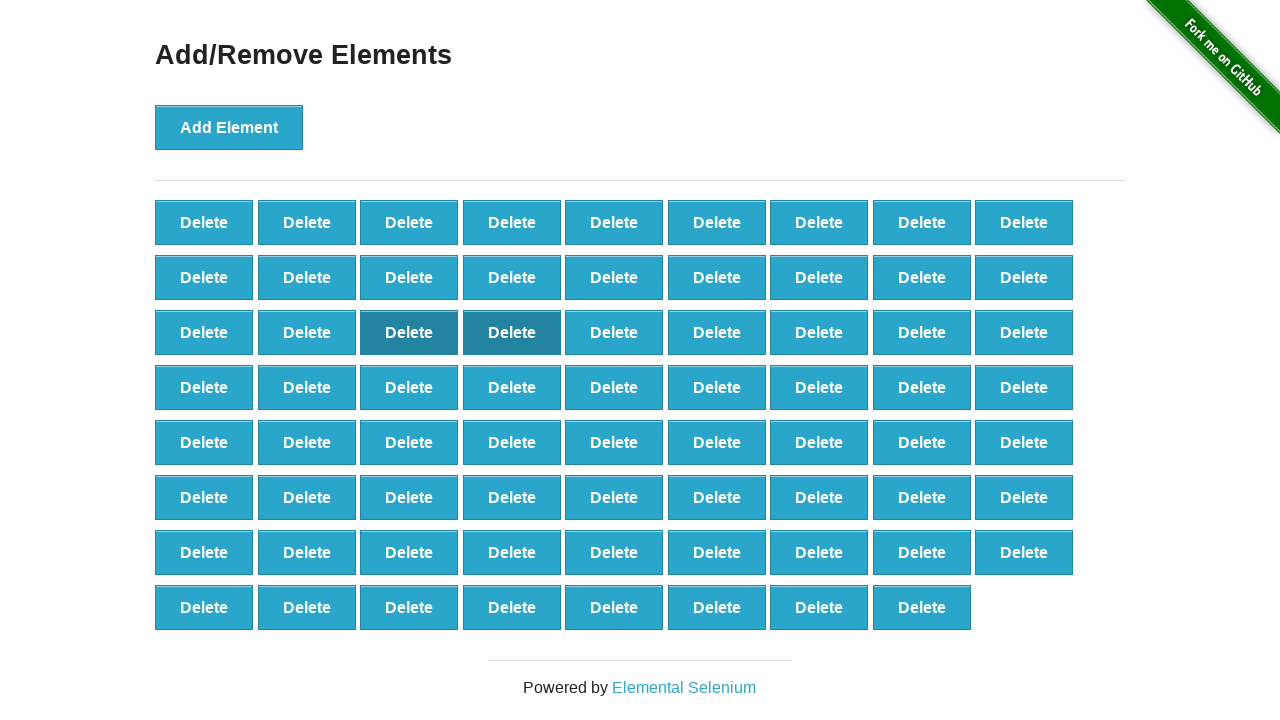

Deleted button at index 21 at (409, 332) on (//button[@class='added-manually'])[21]
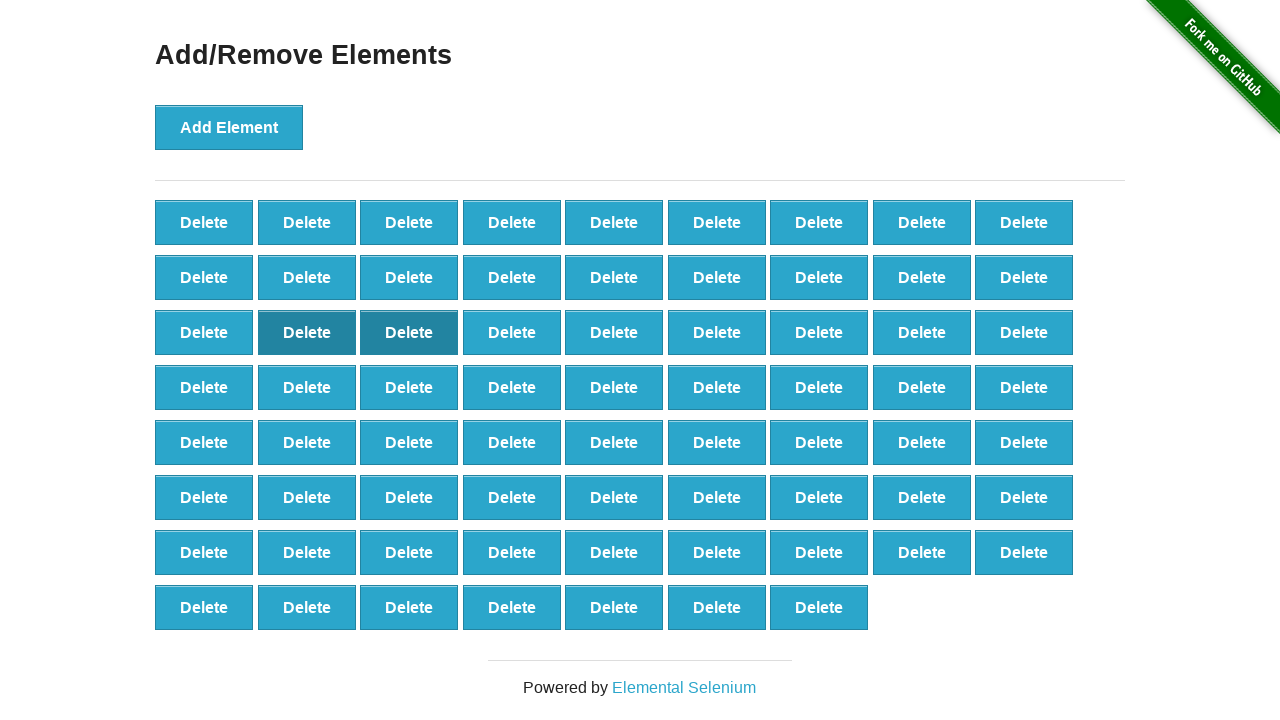

Deleted button at index 20 at (307, 332) on (//button[@class='added-manually'])[20]
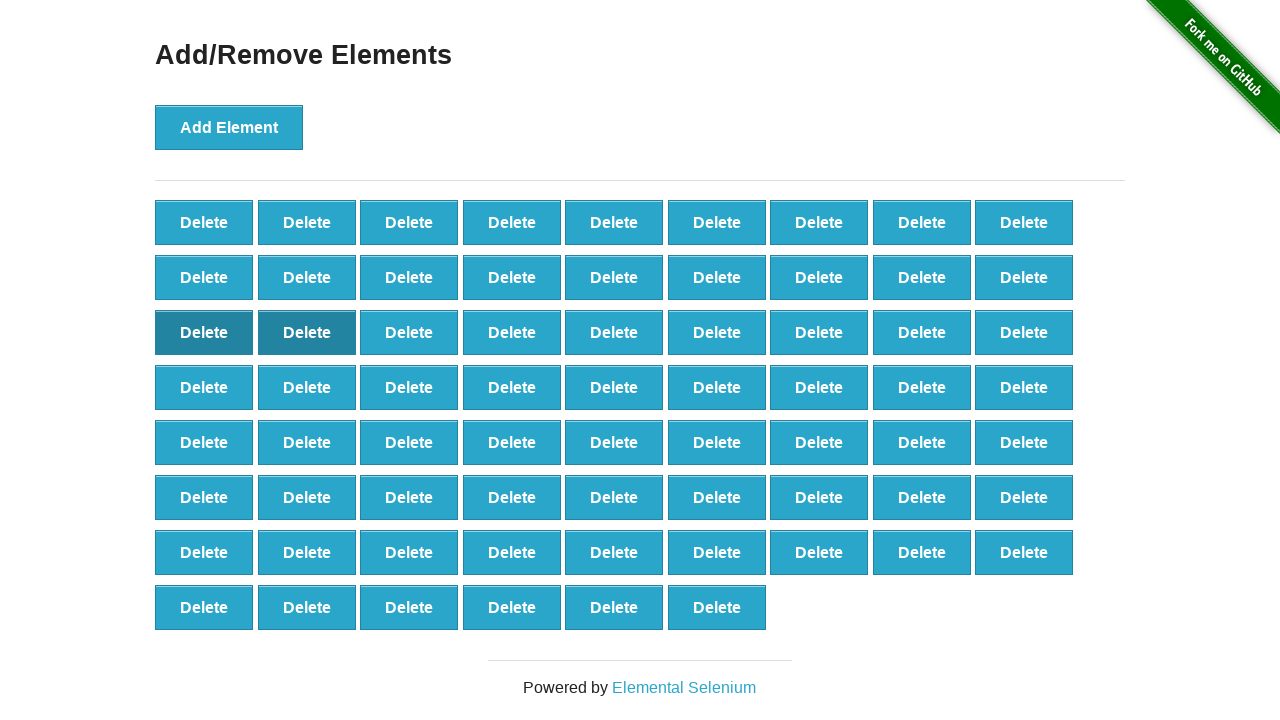

Deleted button at index 19 at (204, 332) on (//button[@class='added-manually'])[19]
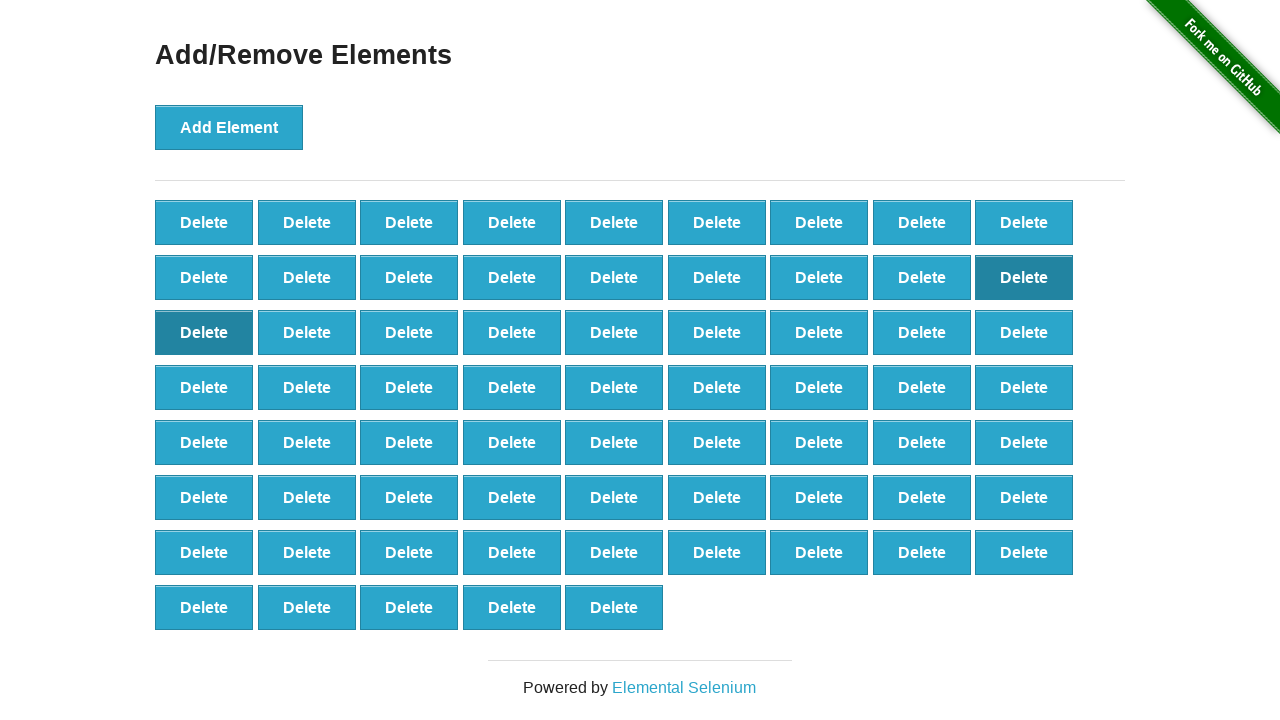

Deleted button at index 18 at (1024, 277) on (//button[@class='added-manually'])[18]
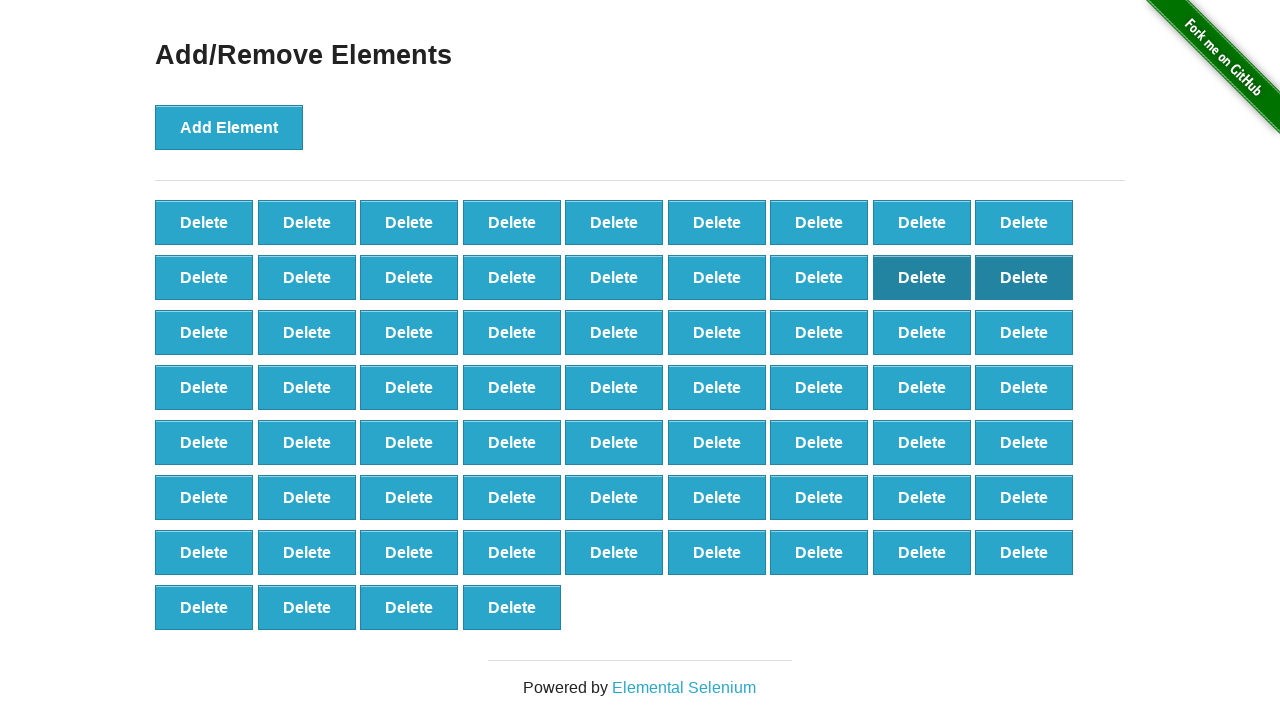

Deleted button at index 17 at (922, 277) on (//button[@class='added-manually'])[17]
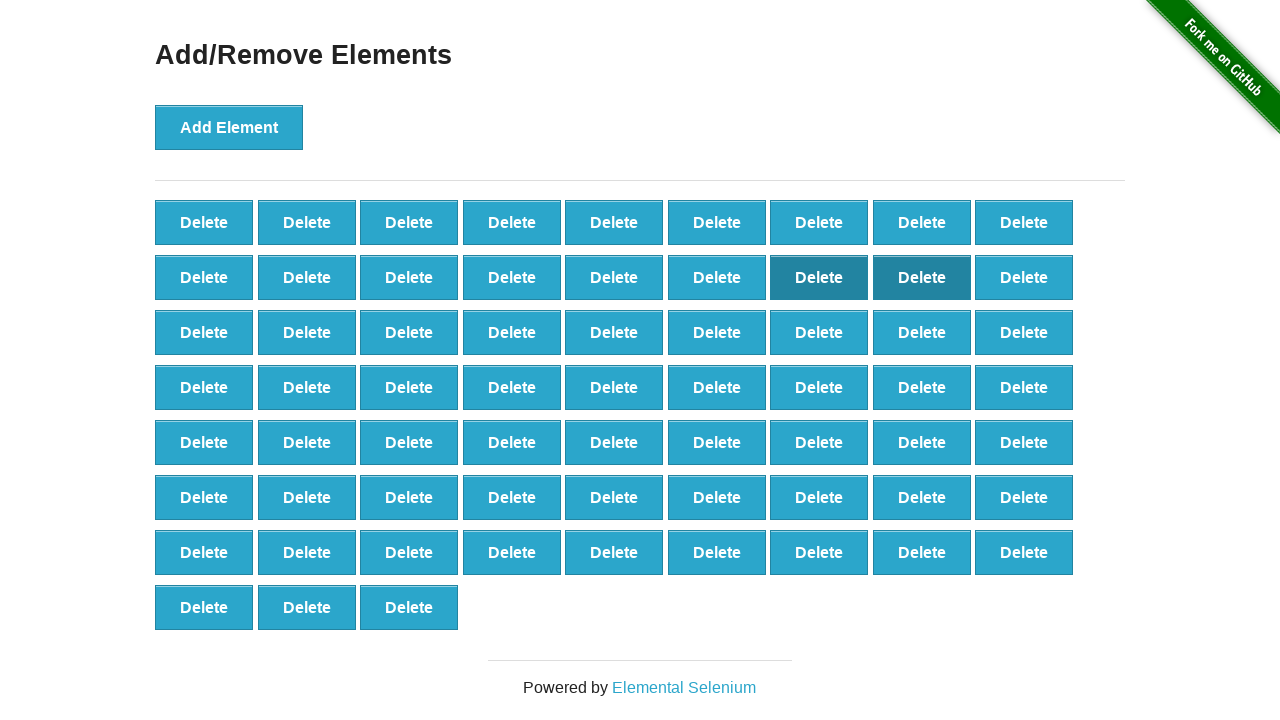

Deleted button at index 16 at (819, 277) on (//button[@class='added-manually'])[16]
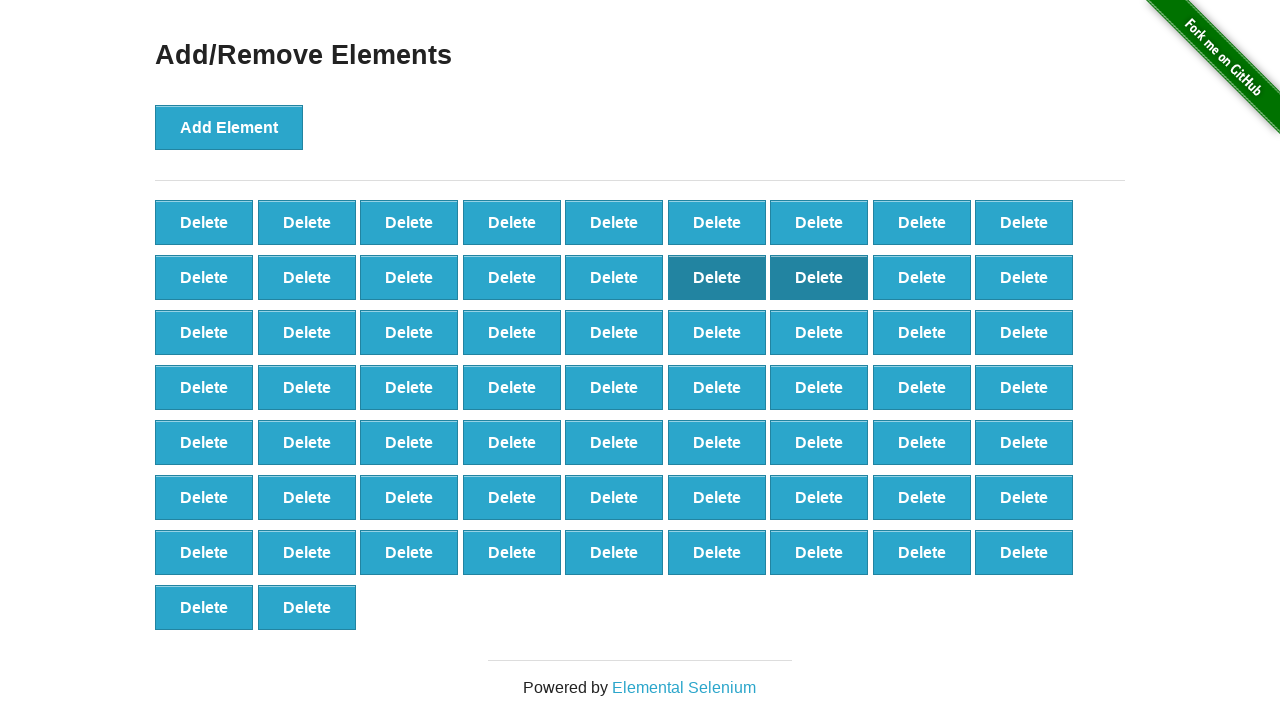

Deleted button at index 15 at (717, 277) on (//button[@class='added-manually'])[15]
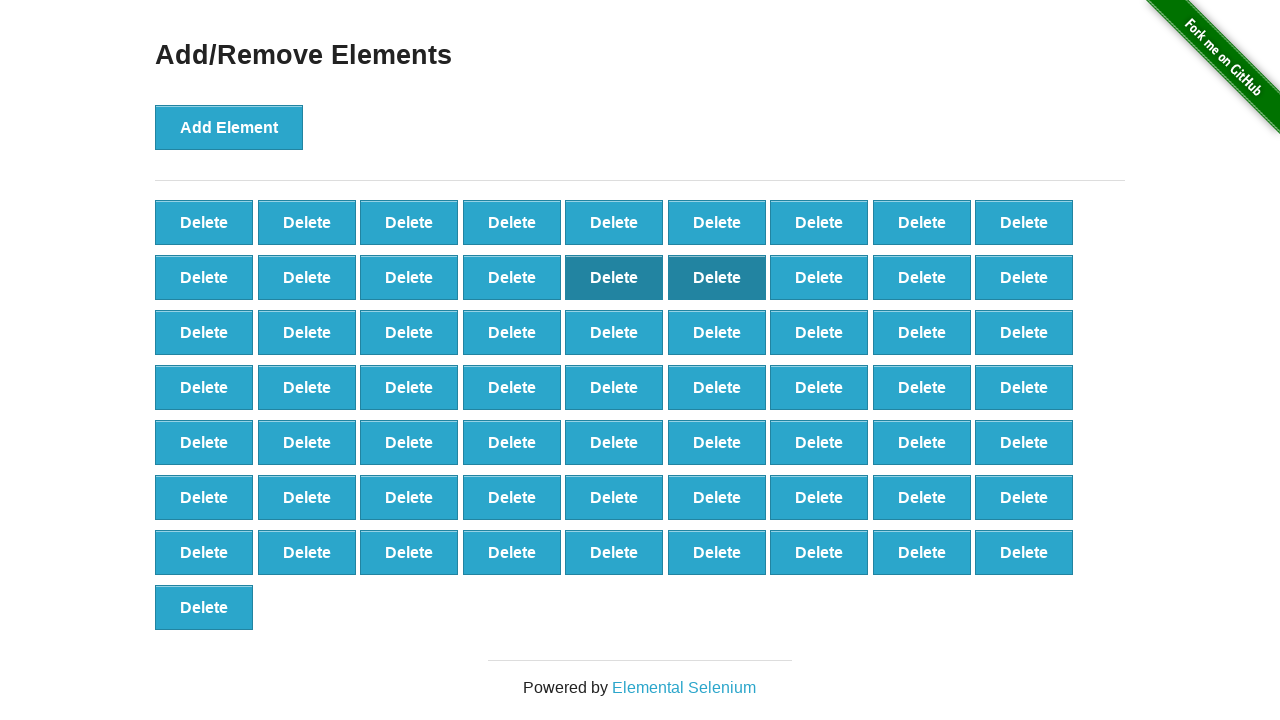

Deleted button at index 14 at (614, 277) on (//button[@class='added-manually'])[14]
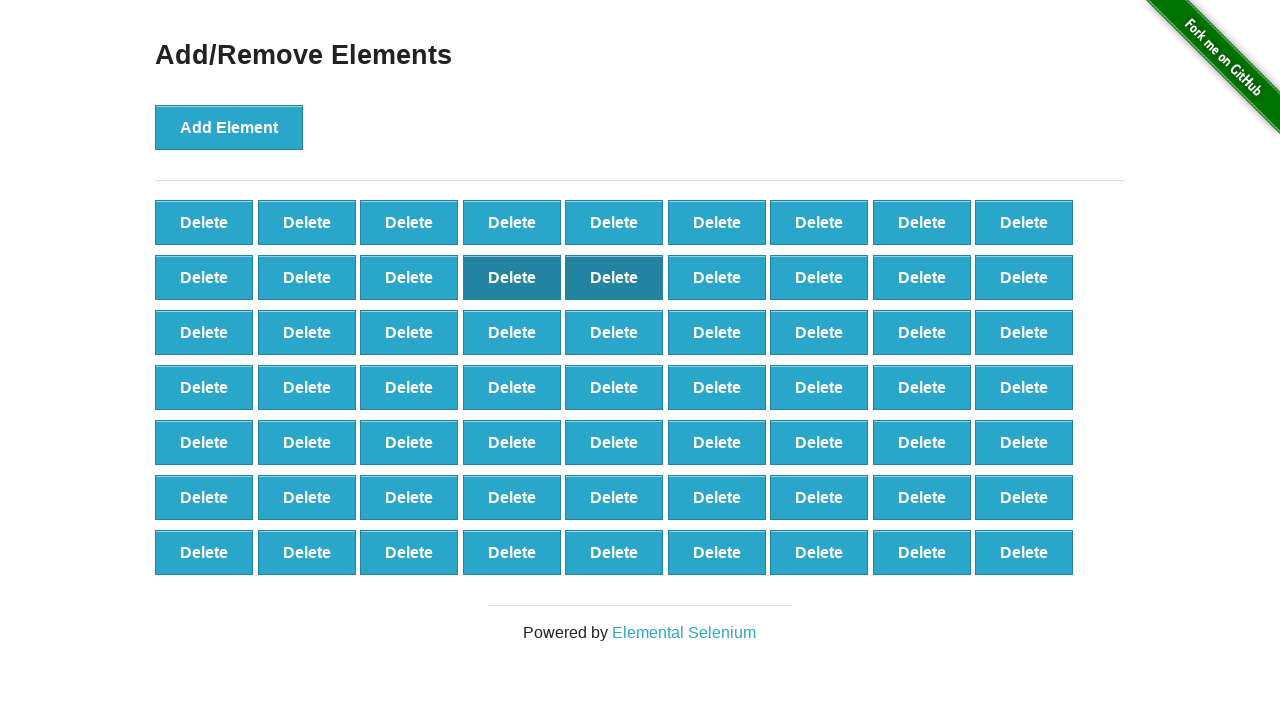

Deleted button at index 13 at (512, 277) on (//button[@class='added-manually'])[13]
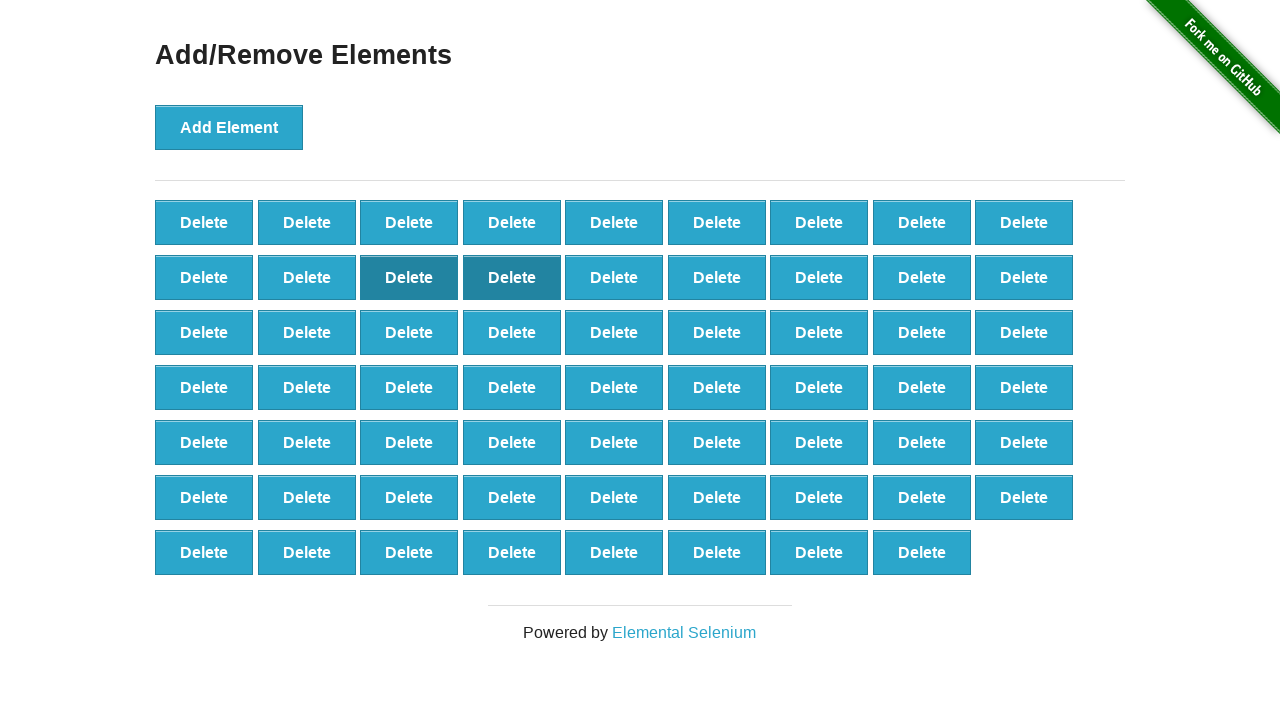

Deleted button at index 12 at (409, 277) on (//button[@class='added-manually'])[12]
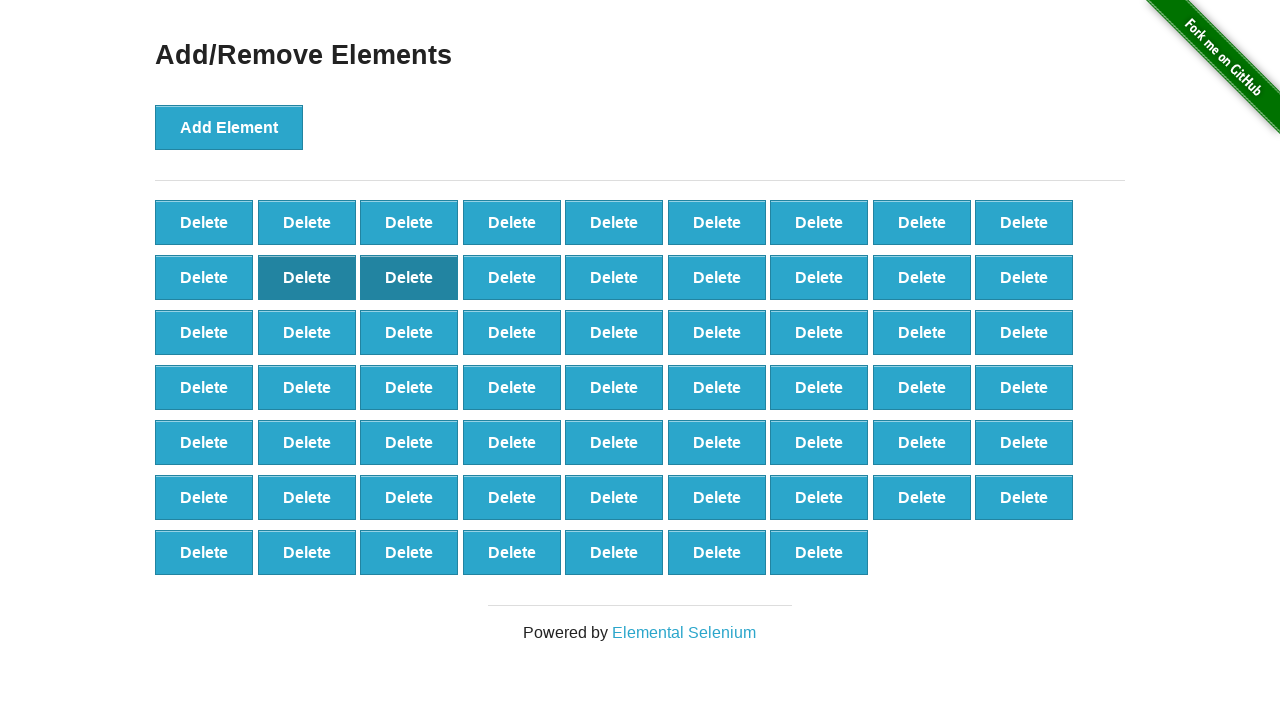

Deleted button at index 11 at (307, 277) on (//button[@class='added-manually'])[11]
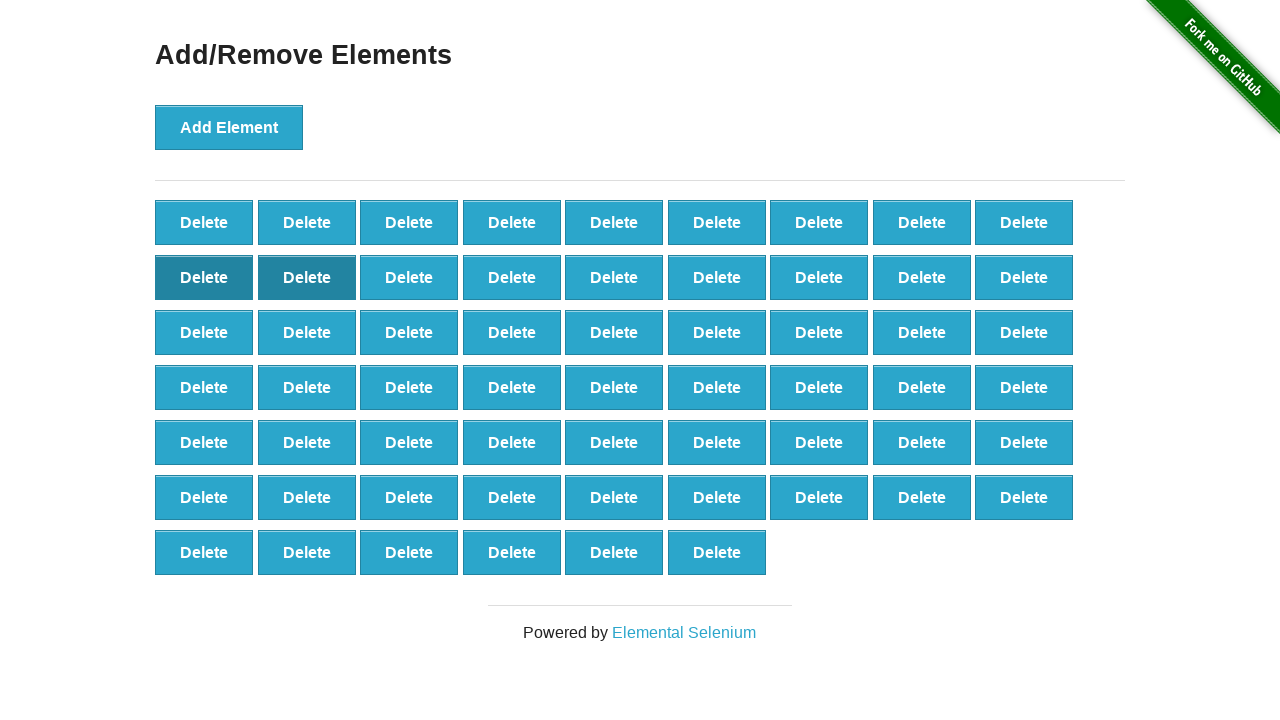

Deleted button at index 10 at (204, 277) on (//button[@class='added-manually'])[10]
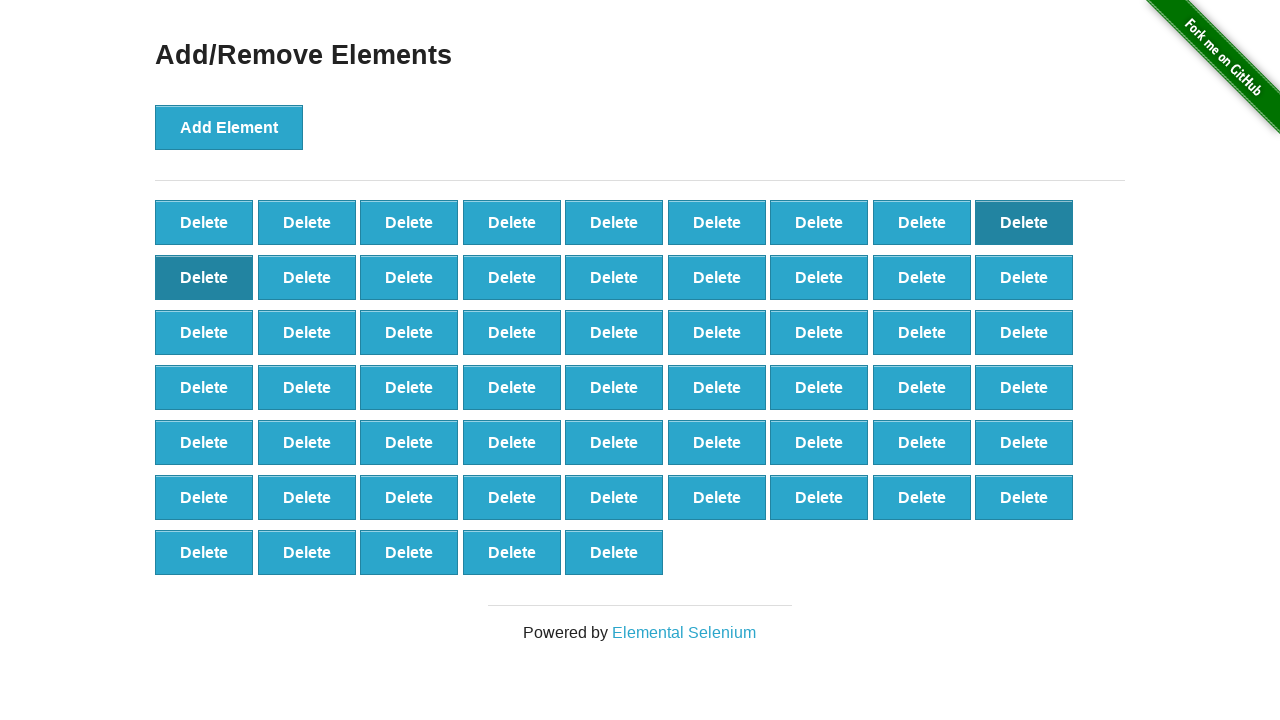

Deleted button at index 9 at (1024, 222) on (//button[@class='added-manually'])[9]
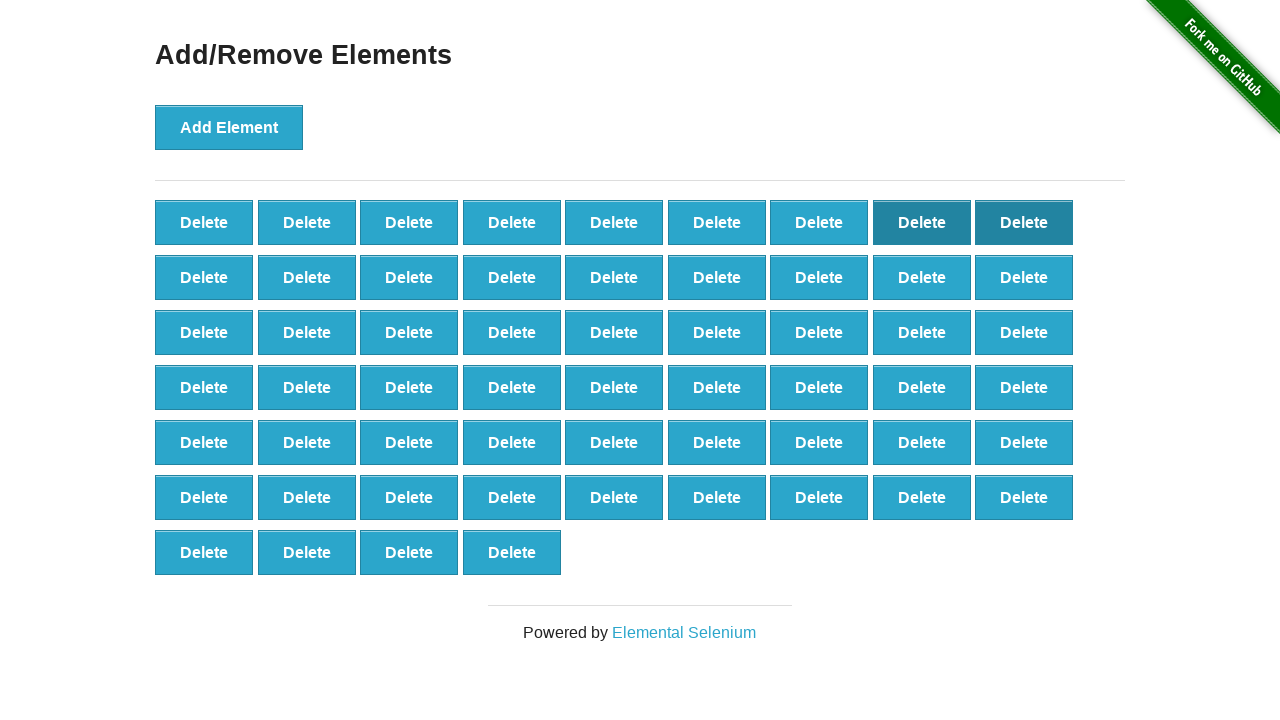

Deleted button at index 8 at (922, 222) on (//button[@class='added-manually'])[8]
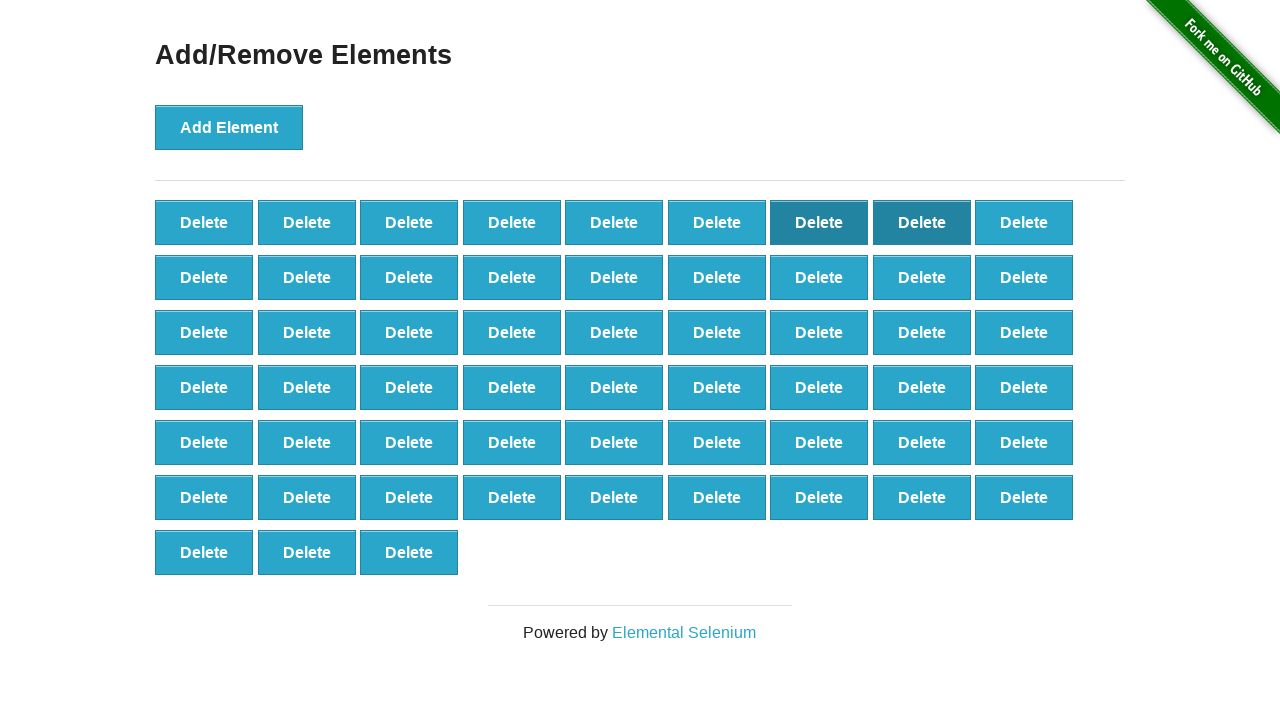

Deleted button at index 7 at (819, 222) on (//button[@class='added-manually'])[7]
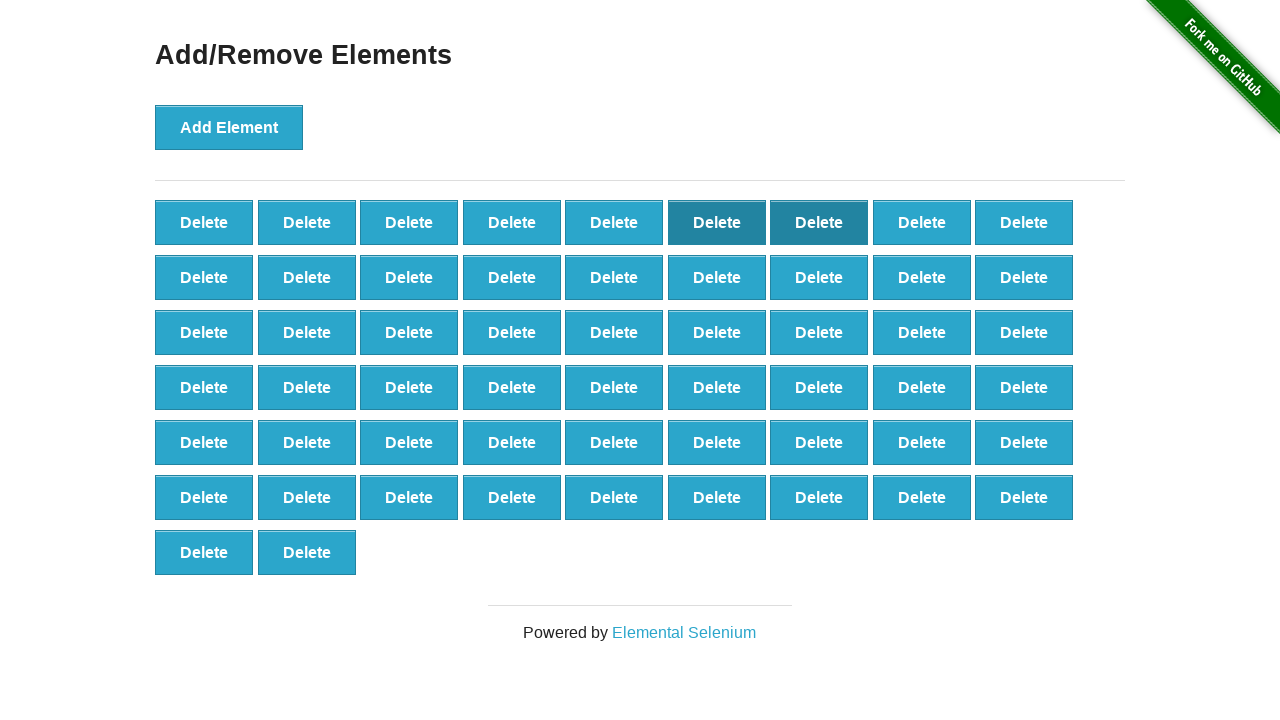

Deleted button at index 6 at (717, 222) on (//button[@class='added-manually'])[6]
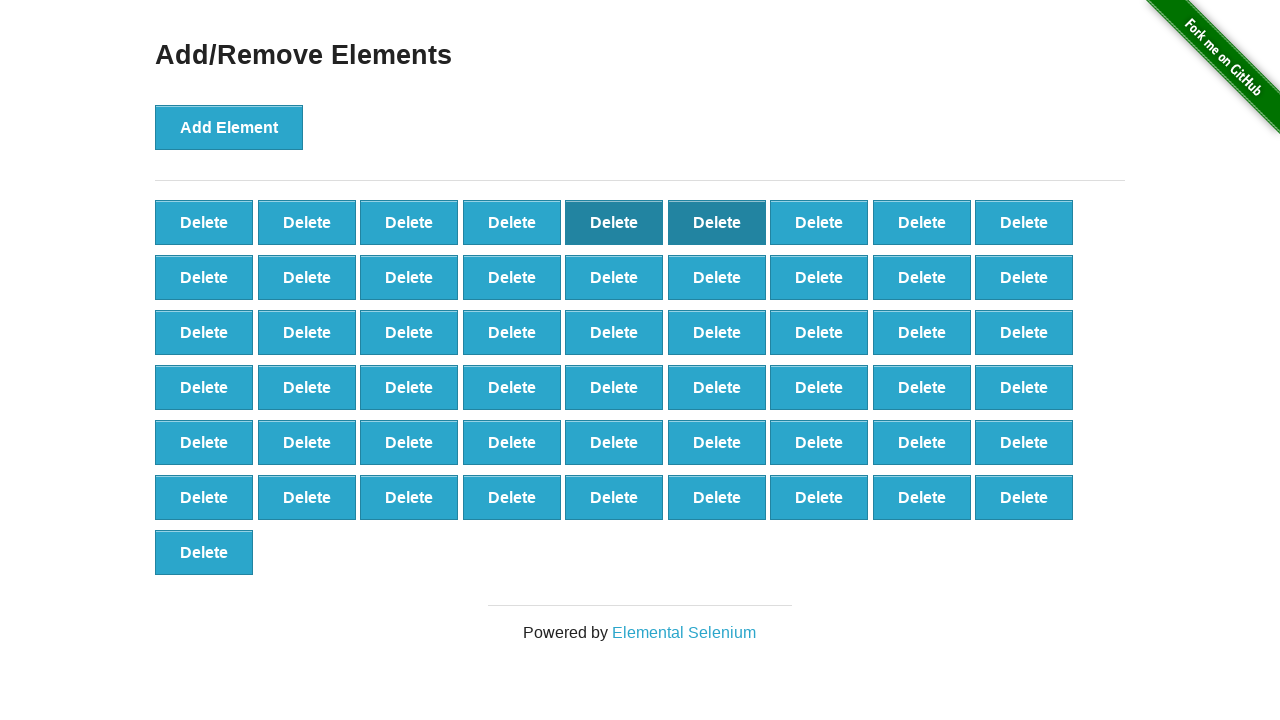

Deleted button at index 5 at (614, 222) on (//button[@class='added-manually'])[5]
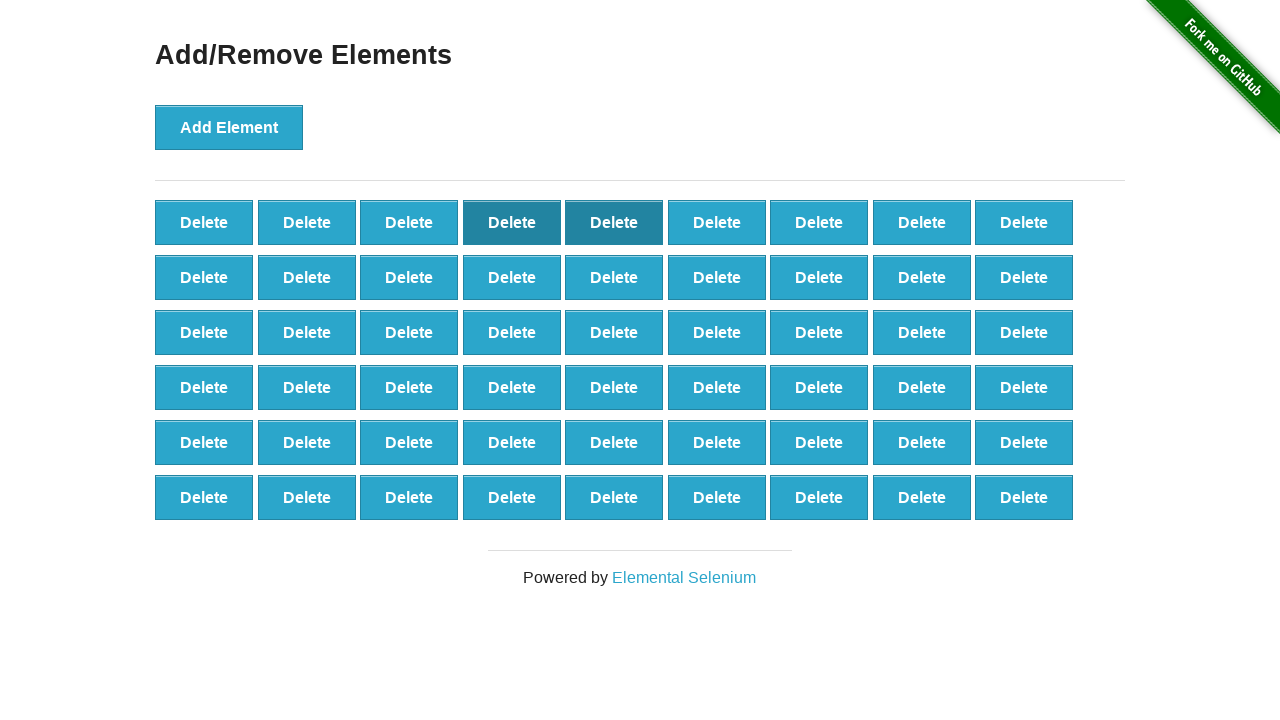

Deleted button at index 4 at (512, 222) on (//button[@class='added-manually'])[4]
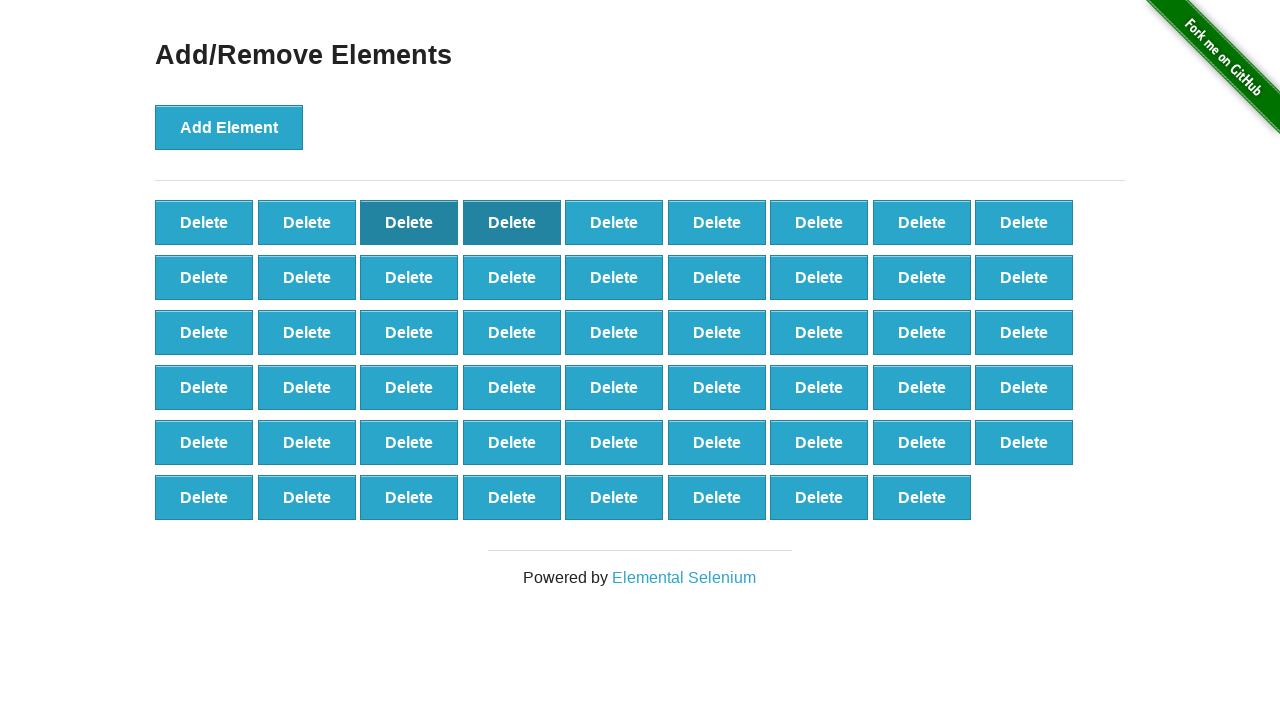

Deleted button at index 3 at (409, 222) on (//button[@class='added-manually'])[3]
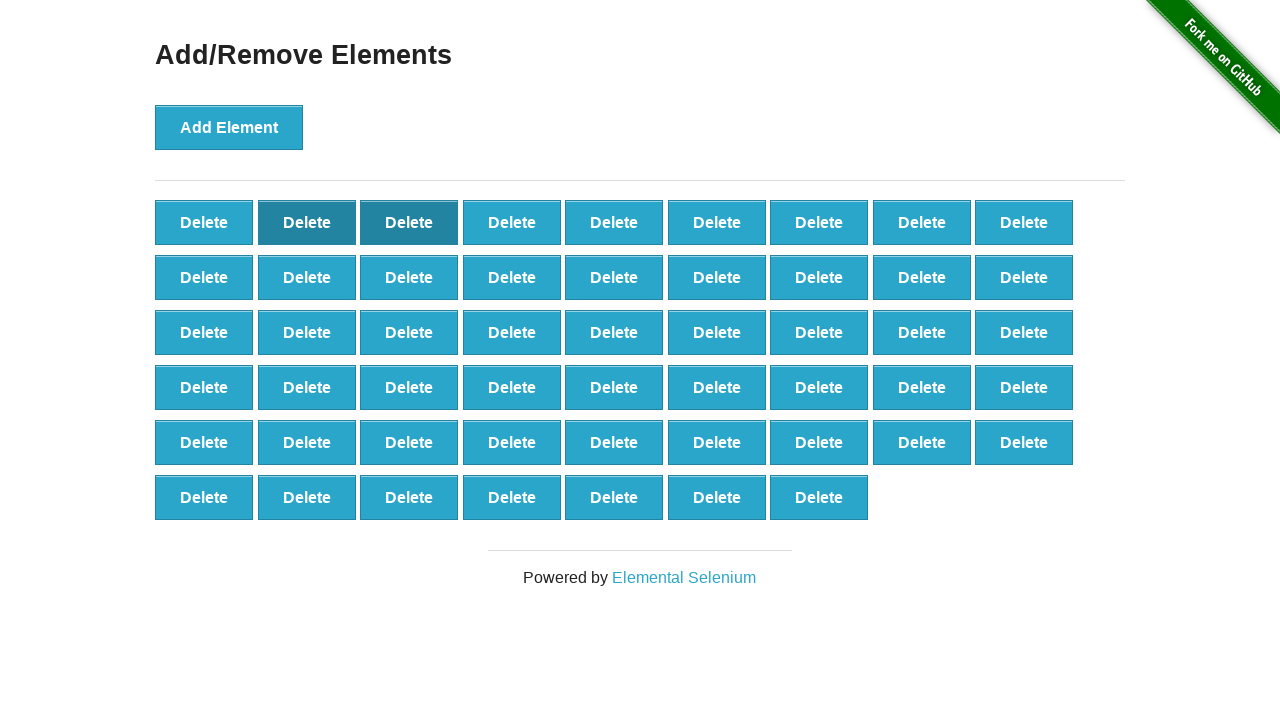

Deleted button at index 2 at (307, 222) on (//button[@class='added-manually'])[2]
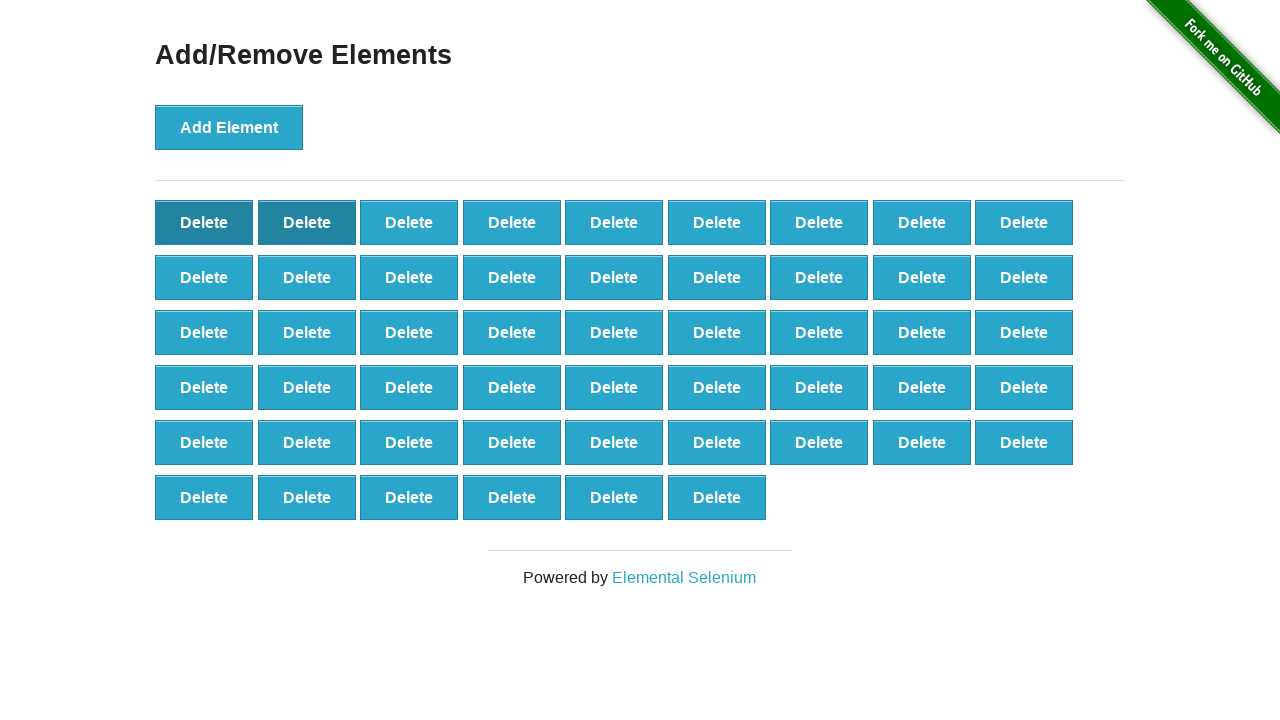

Deleted button at index 1 at (204, 222) on (//button[@class='added-manually'])[1]
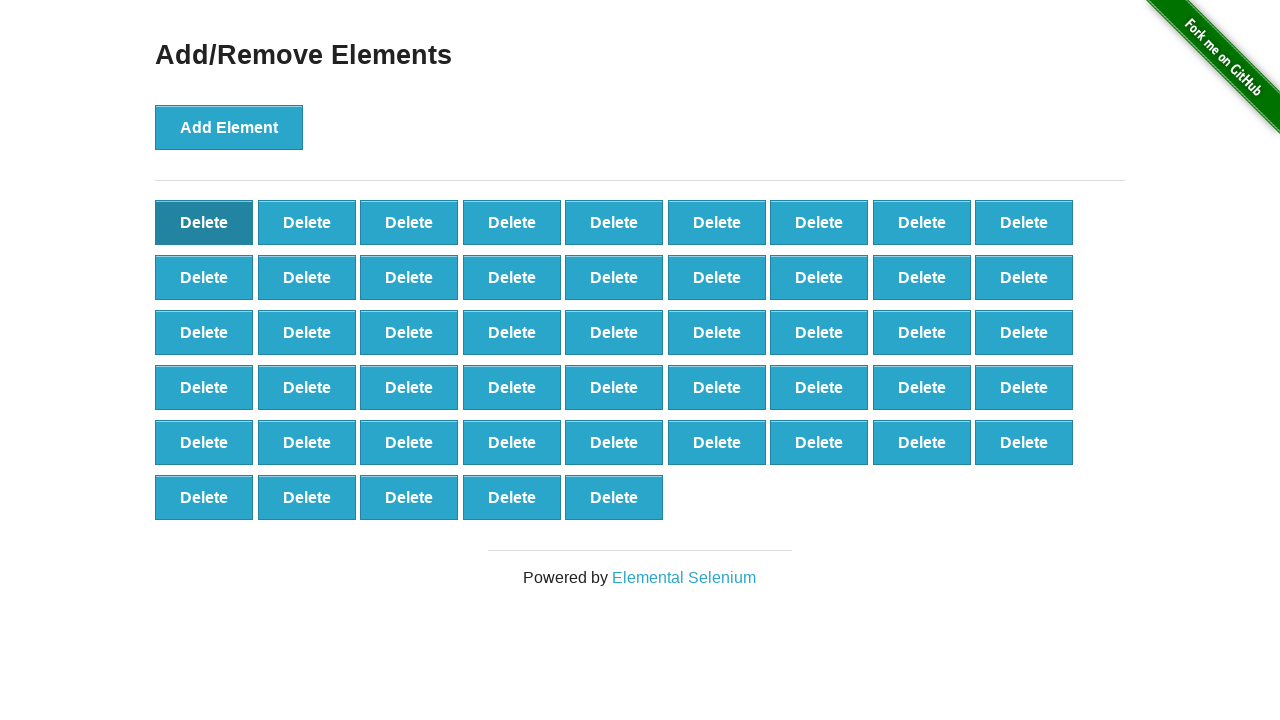

Verified that remaining delete buttons are present (50 buttons expected)
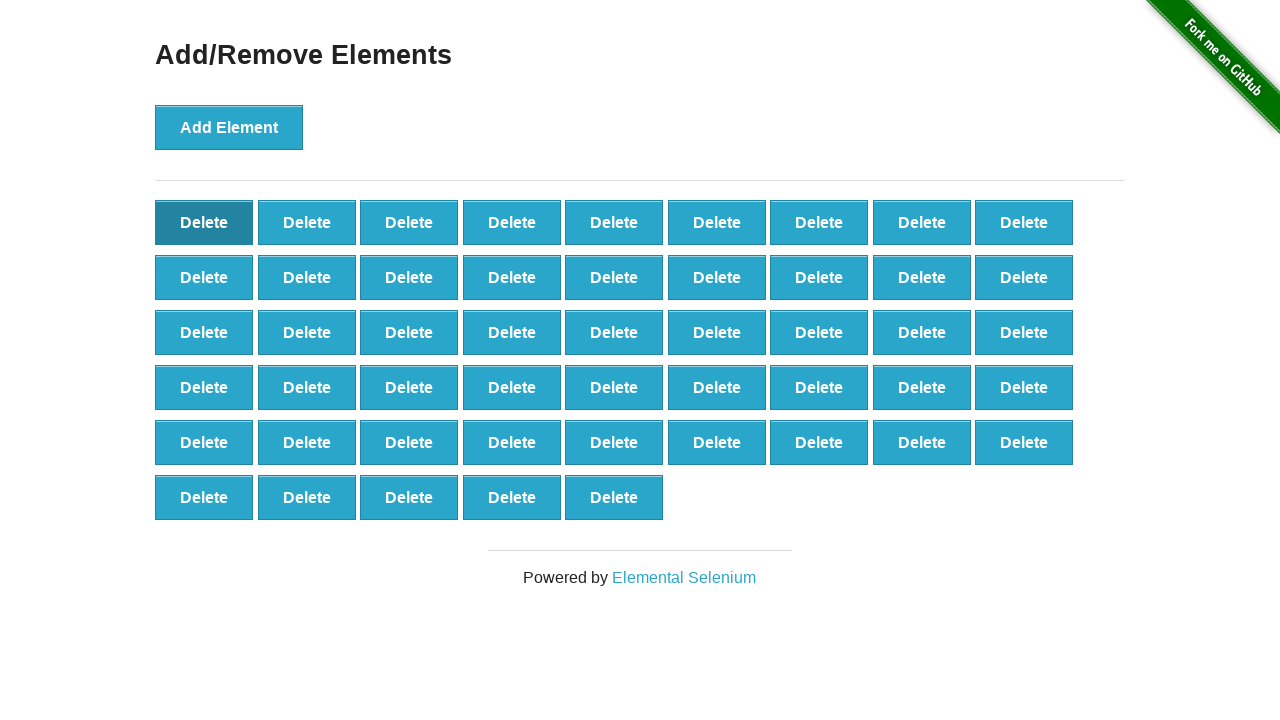

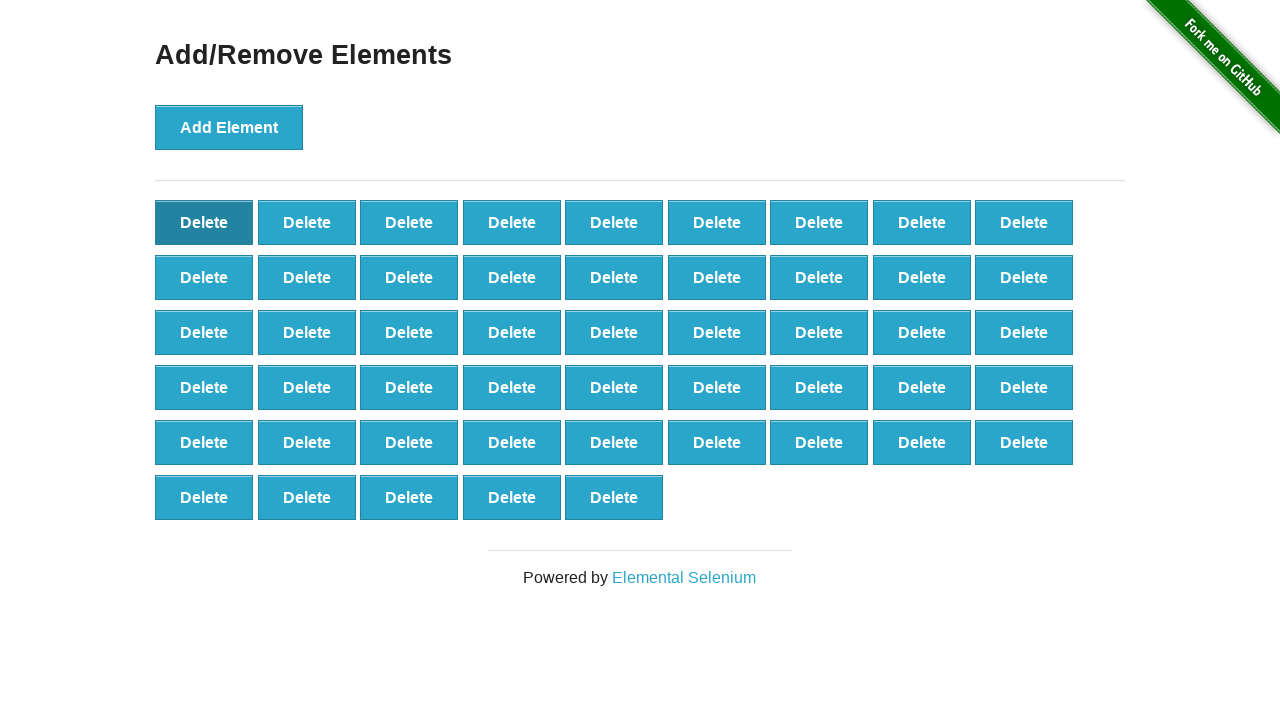